Tests a basic calculator by performing multiple arithmetic operations (addition, subtraction, multiplication, division, and concatenation) with random numbers and verifying the results

Starting URL: https://testsheepnz.github.io/BasicCalculator.html

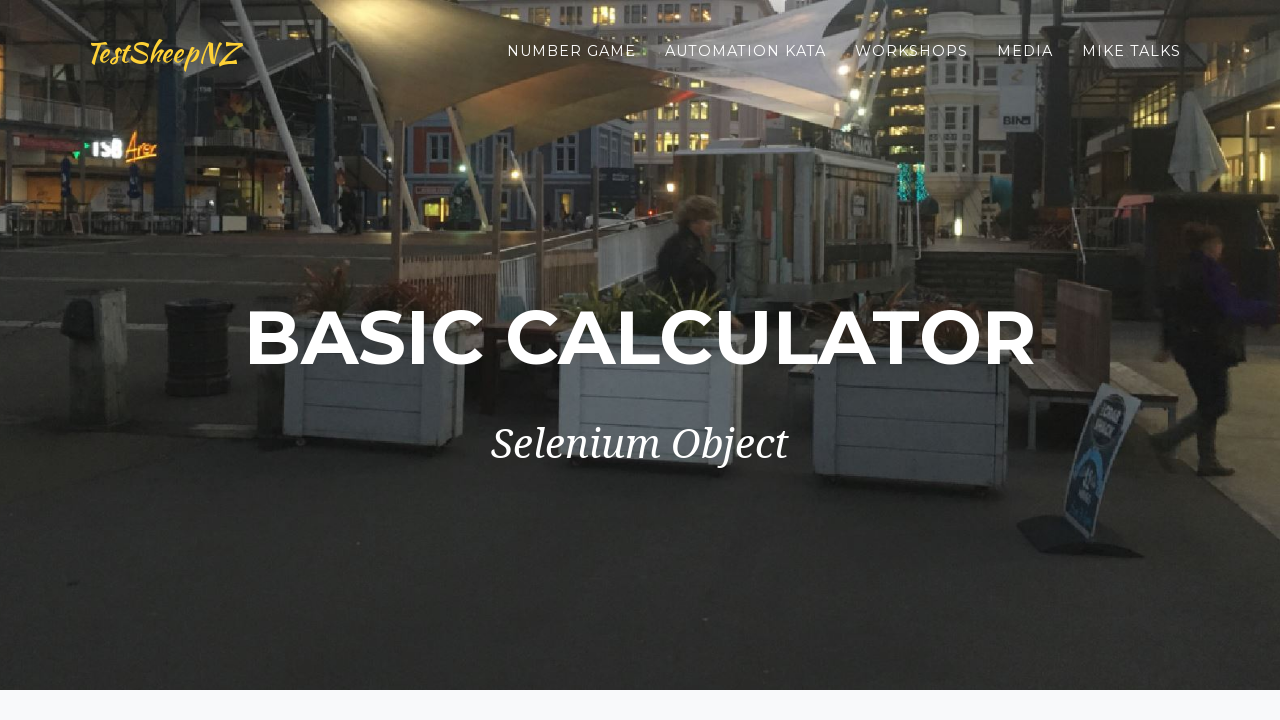

Navigated to Basic Calculator page
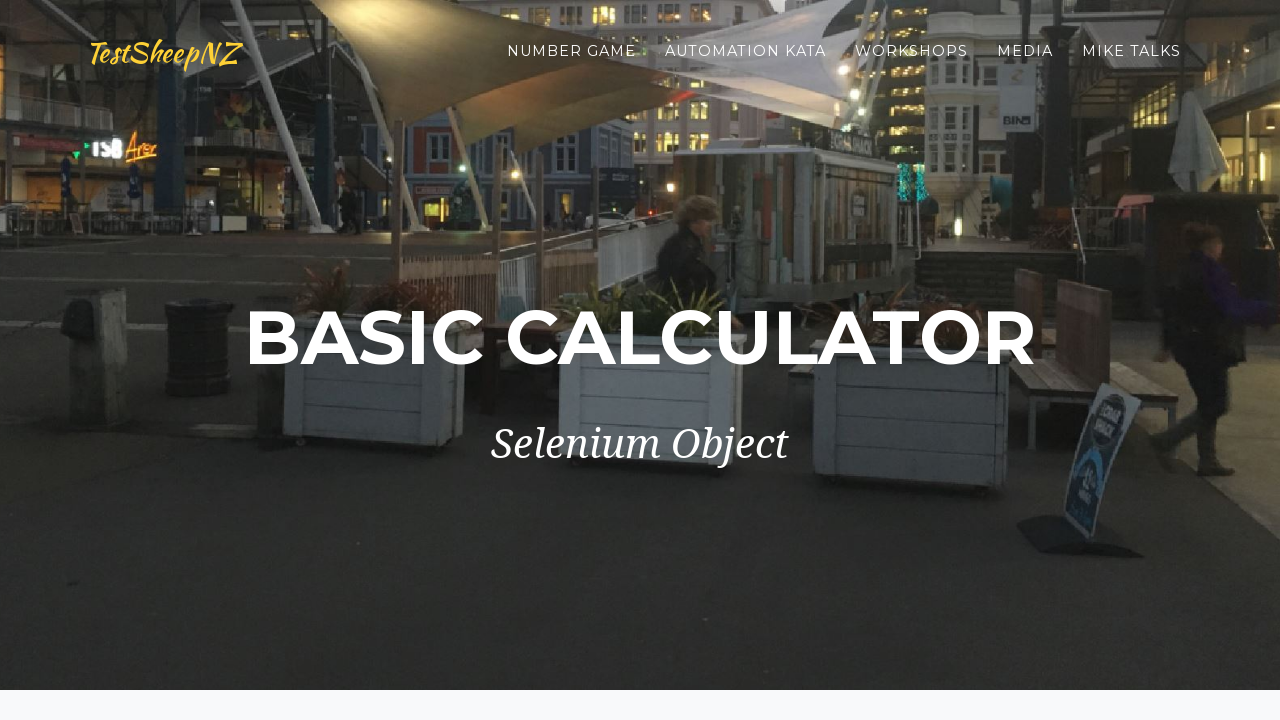

Selected operation: Add on #selectOperationDropdown
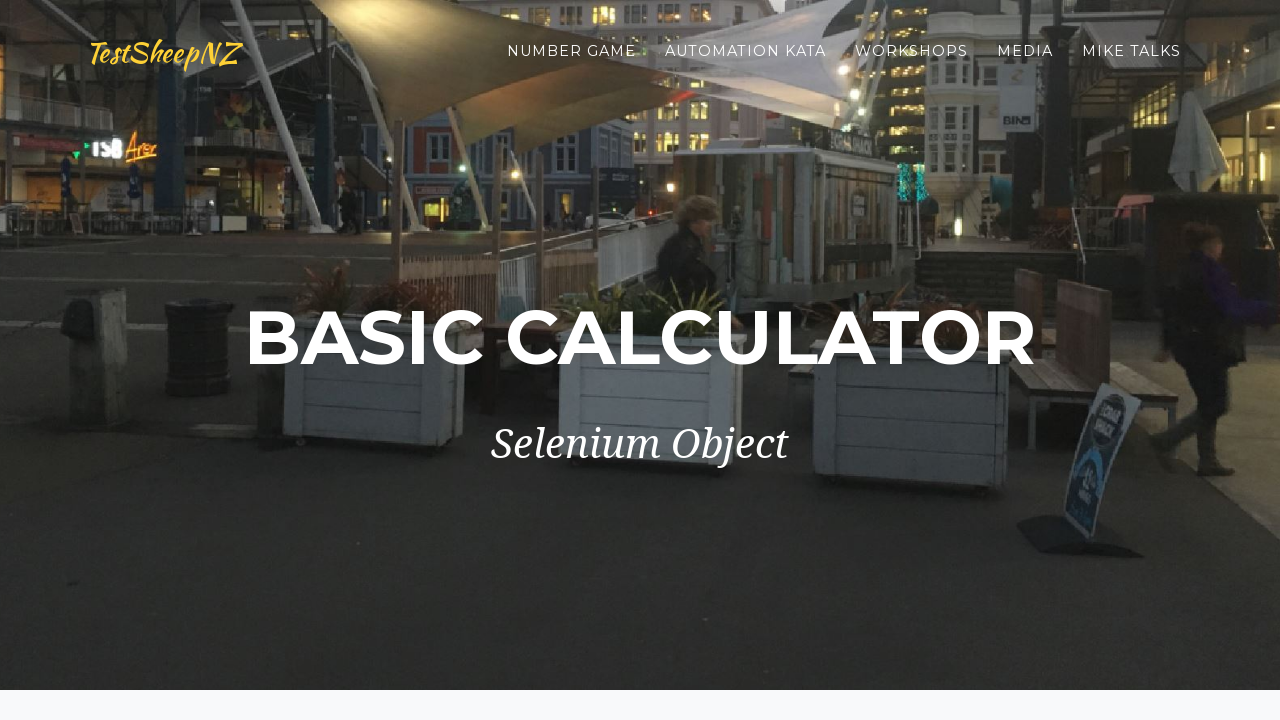

Filled first number field with 85 on #number1Field
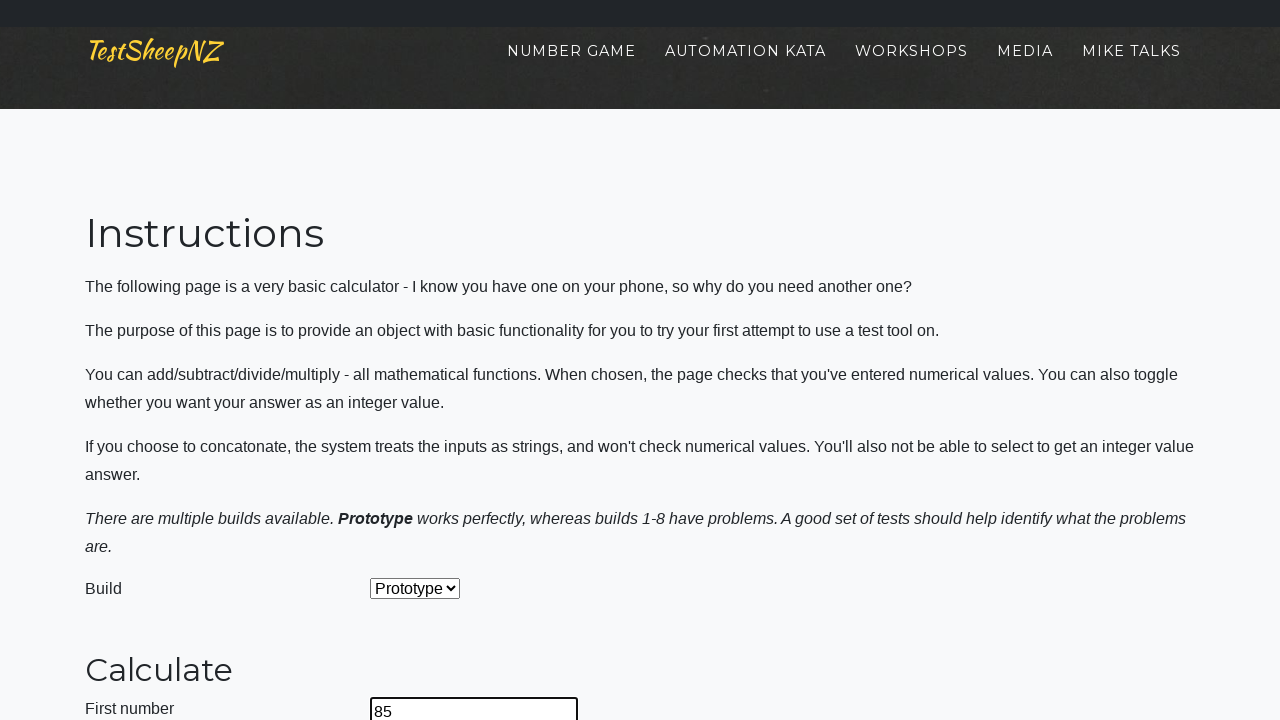

Filled second number field with 74 on #number2Field
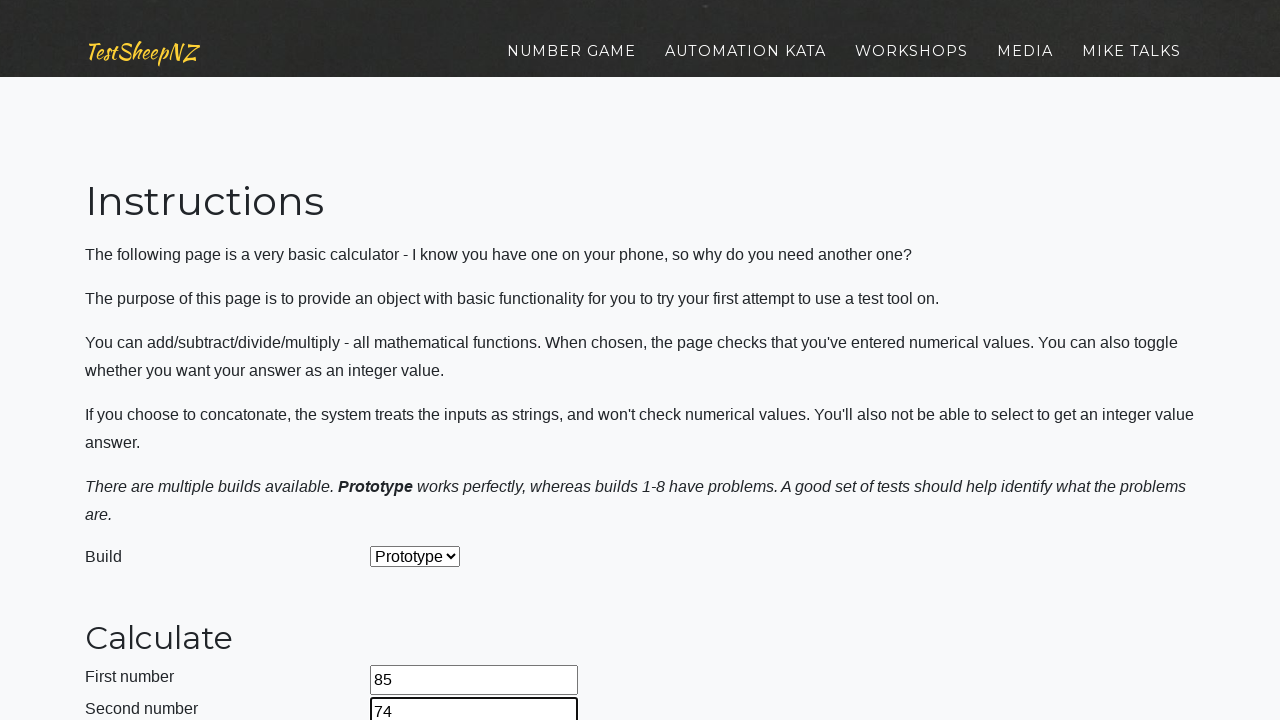

Clicked calculate button (expected result: 159) at (422, 361) on #calculateButton
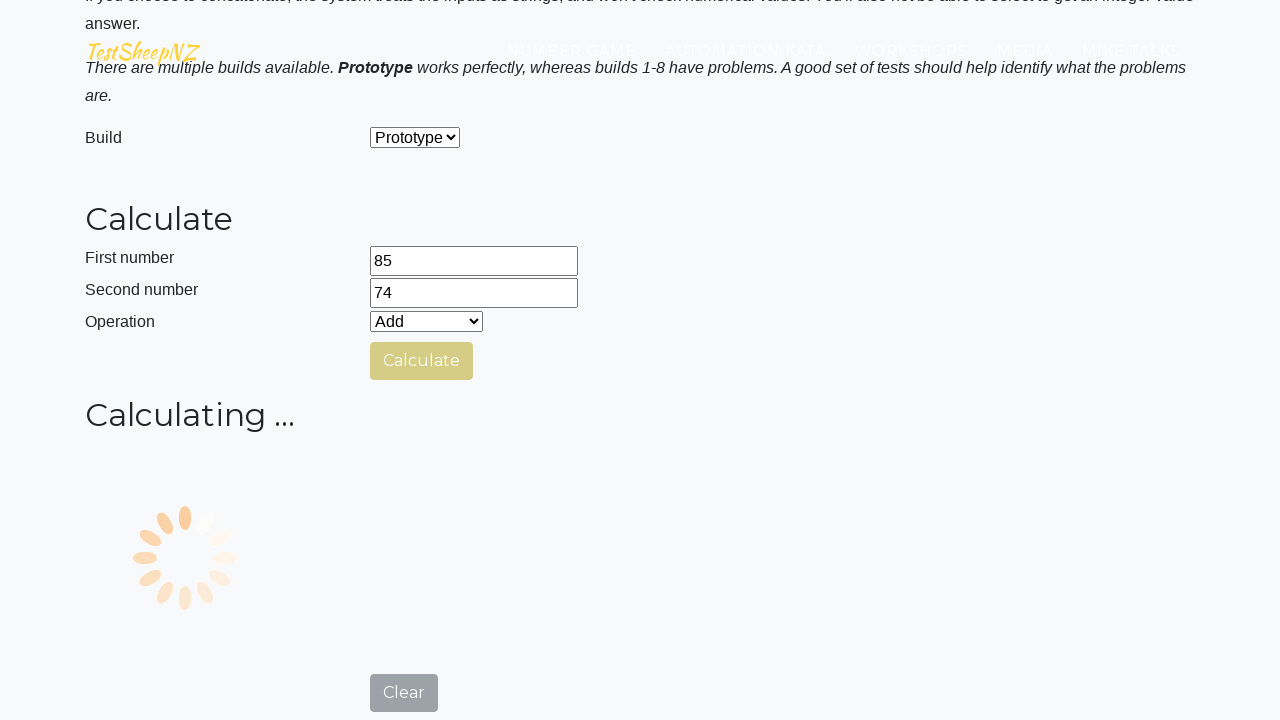

Answer field appeared
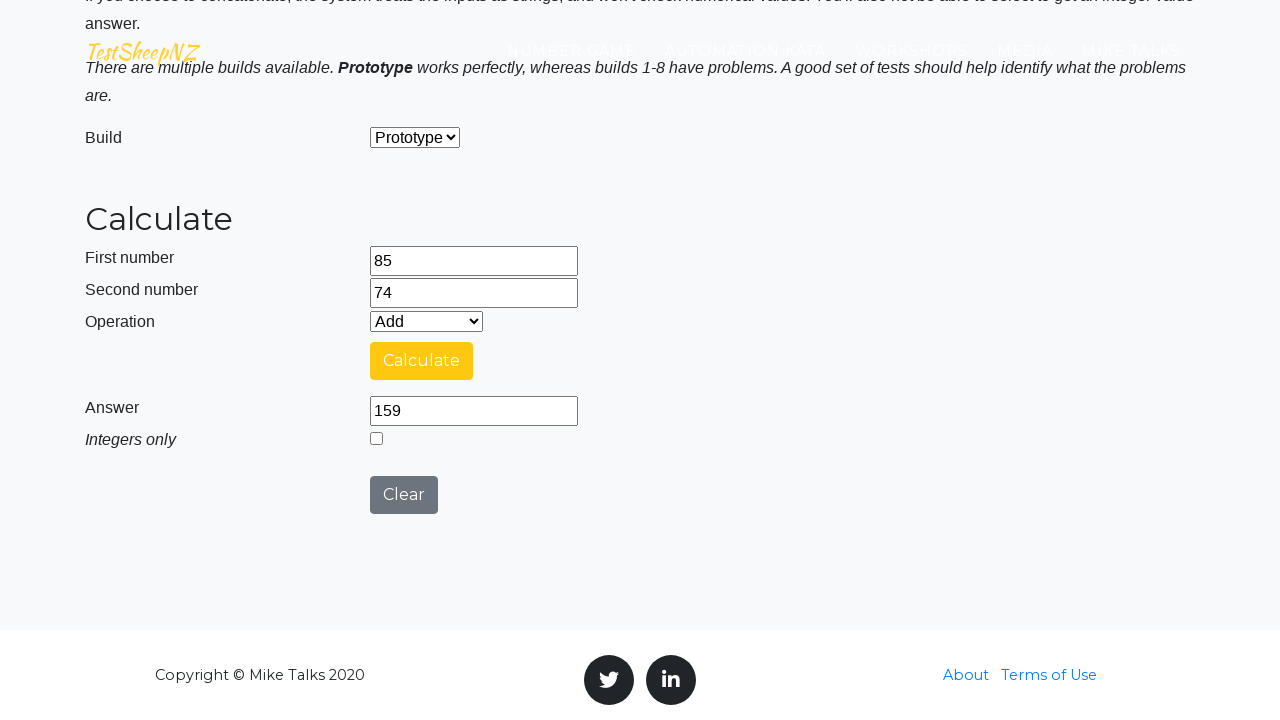

Cleared first number field on #number1Field
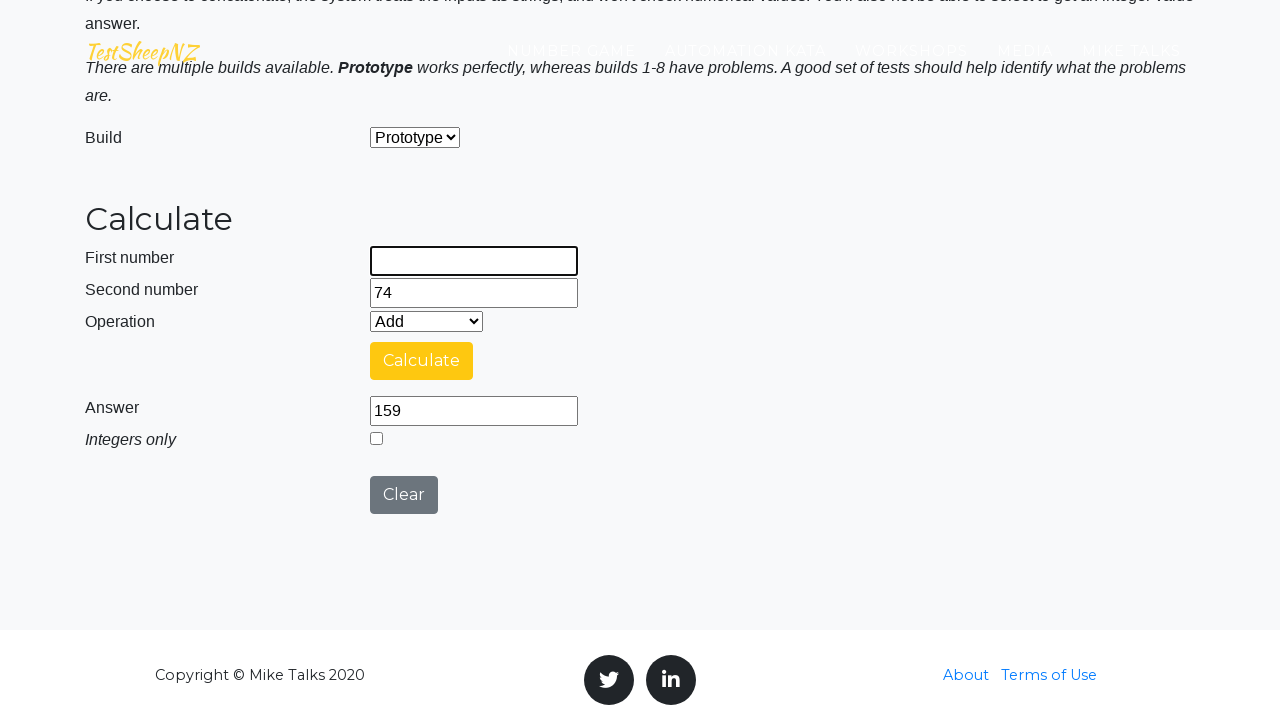

Cleared second number field on #number2Field
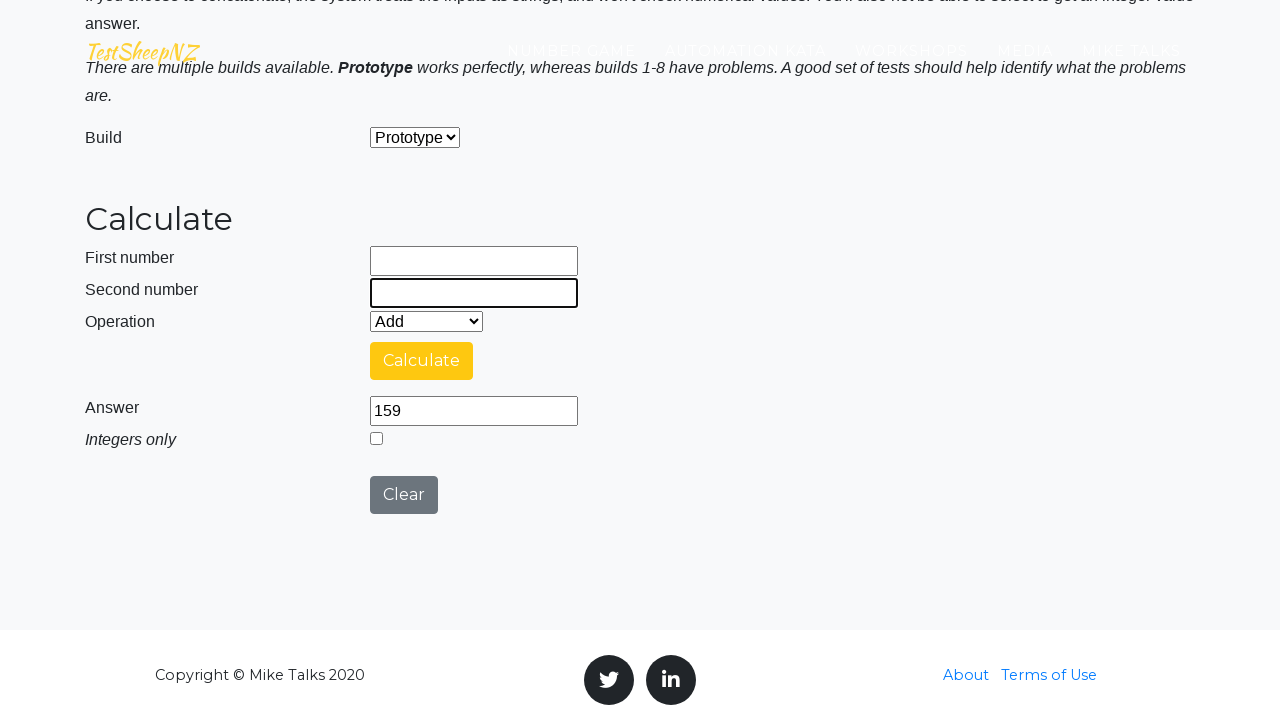

Selected operation: Add on #selectOperationDropdown
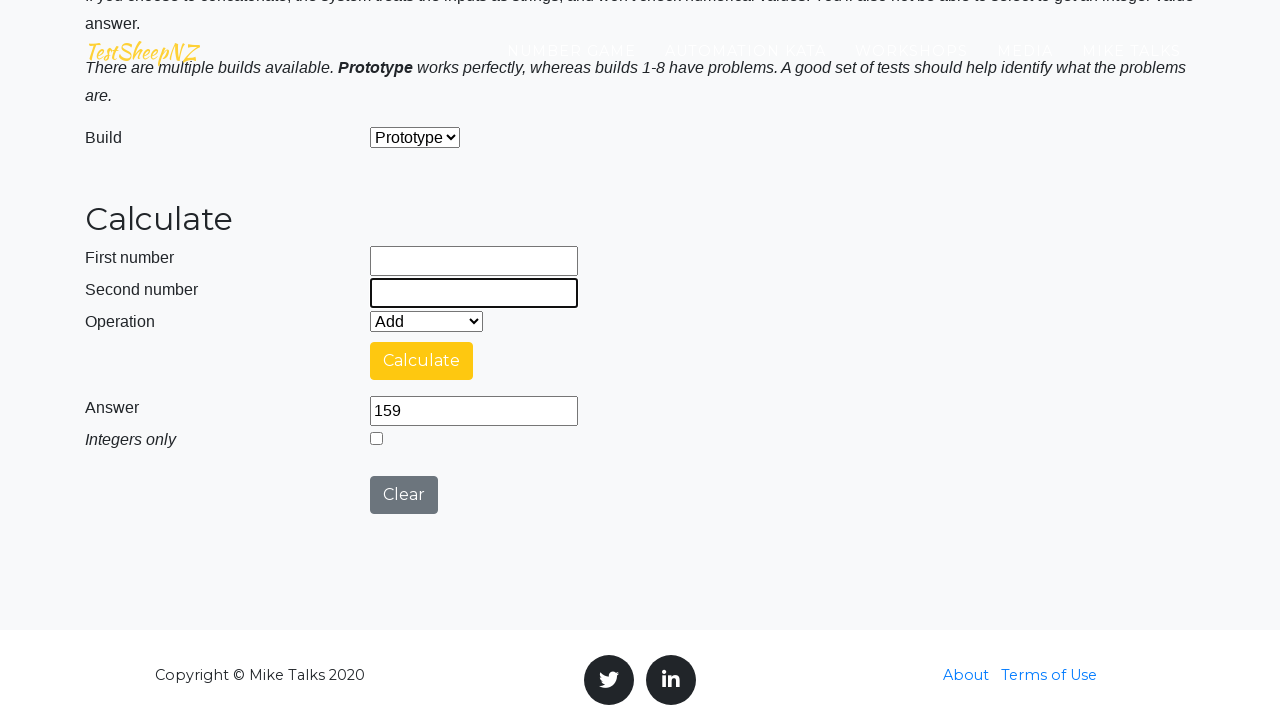

Filled first number field with 3 on #number1Field
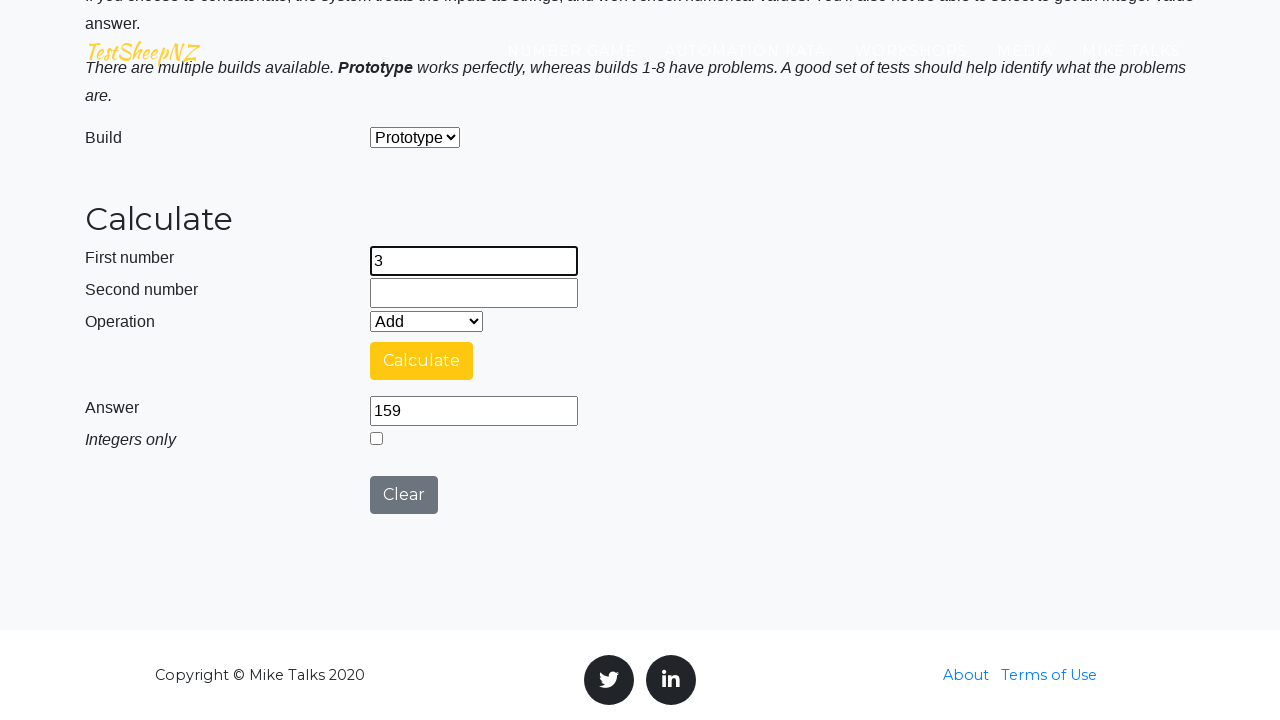

Filled second number field with 49 on #number2Field
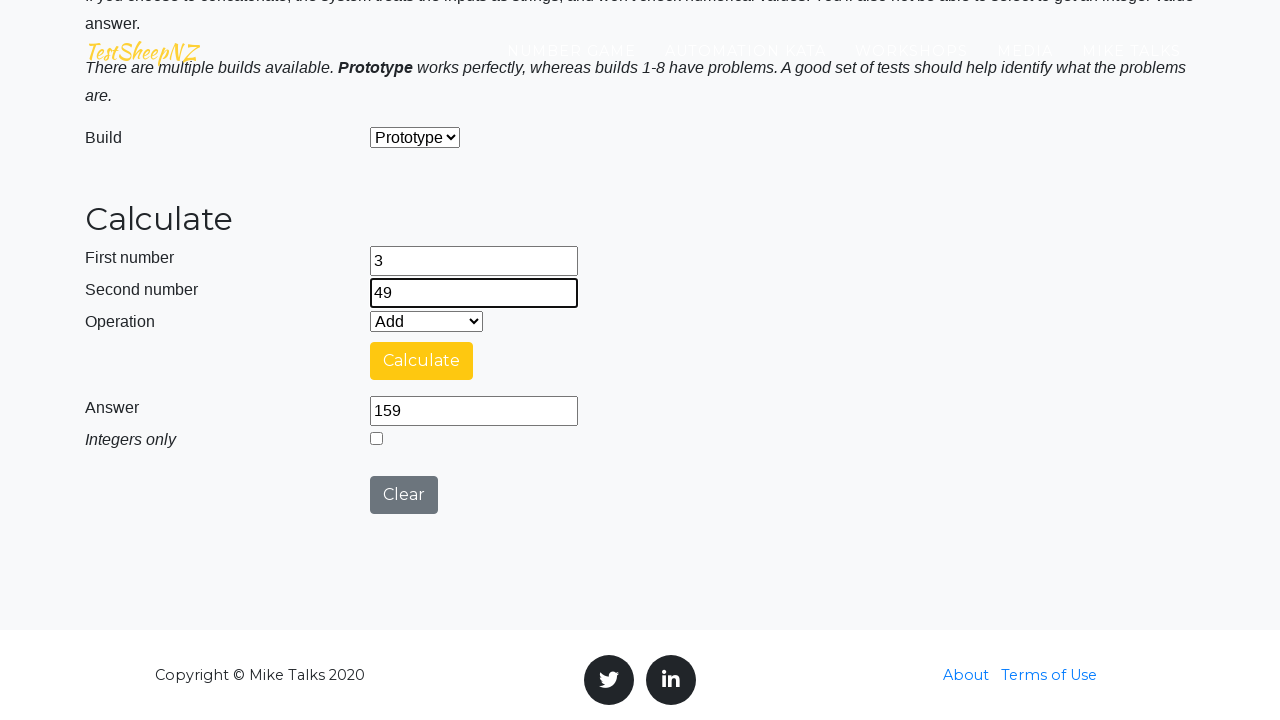

Clicked calculate button (expected result: 52) at (422, 361) on #calculateButton
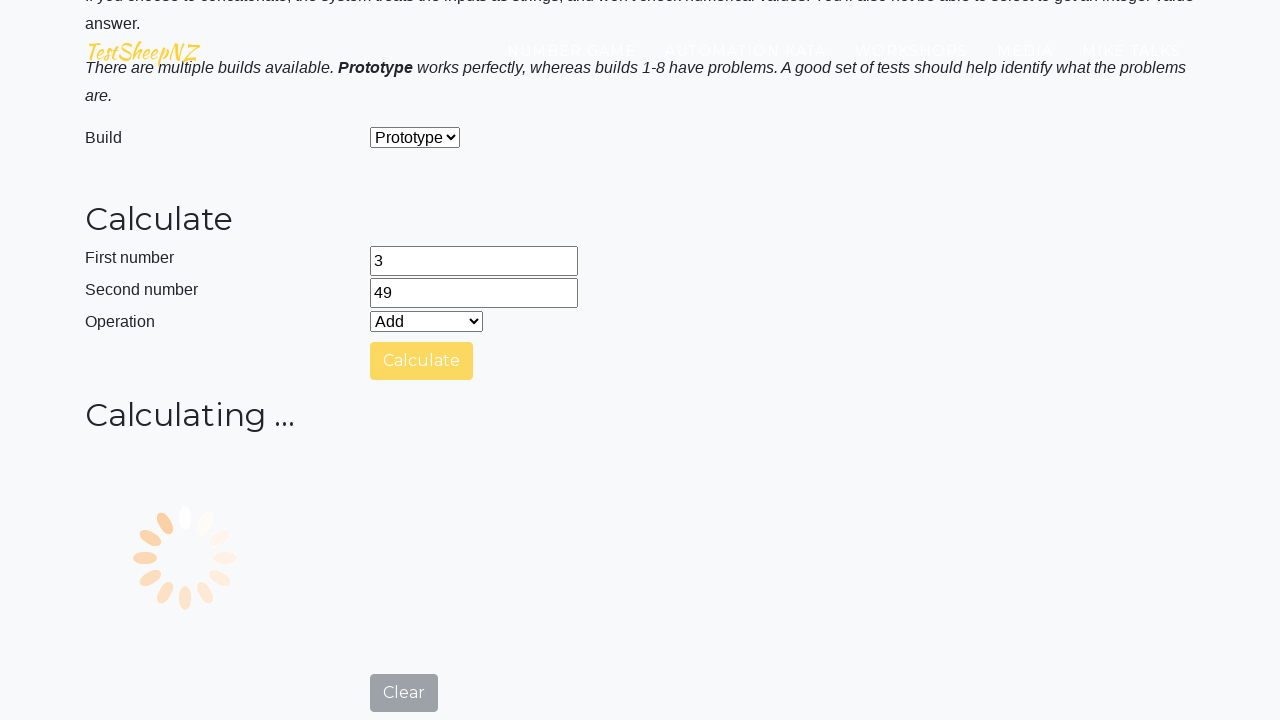

Answer field appeared
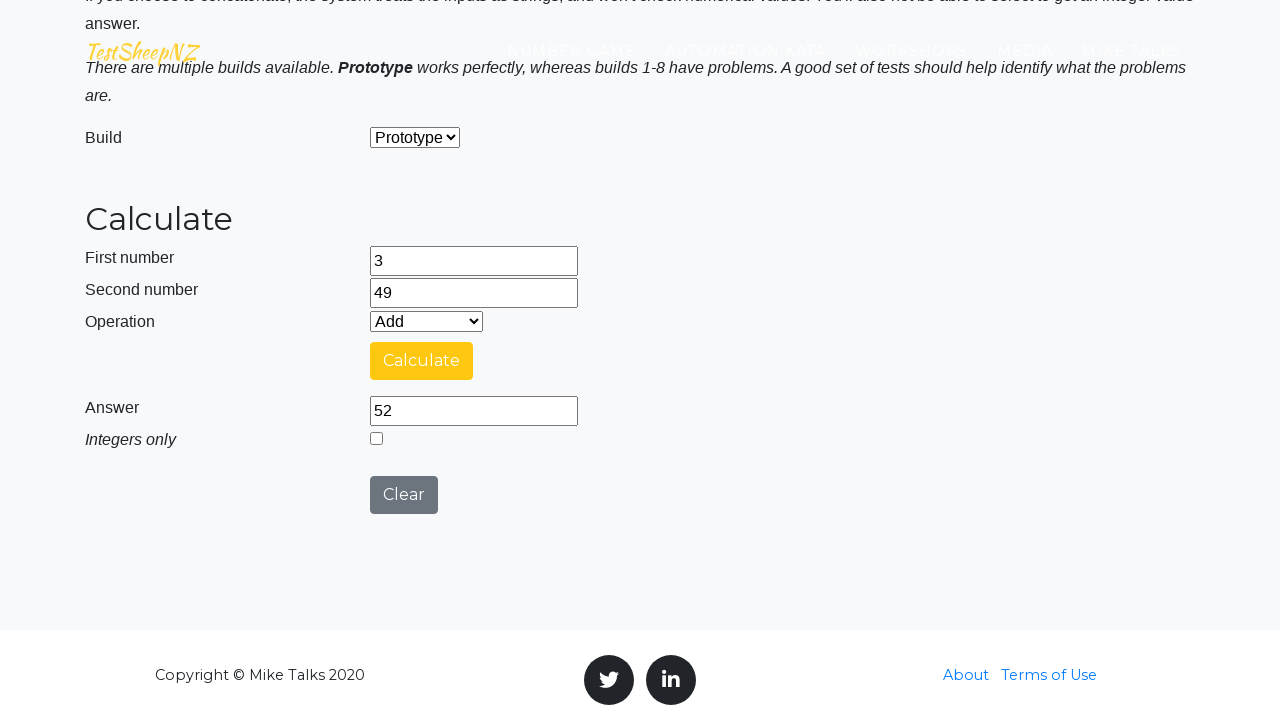

Cleared first number field on #number1Field
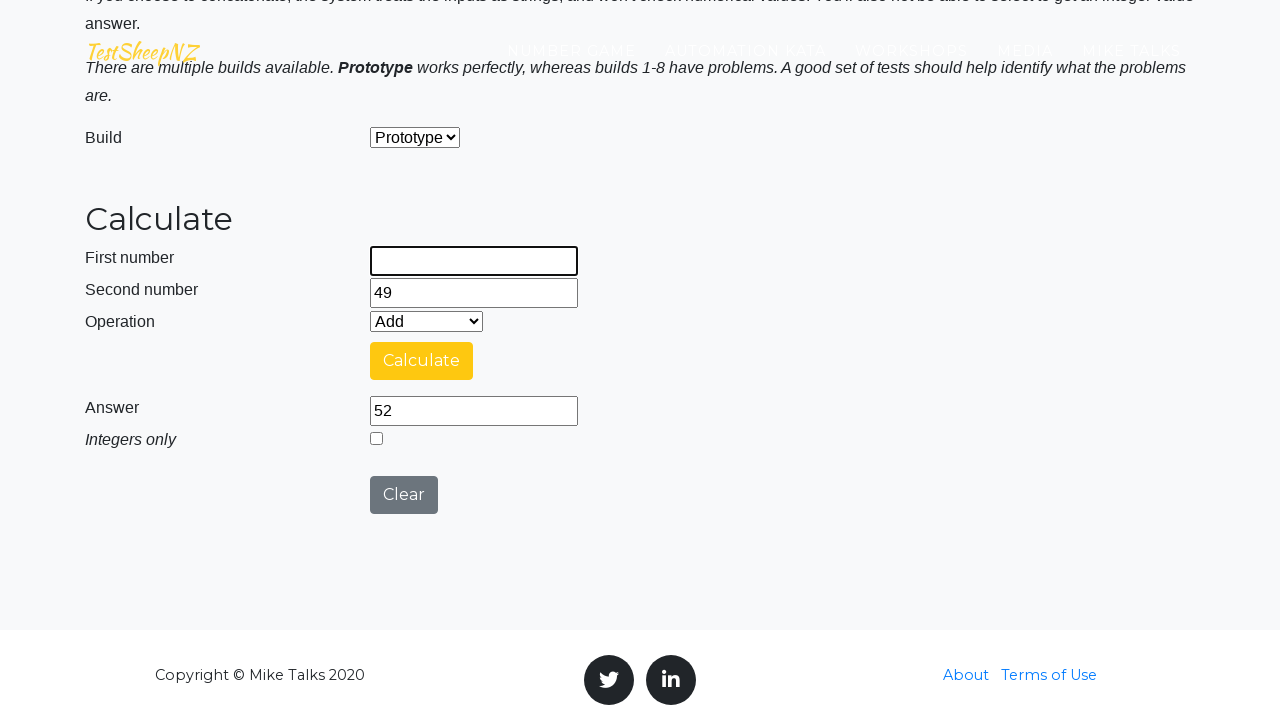

Cleared second number field on #number2Field
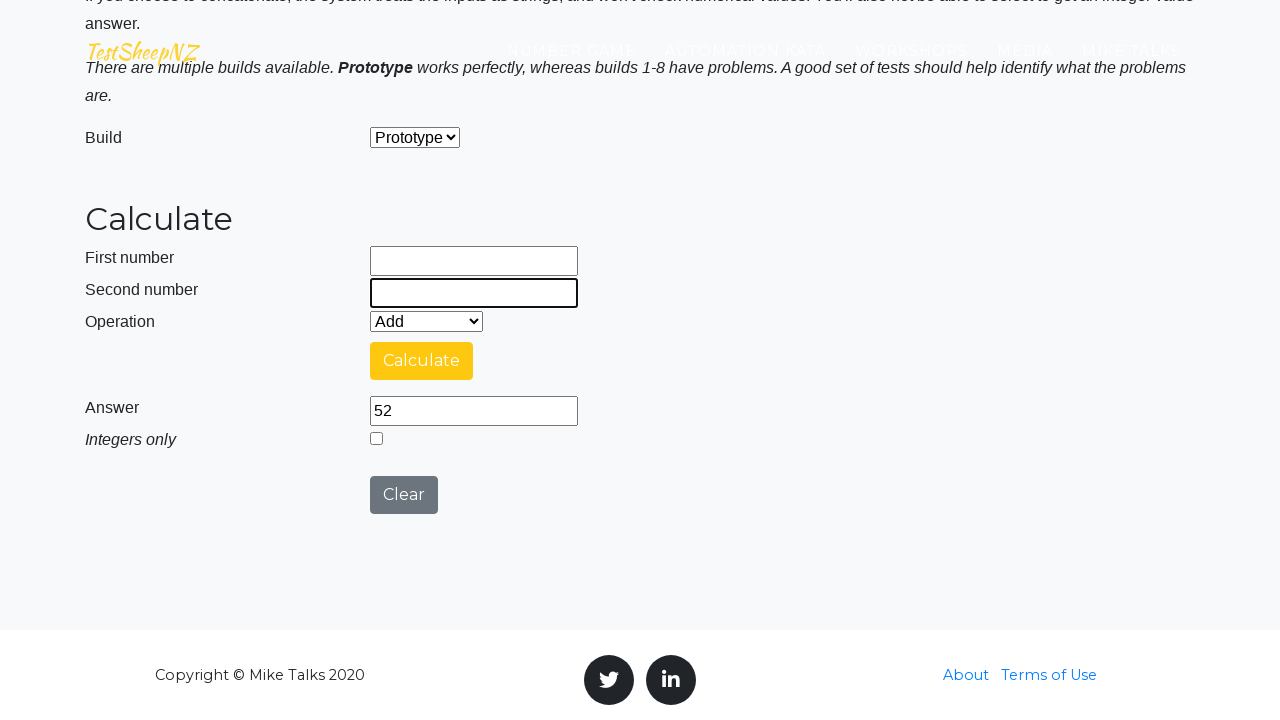

Selected operation: Add on #selectOperationDropdown
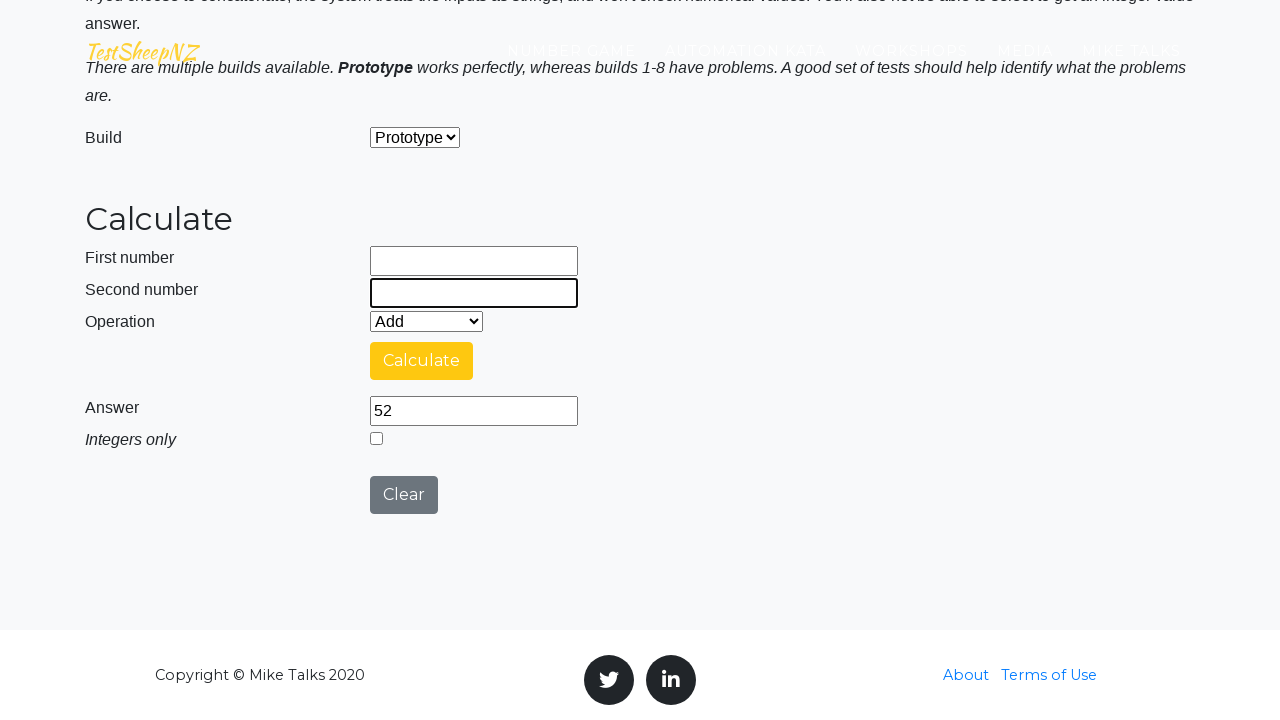

Filled first number field with 57 on #number1Field
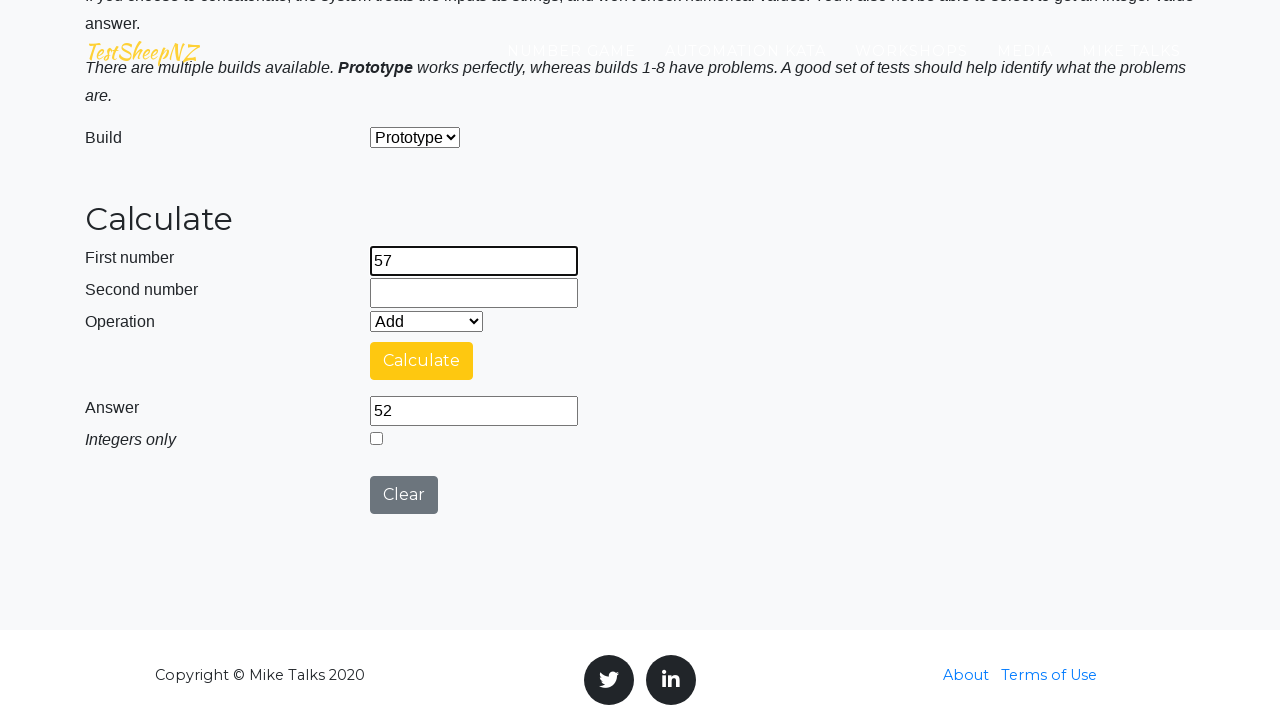

Filled second number field with 24 on #number2Field
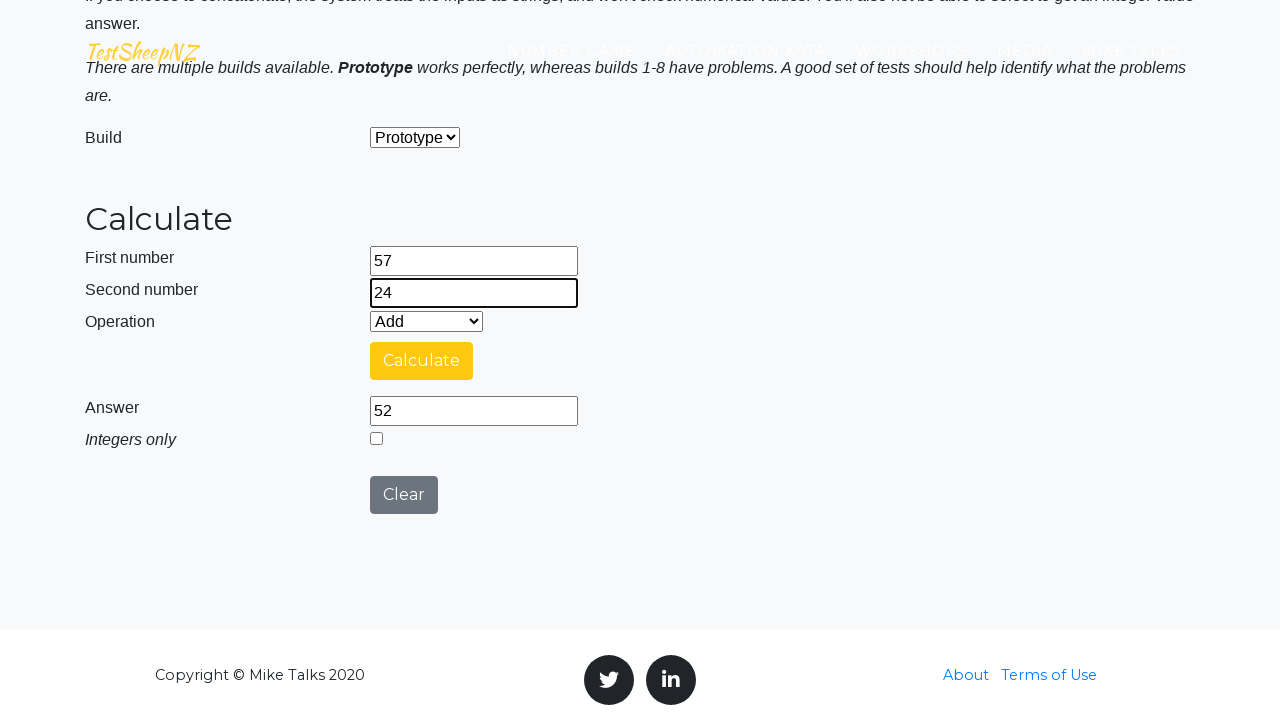

Clicked calculate button (expected result: 81) at (422, 361) on #calculateButton
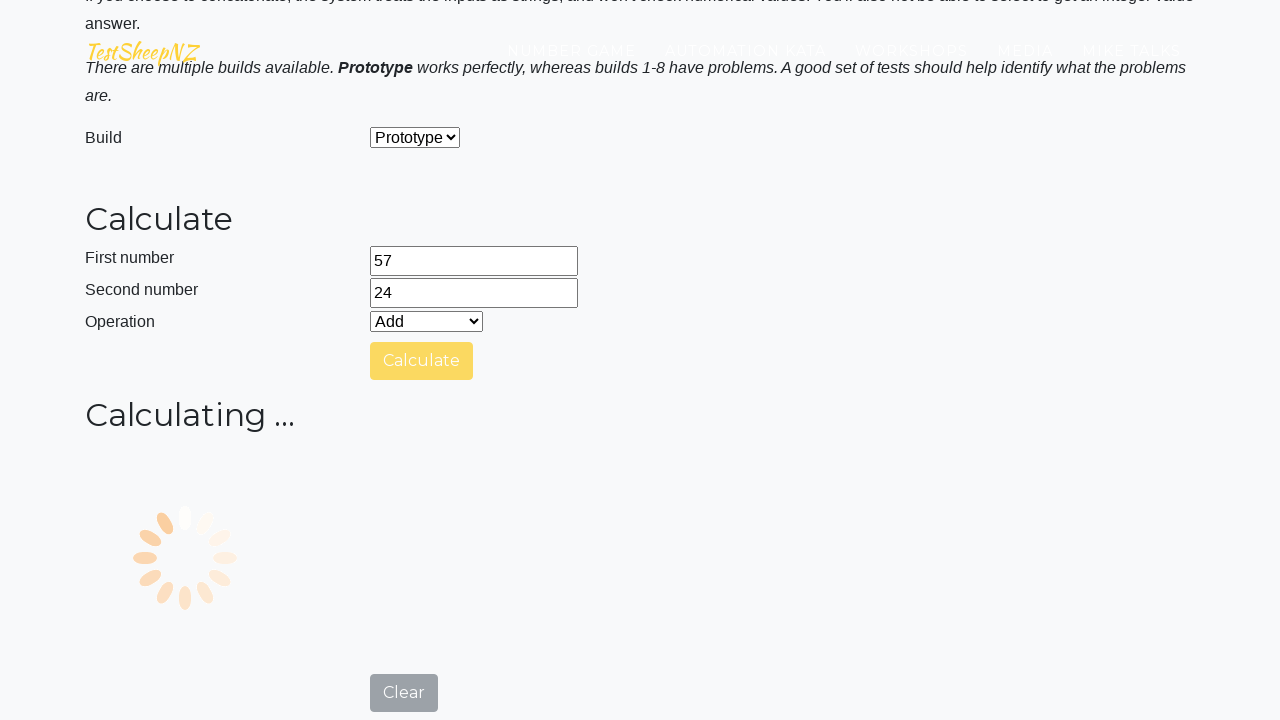

Answer field appeared
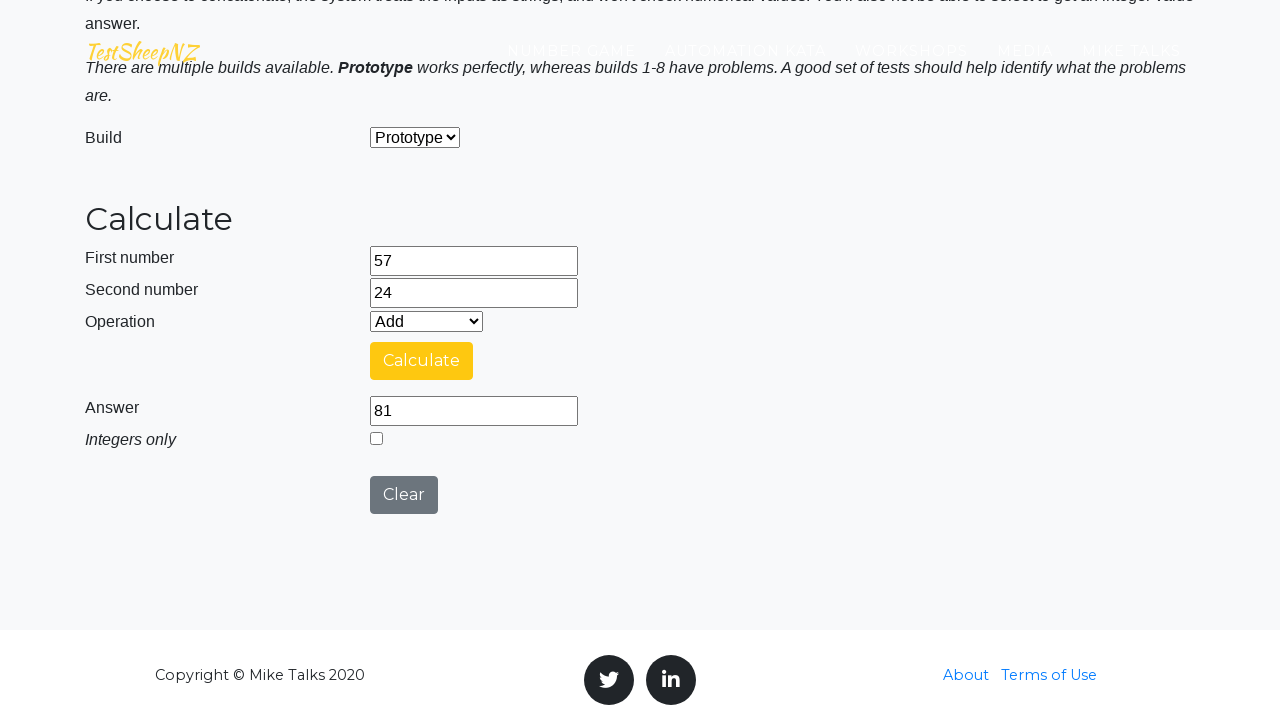

Cleared first number field on #number1Field
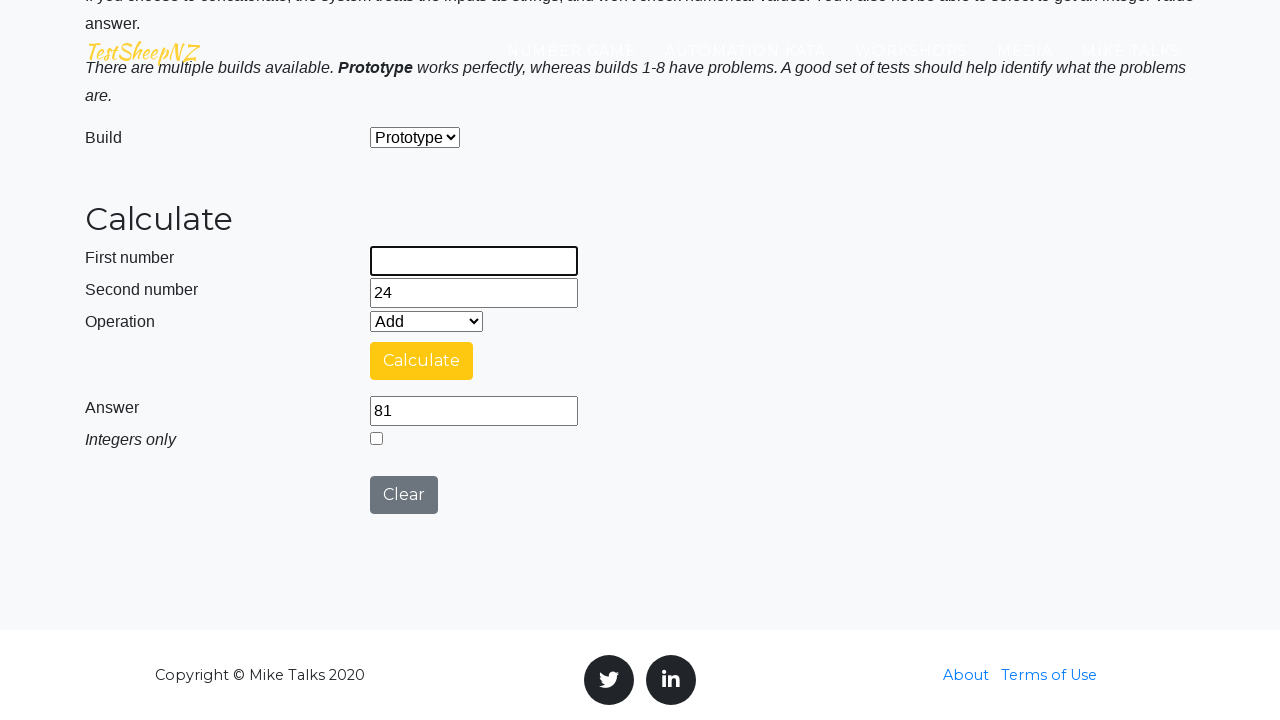

Cleared second number field on #number2Field
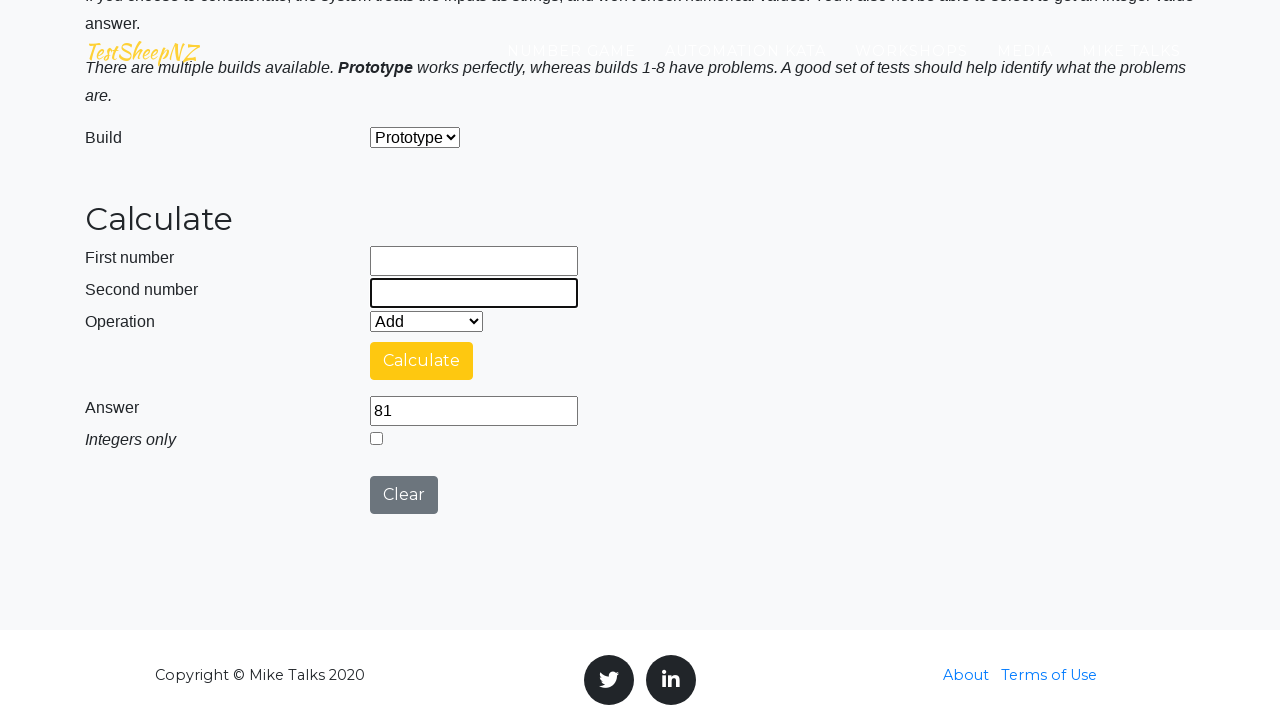

Selected operation: Add on #selectOperationDropdown
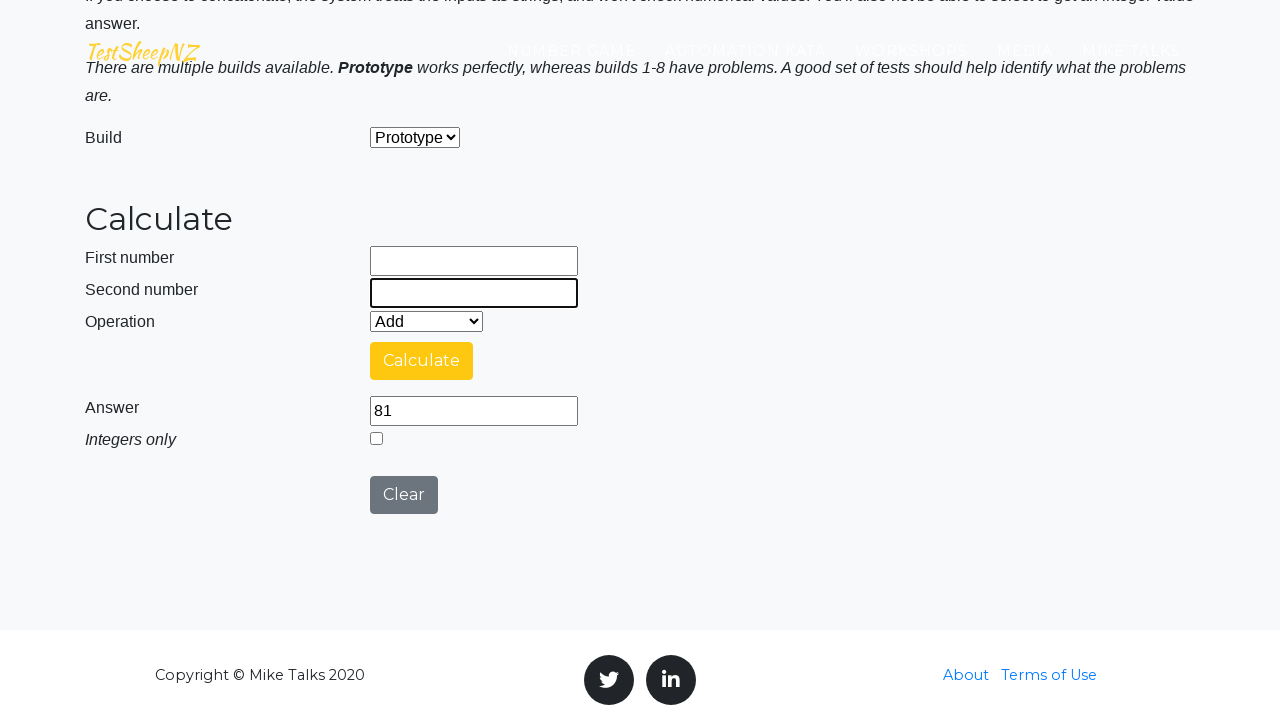

Filled first number field with 23 on #number1Field
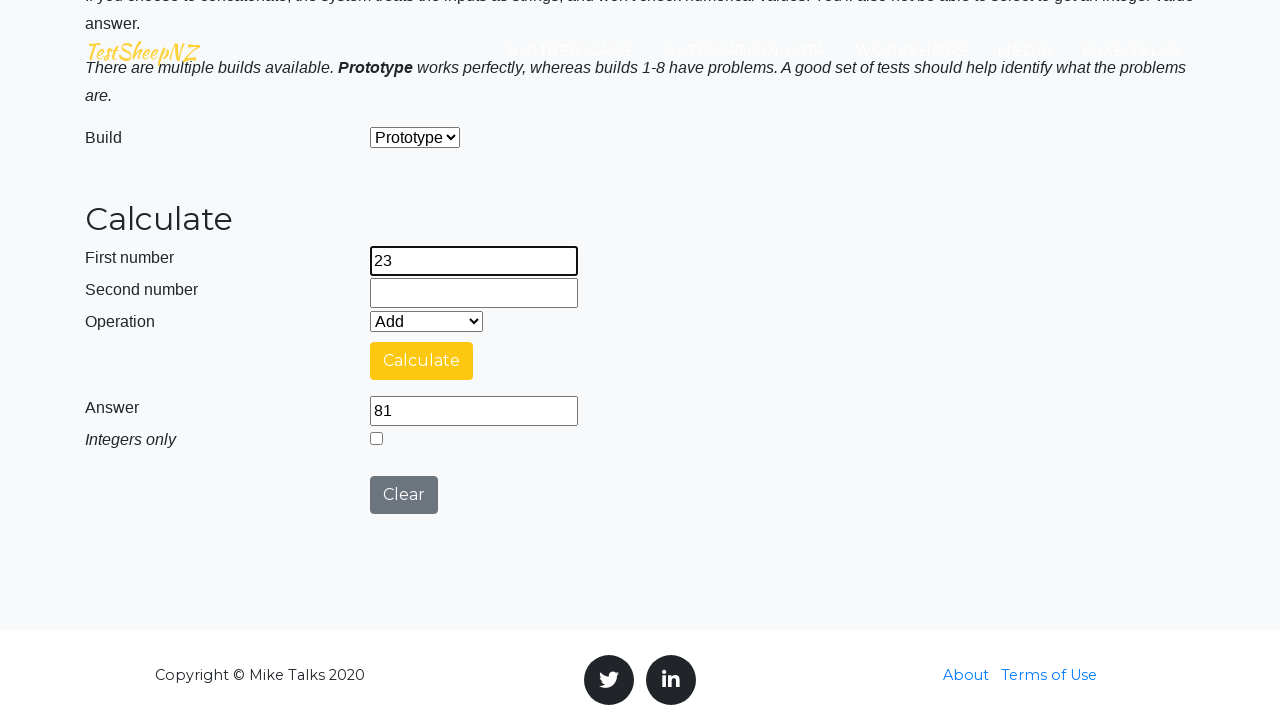

Filled second number field with 93 on #number2Field
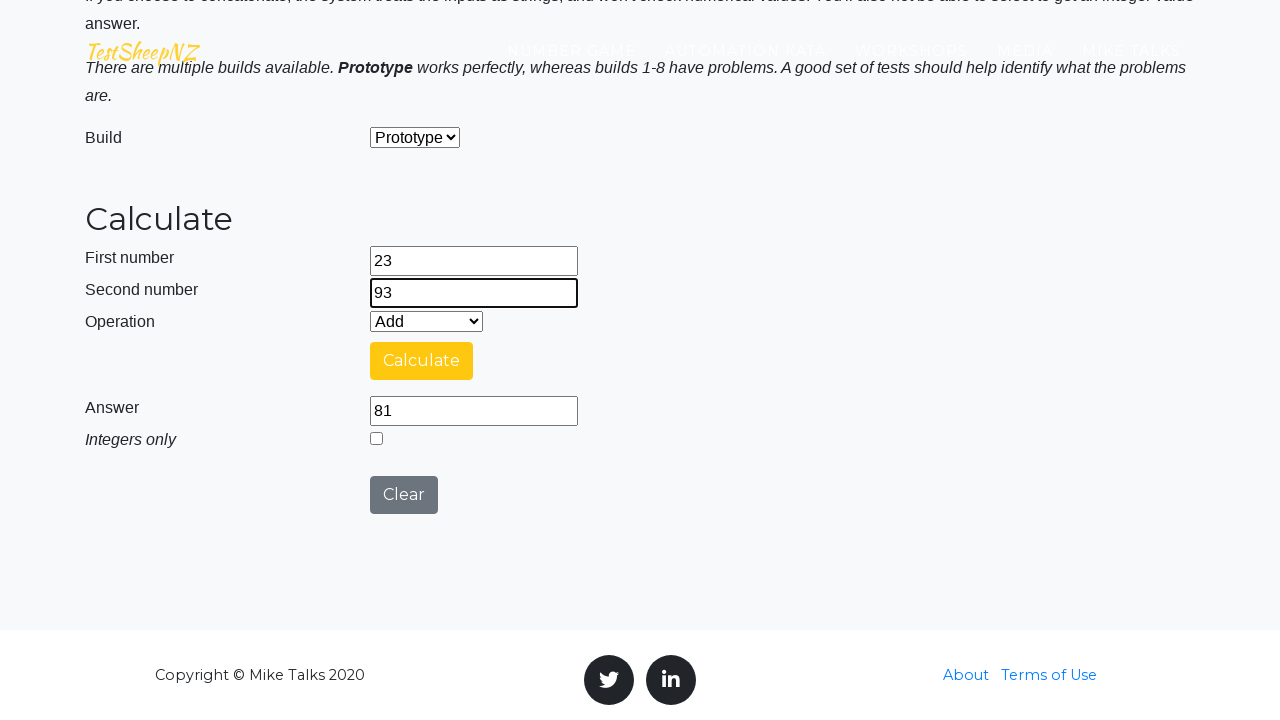

Clicked calculate button (expected result: 116) at (422, 361) on #calculateButton
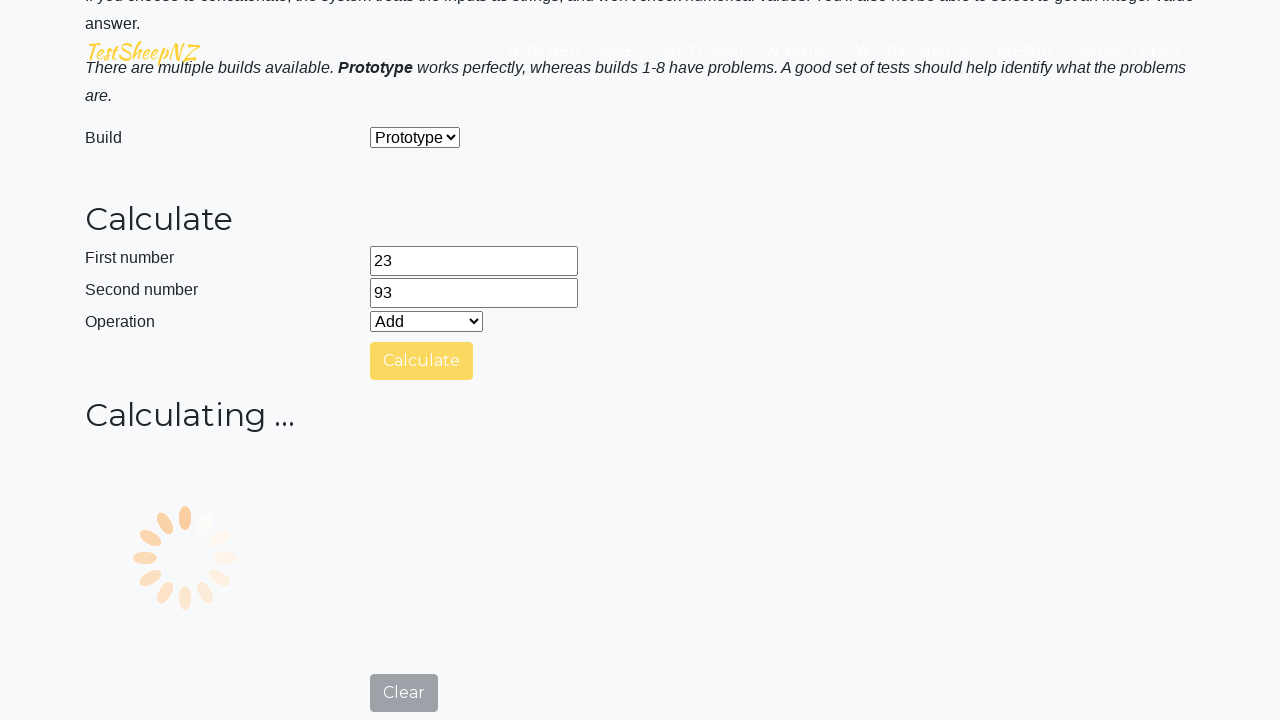

Answer field appeared
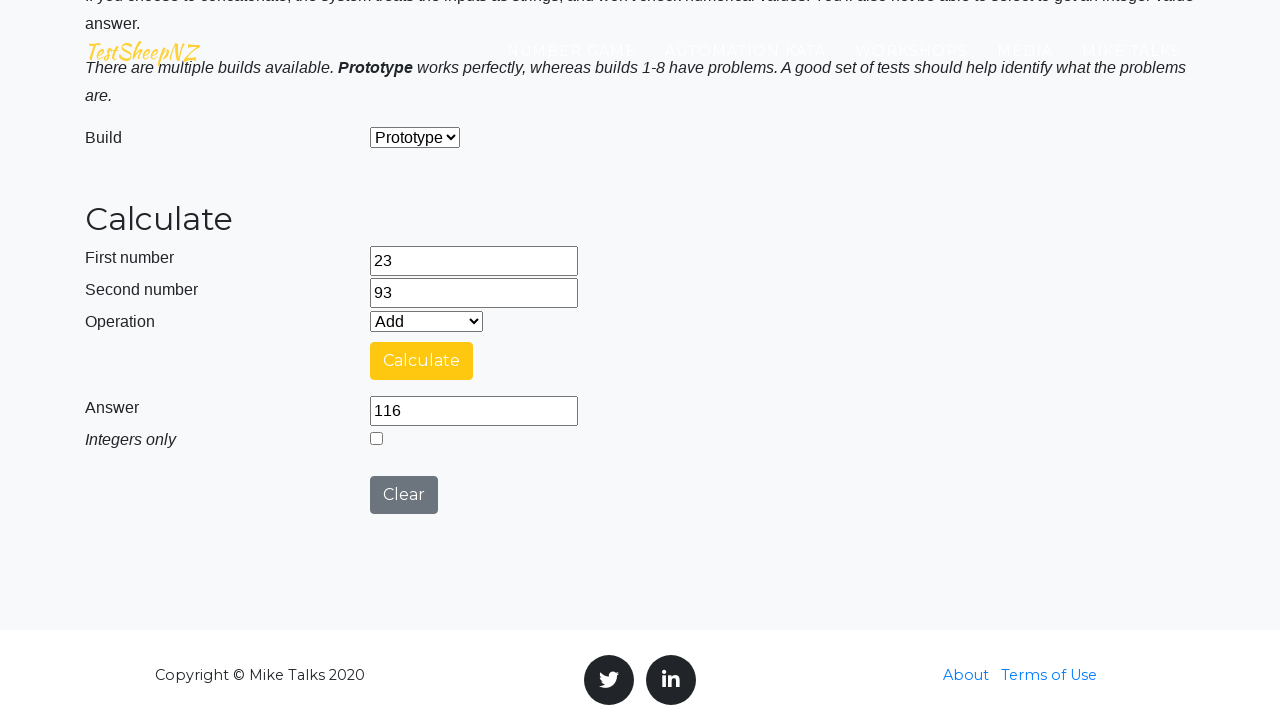

Cleared first number field on #number1Field
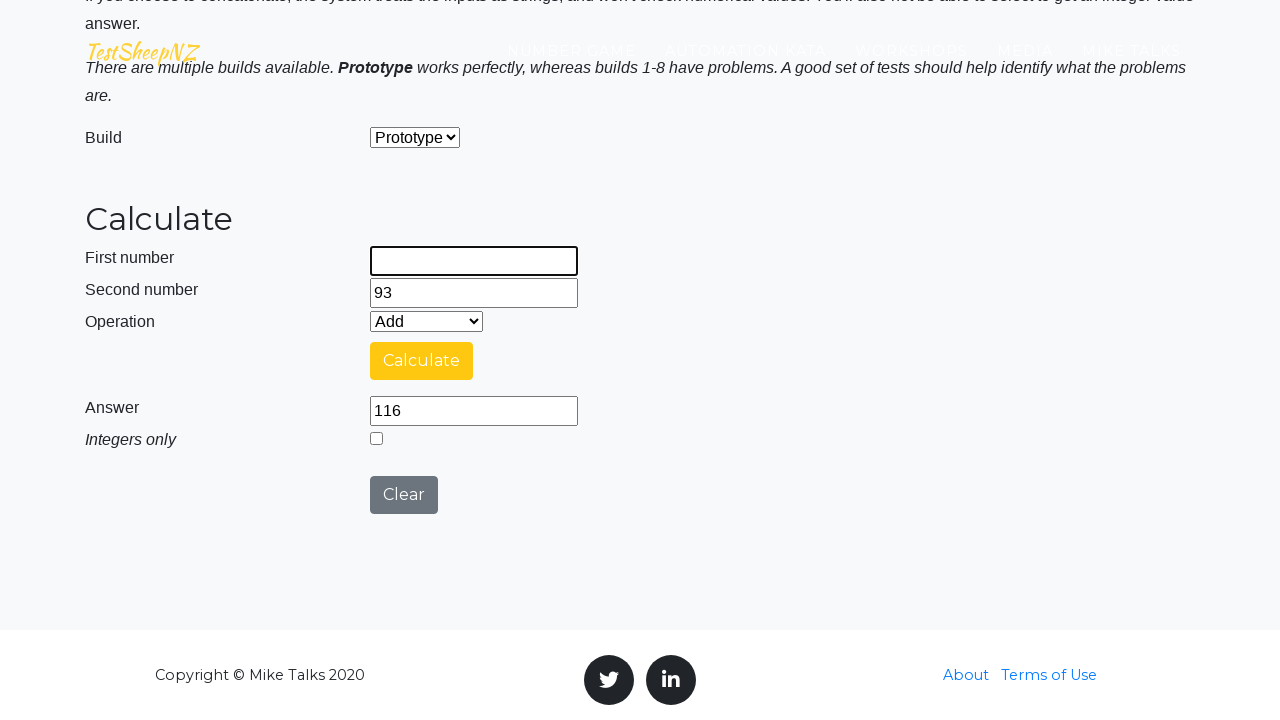

Cleared second number field on #number2Field
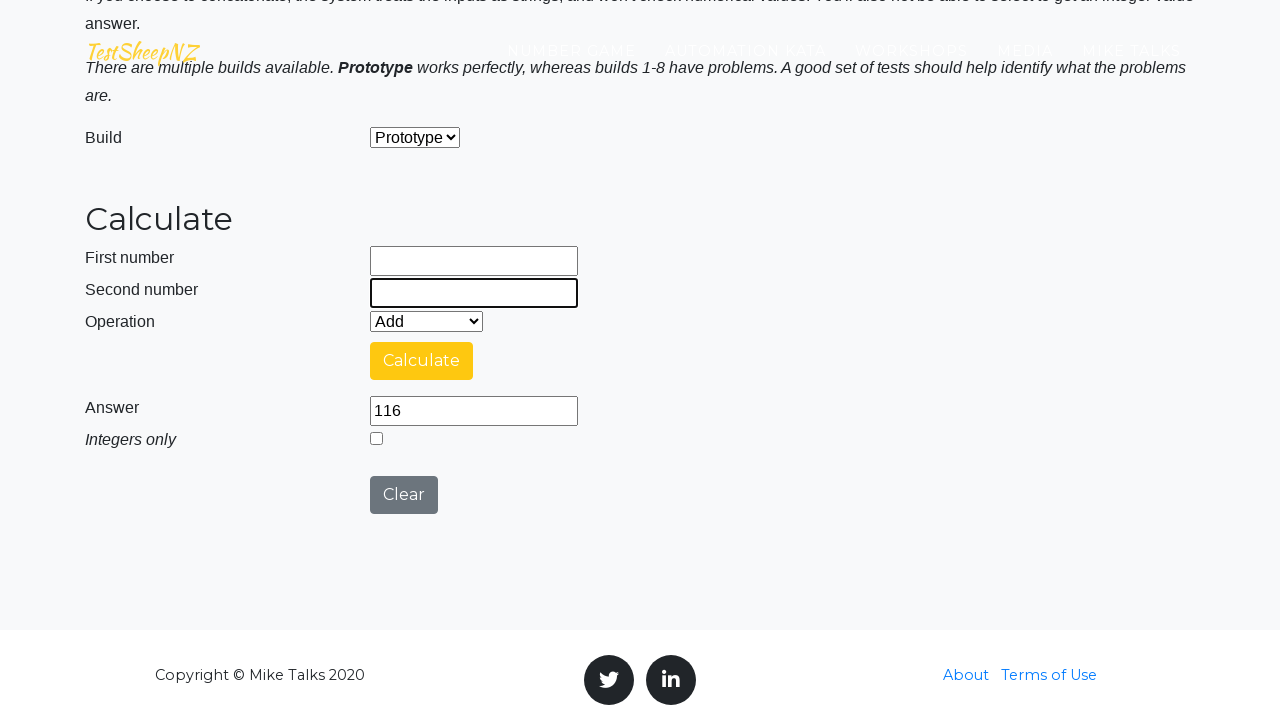

Selected operation: Add on #selectOperationDropdown
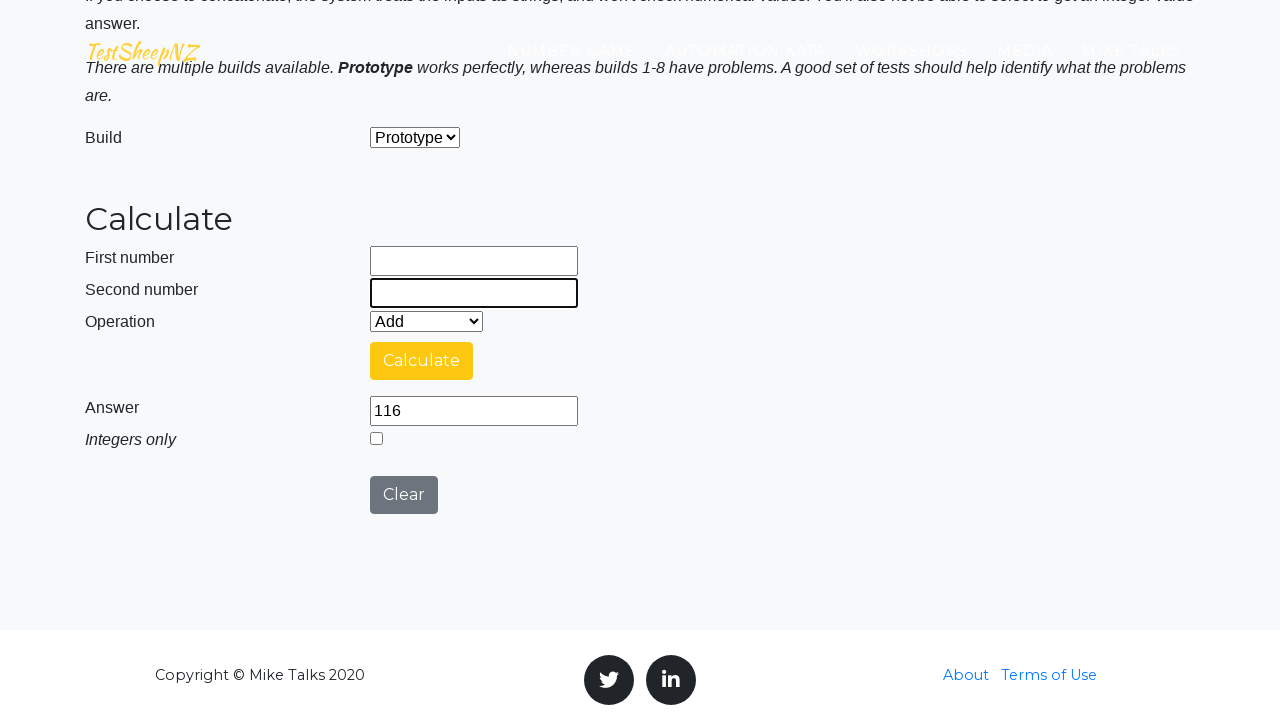

Filled first number field with 14 on #number1Field
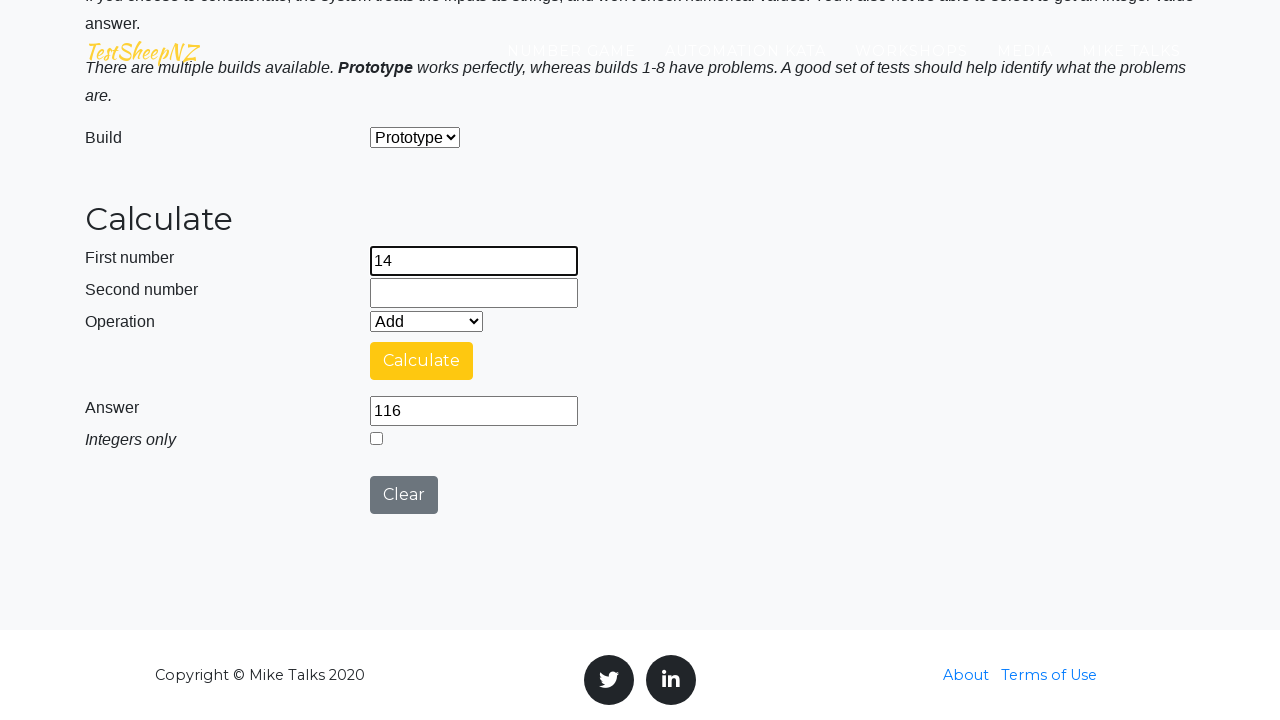

Filled second number field with 98 on #number2Field
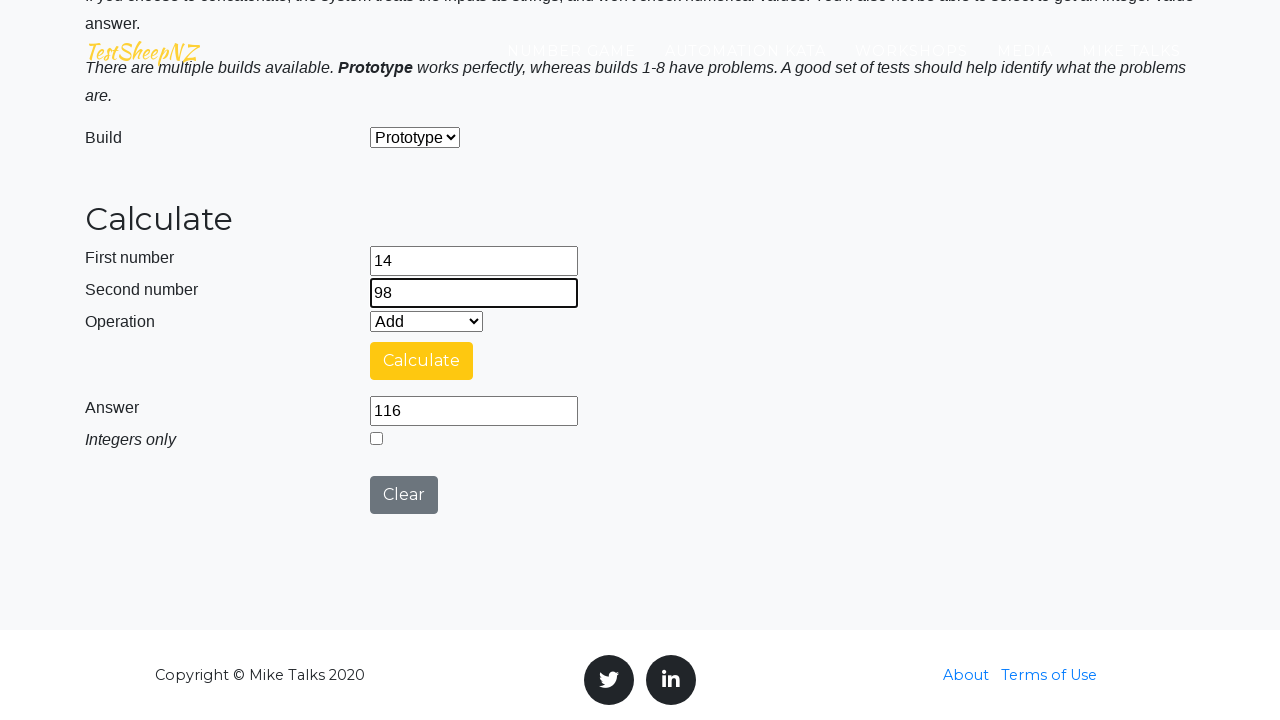

Clicked calculate button (expected result: 112) at (422, 361) on #calculateButton
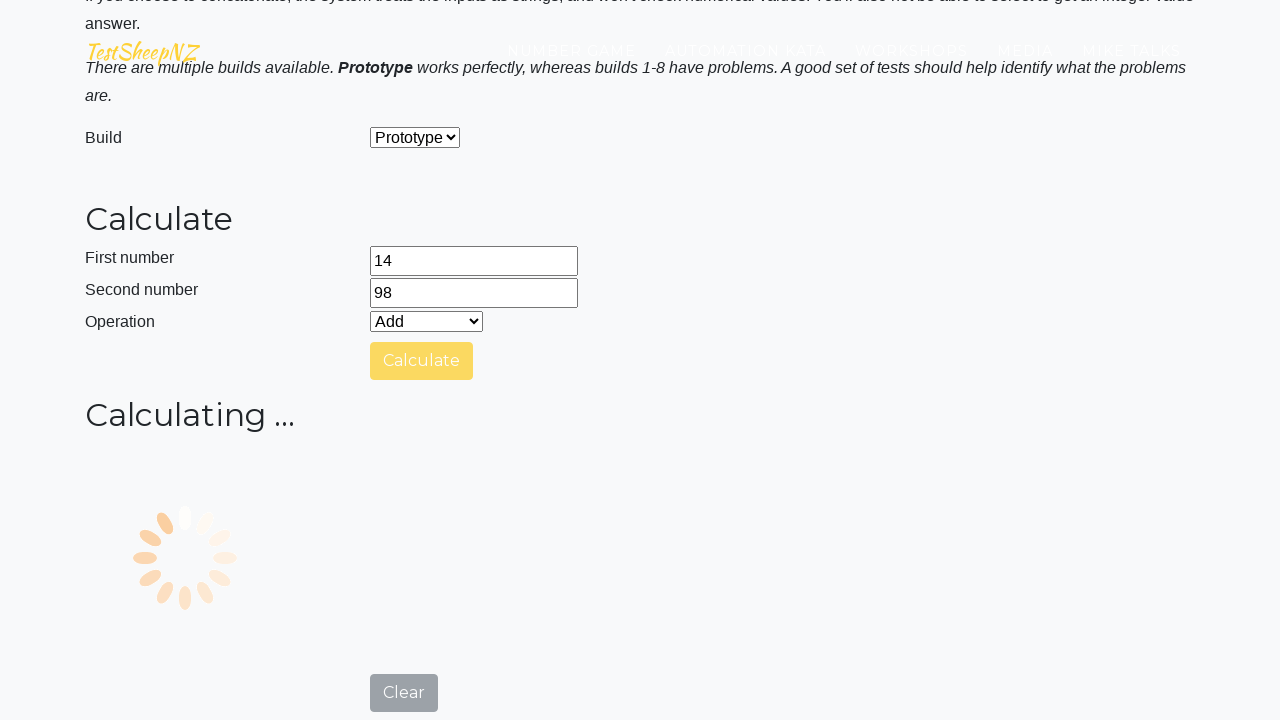

Answer field appeared
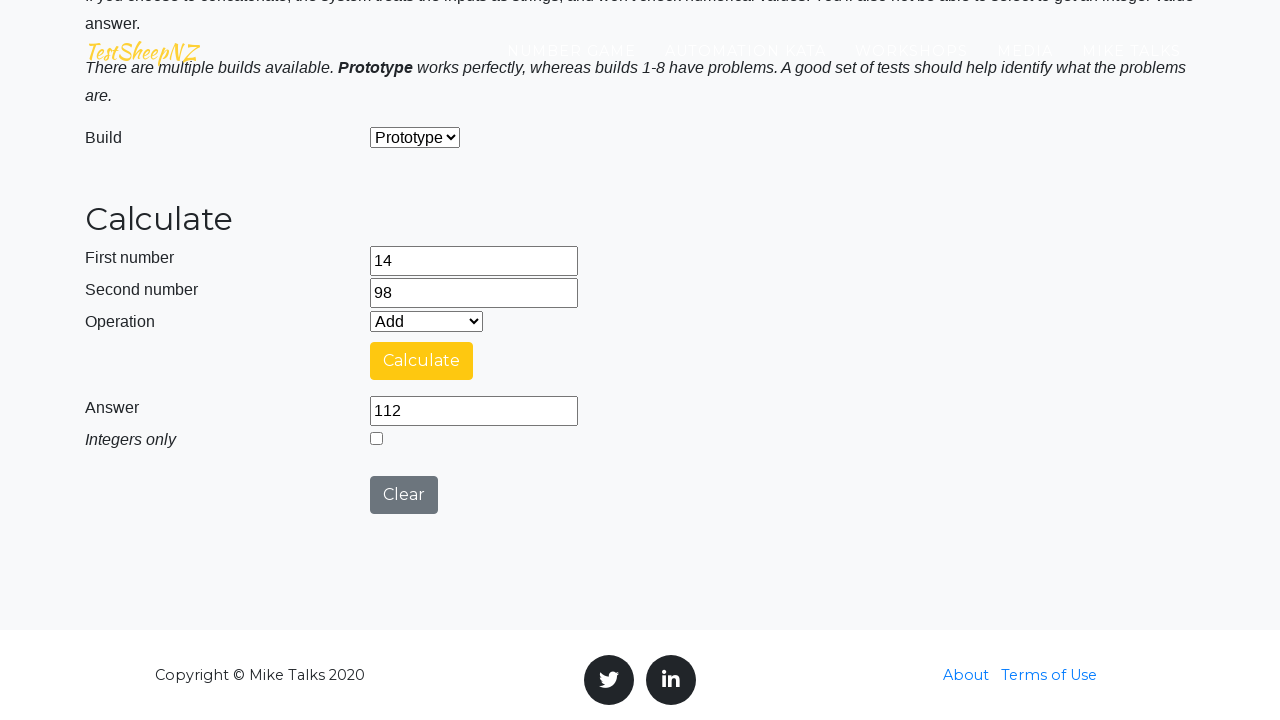

Cleared first number field on #number1Field
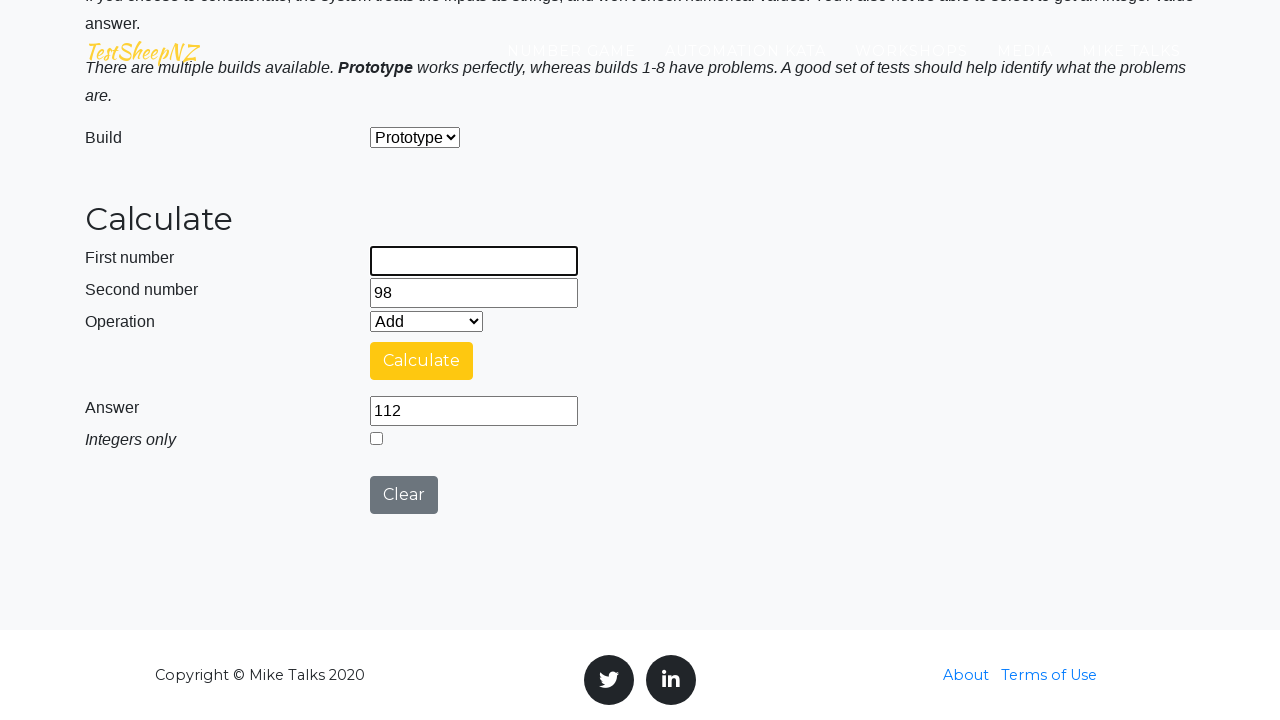

Cleared second number field on #number2Field
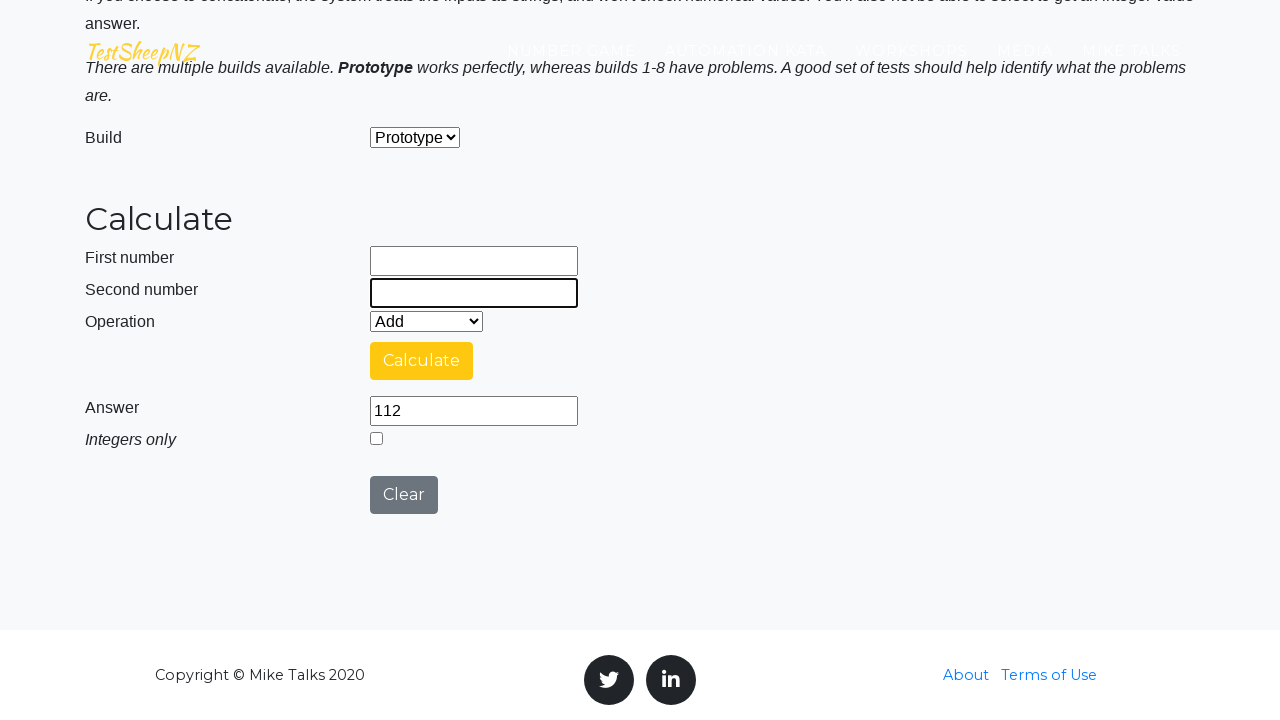

Selected operation: Subtract on #selectOperationDropdown
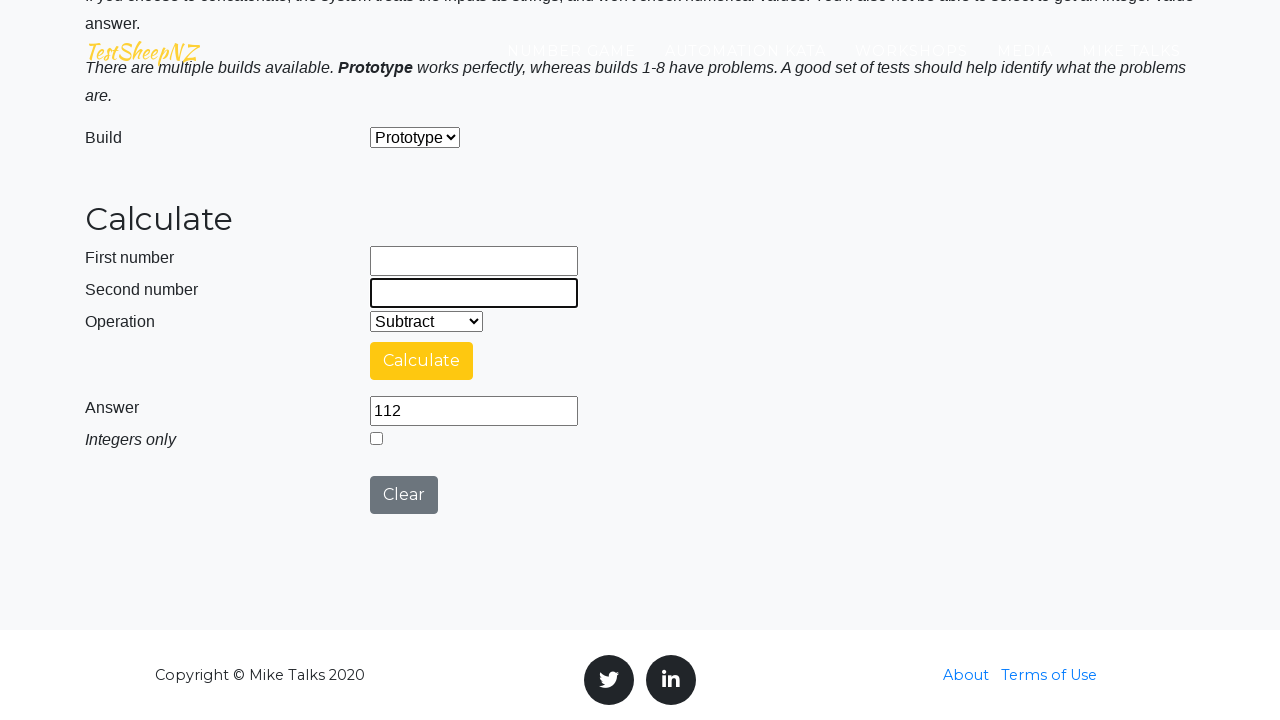

Filled first number field with 51 on #number1Field
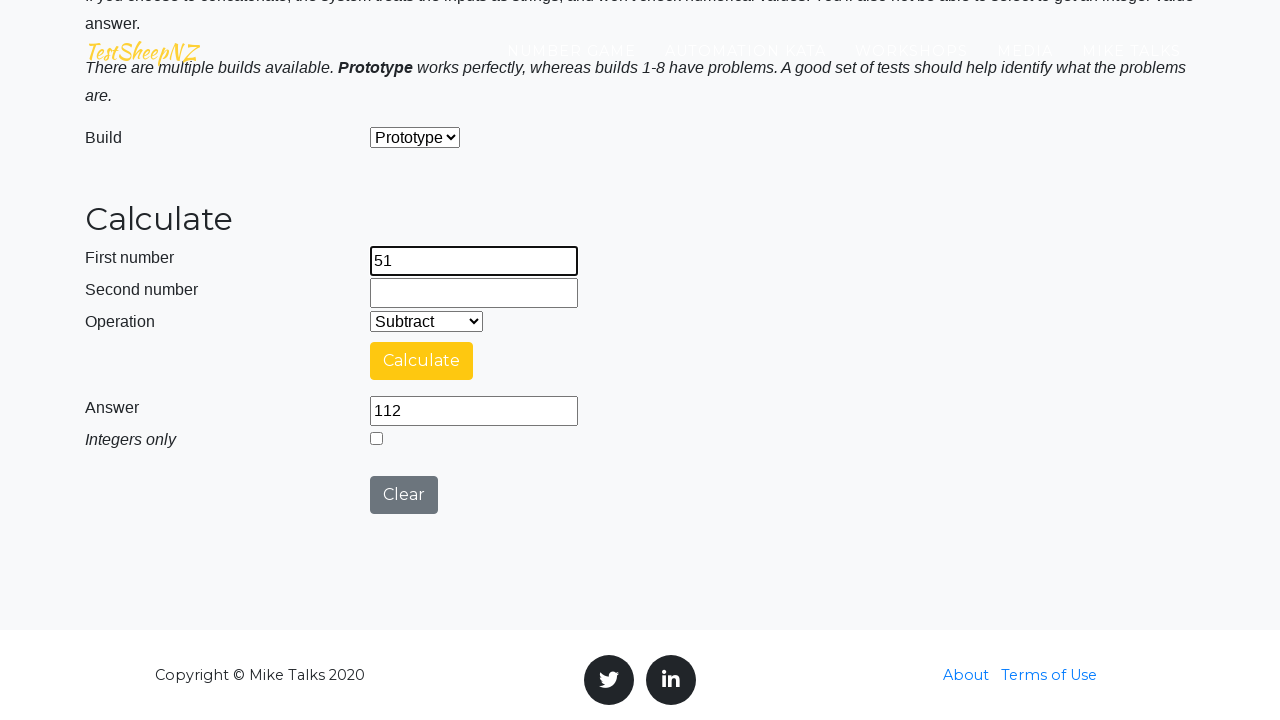

Filled second number field with 15 on #number2Field
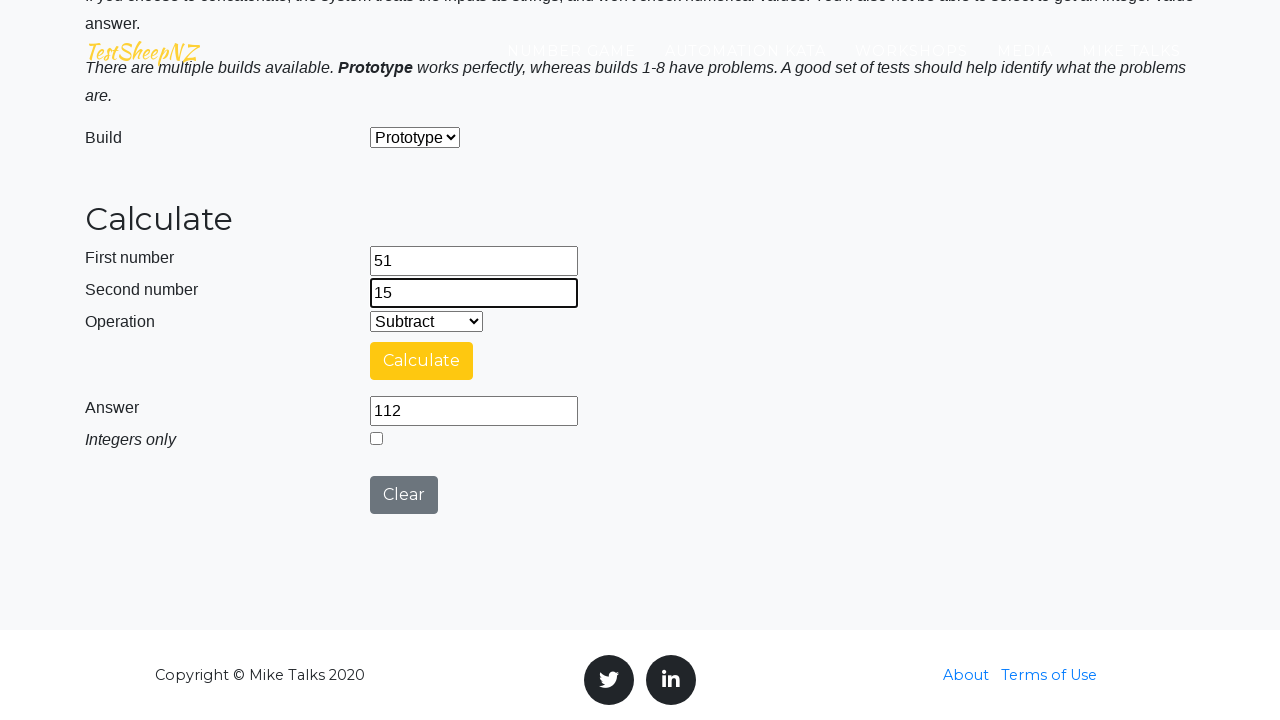

Clicked calculate button (expected result: 36) at (422, 361) on #calculateButton
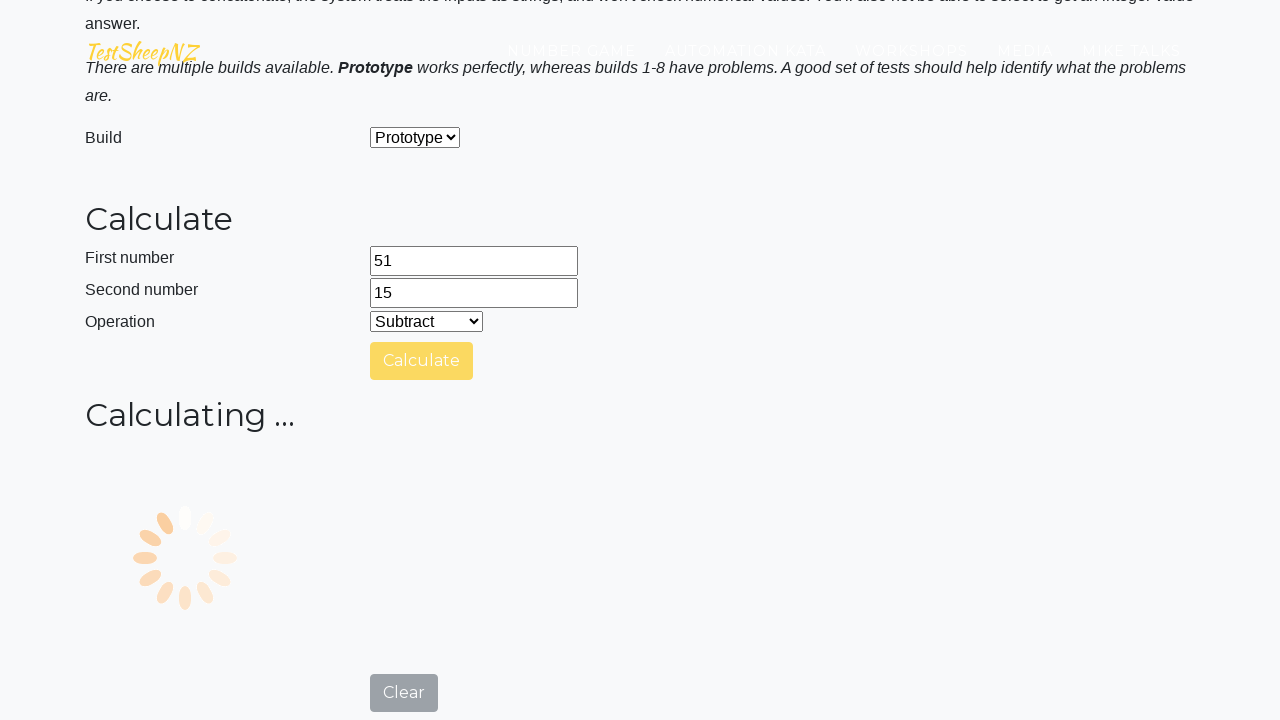

Answer field appeared
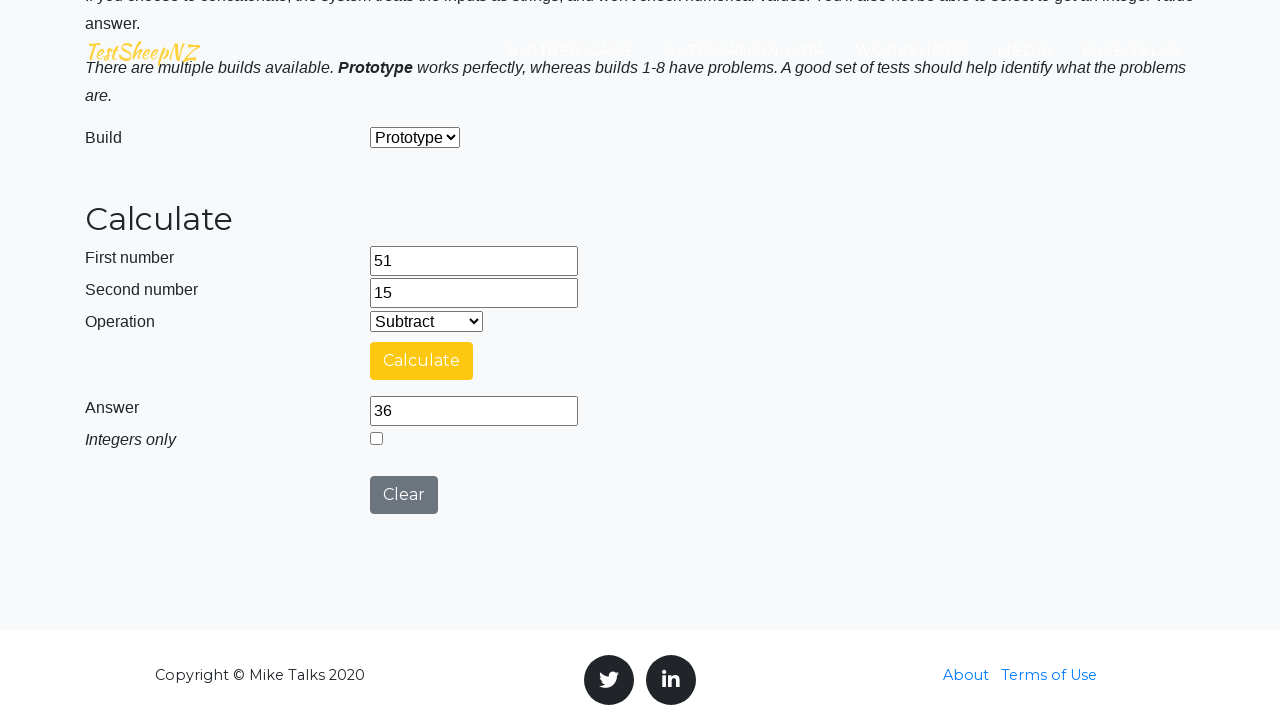

Cleared first number field on #number1Field
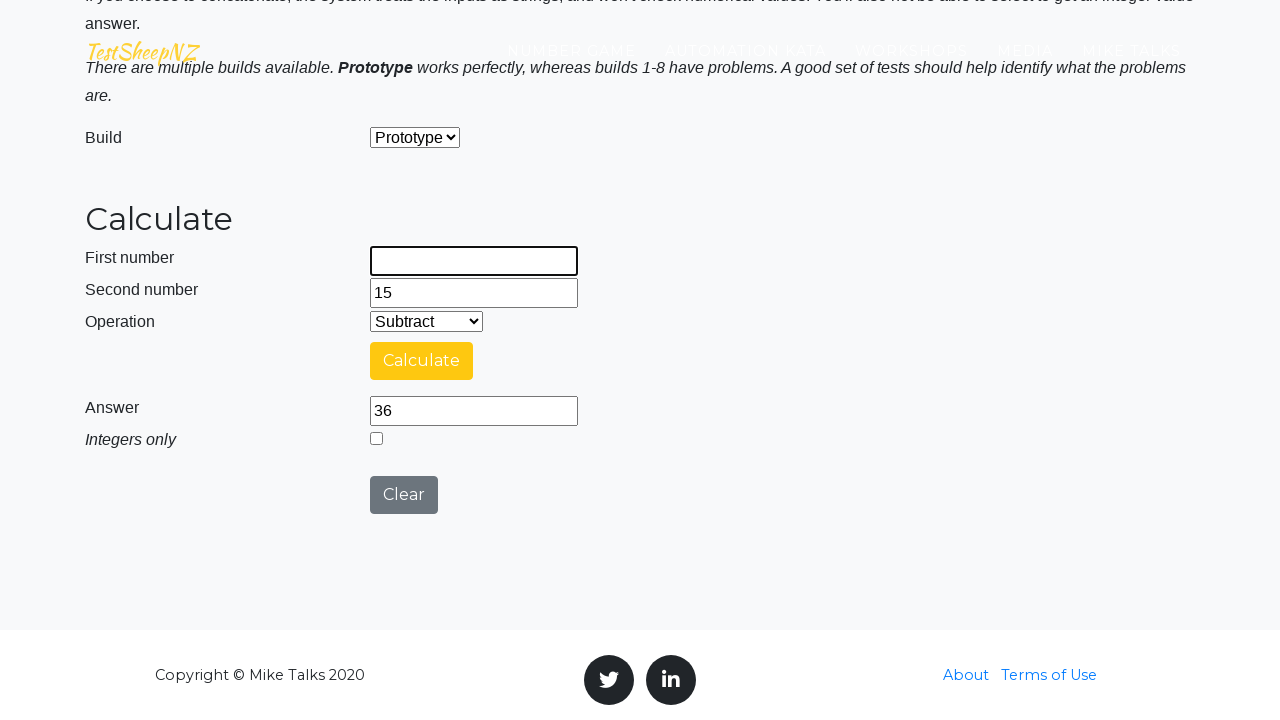

Cleared second number field on #number2Field
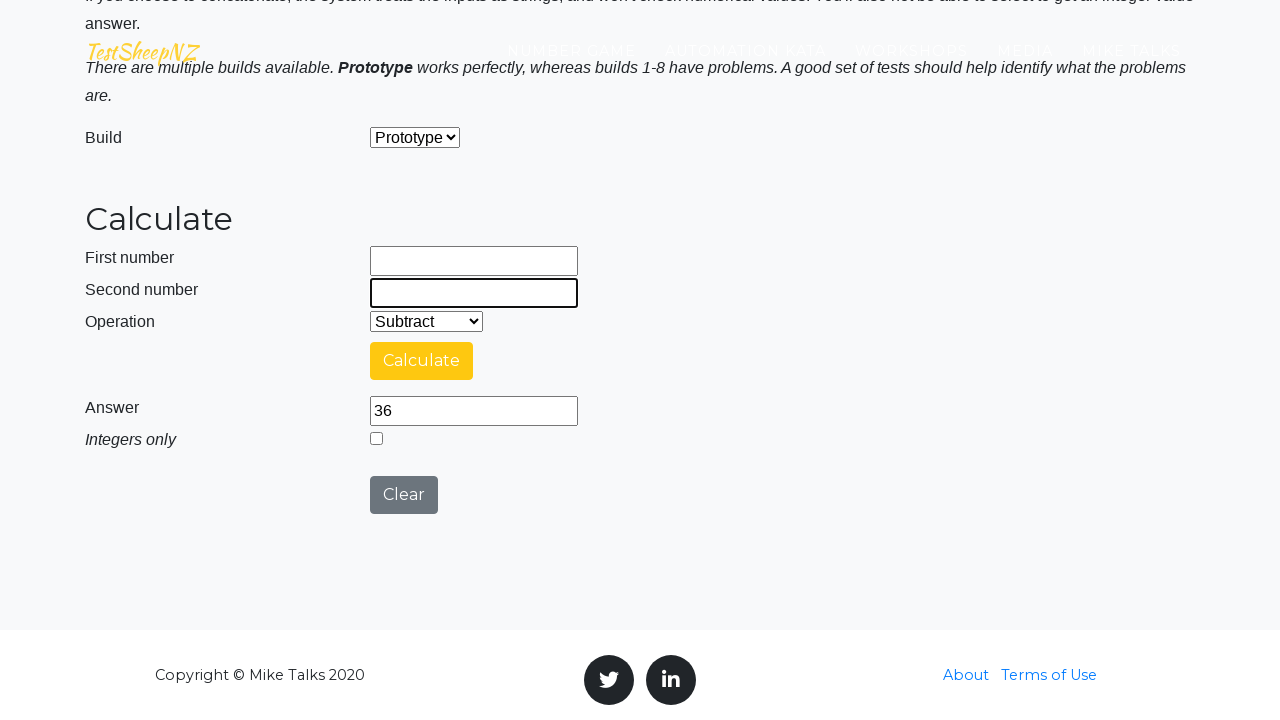

Selected operation: Subtract on #selectOperationDropdown
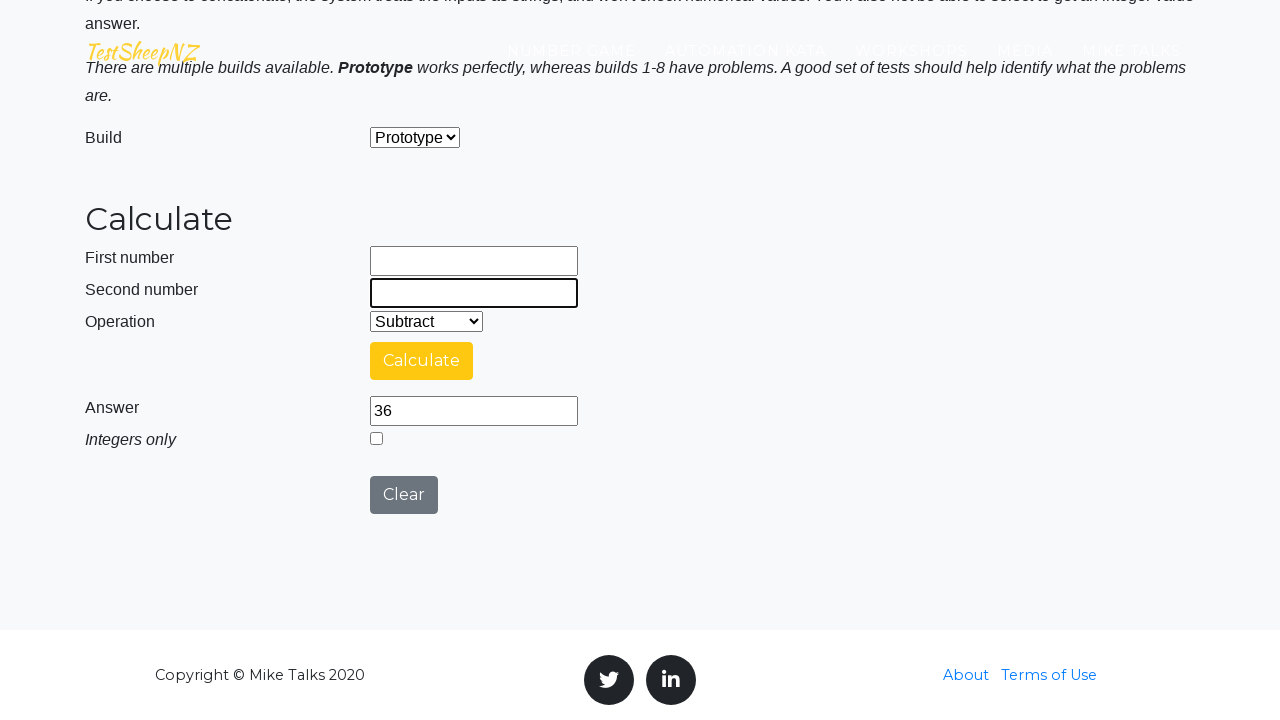

Filled first number field with 89 on #number1Field
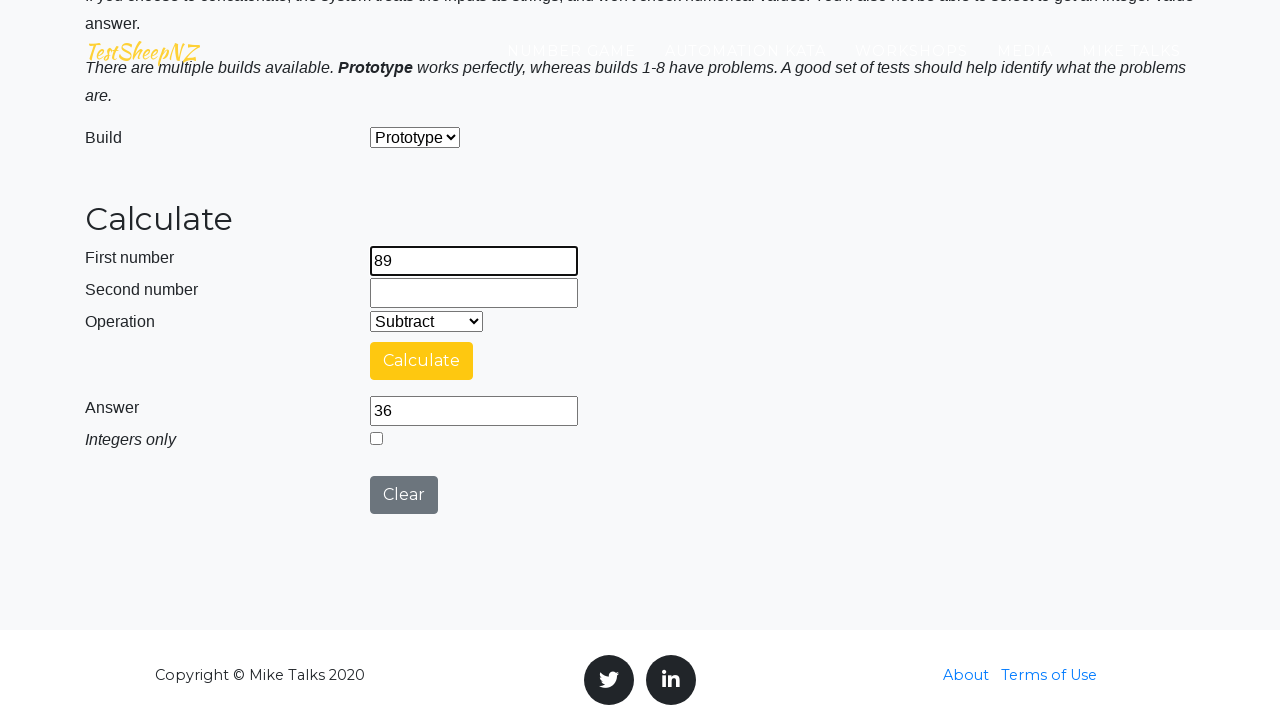

Filled second number field with 80 on #number2Field
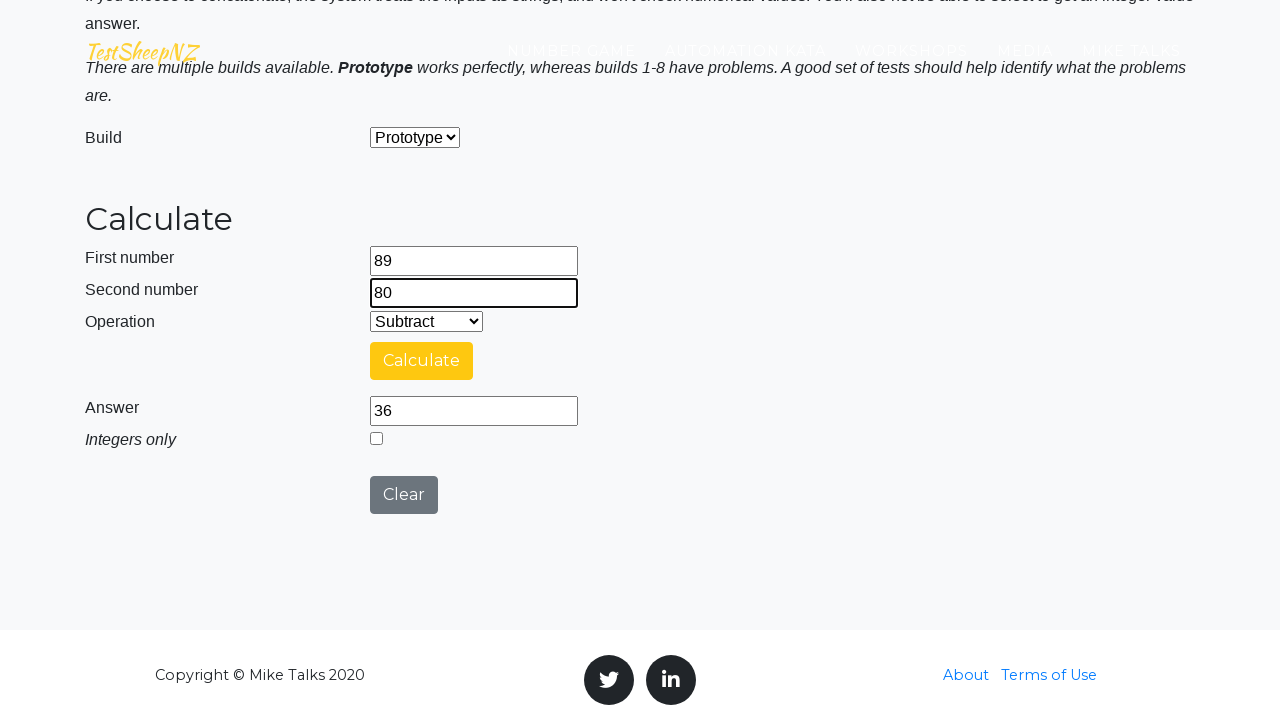

Clicked calculate button (expected result: 9) at (422, 361) on #calculateButton
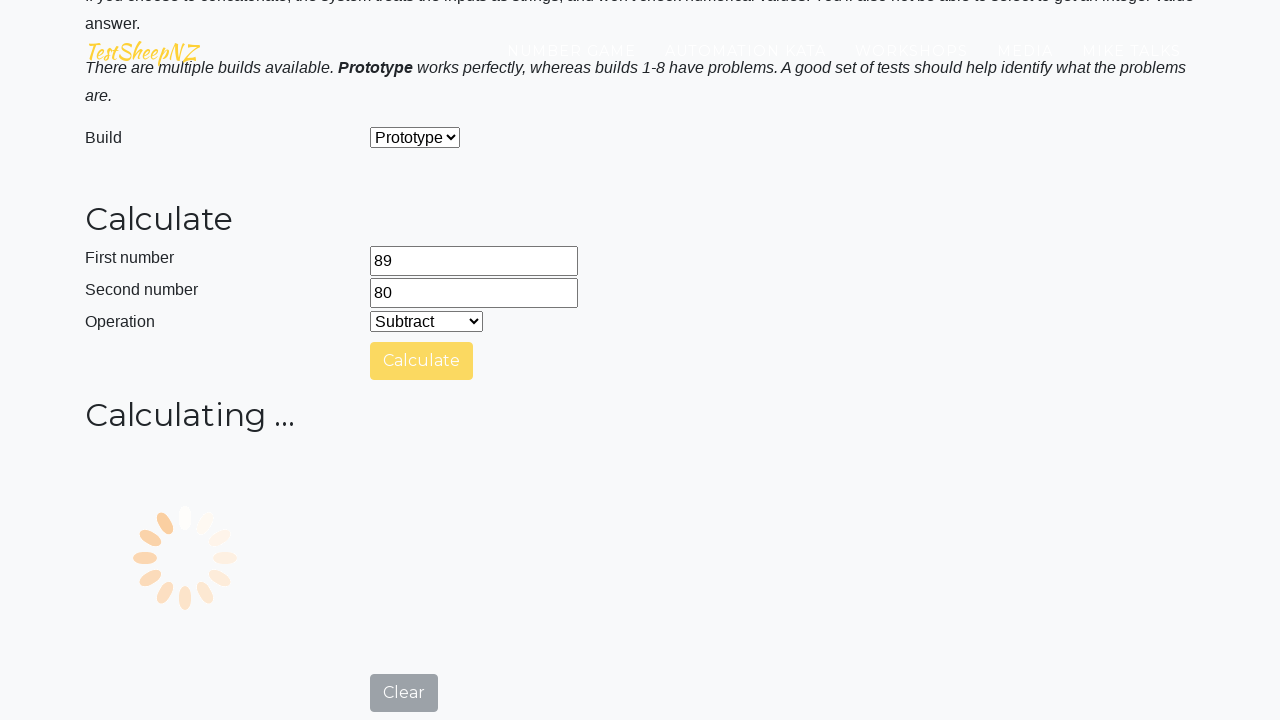

Answer field appeared
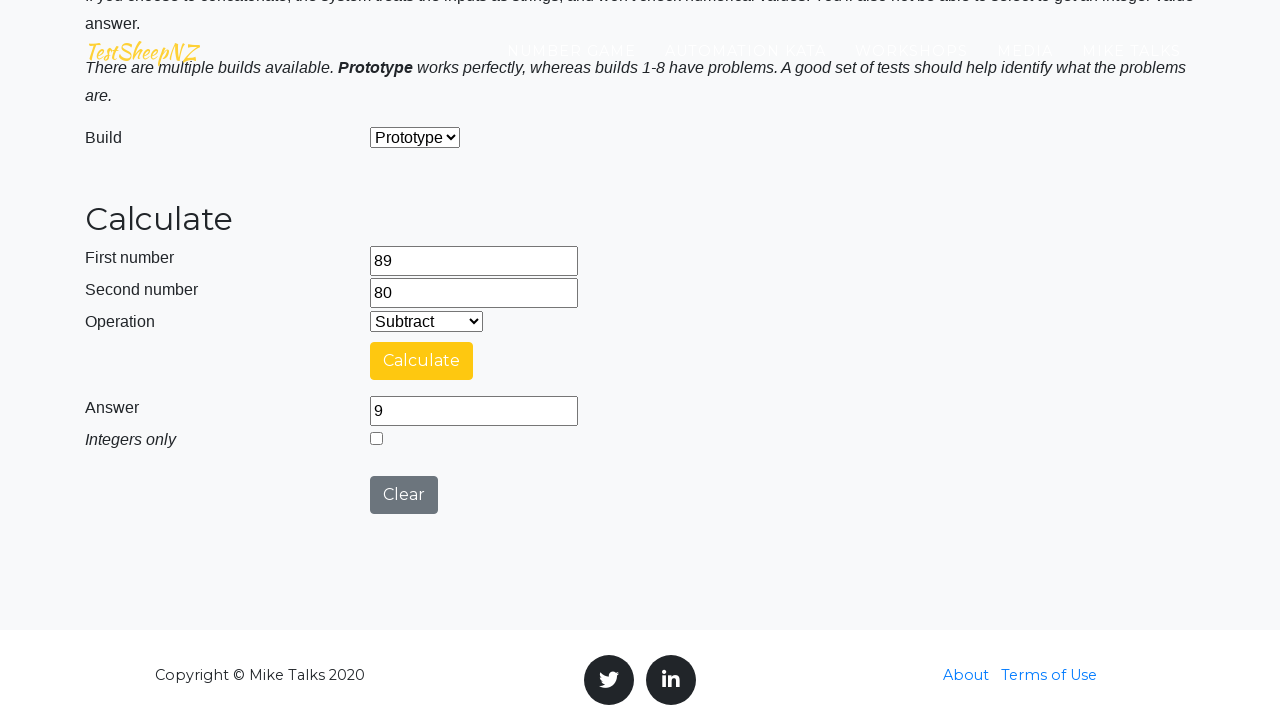

Cleared first number field on #number1Field
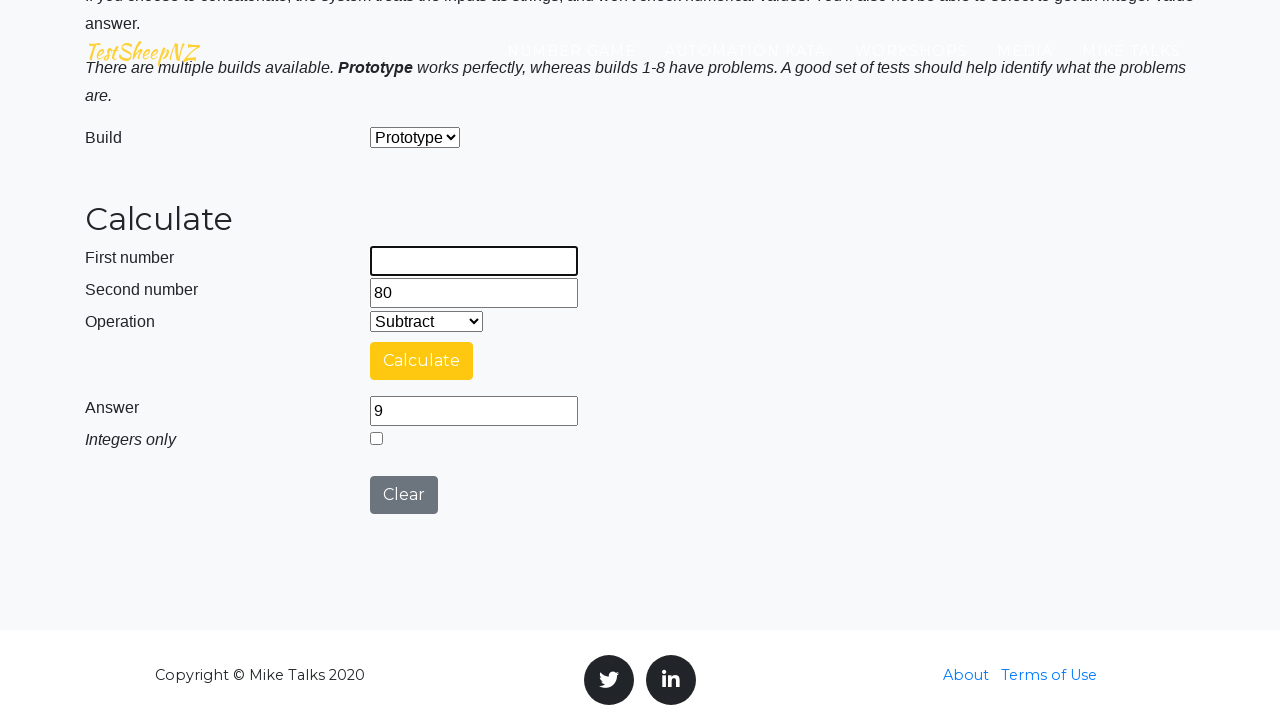

Cleared second number field on #number2Field
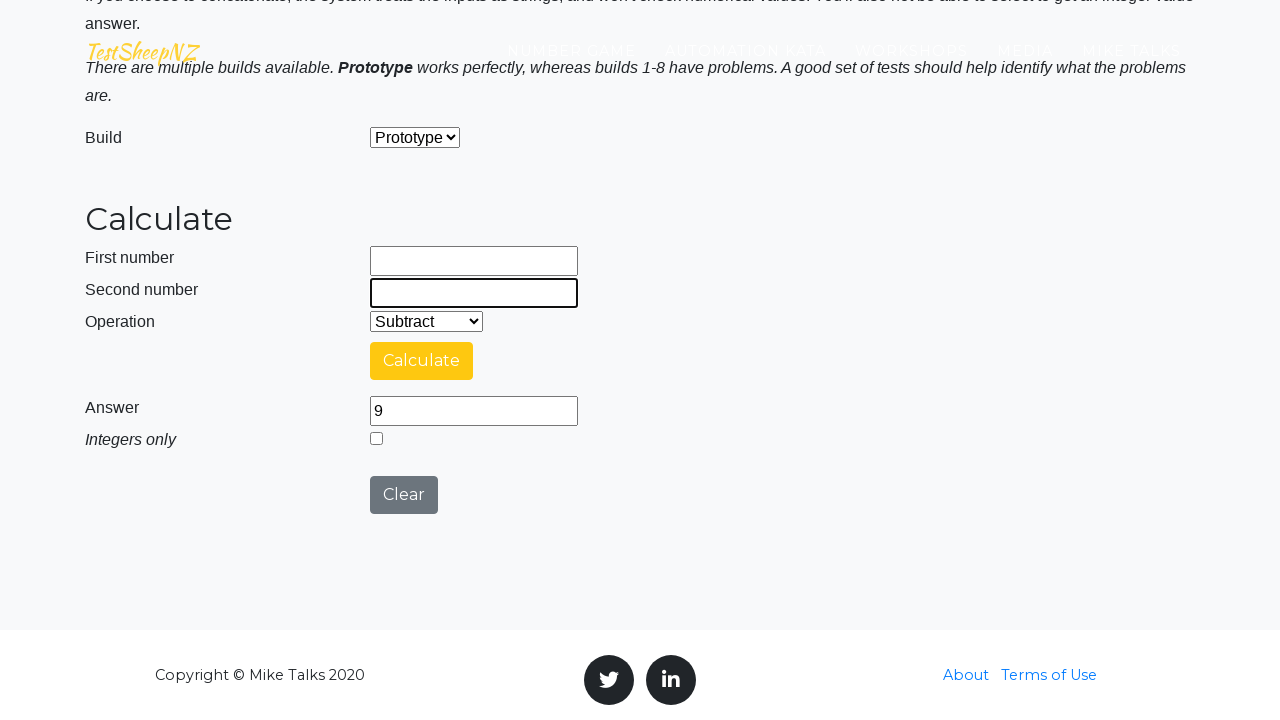

Selected operation: Subtract on #selectOperationDropdown
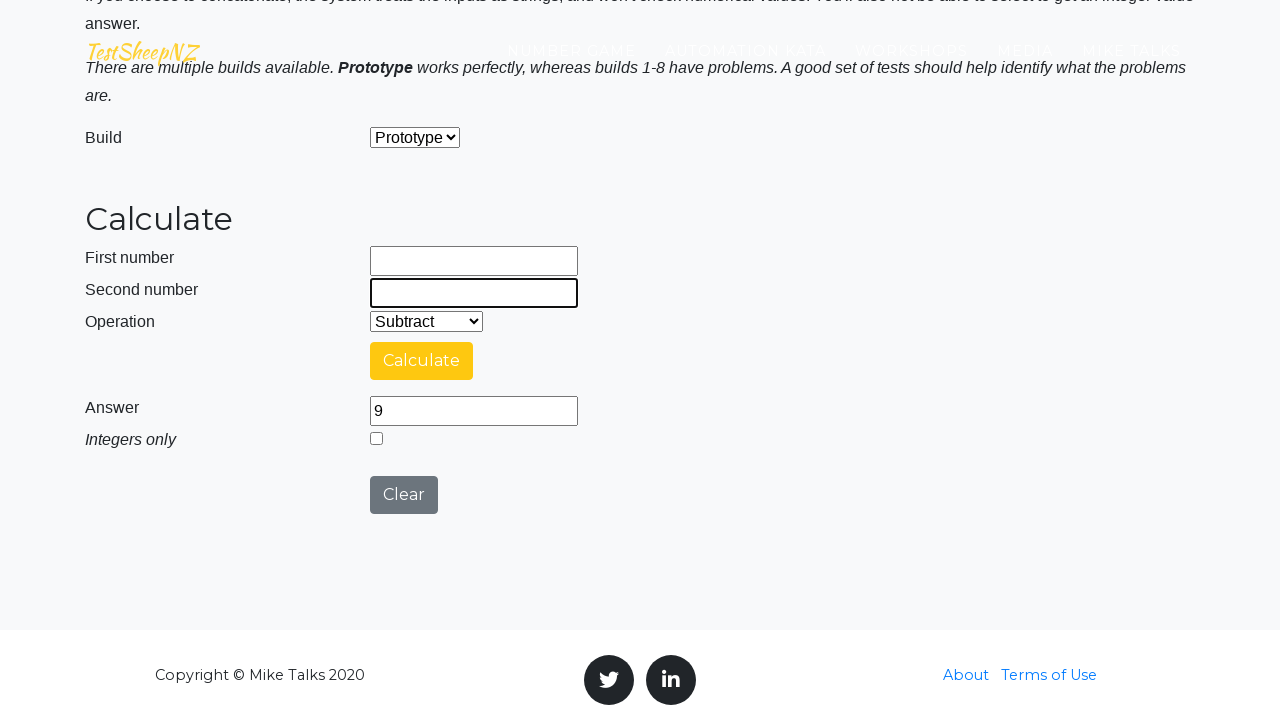

Filled first number field with 89 on #number1Field
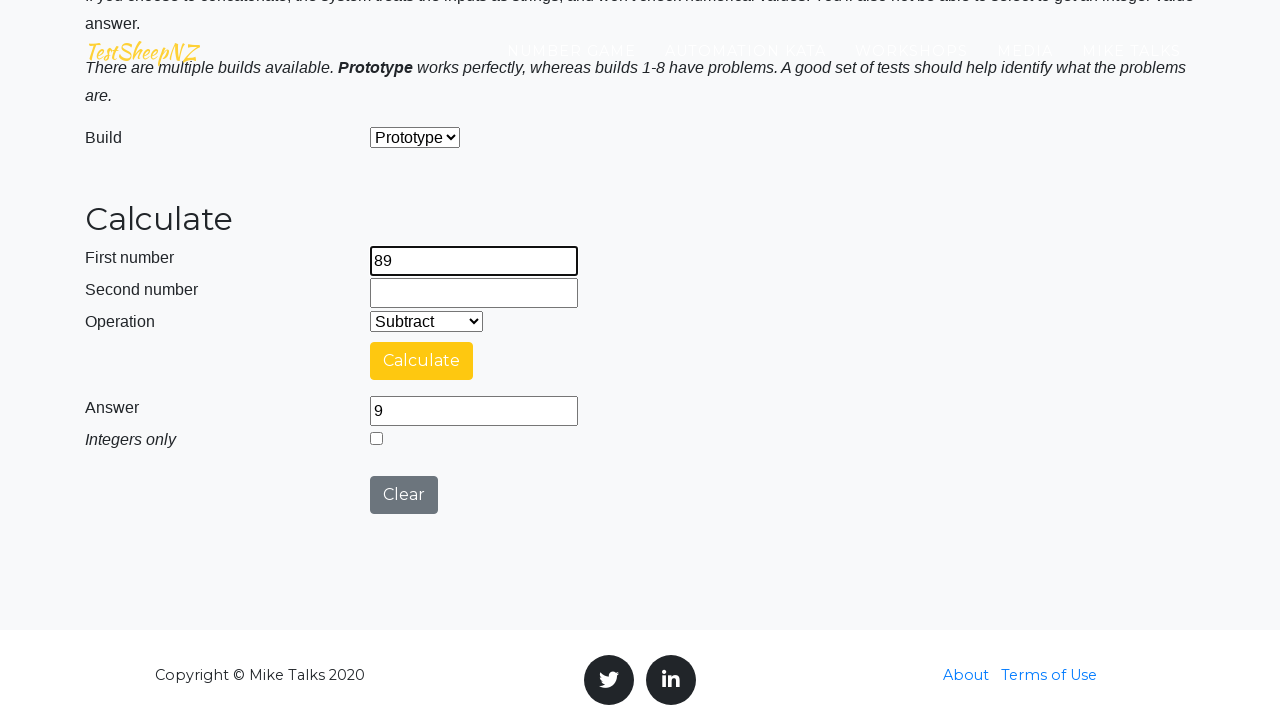

Filled second number field with 45 on #number2Field
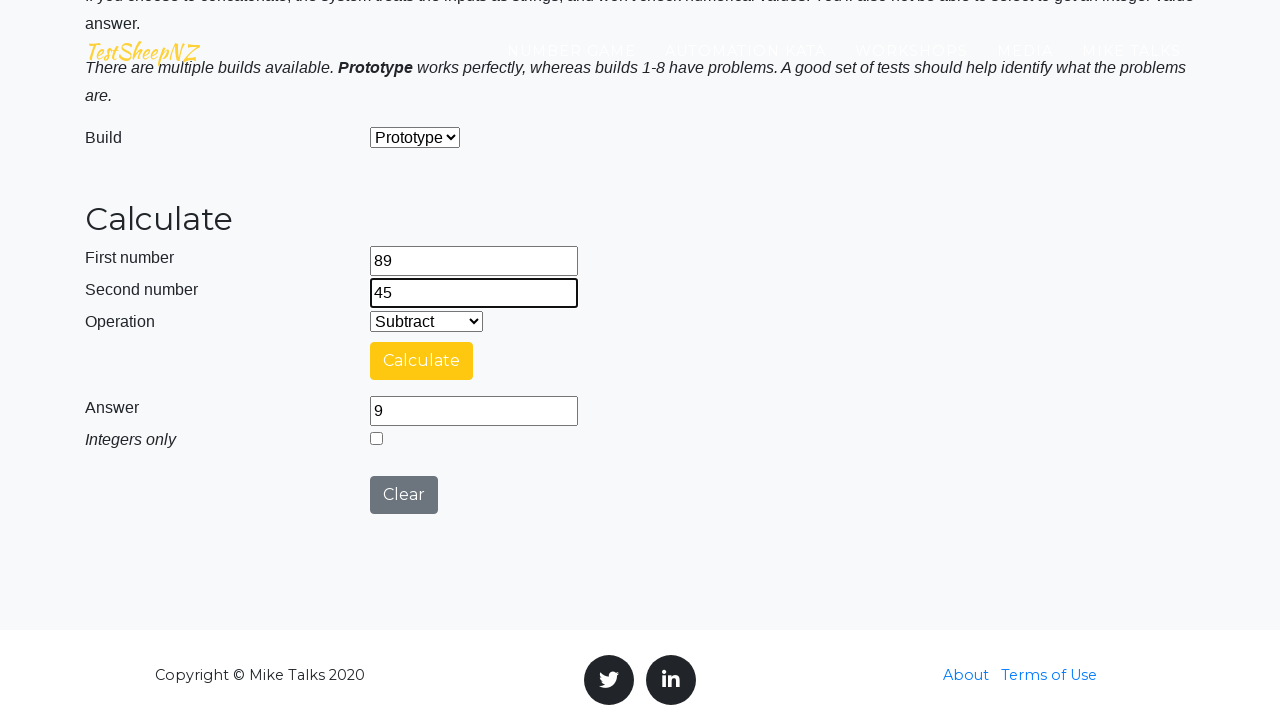

Clicked calculate button (expected result: 44) at (422, 361) on #calculateButton
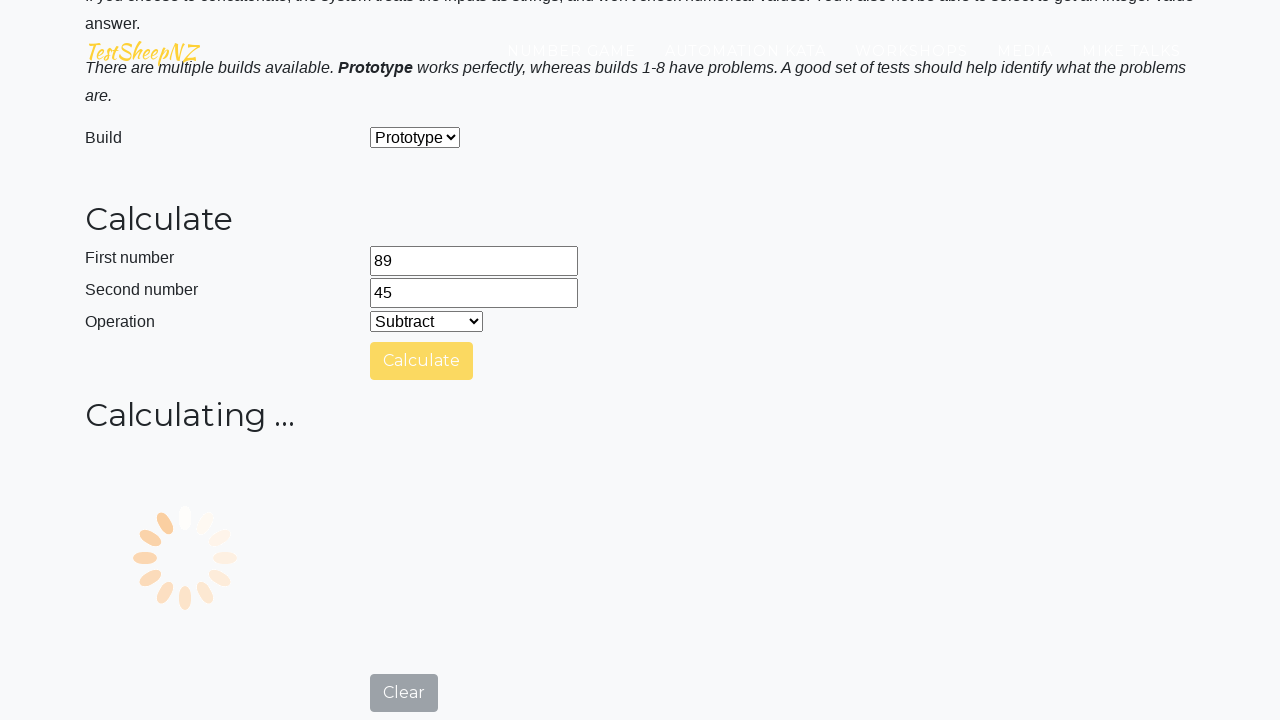

Answer field appeared
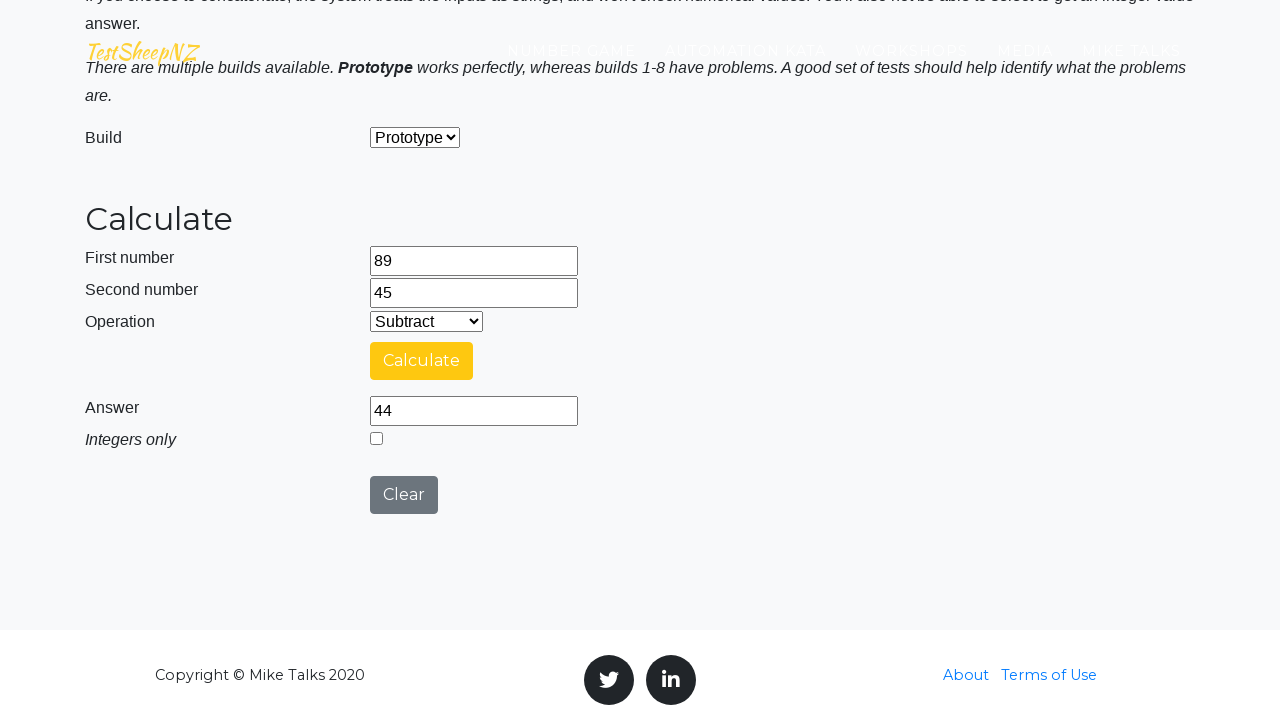

Cleared first number field on #number1Field
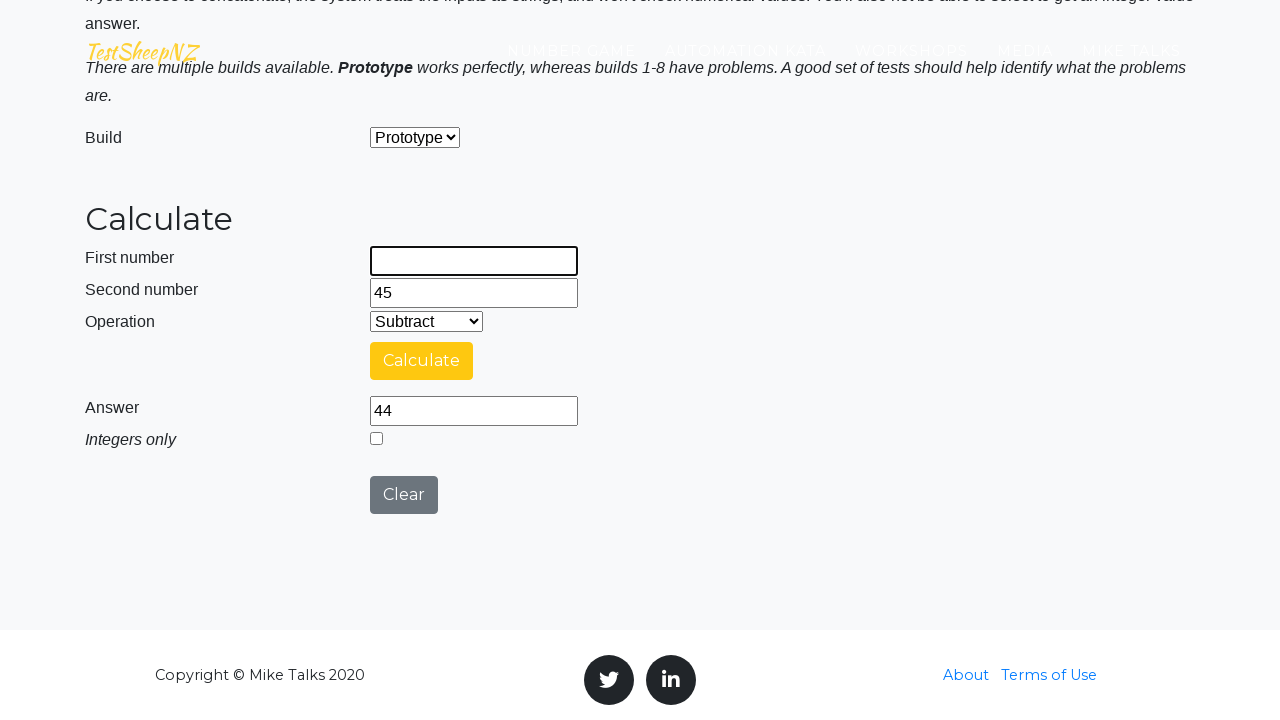

Cleared second number field on #number2Field
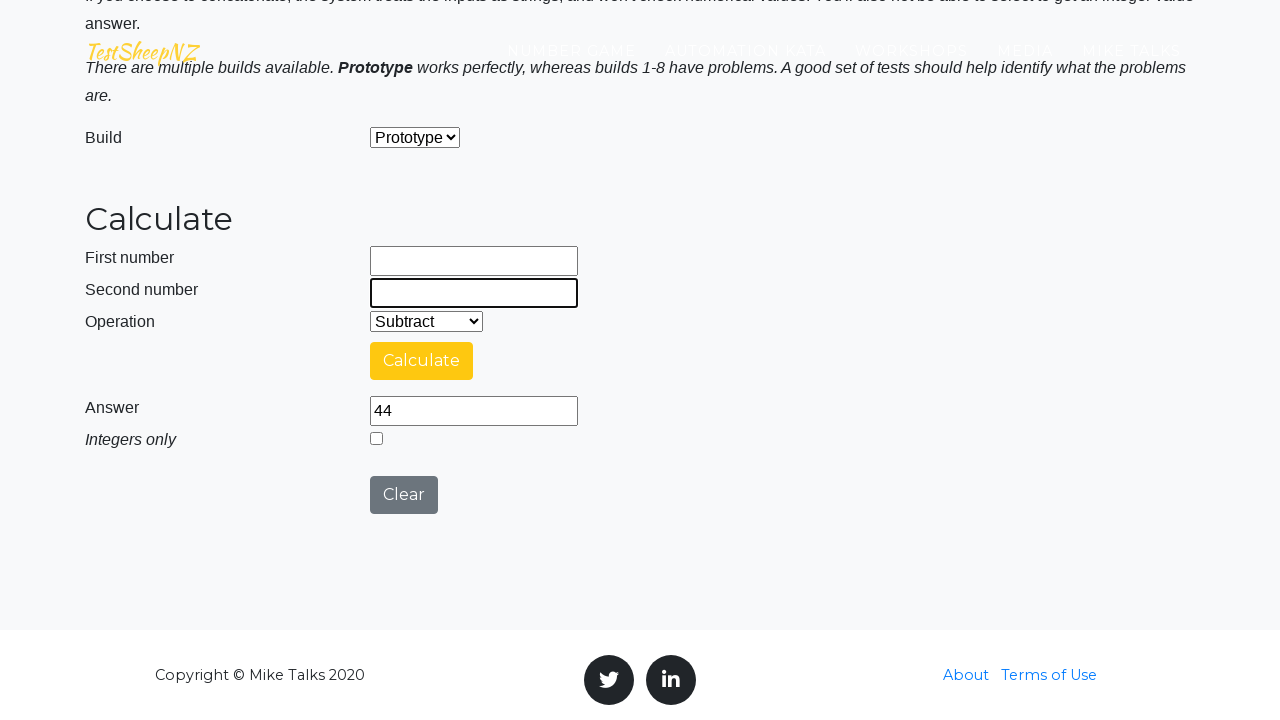

Selected operation: Subtract on #selectOperationDropdown
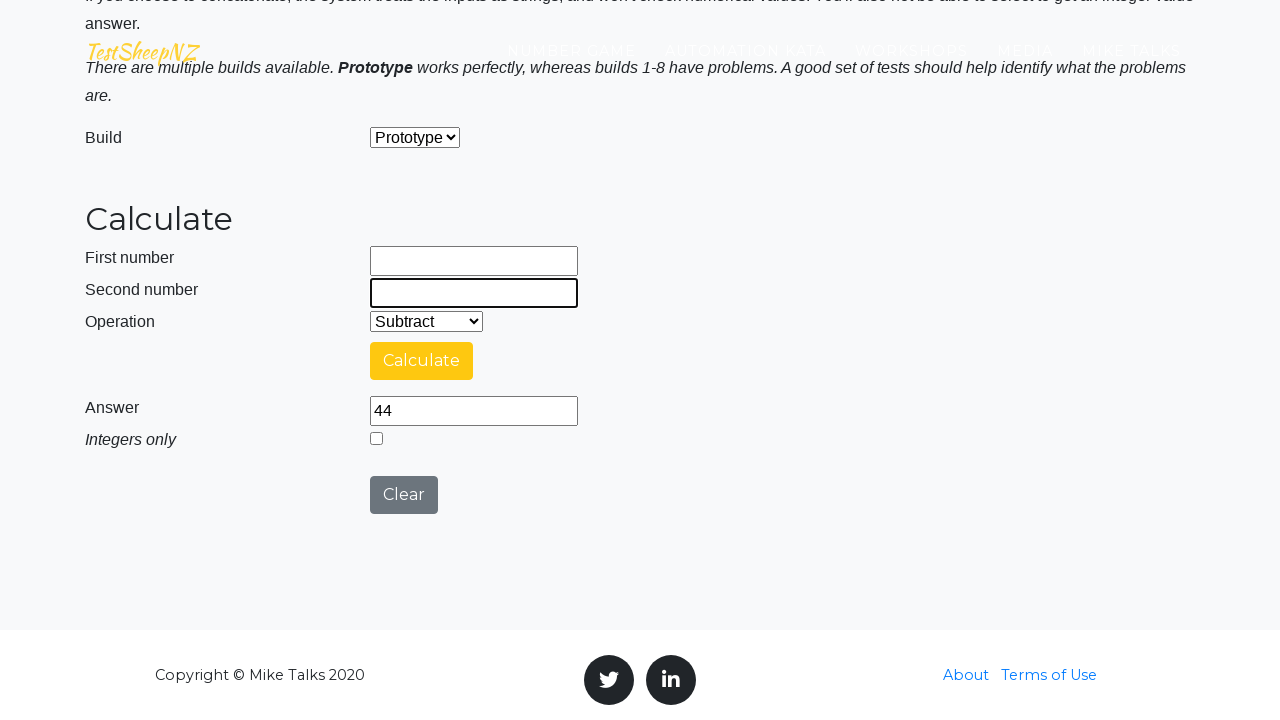

Filled first number field with 4 on #number1Field
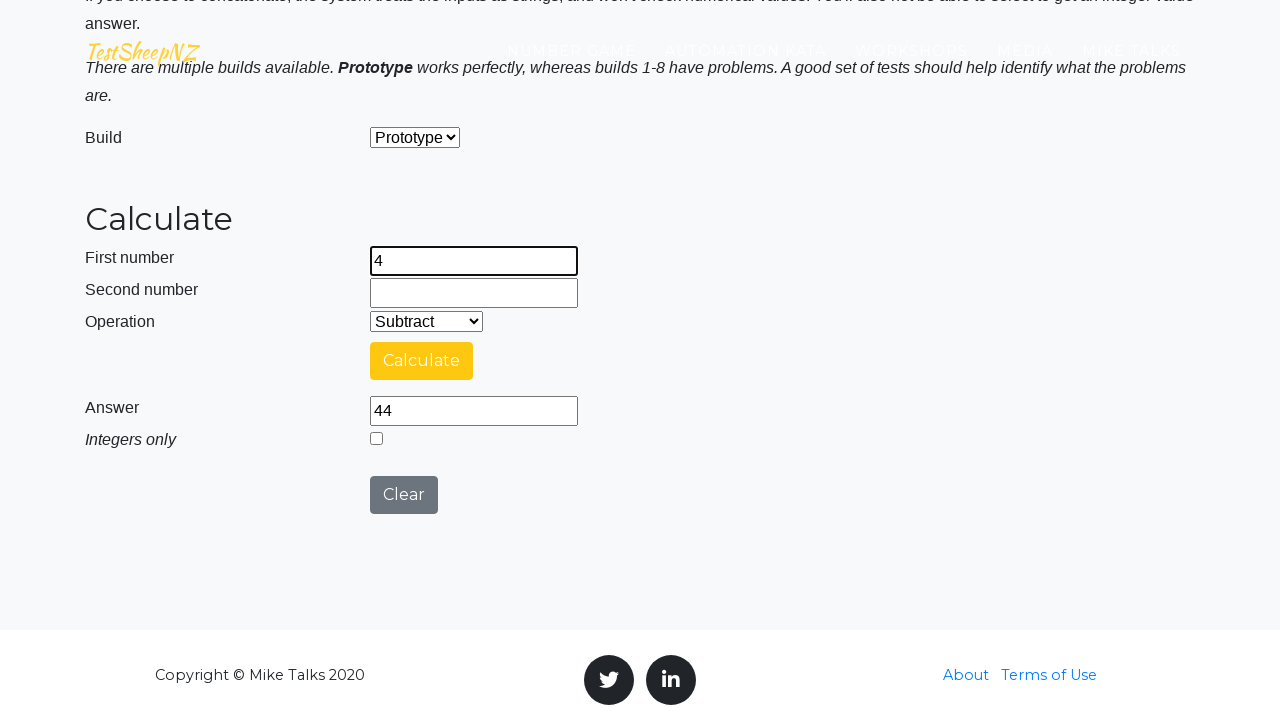

Filled second number field with 95 on #number2Field
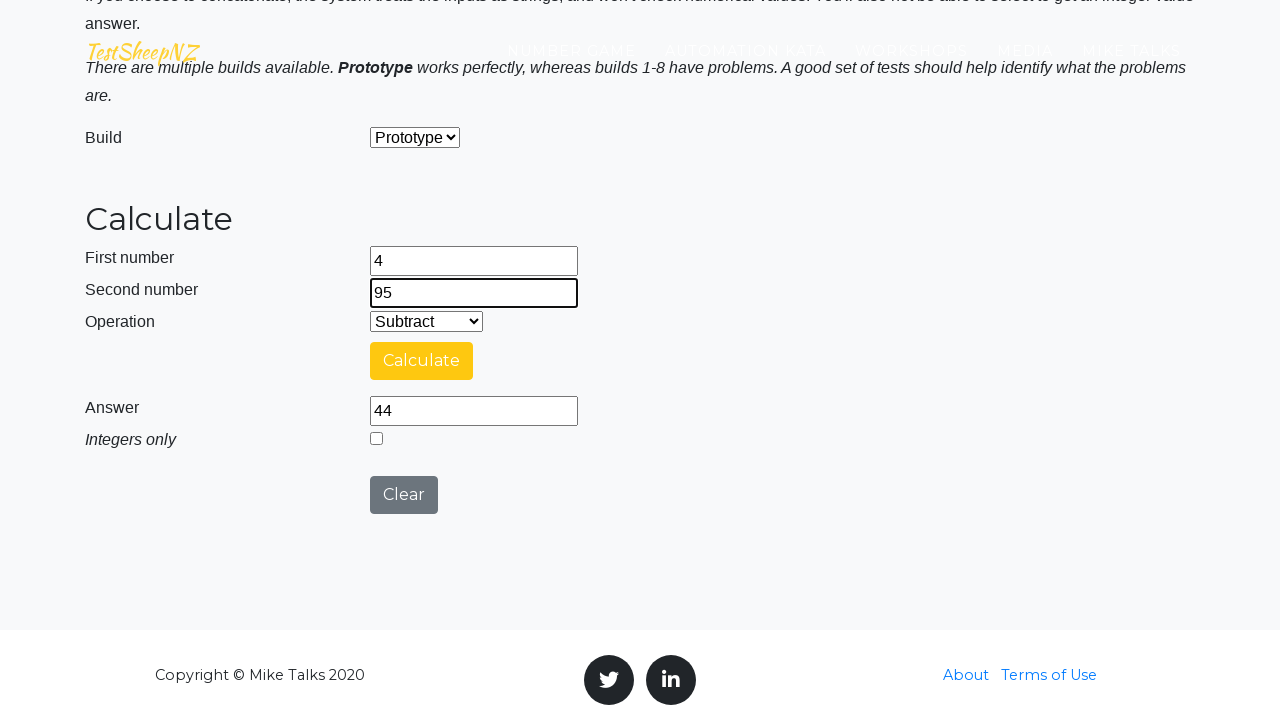

Clicked calculate button (expected result: -91) at (422, 361) on #calculateButton
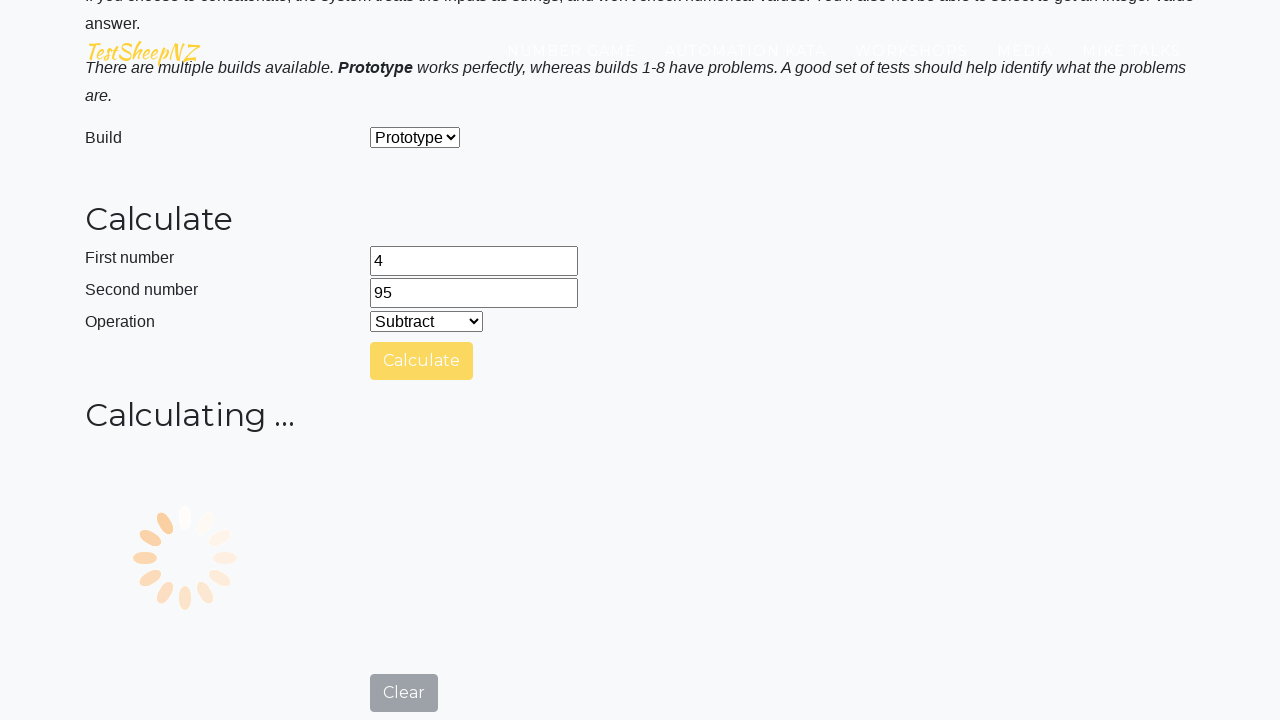

Answer field appeared
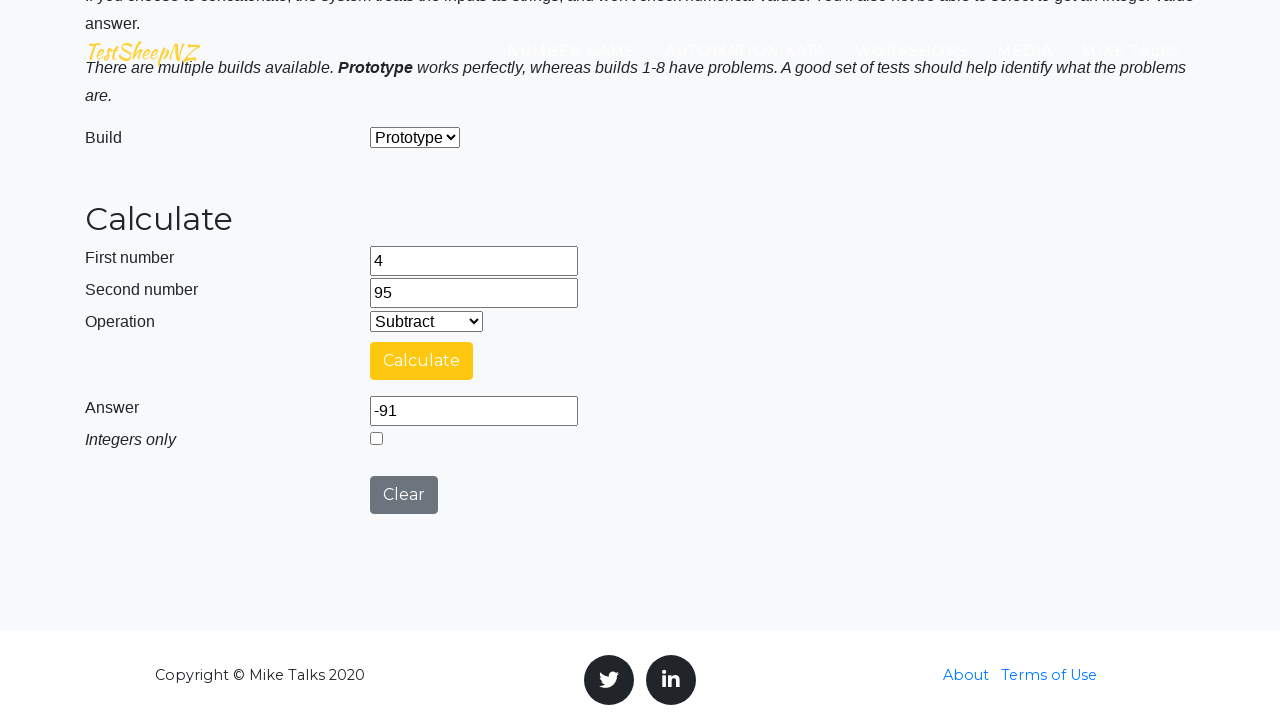

Cleared first number field on #number1Field
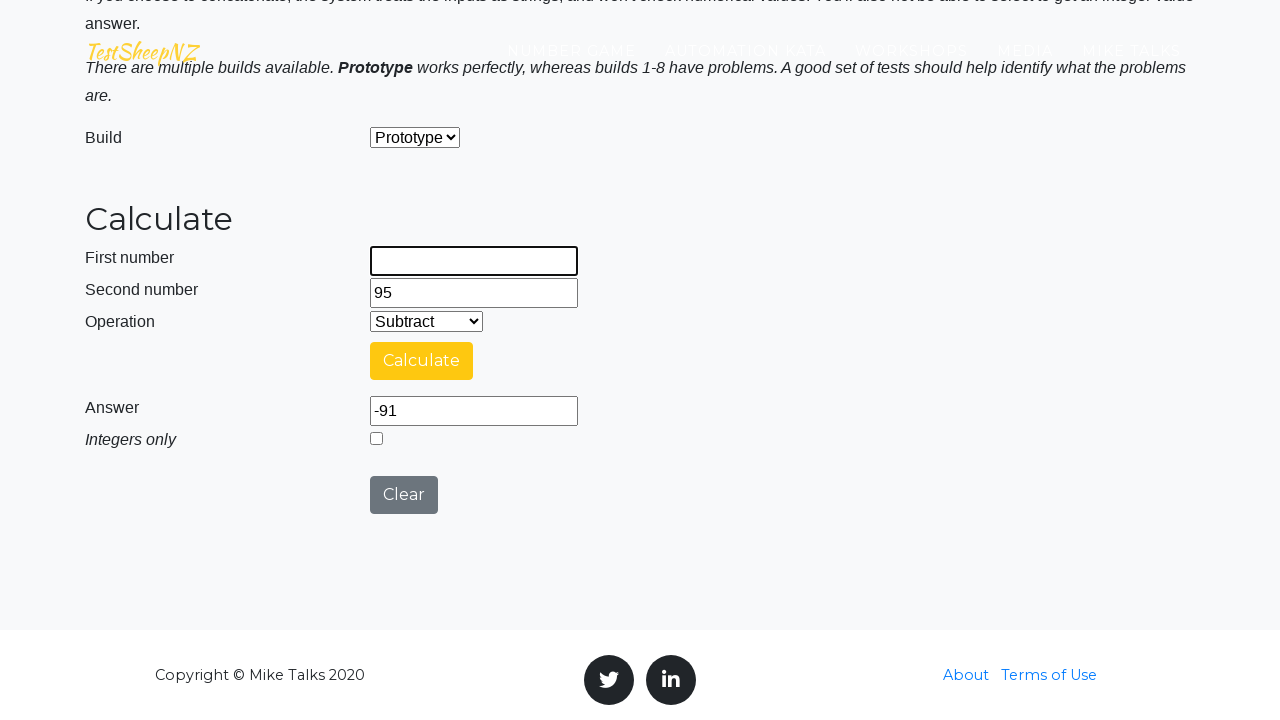

Cleared second number field on #number2Field
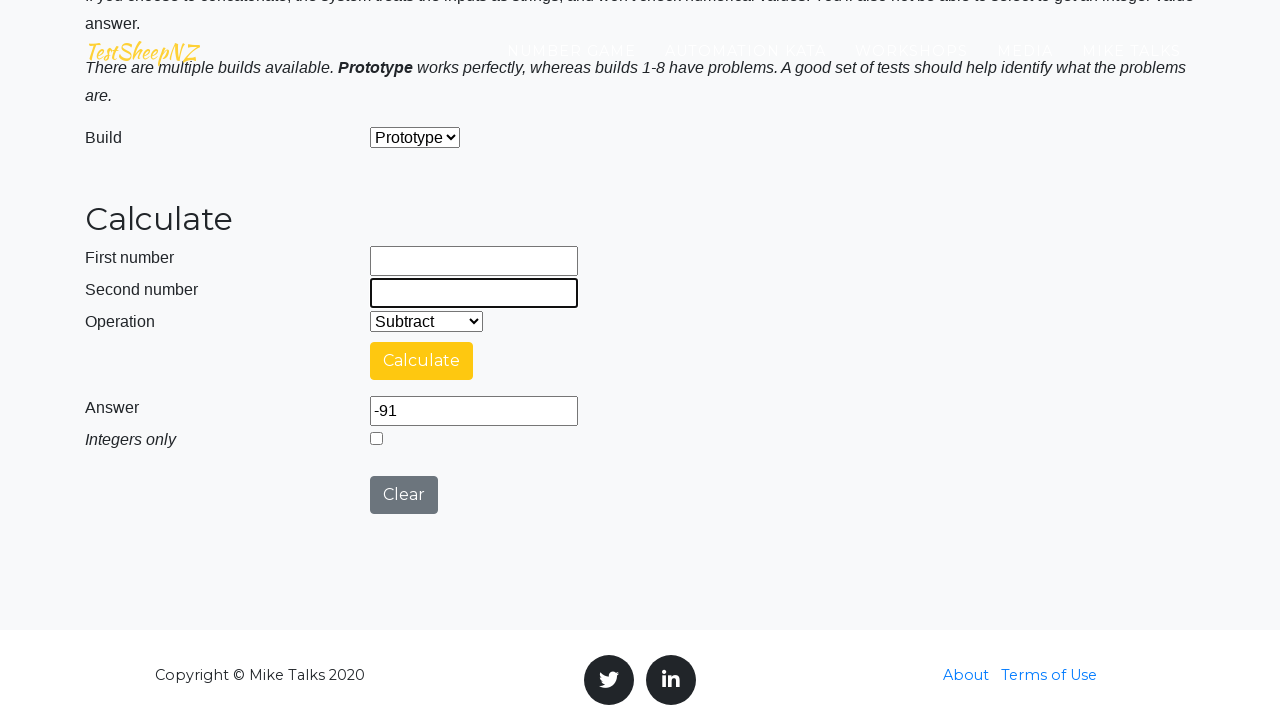

Selected operation: Subtract on #selectOperationDropdown
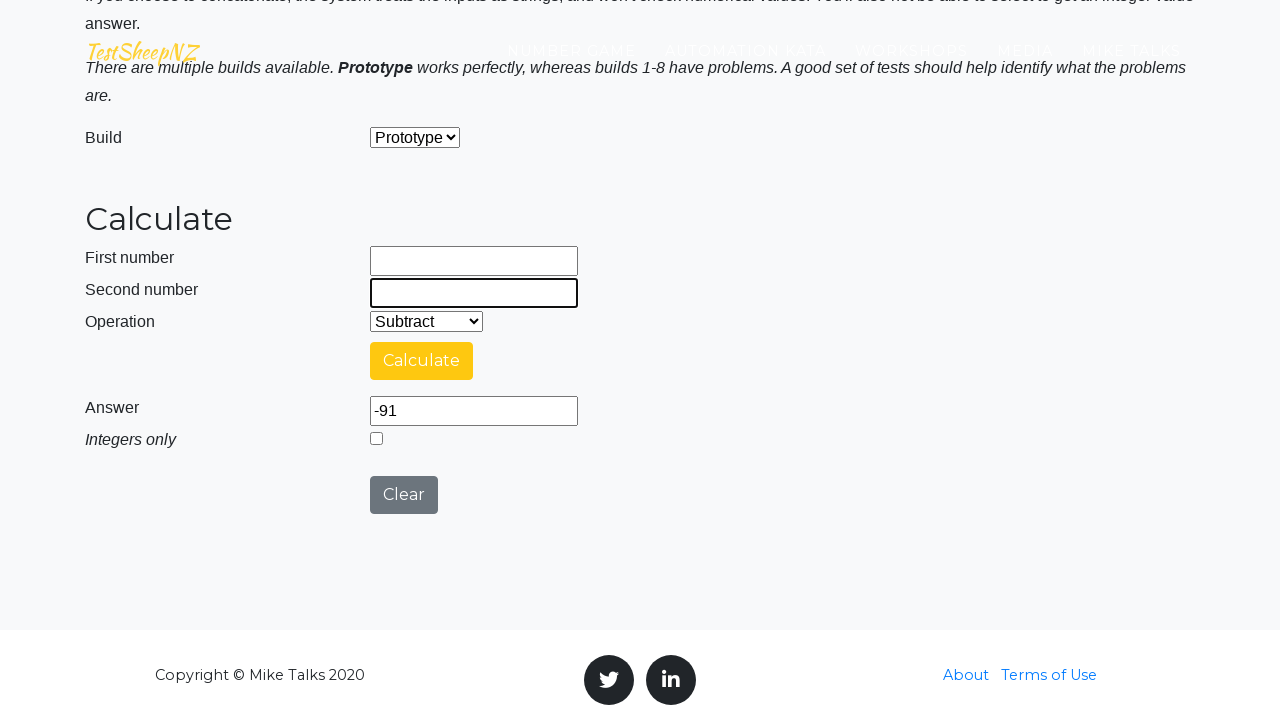

Filled first number field with 78 on #number1Field
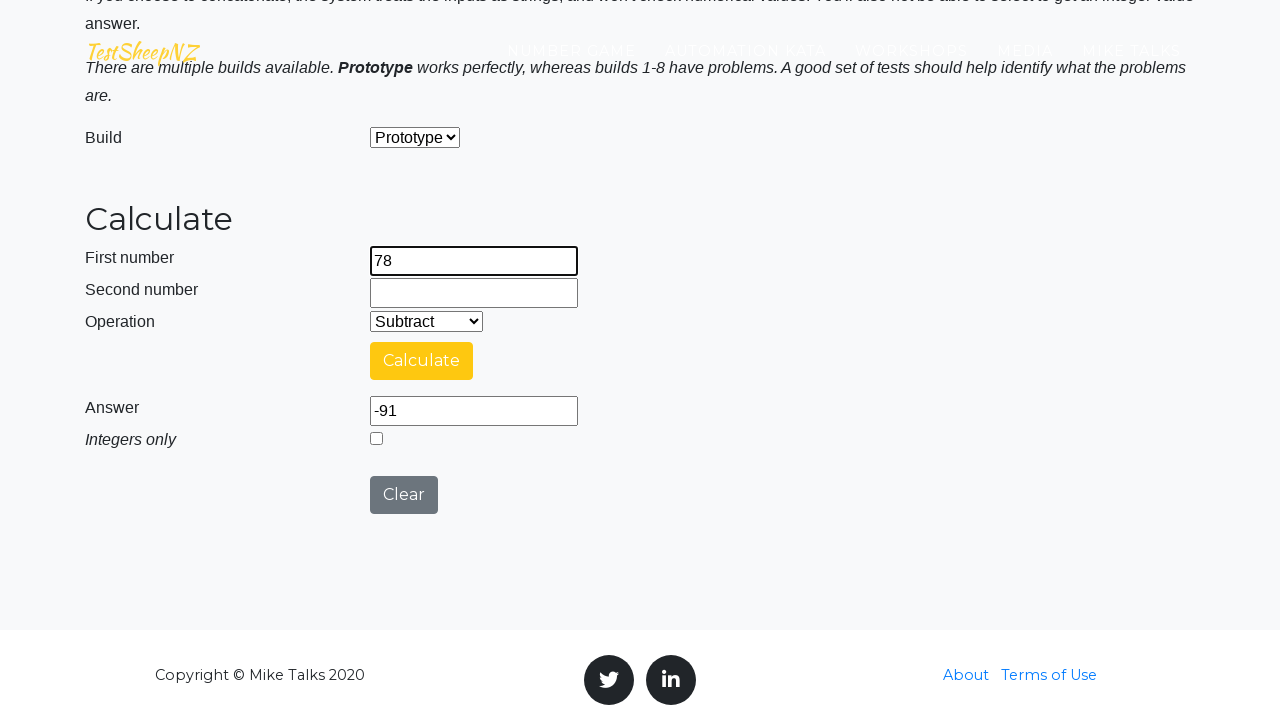

Filled second number field with 48 on #number2Field
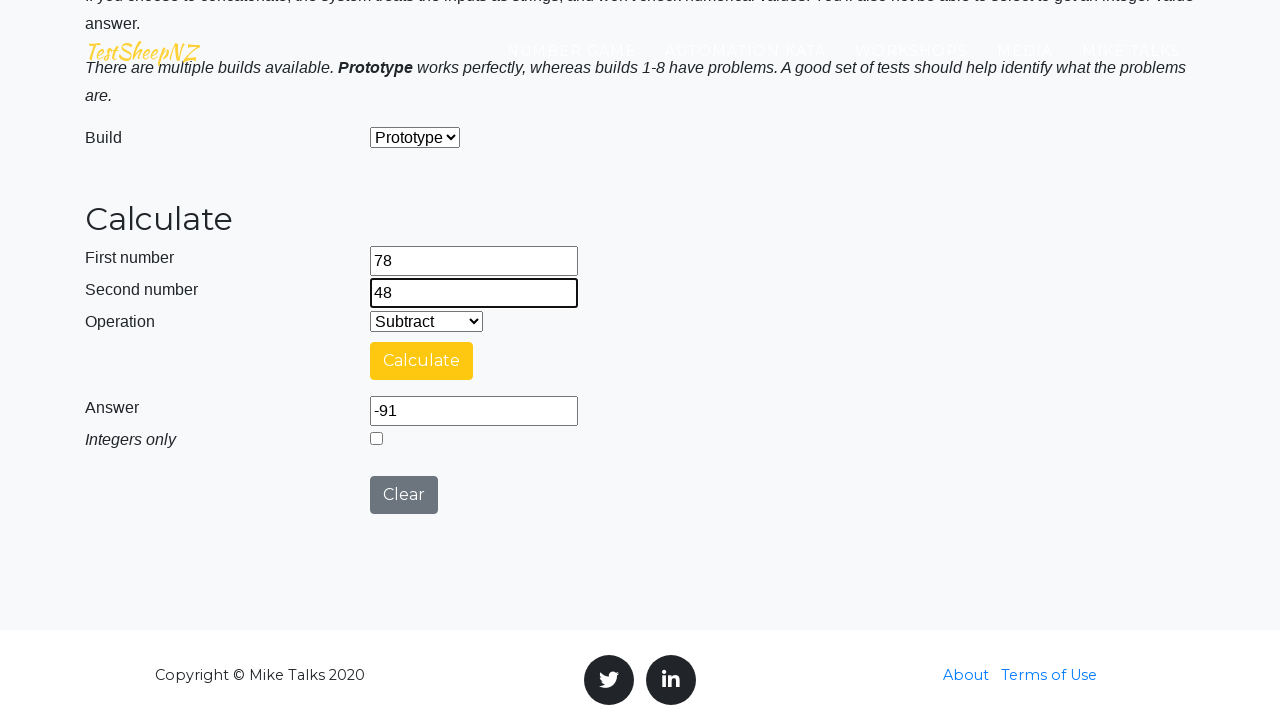

Clicked calculate button (expected result: 30) at (422, 361) on #calculateButton
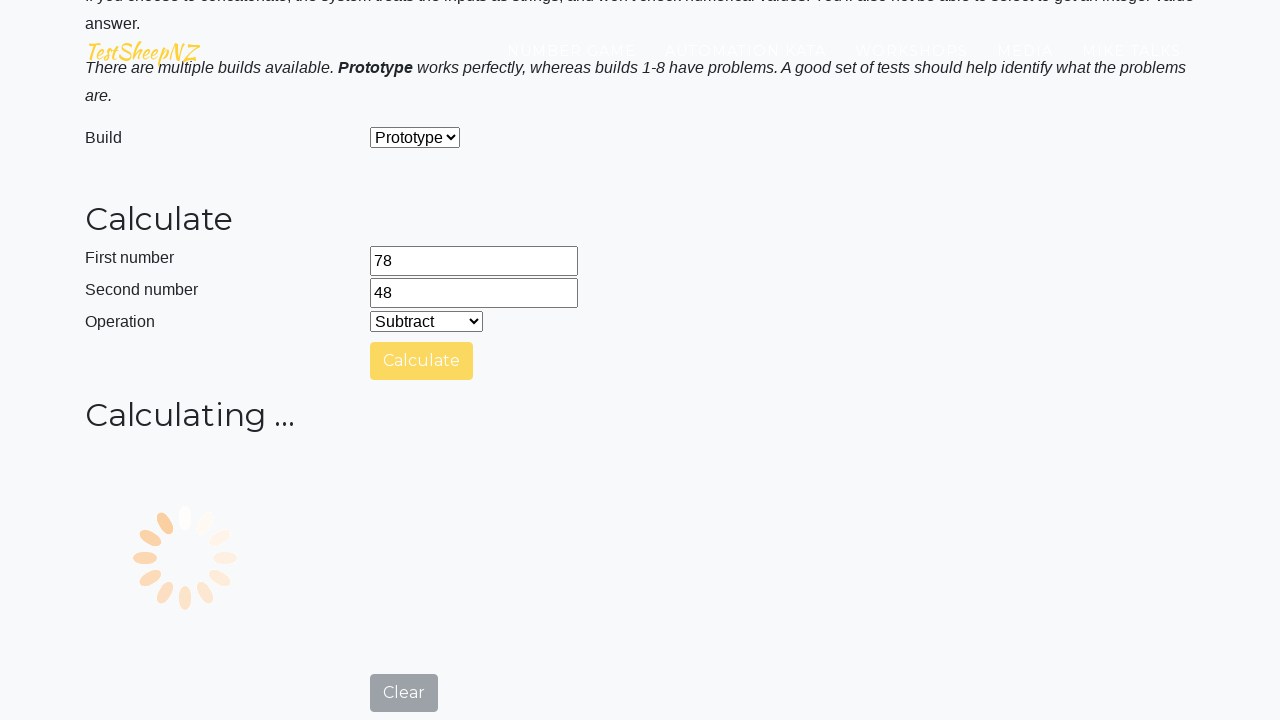

Answer field appeared
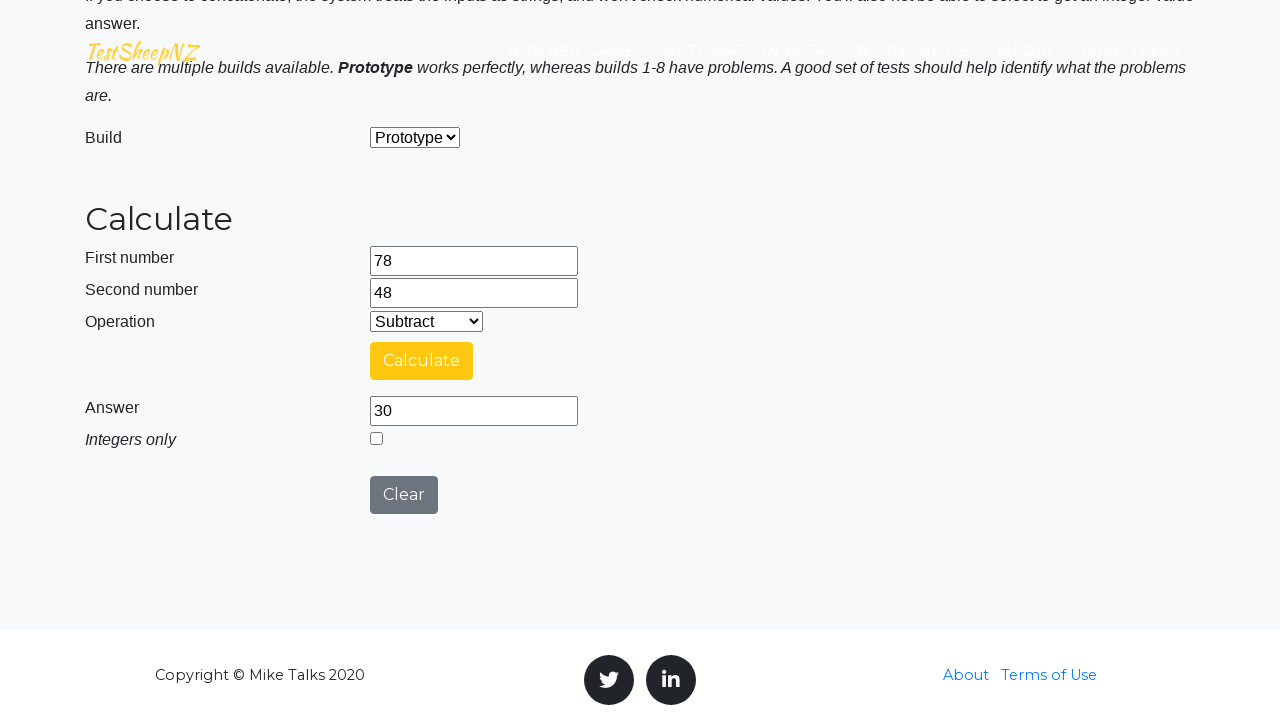

Cleared first number field on #number1Field
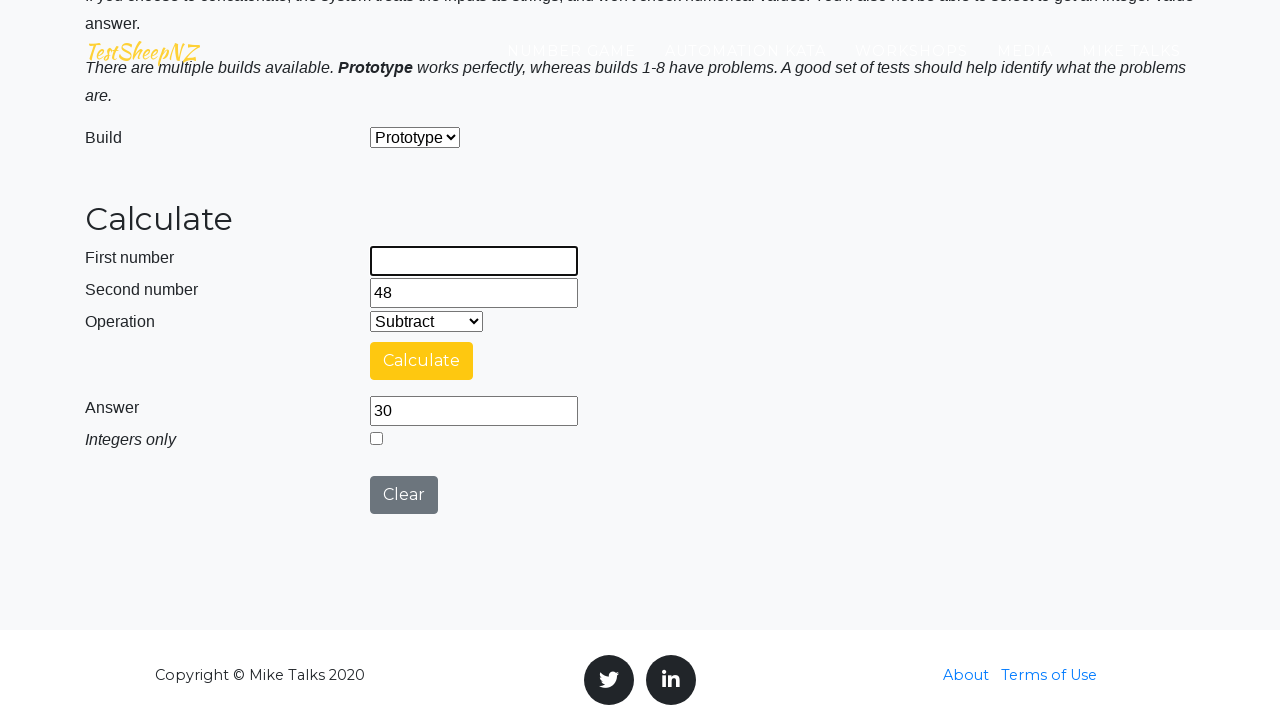

Cleared second number field on #number2Field
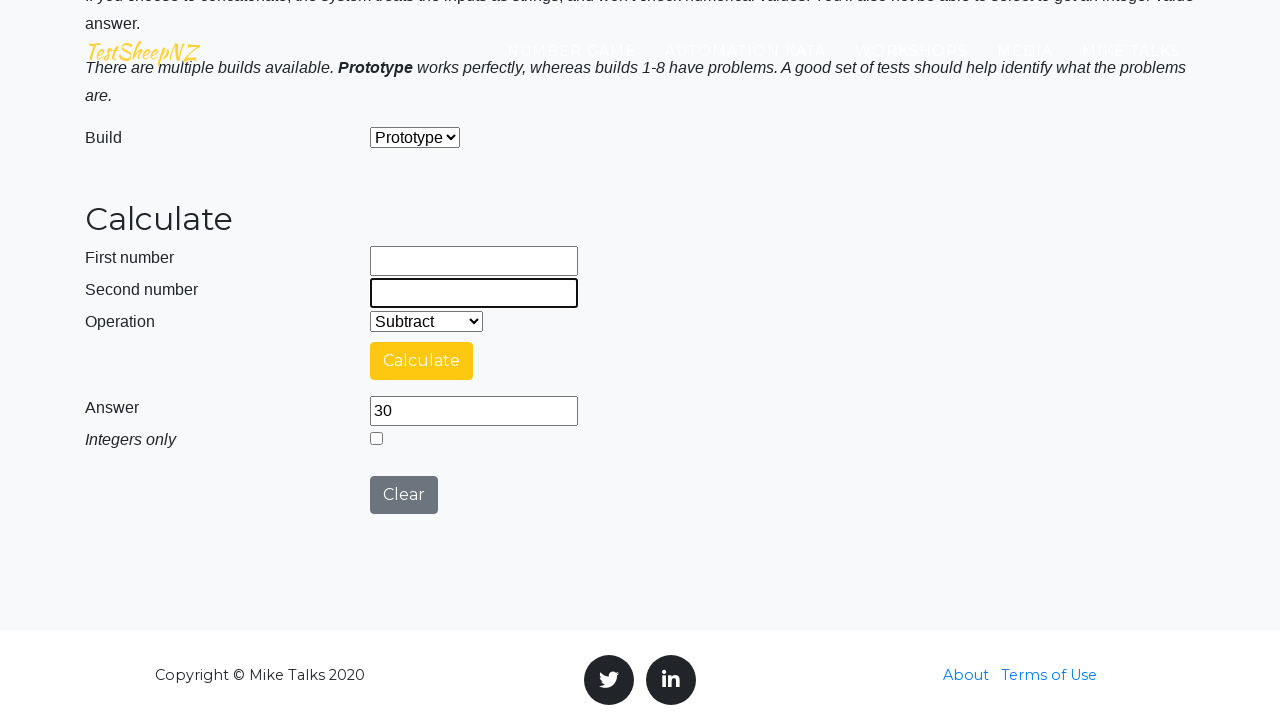

Selected operation: Multiply on #selectOperationDropdown
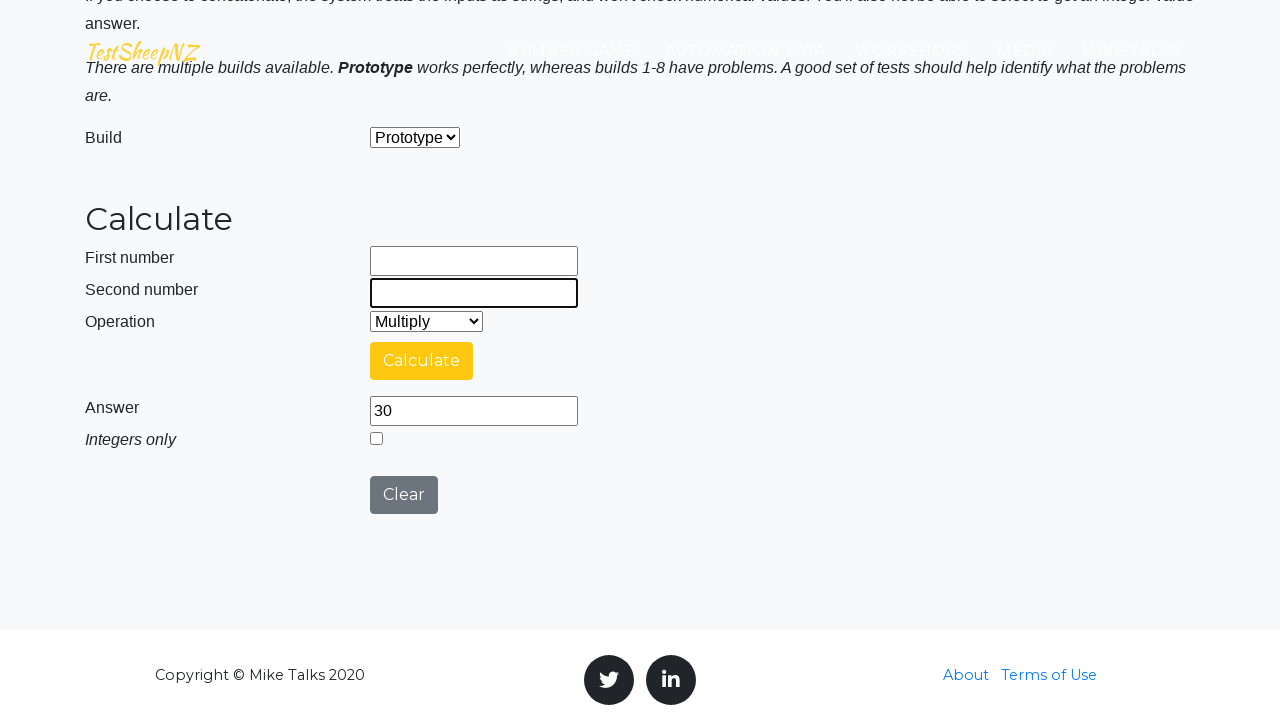

Filled first number field with 49 on #number1Field
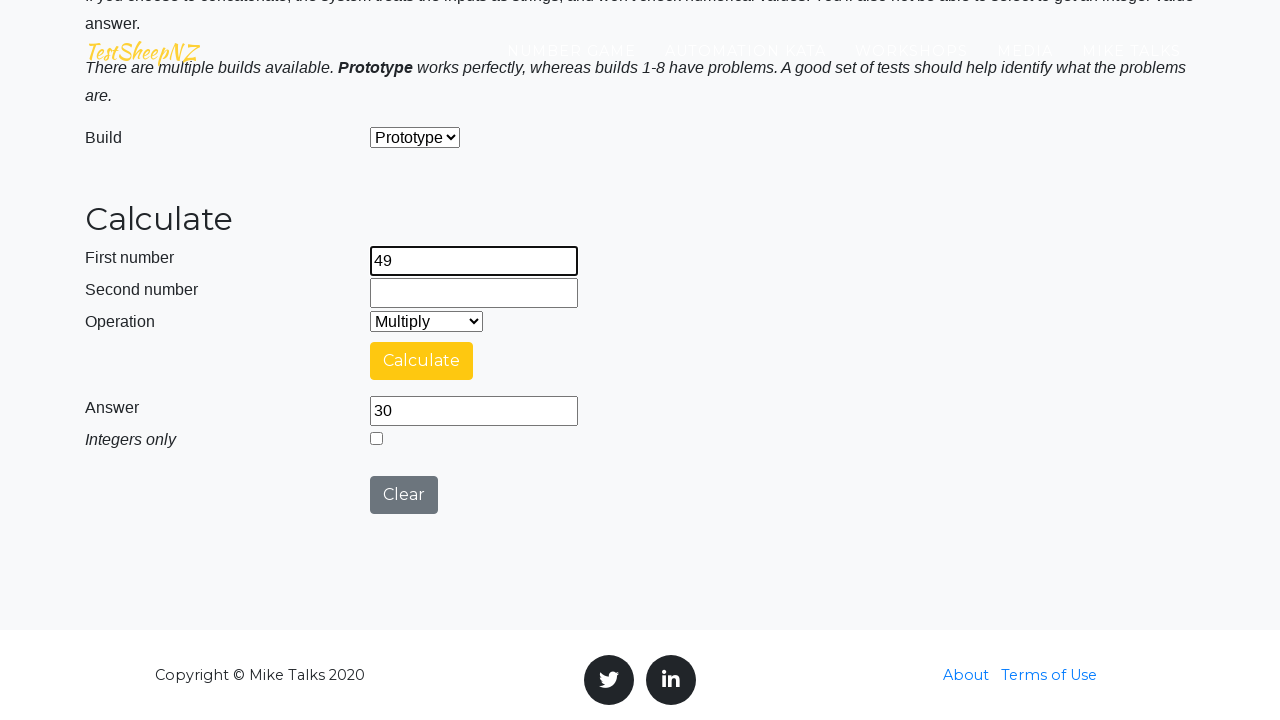

Filled second number field with 25 on #number2Field
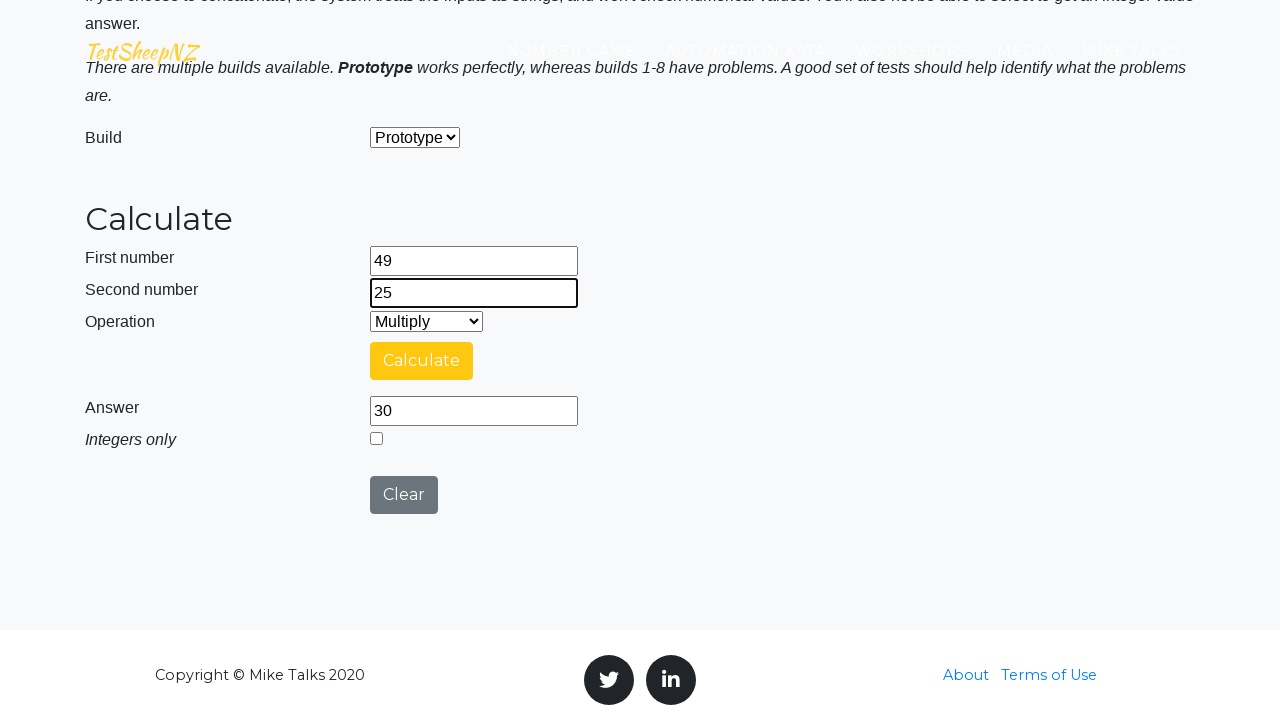

Clicked calculate button (expected result: 1225) at (422, 361) on #calculateButton
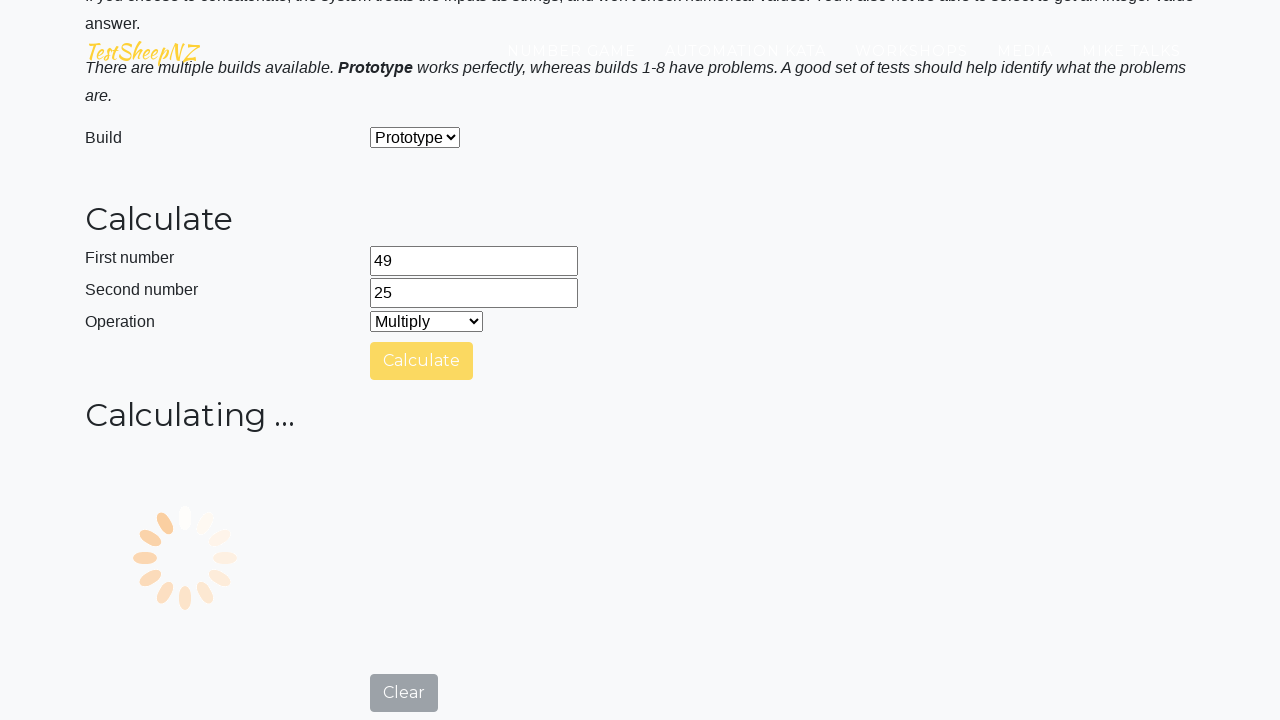

Answer field appeared
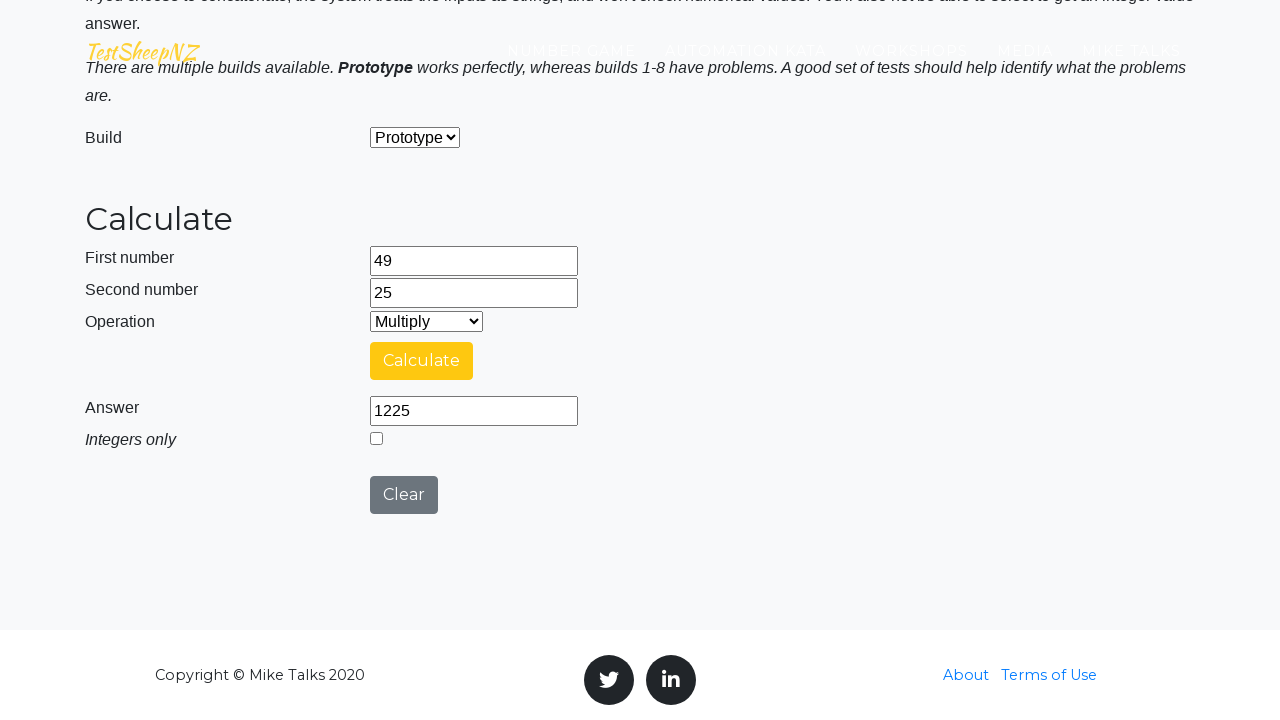

Cleared first number field on #number1Field
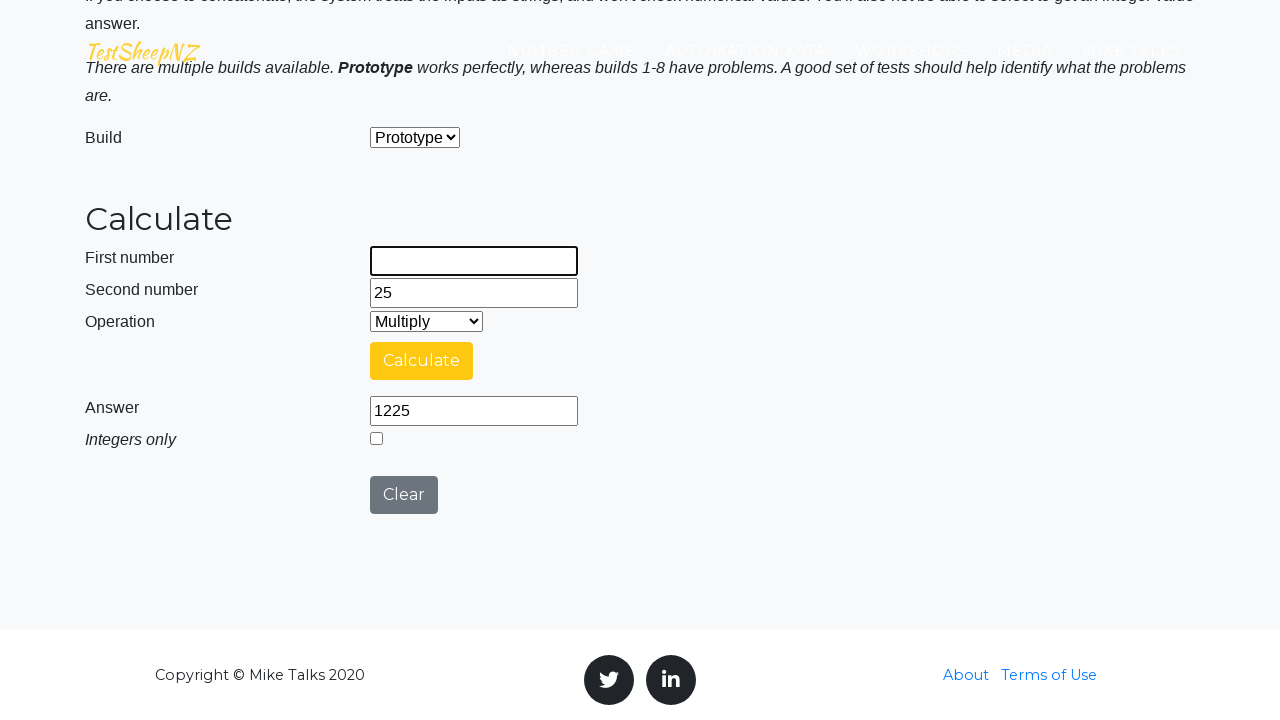

Cleared second number field on #number2Field
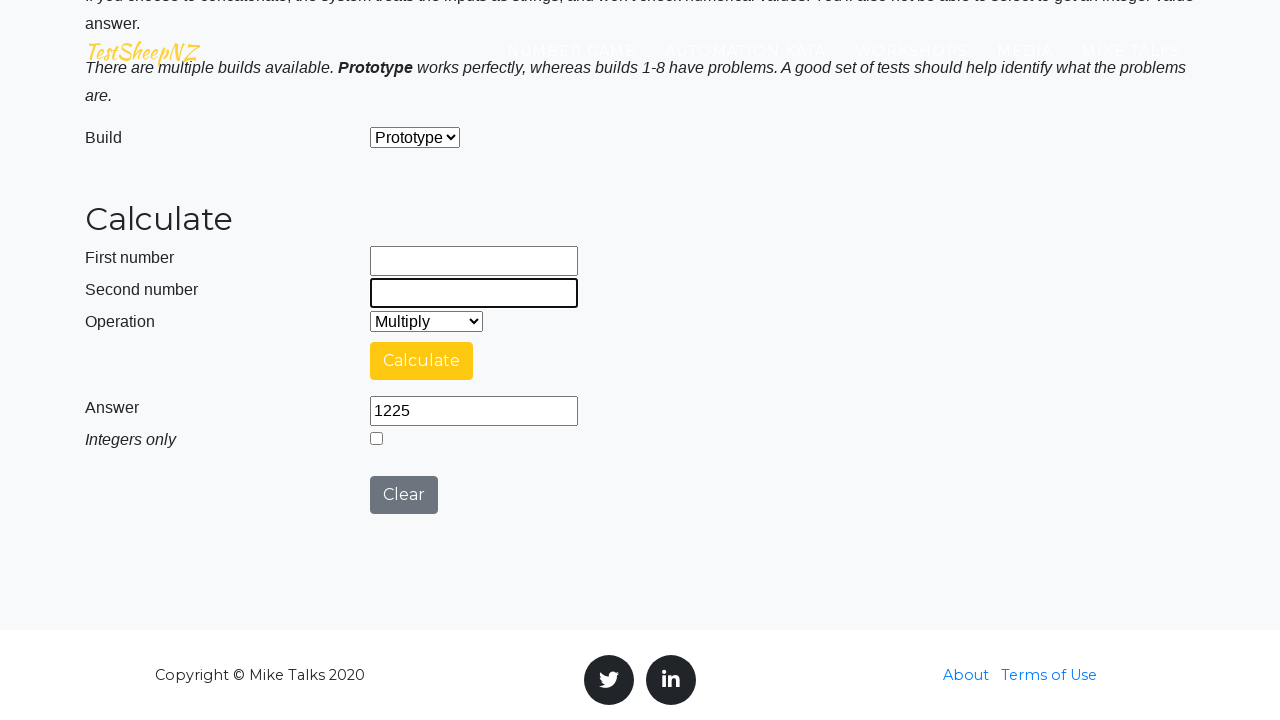

Selected operation: Multiply on #selectOperationDropdown
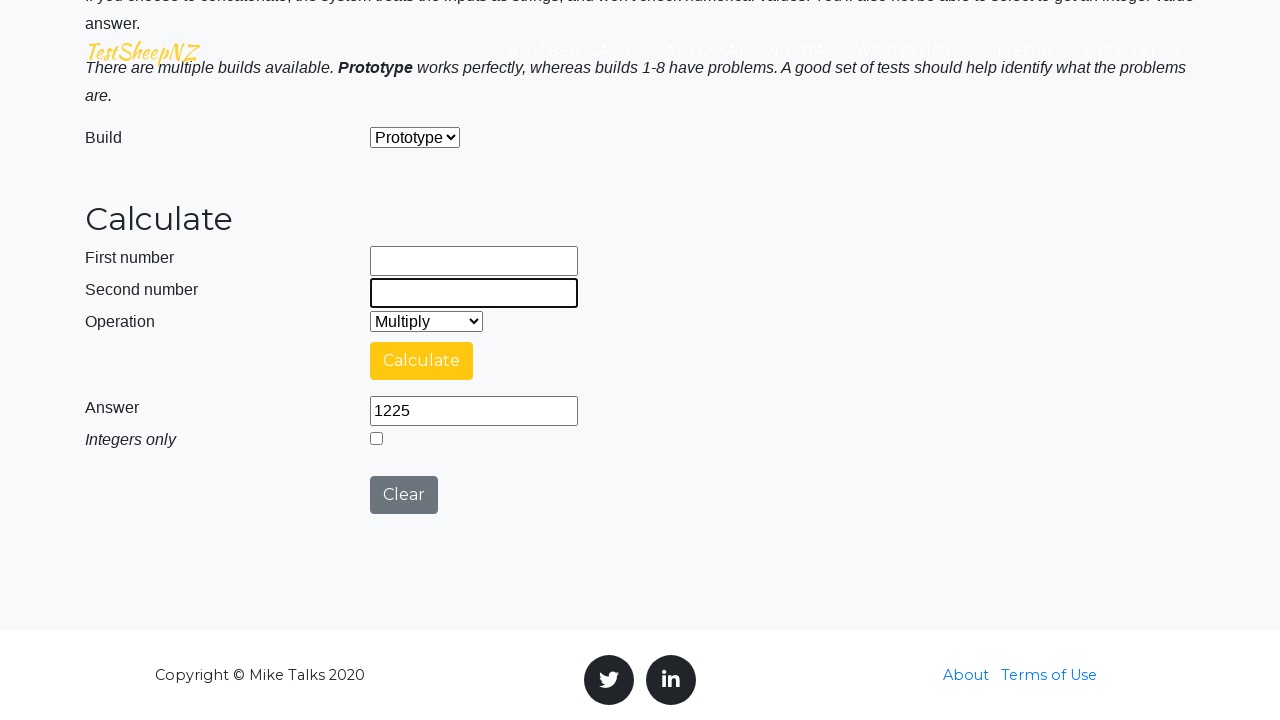

Filled first number field with 10 on #number1Field
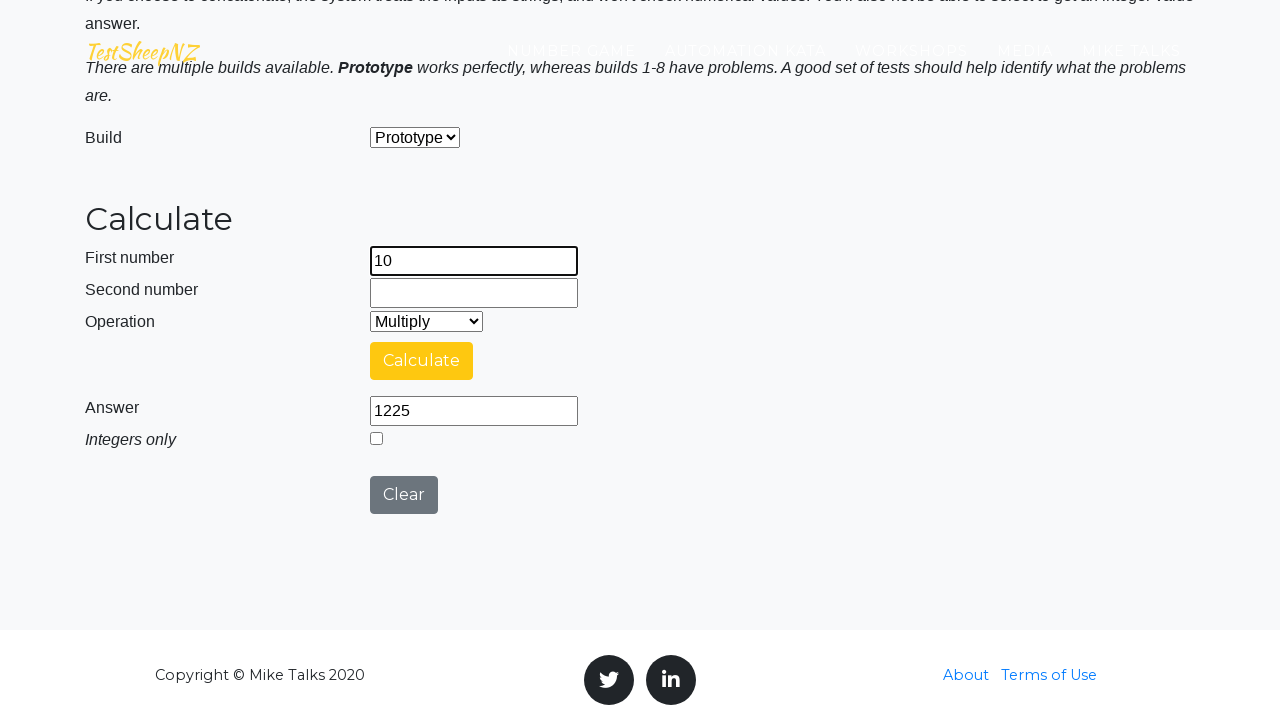

Filled second number field with 16 on #number2Field
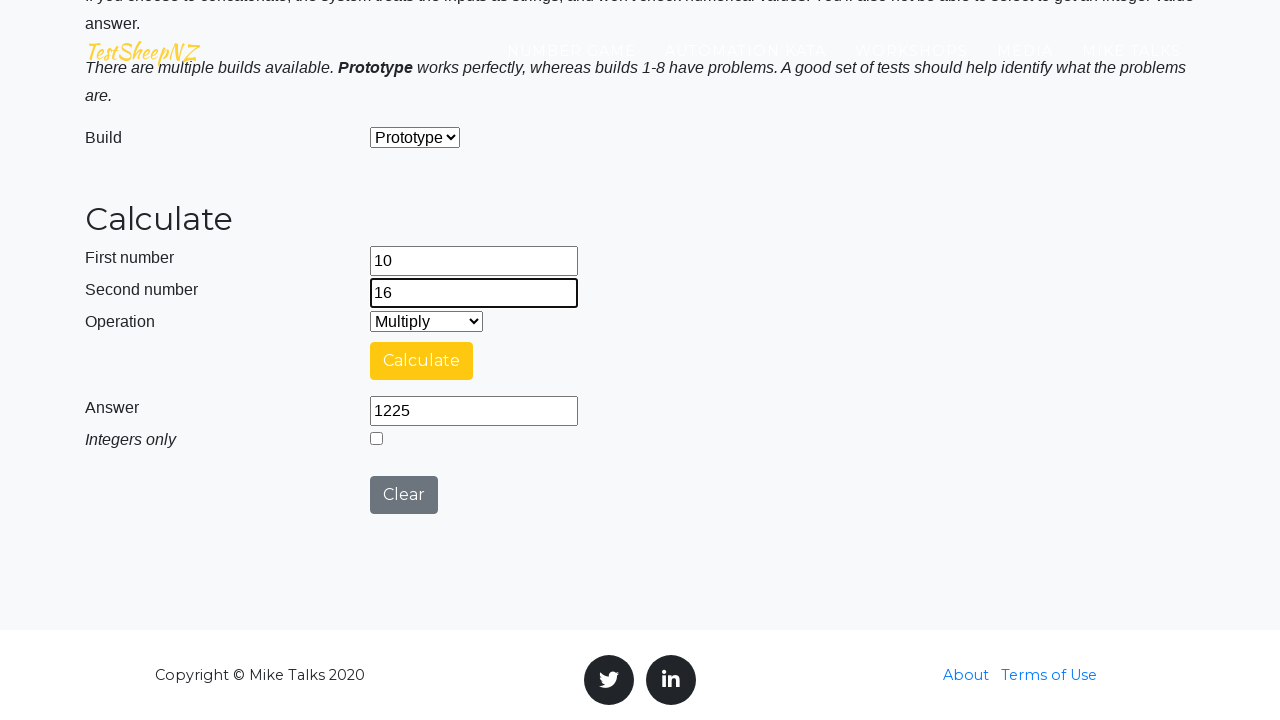

Clicked calculate button (expected result: 160) at (422, 361) on #calculateButton
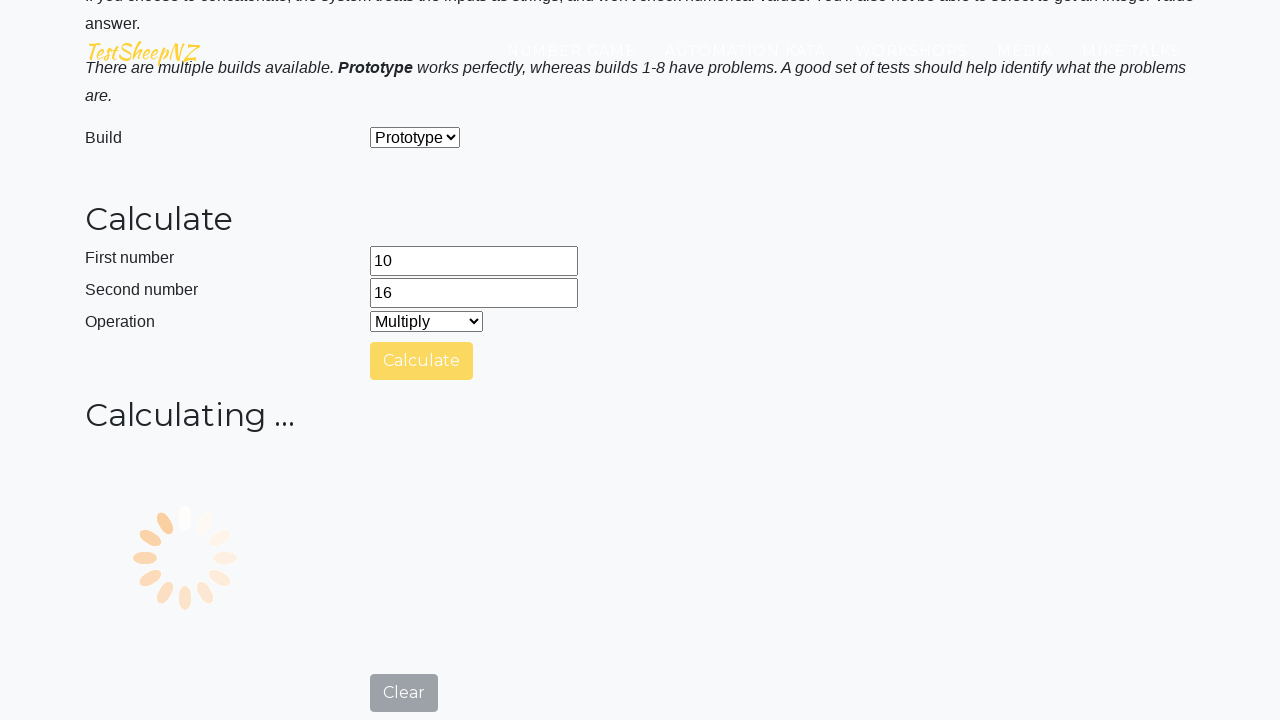

Answer field appeared
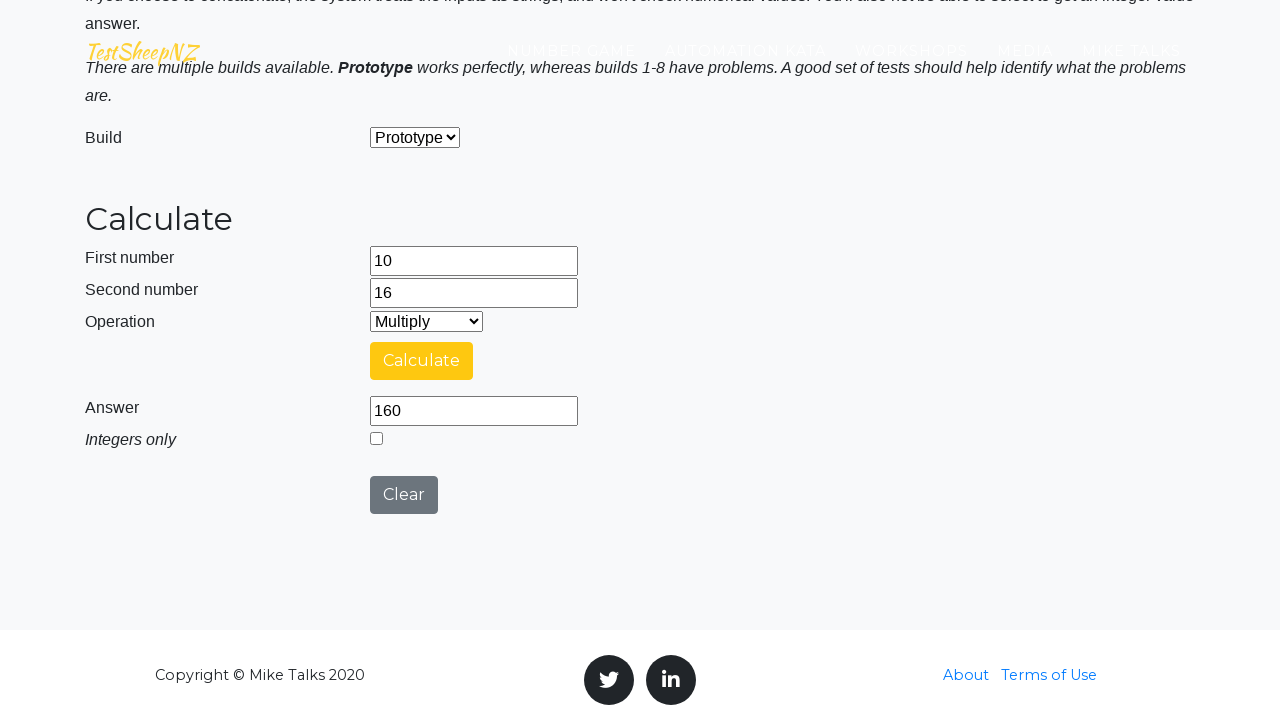

Cleared first number field on #number1Field
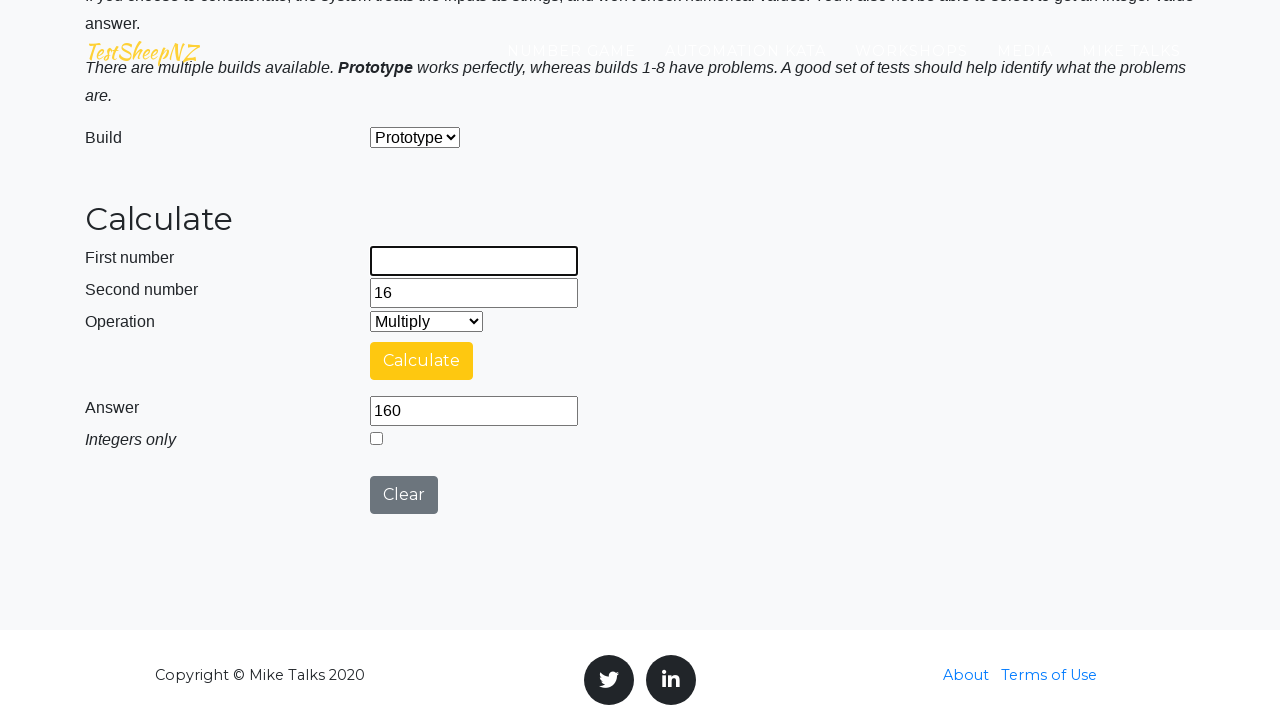

Cleared second number field on #number2Field
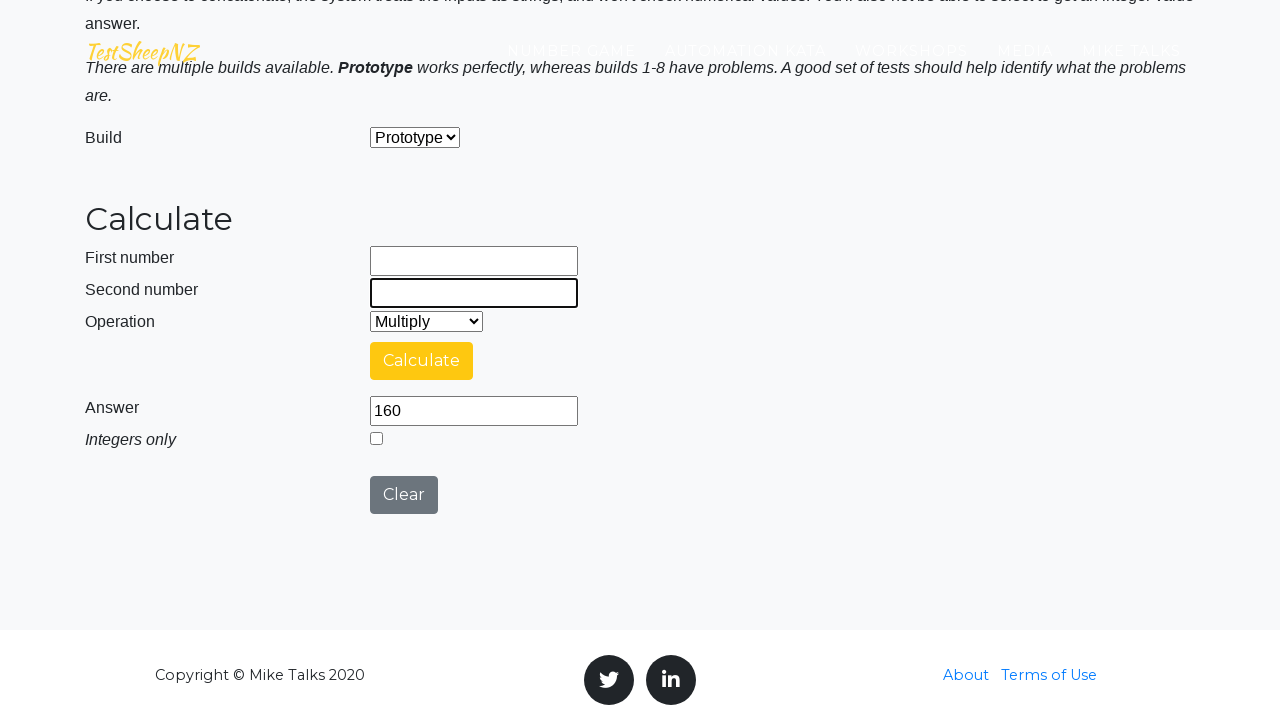

Selected operation: Multiply on #selectOperationDropdown
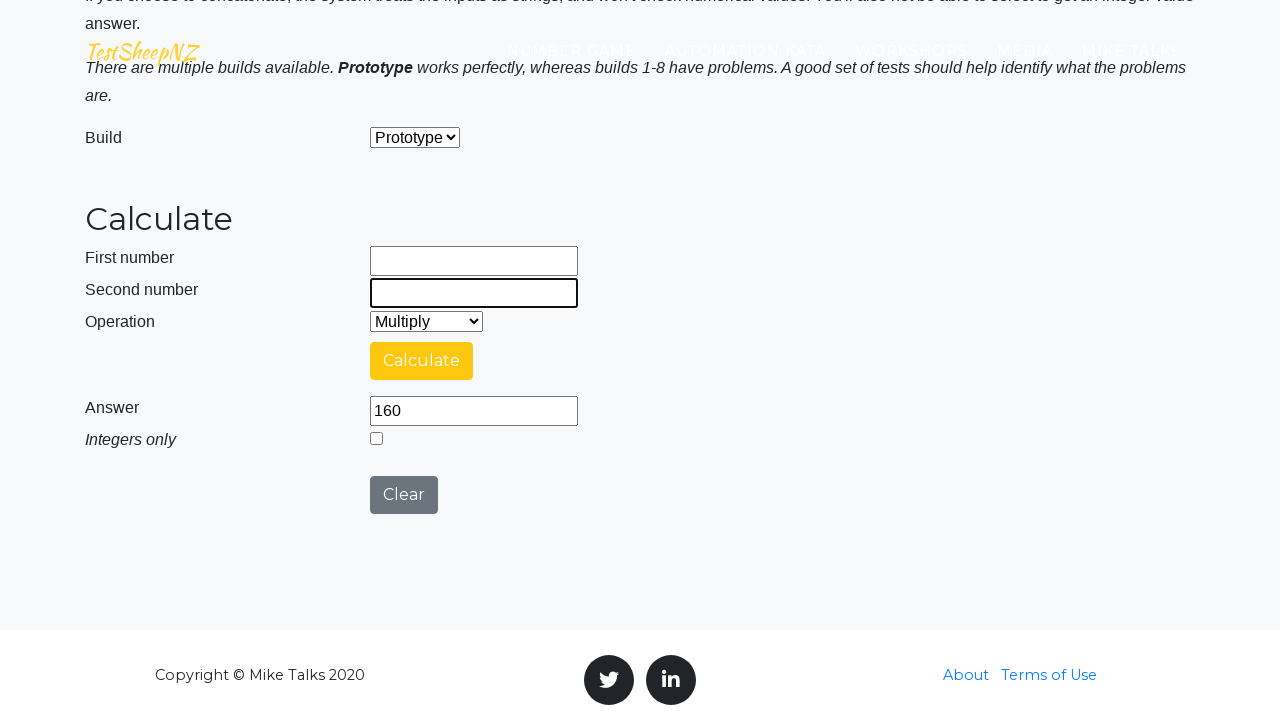

Filled first number field with 59 on #number1Field
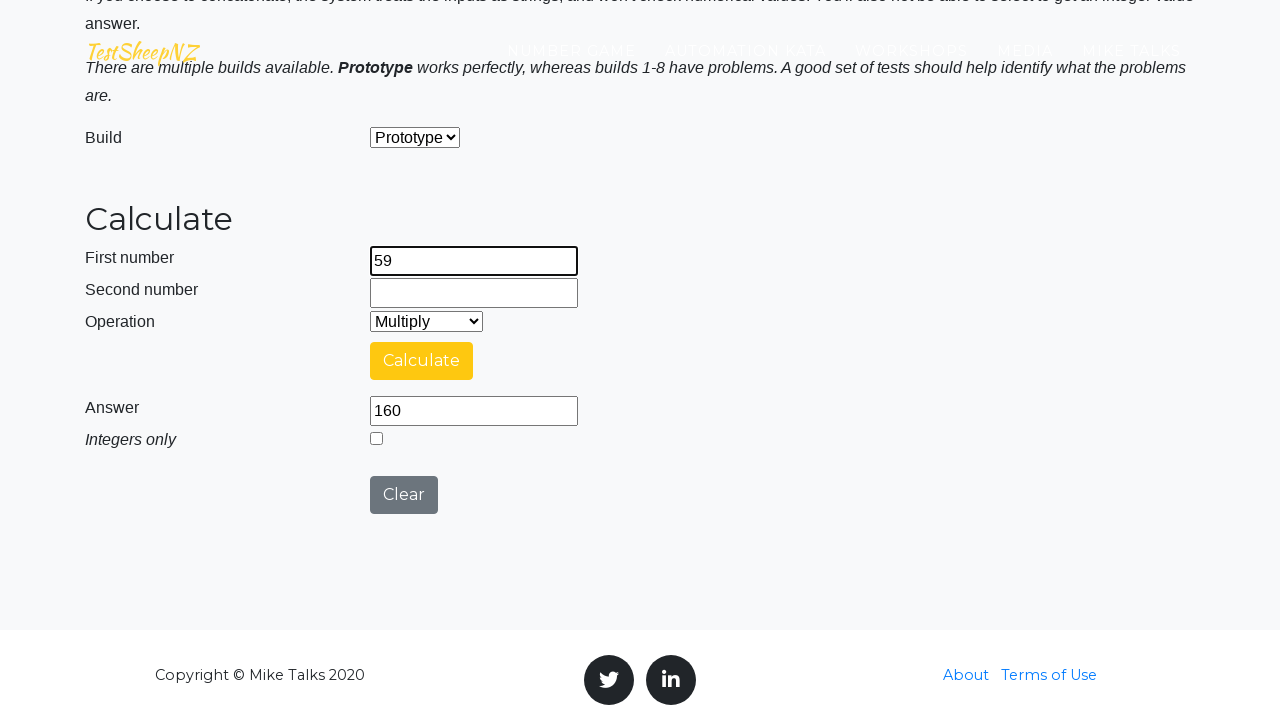

Filled second number field with 46 on #number2Field
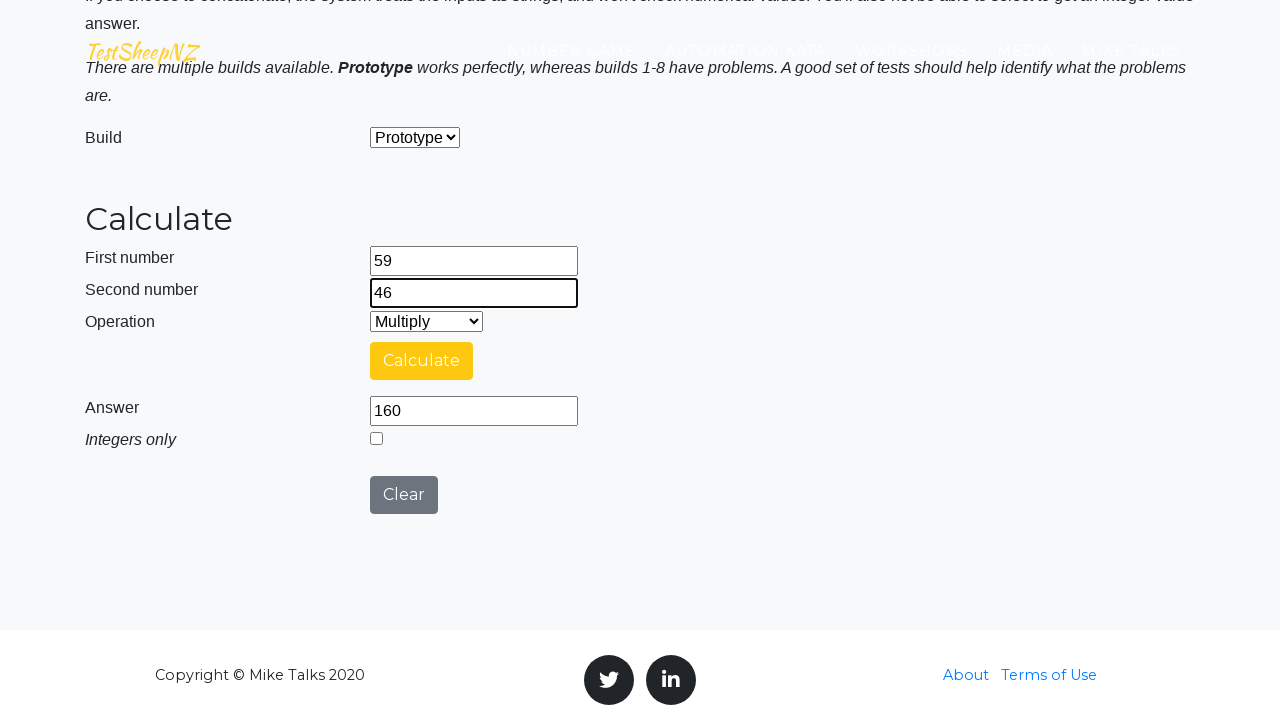

Clicked calculate button (expected result: 2714) at (422, 361) on #calculateButton
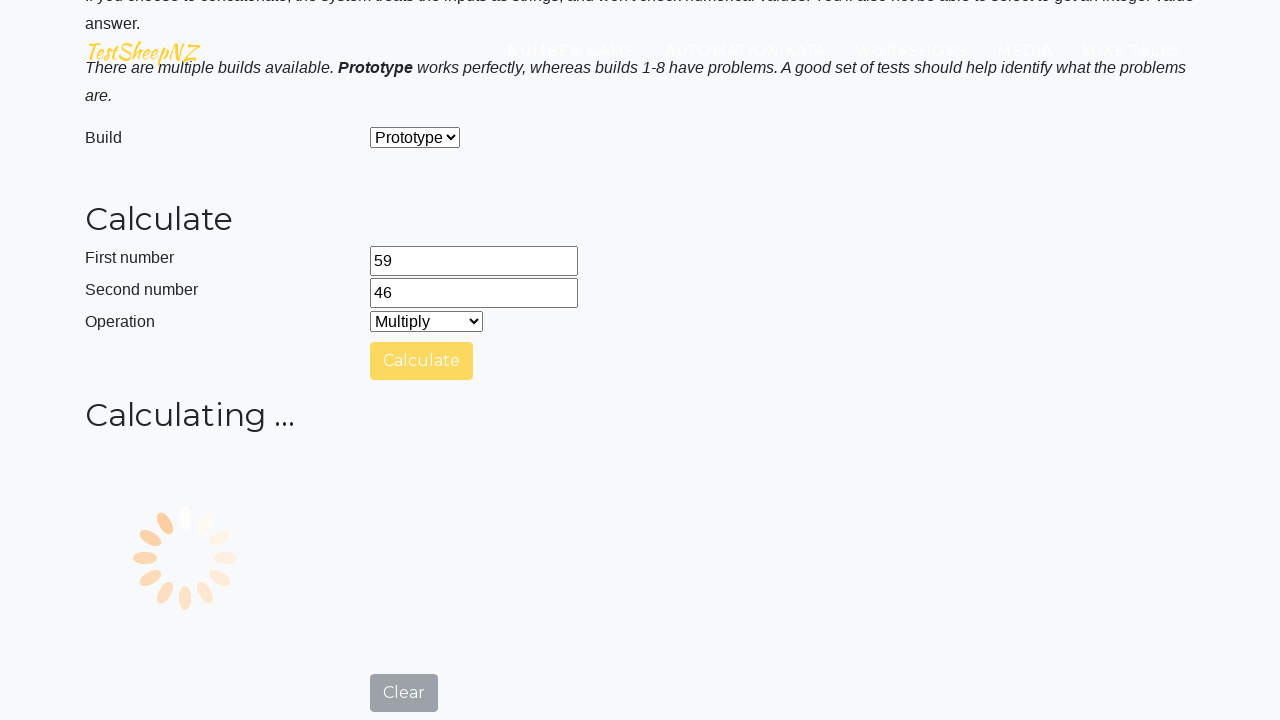

Answer field appeared
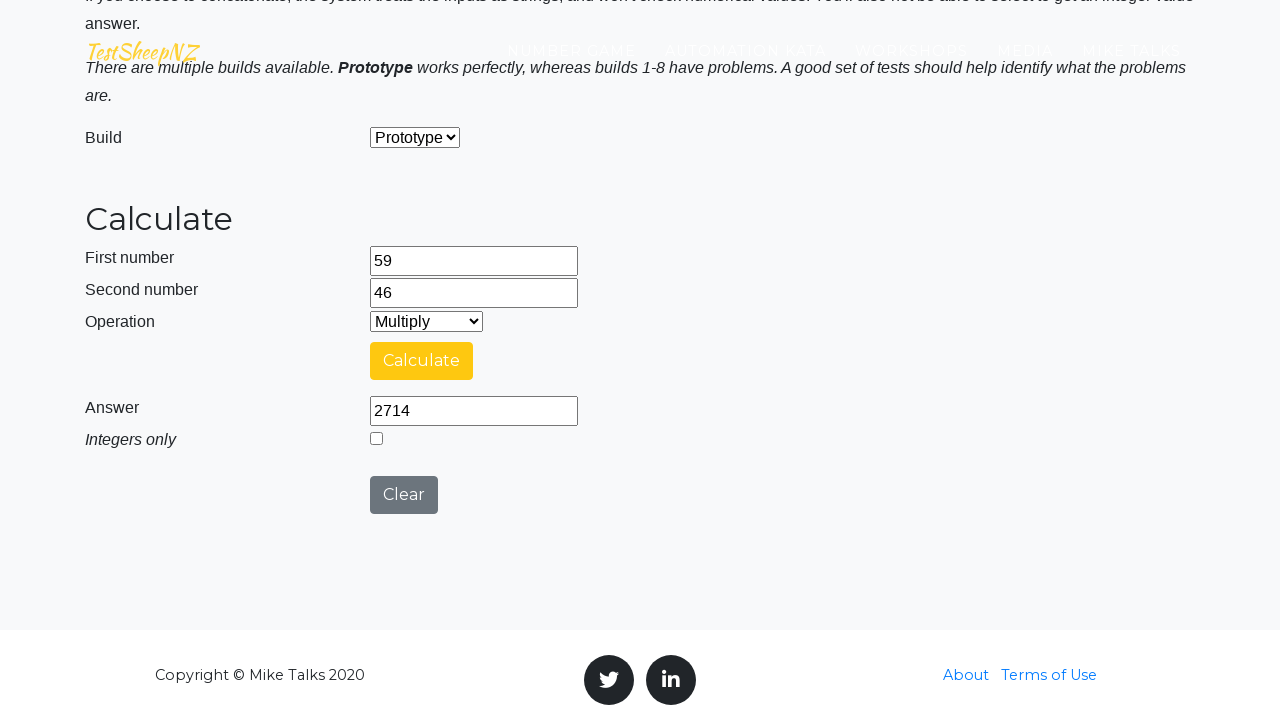

Cleared first number field on #number1Field
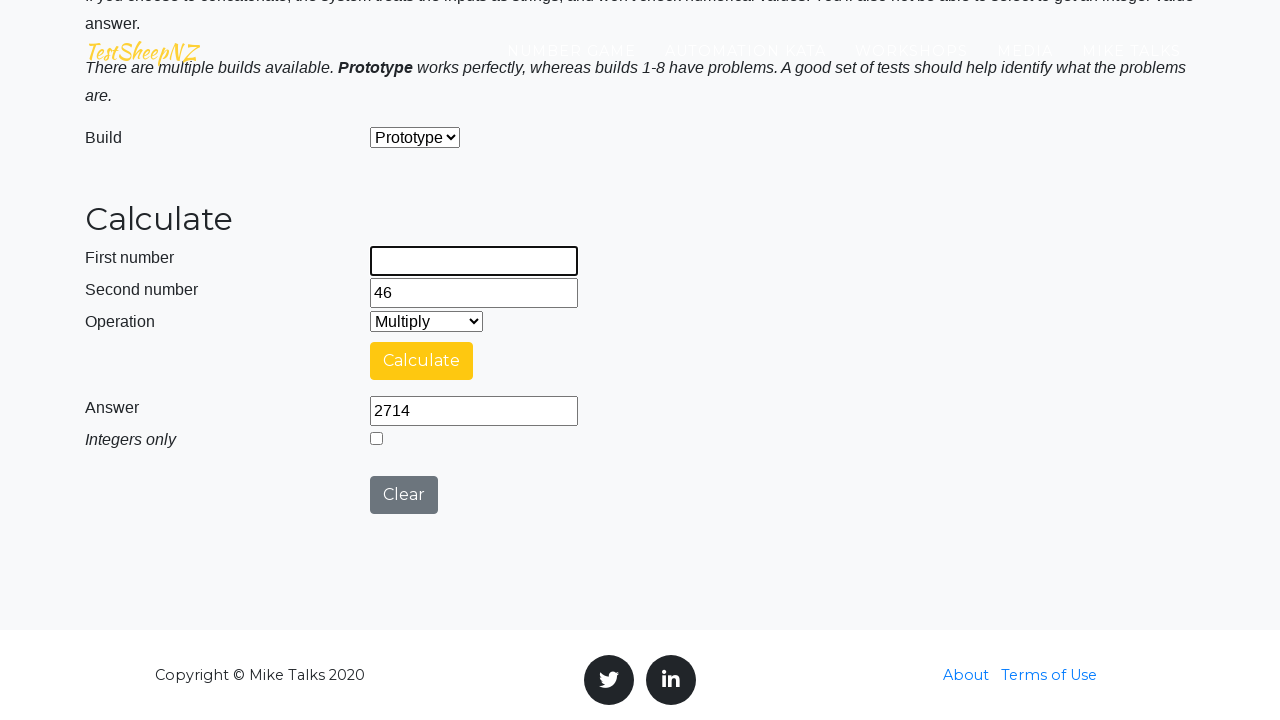

Cleared second number field on #number2Field
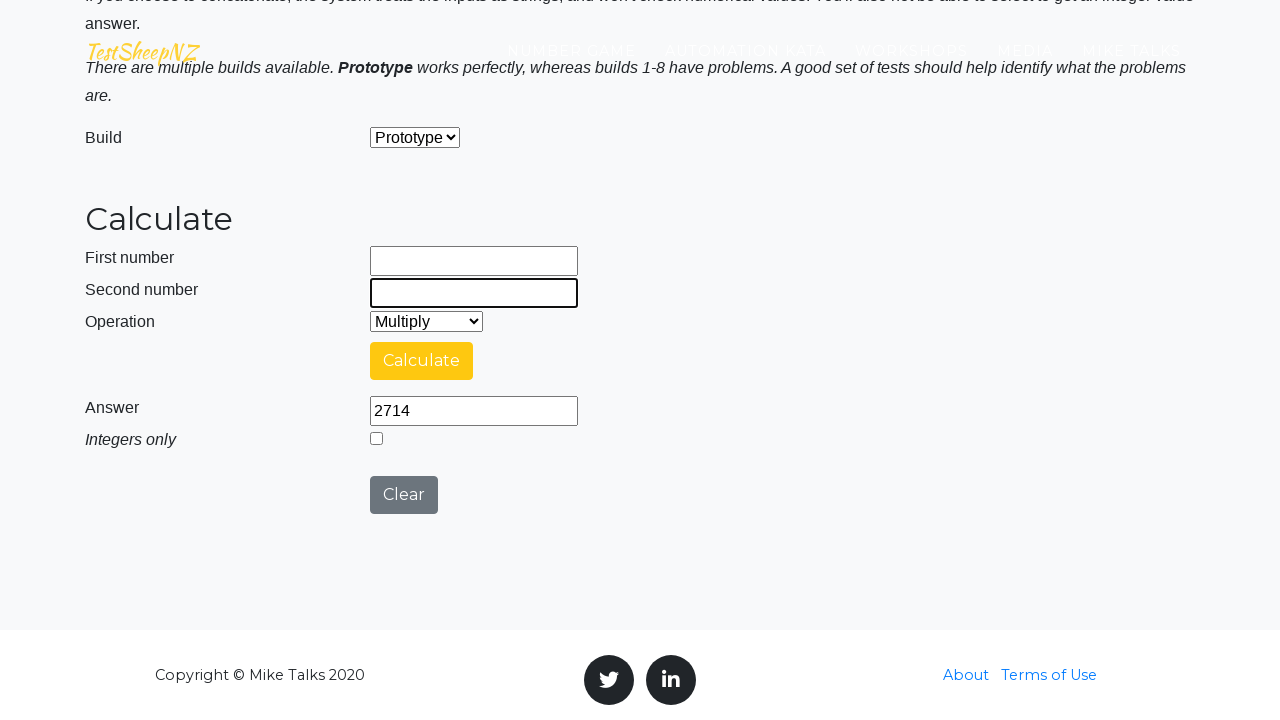

Selected operation: Multiply on #selectOperationDropdown
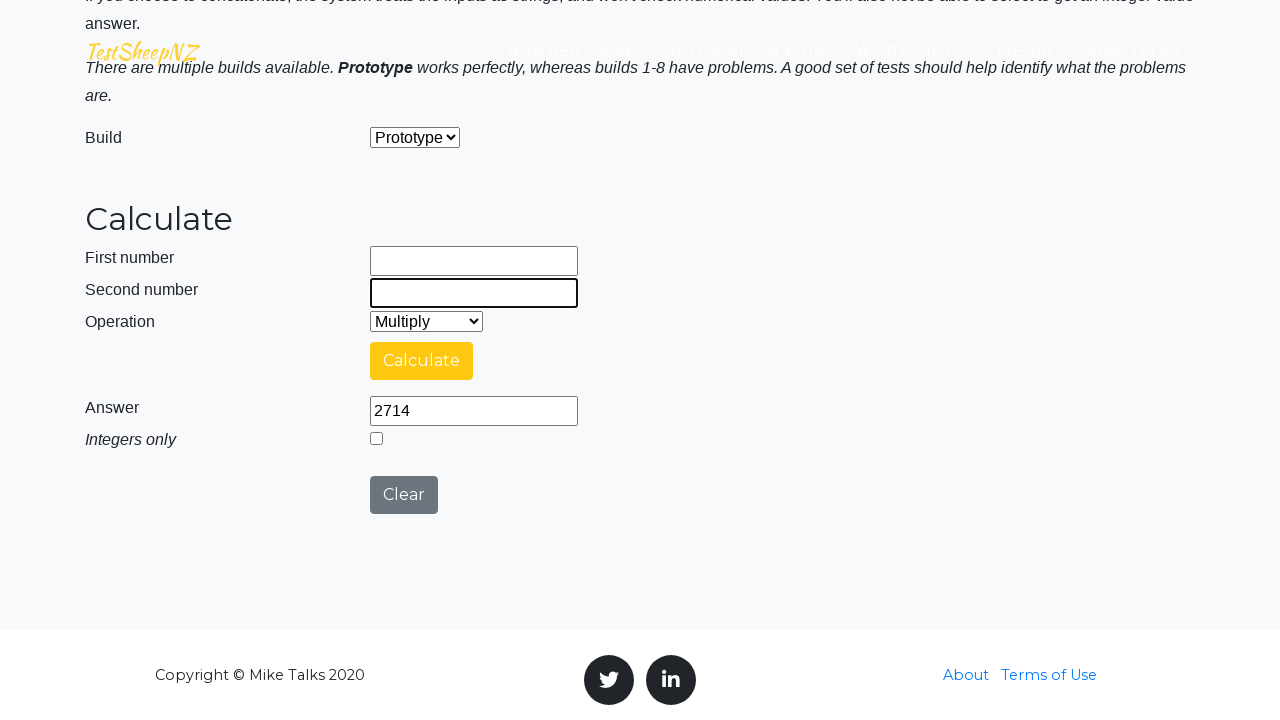

Filled first number field with 2 on #number1Field
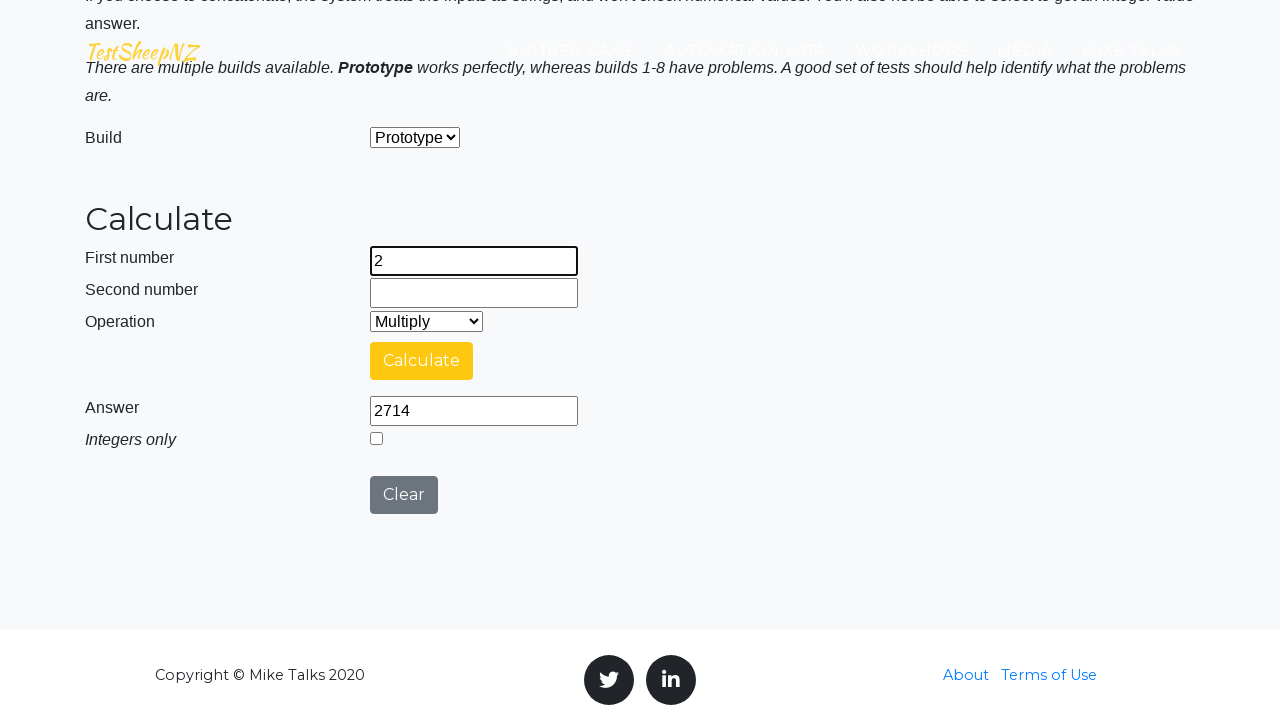

Filled second number field with 95 on #number2Field
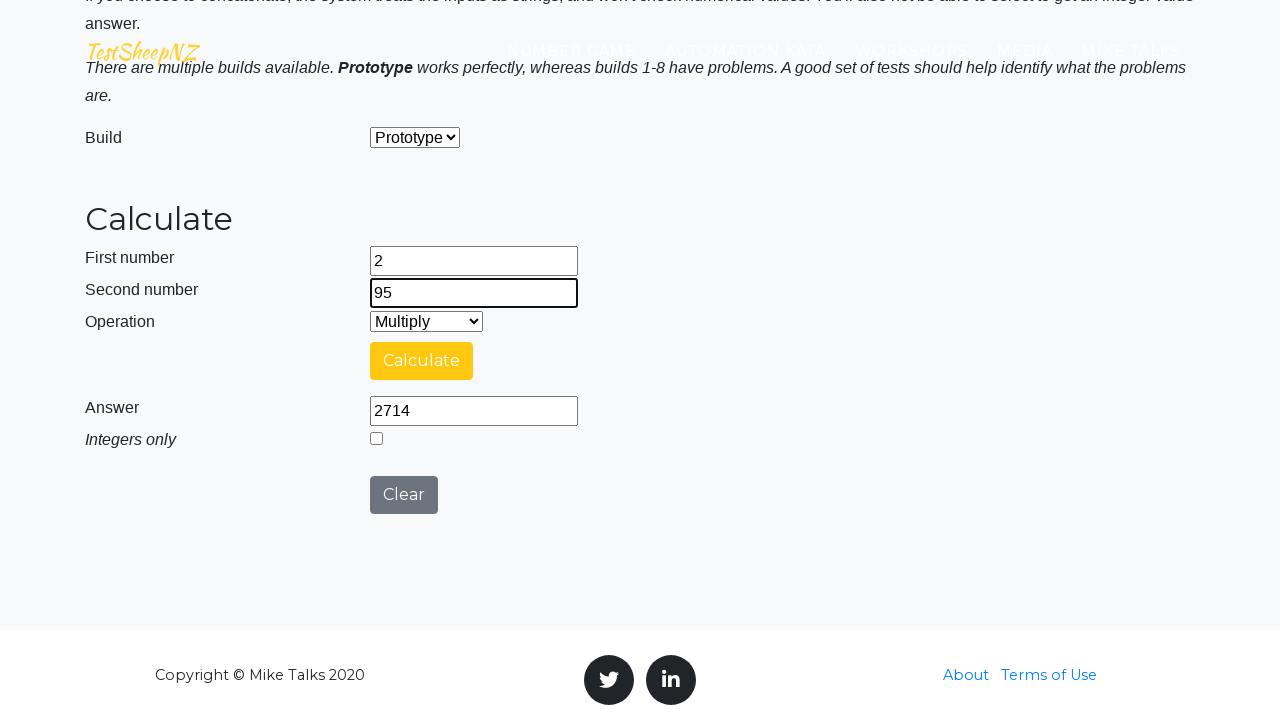

Clicked calculate button (expected result: 190) at (422, 361) on #calculateButton
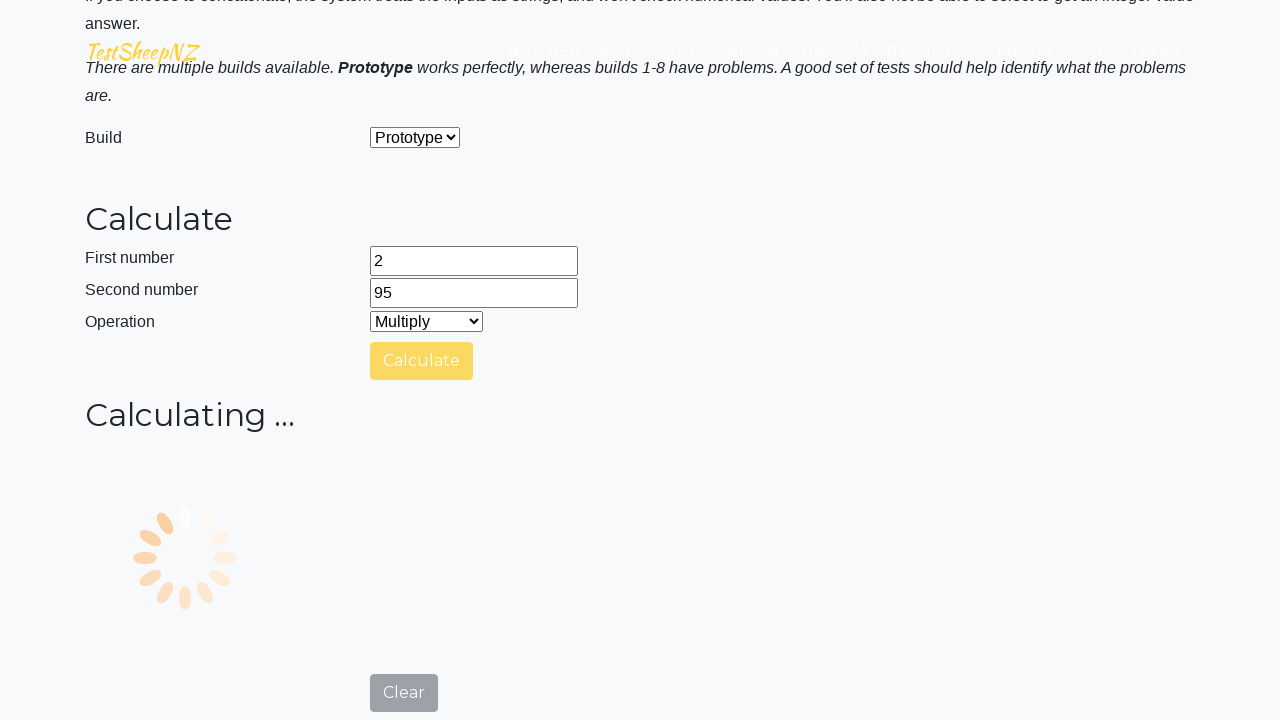

Answer field appeared
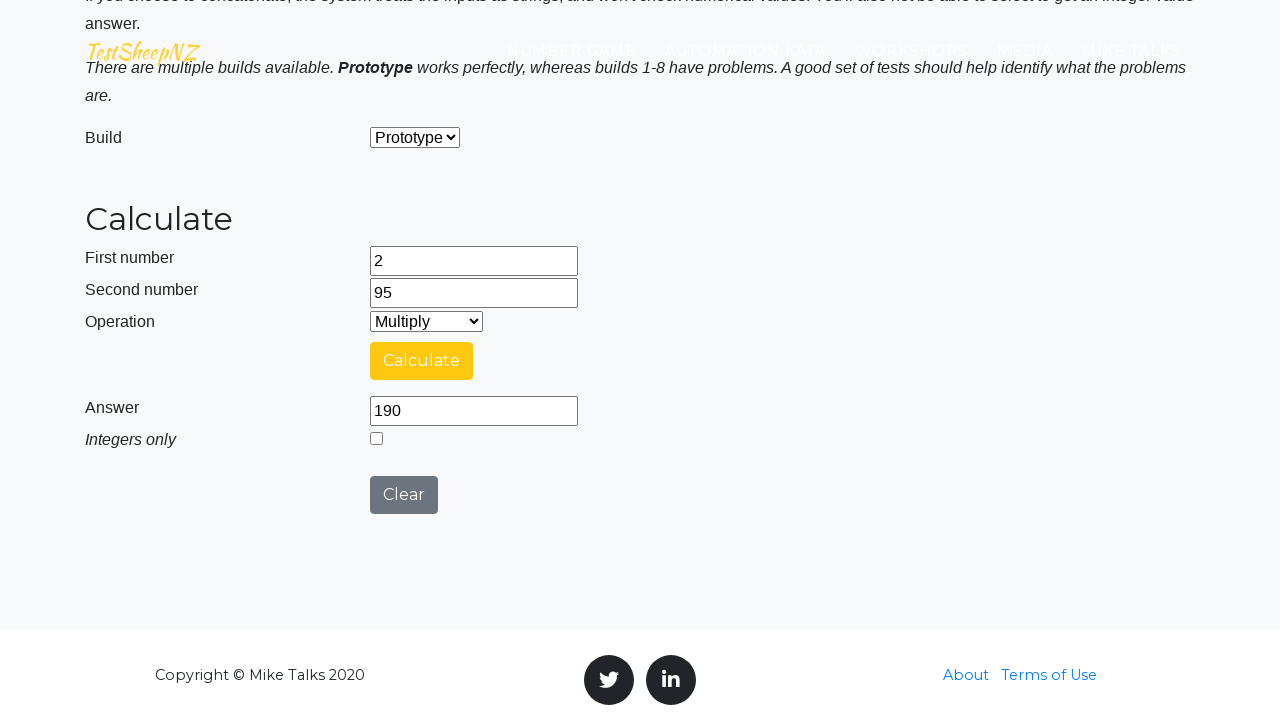

Cleared first number field on #number1Field
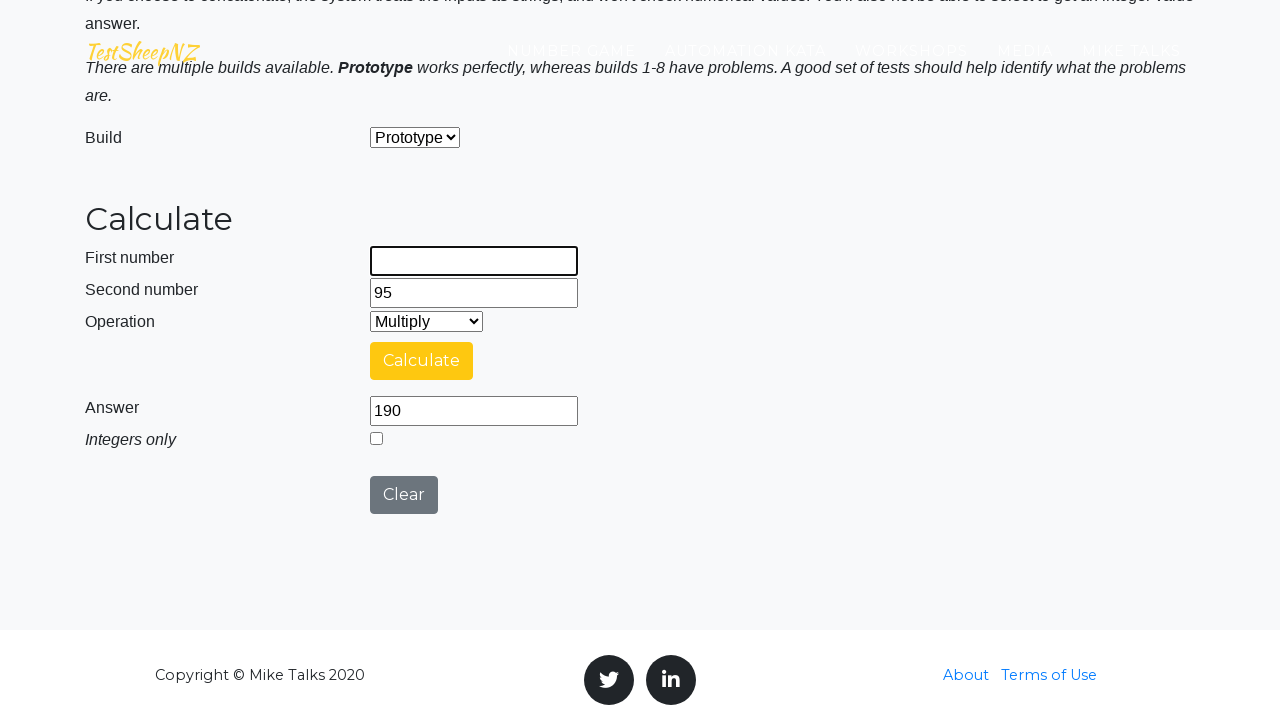

Cleared second number field on #number2Field
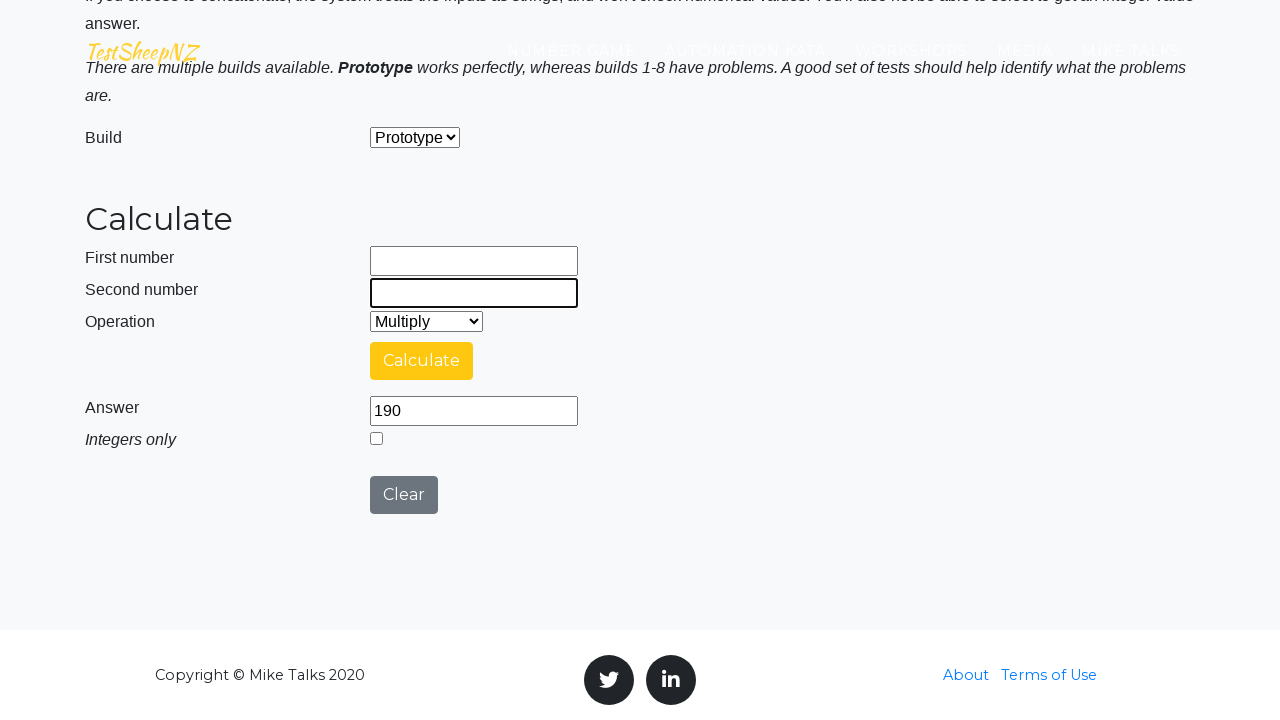

Selected operation: Multiply on #selectOperationDropdown
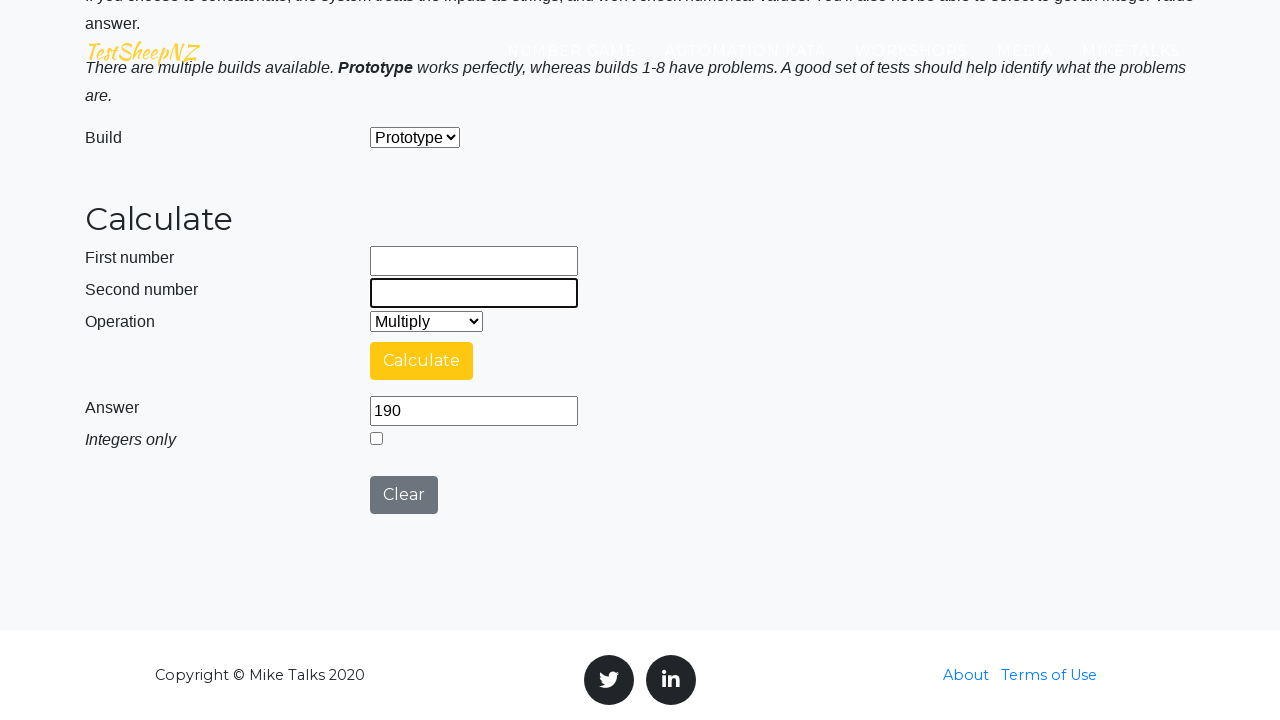

Filled first number field with 45 on #number1Field
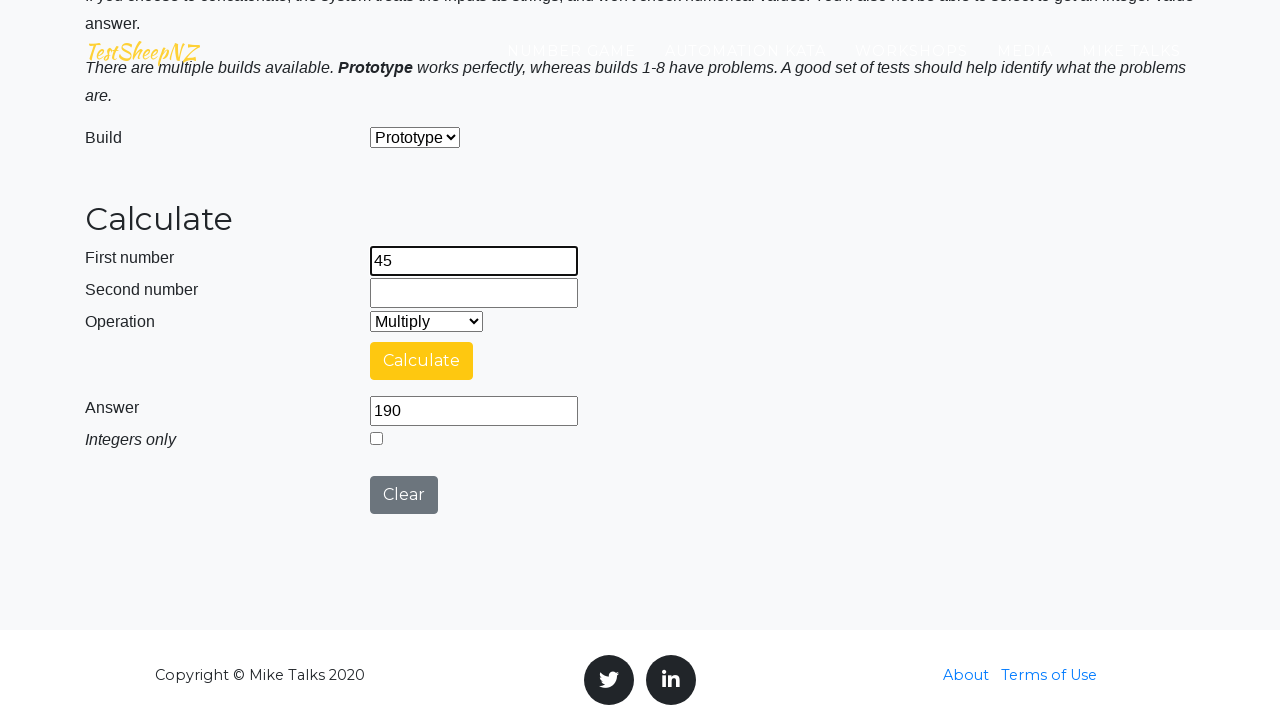

Filled second number field with 88 on #number2Field
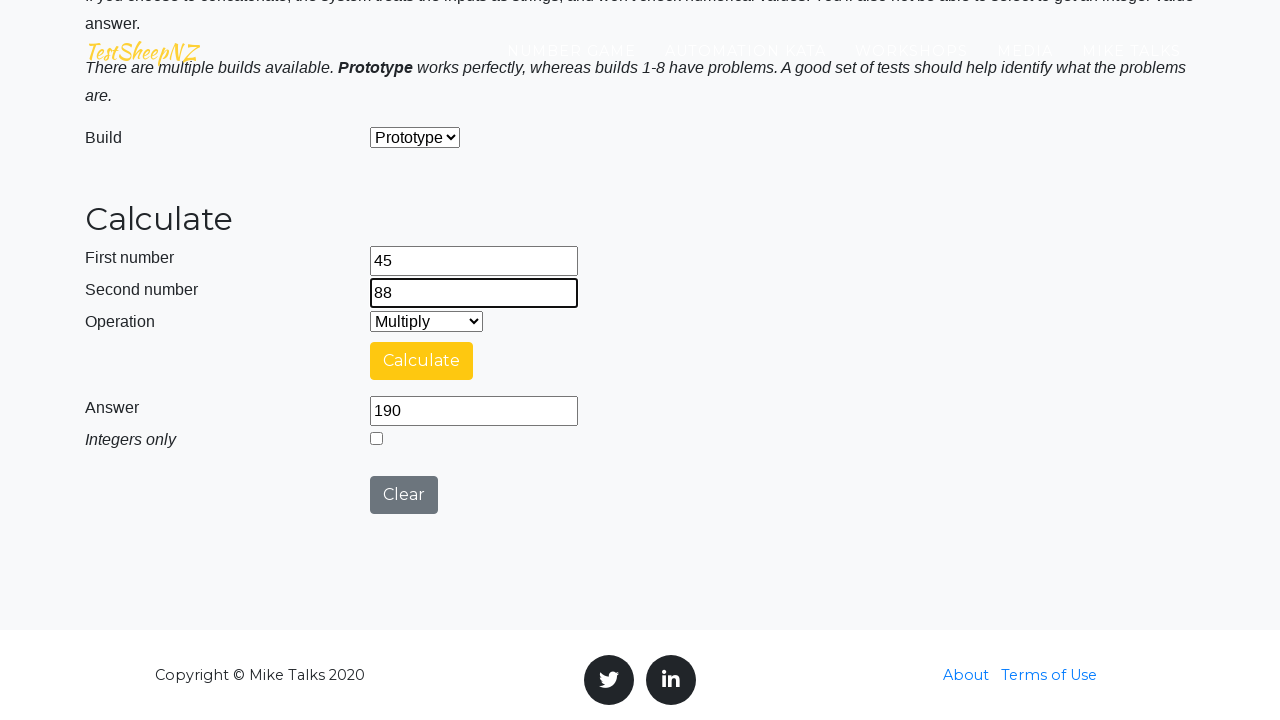

Clicked calculate button (expected result: 3960) at (422, 361) on #calculateButton
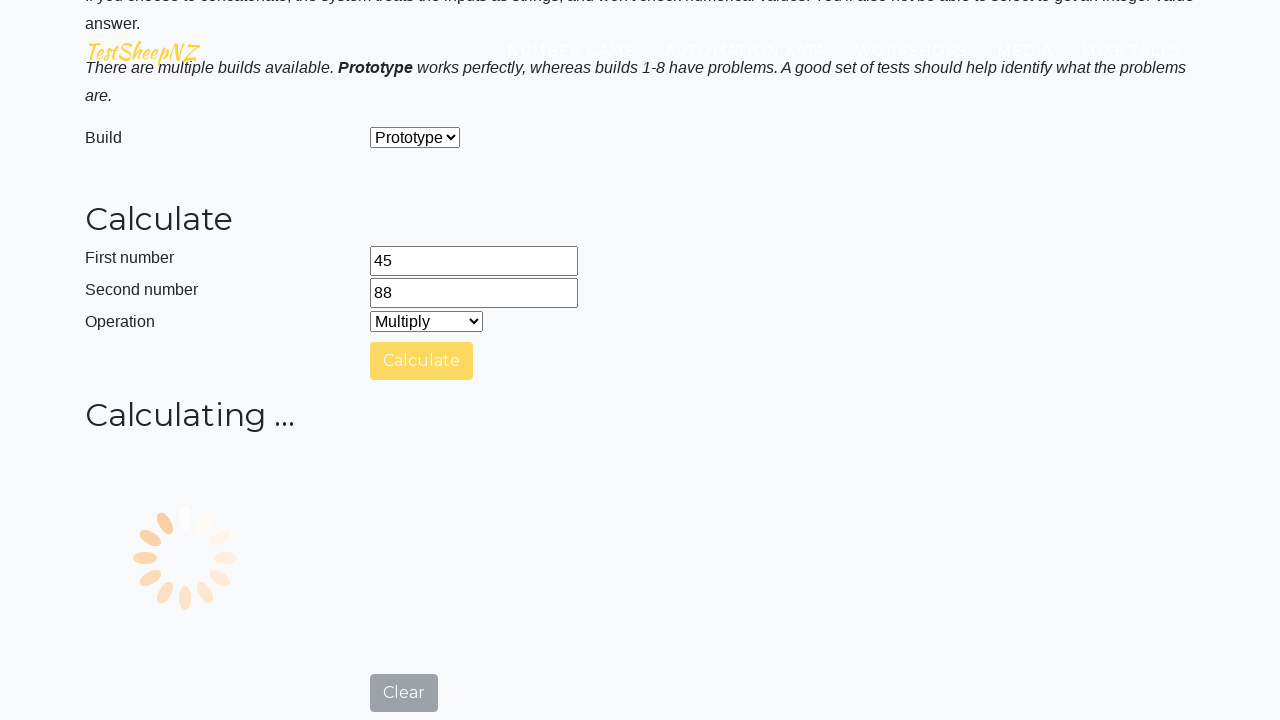

Answer field appeared
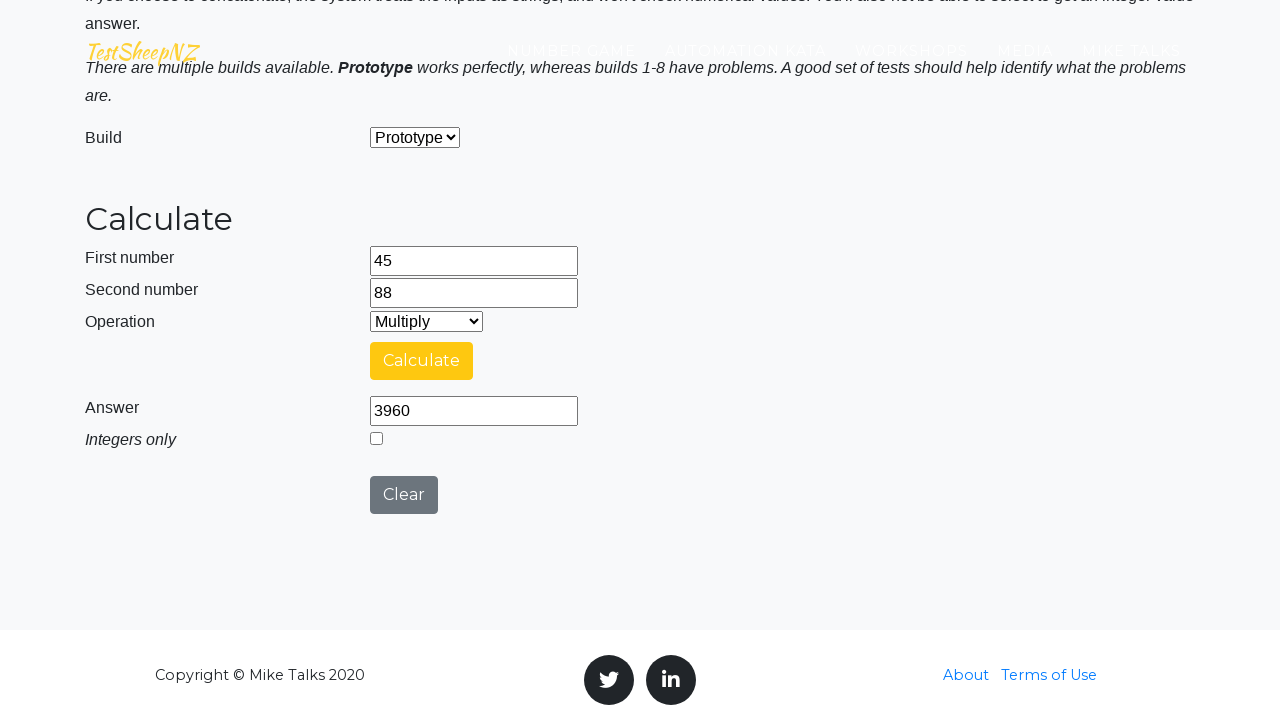

Cleared first number field on #number1Field
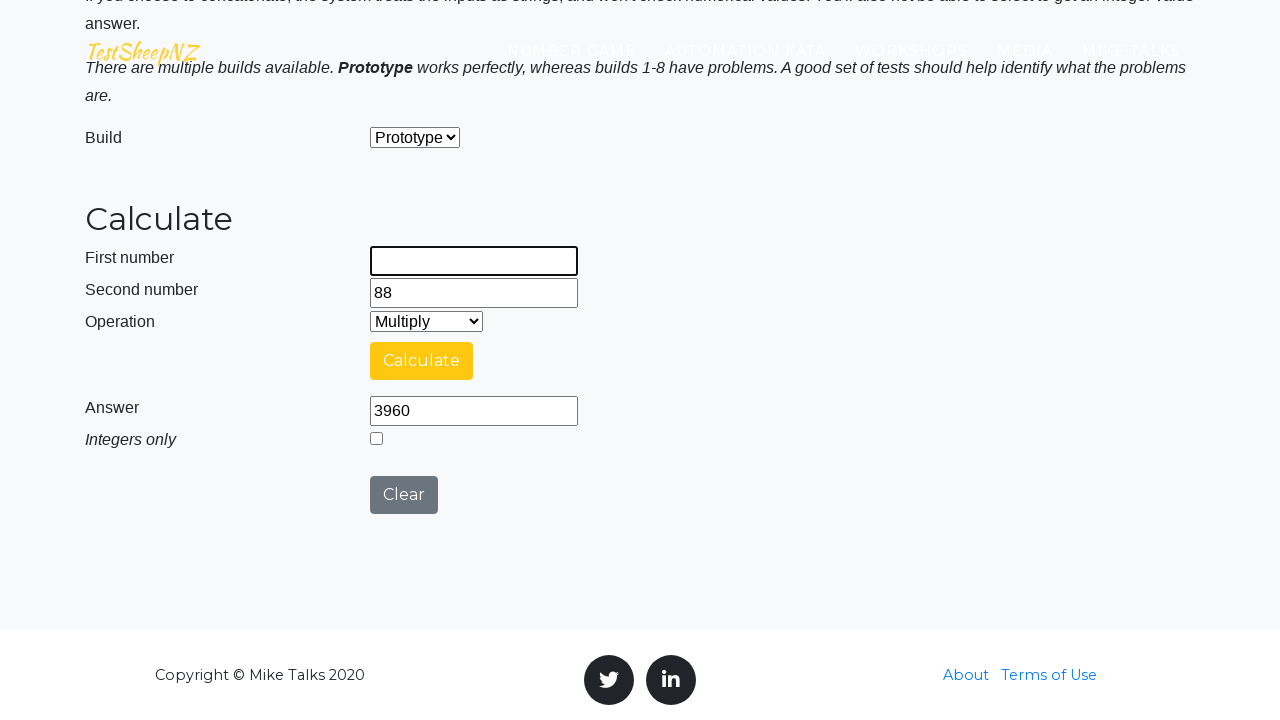

Cleared second number field on #number2Field
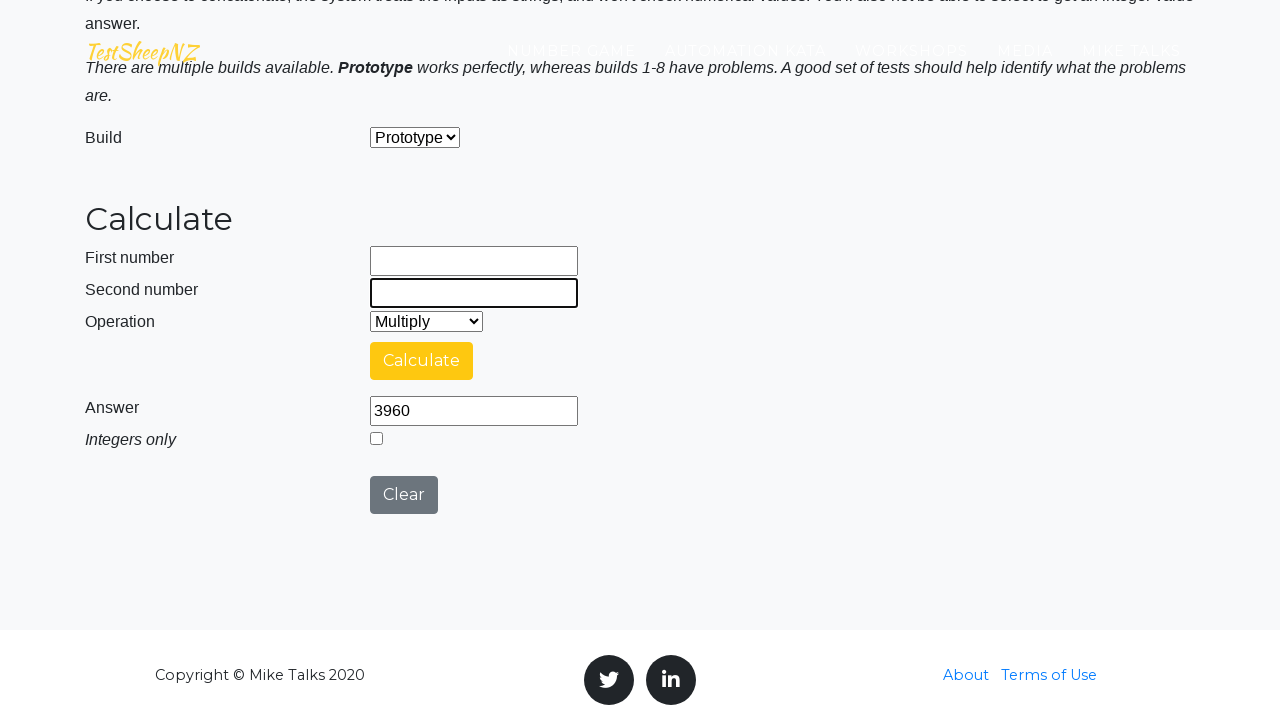

Selected operation: Divide on #selectOperationDropdown
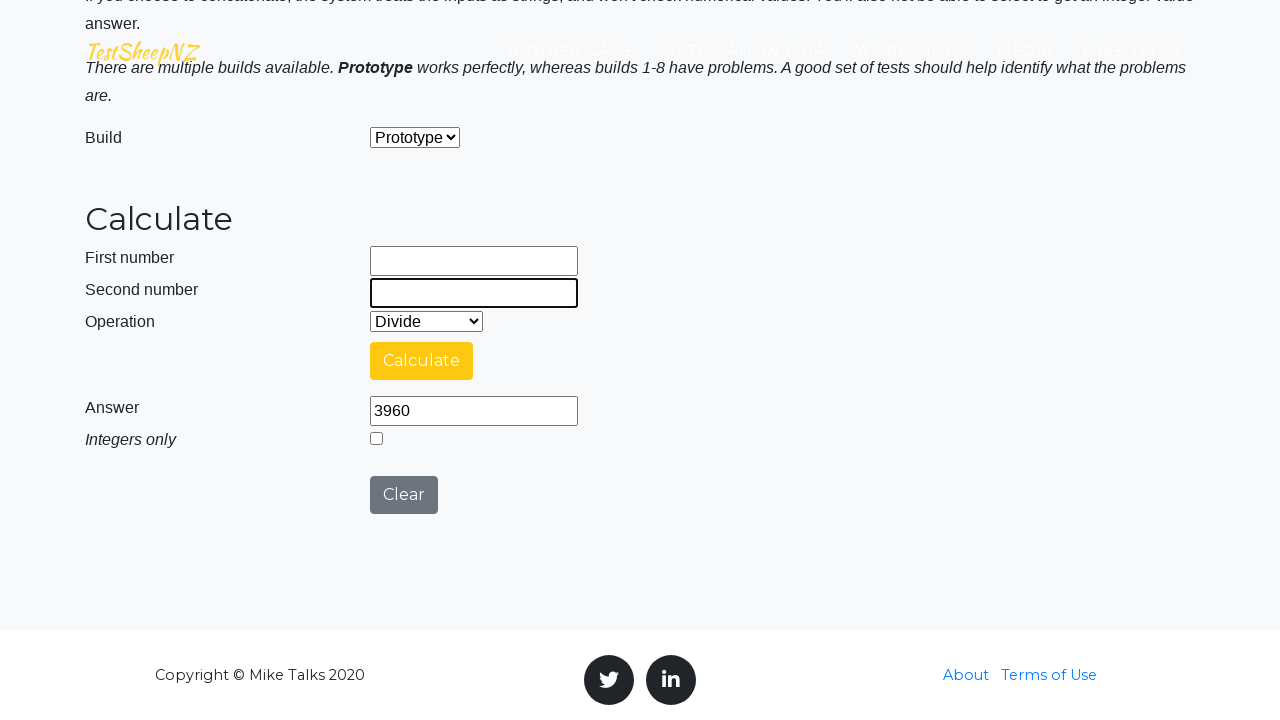

Filled first number field with 51 on #number1Field
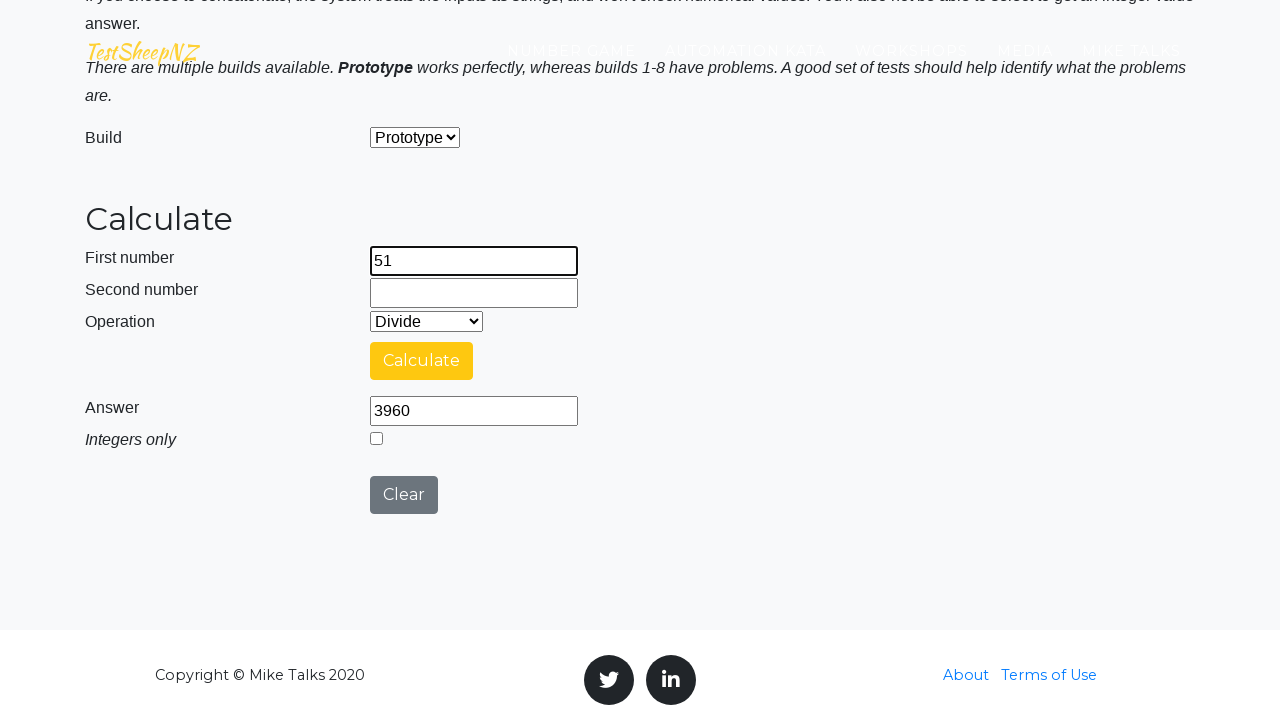

Filled second number field with 45 on #number2Field
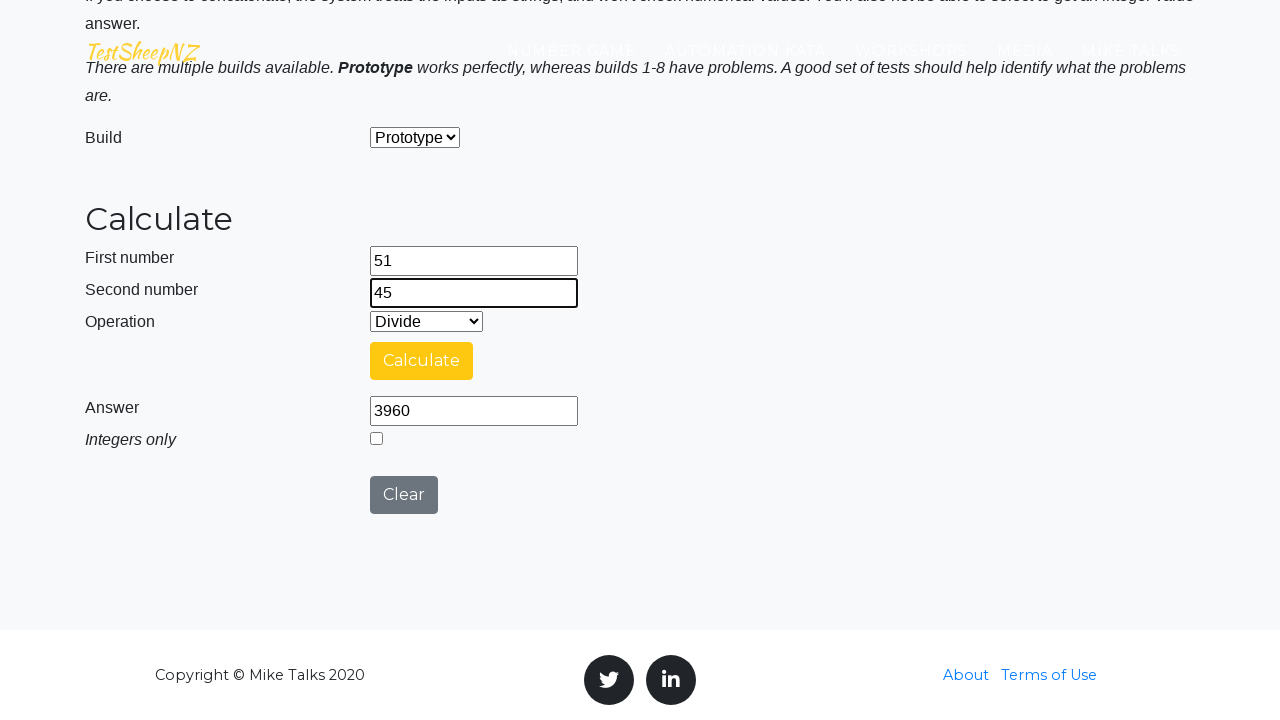

Clicked calculate button (expected result: 1) at (422, 361) on #calculateButton
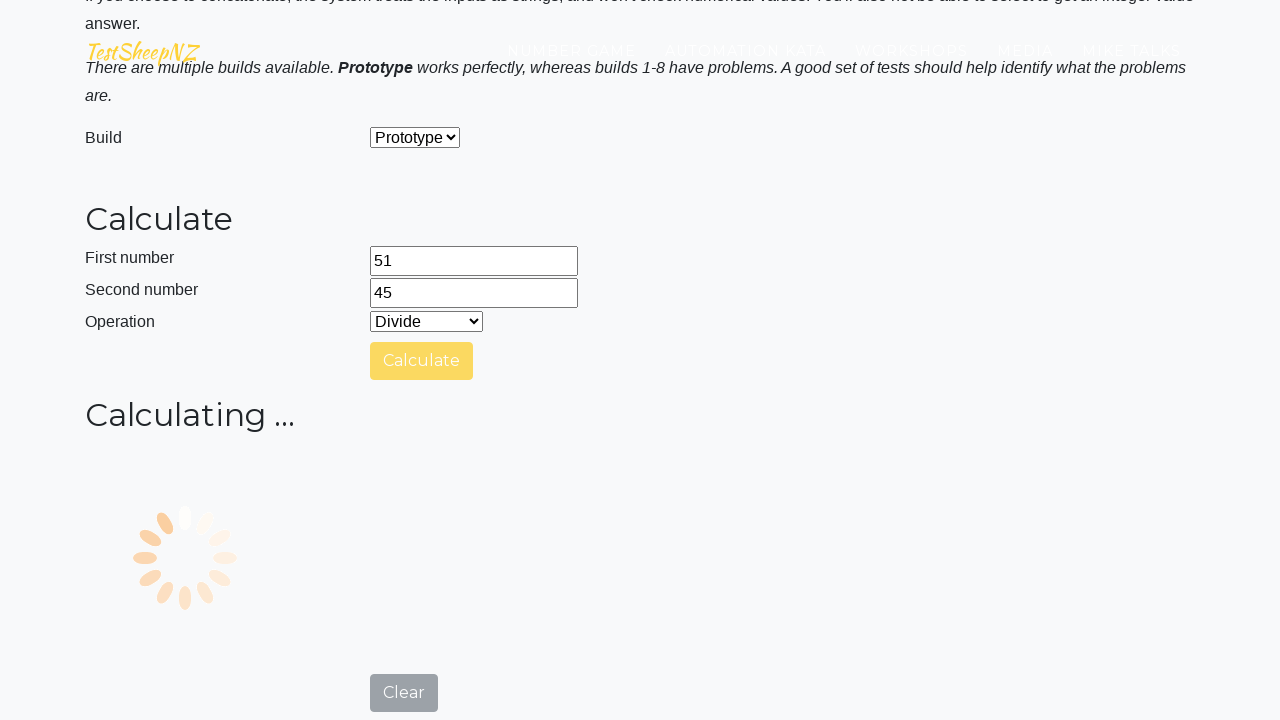

Answer field appeared
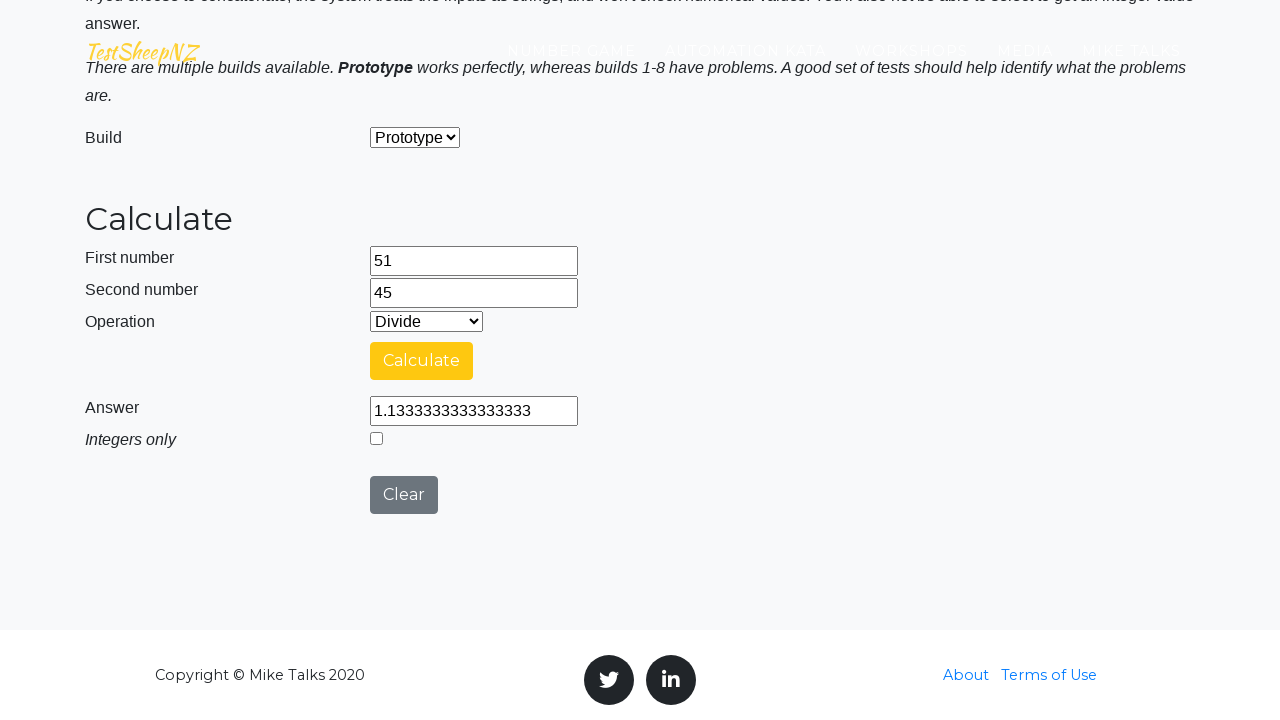

Cleared first number field on #number1Field
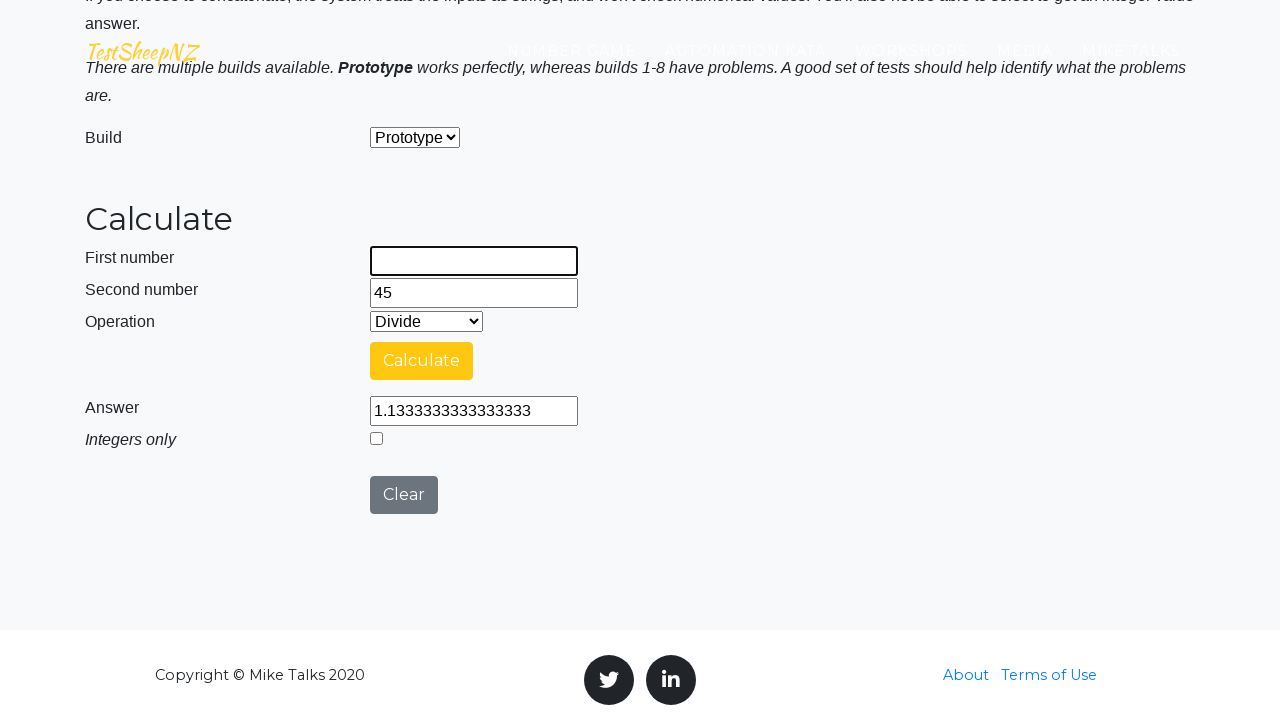

Cleared second number field on #number2Field
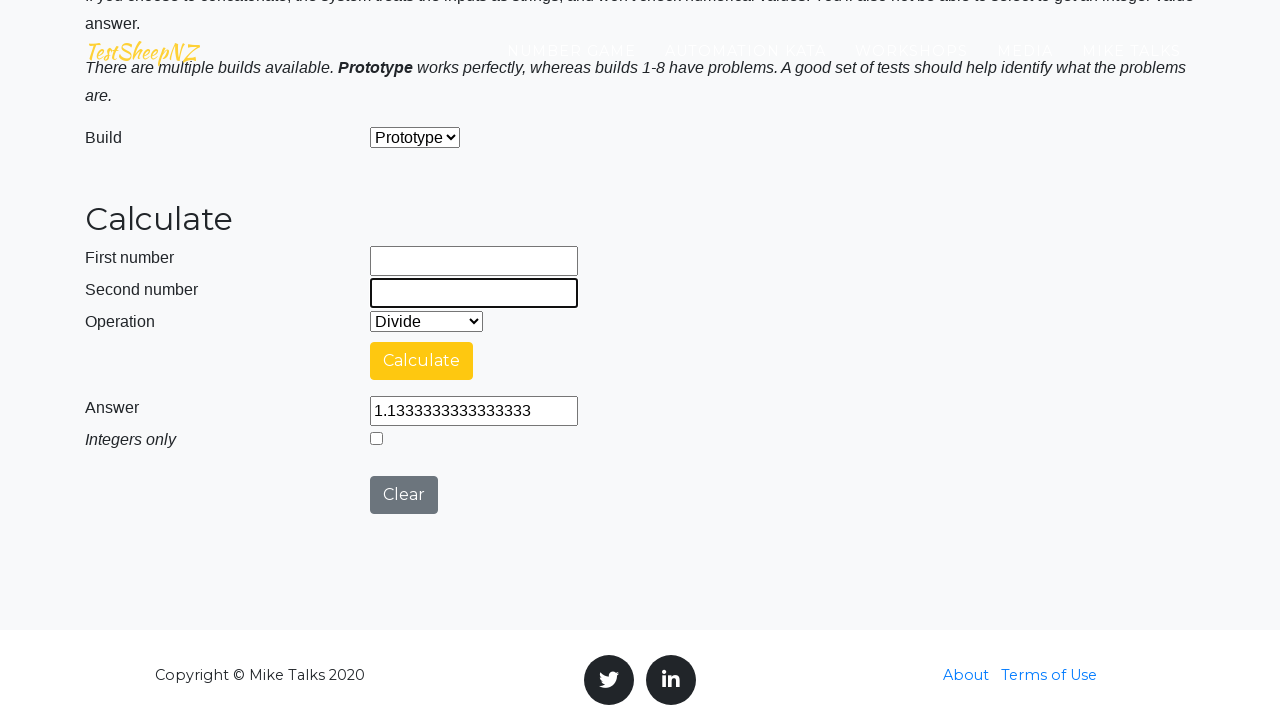

Selected operation: Divide on #selectOperationDropdown
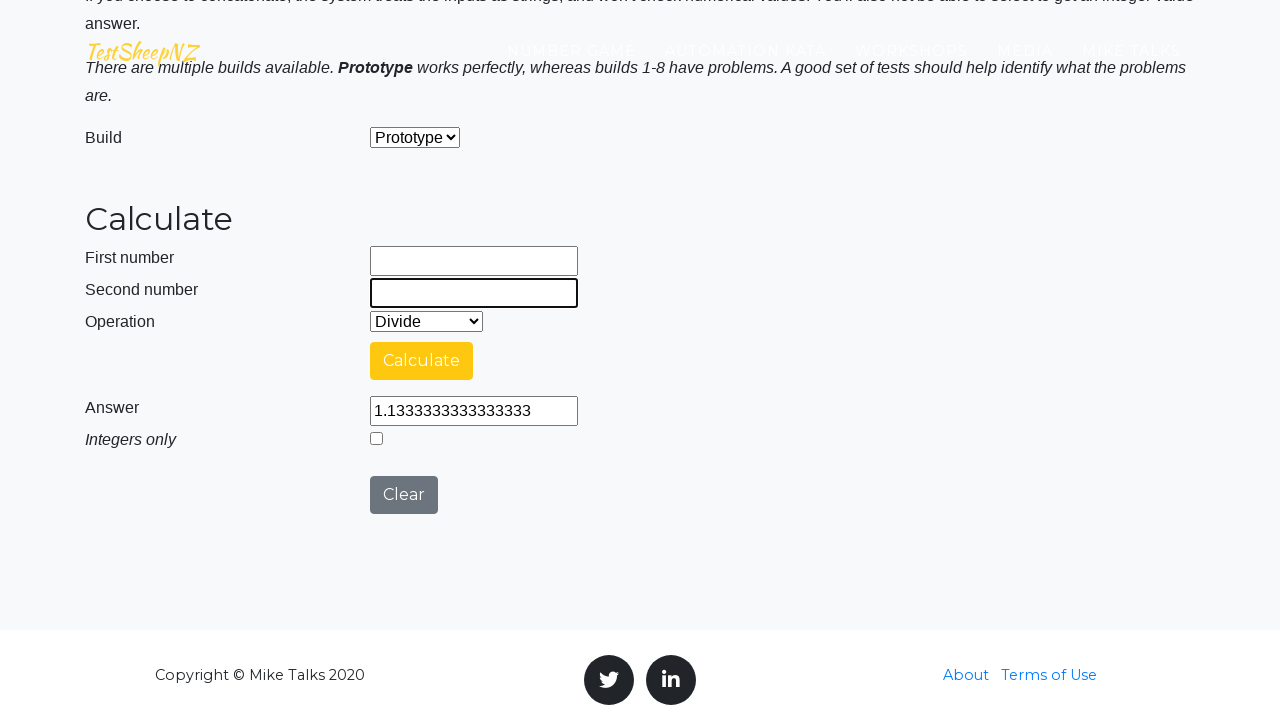

Filled first number field with 71 on #number1Field
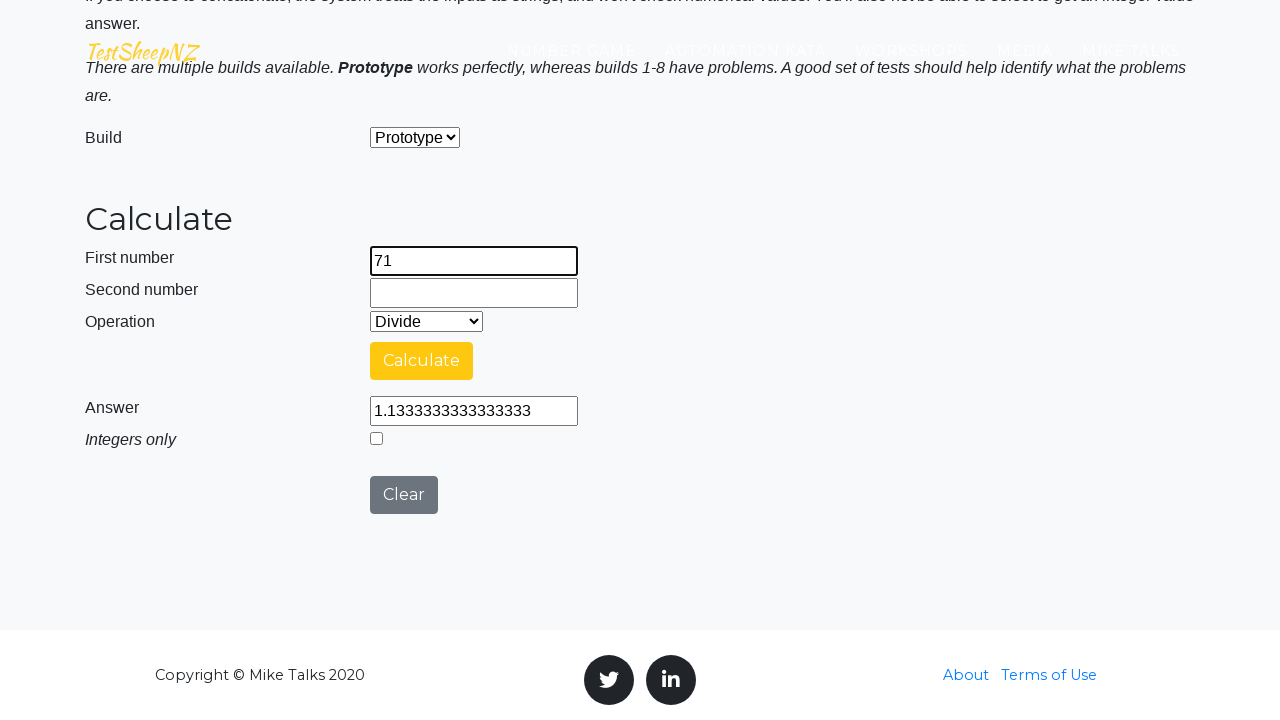

Filled second number field with 17 on #number2Field
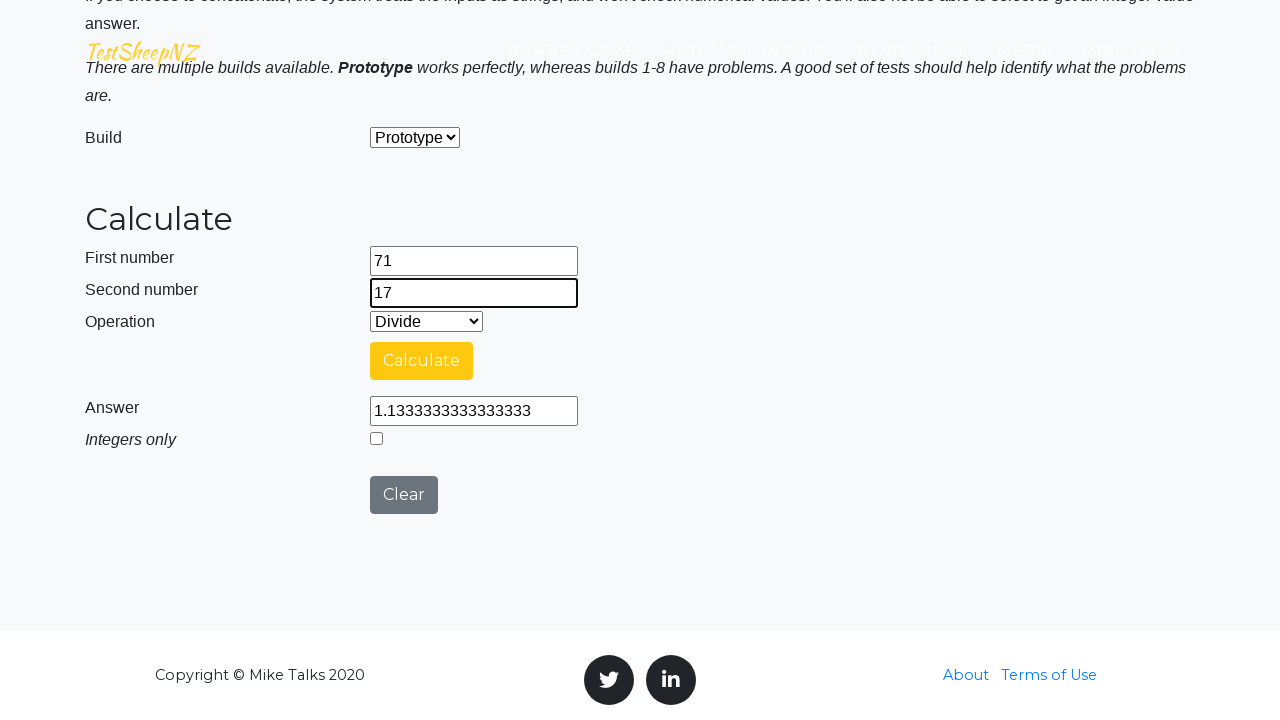

Clicked calculate button (expected result: 4) at (422, 361) on #calculateButton
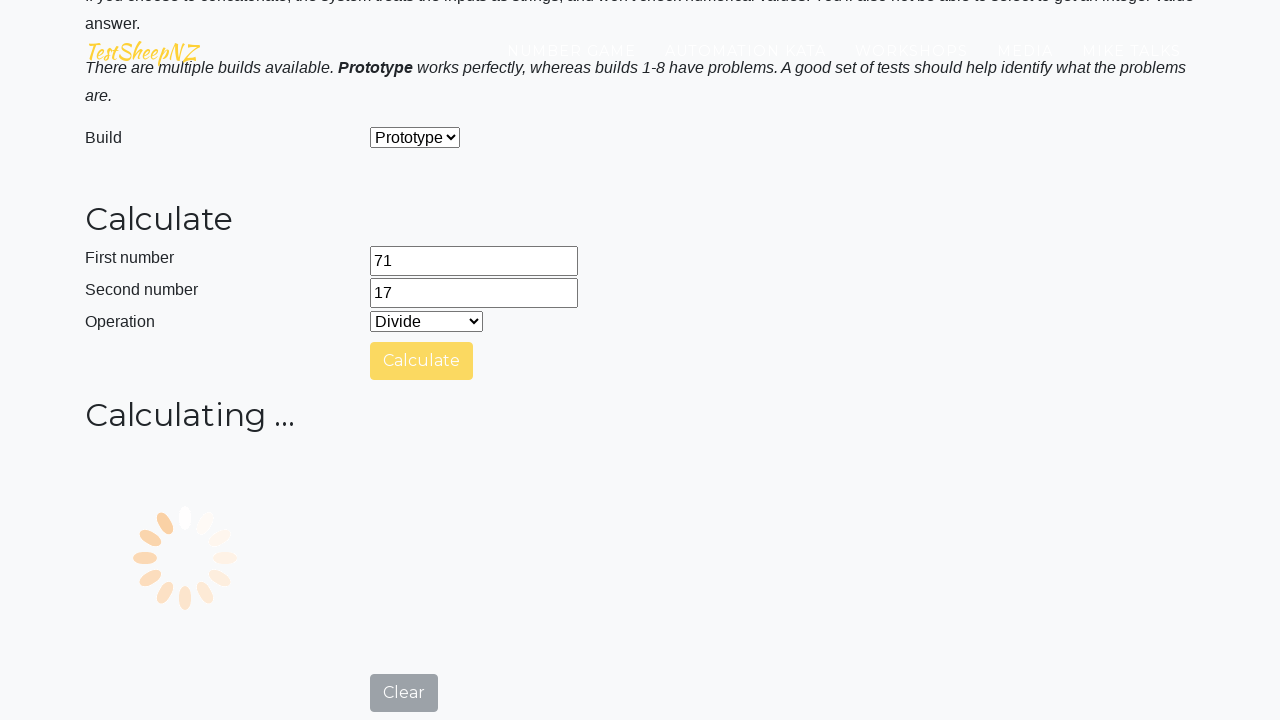

Answer field appeared
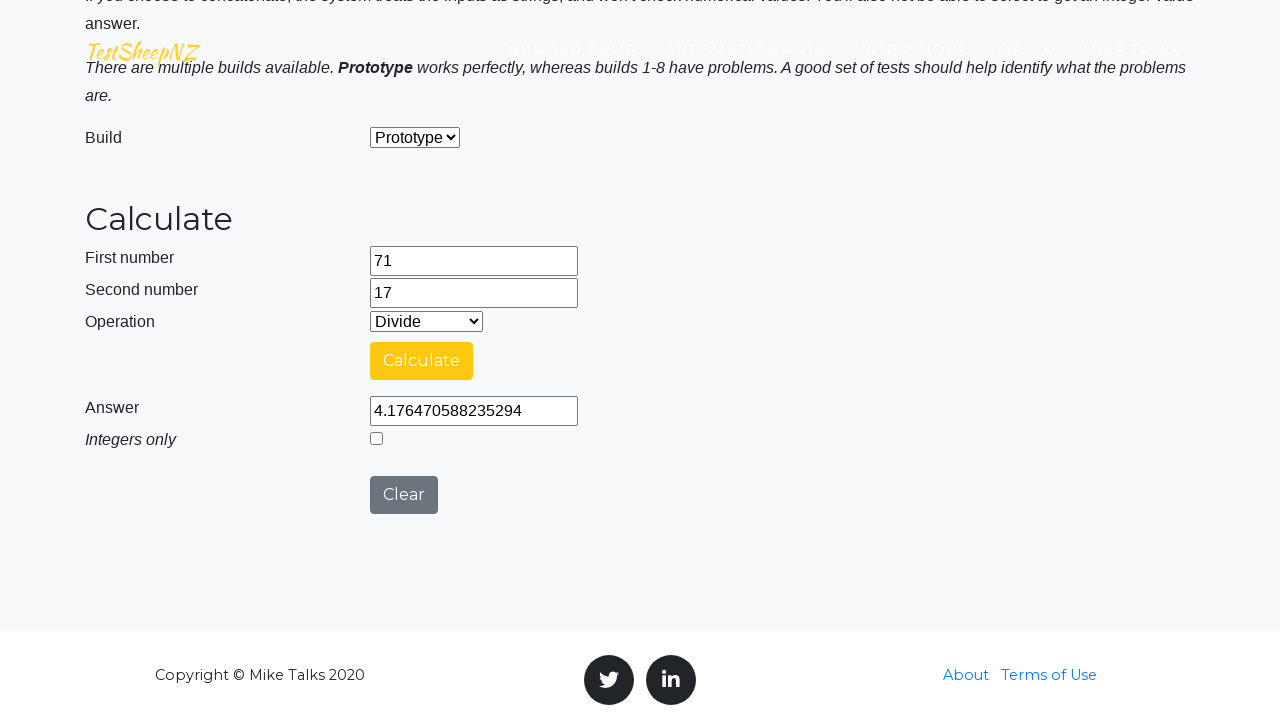

Cleared first number field on #number1Field
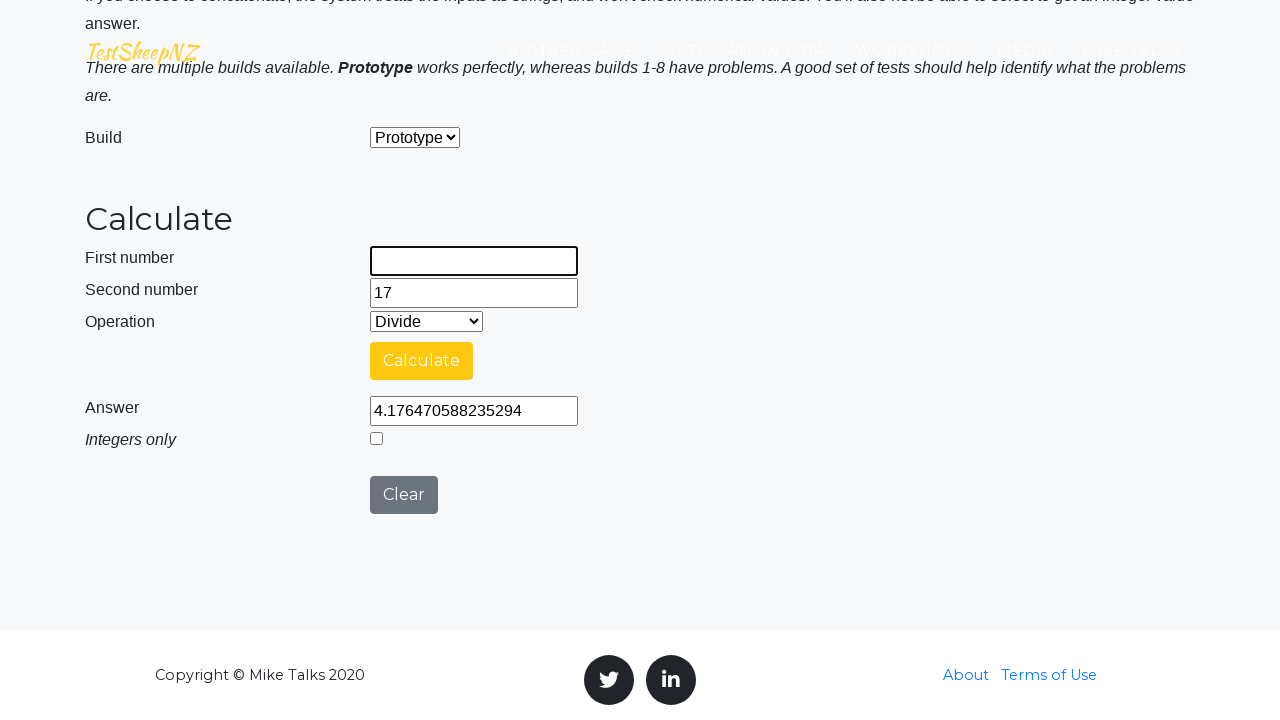

Cleared second number field on #number2Field
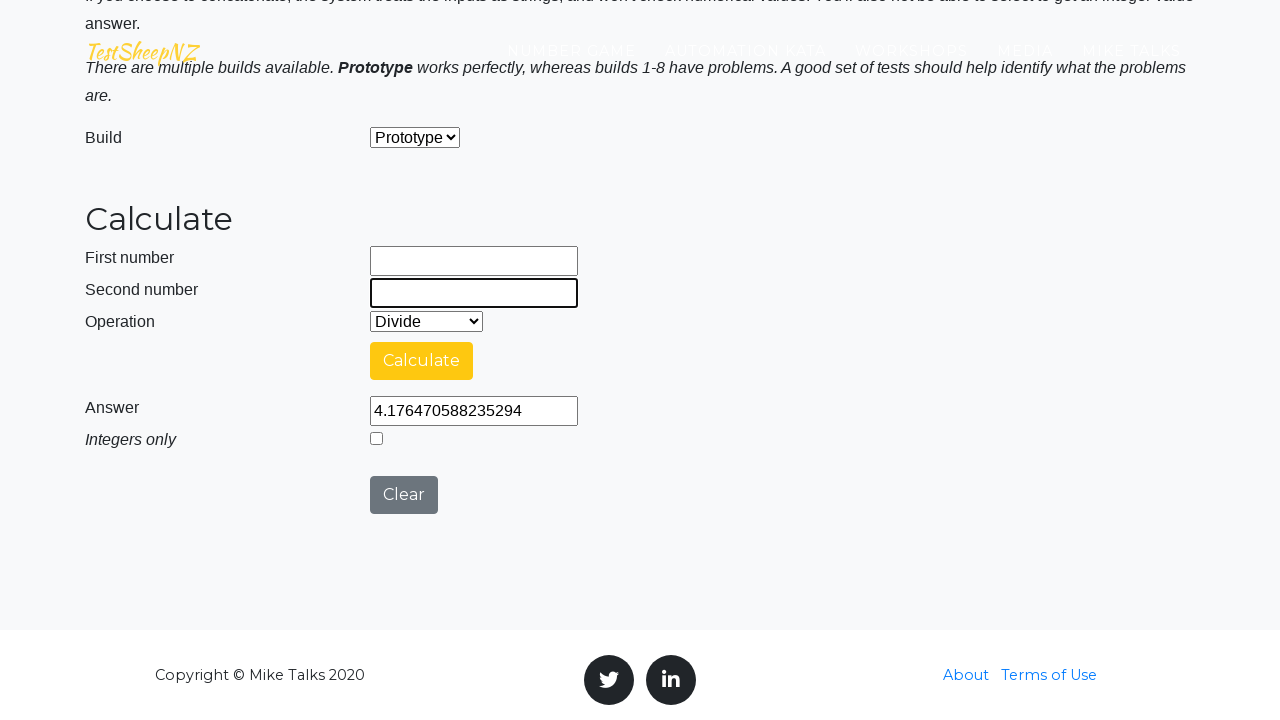

Selected operation: Divide on #selectOperationDropdown
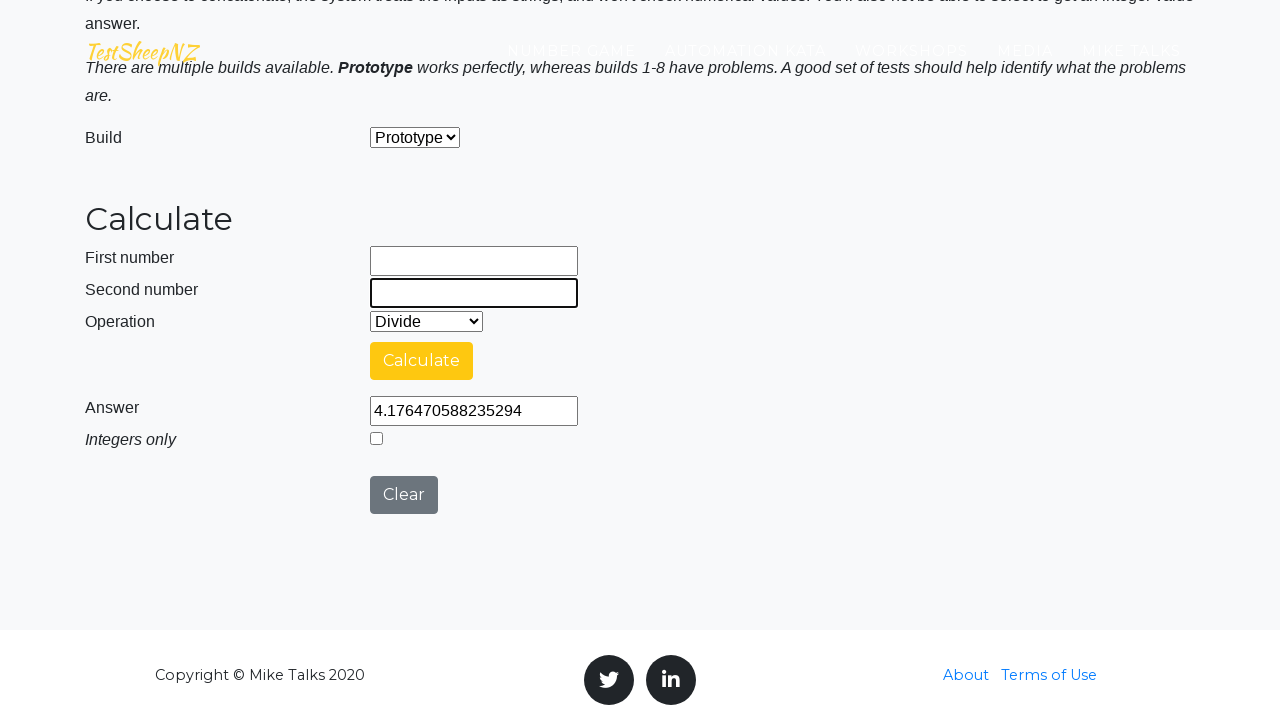

Filled first number field with 24 on #number1Field
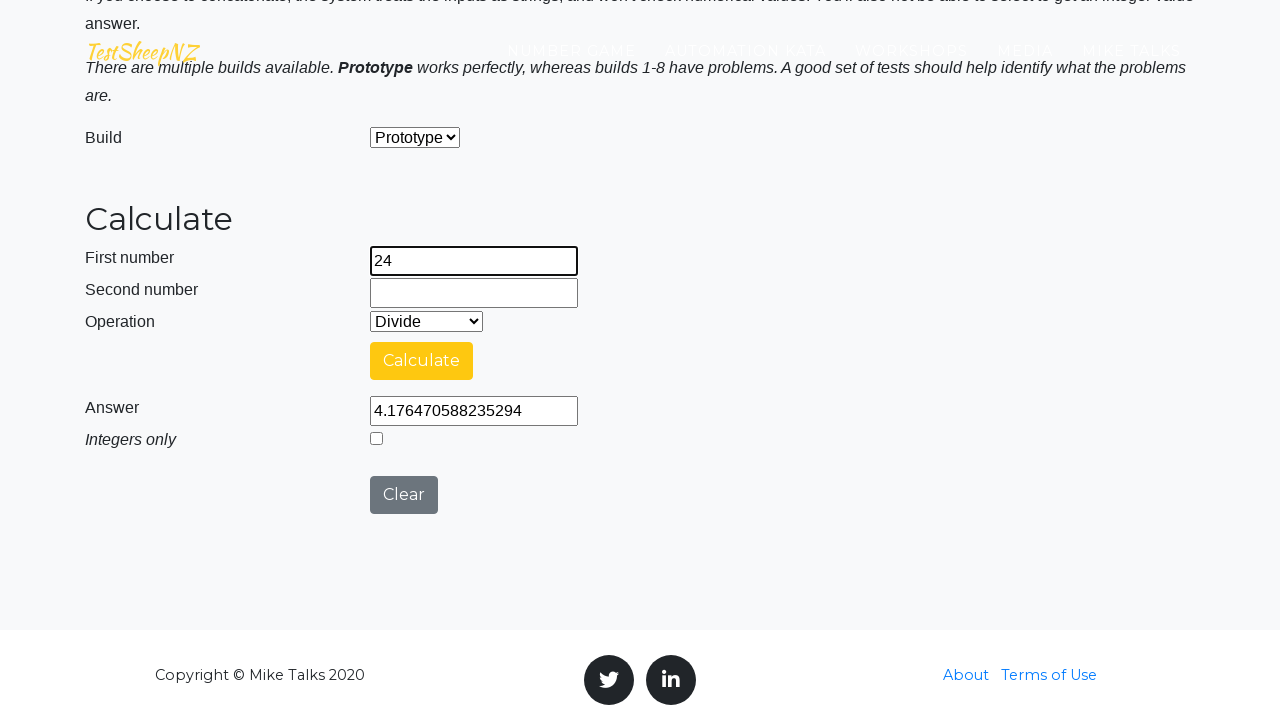

Filled second number field with 86 on #number2Field
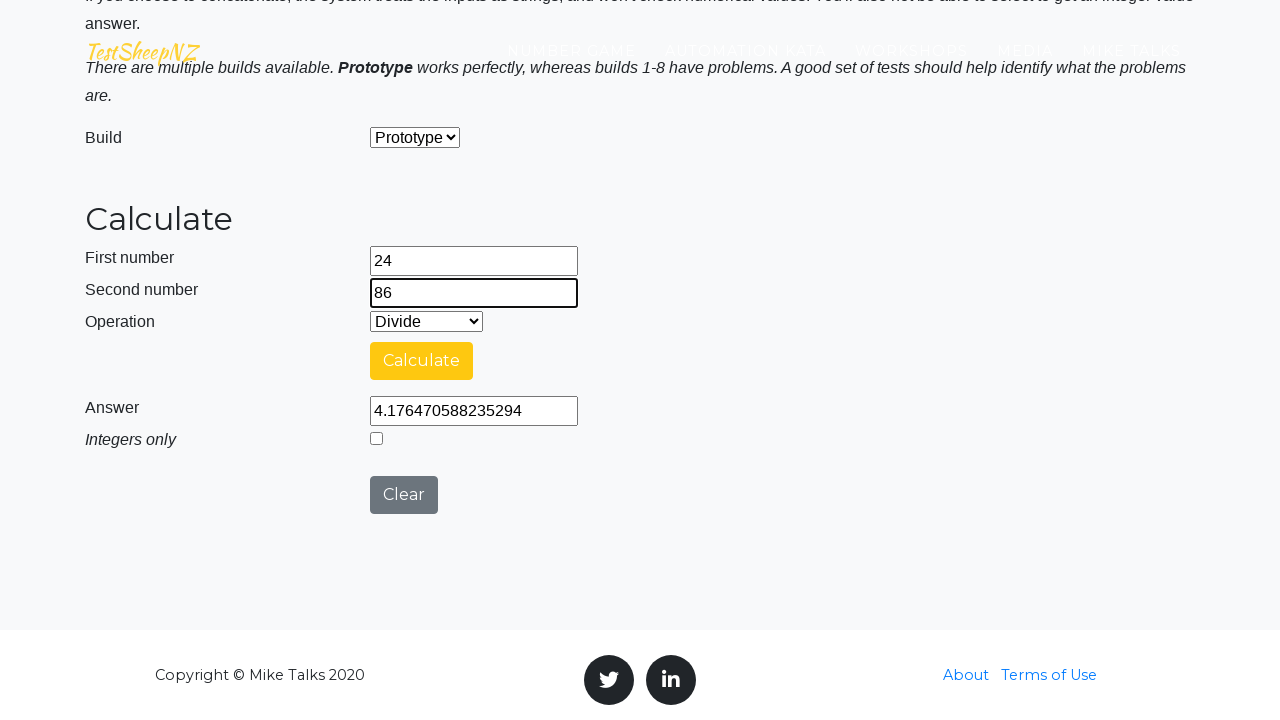

Clicked calculate button (expected result: 0) at (422, 361) on #calculateButton
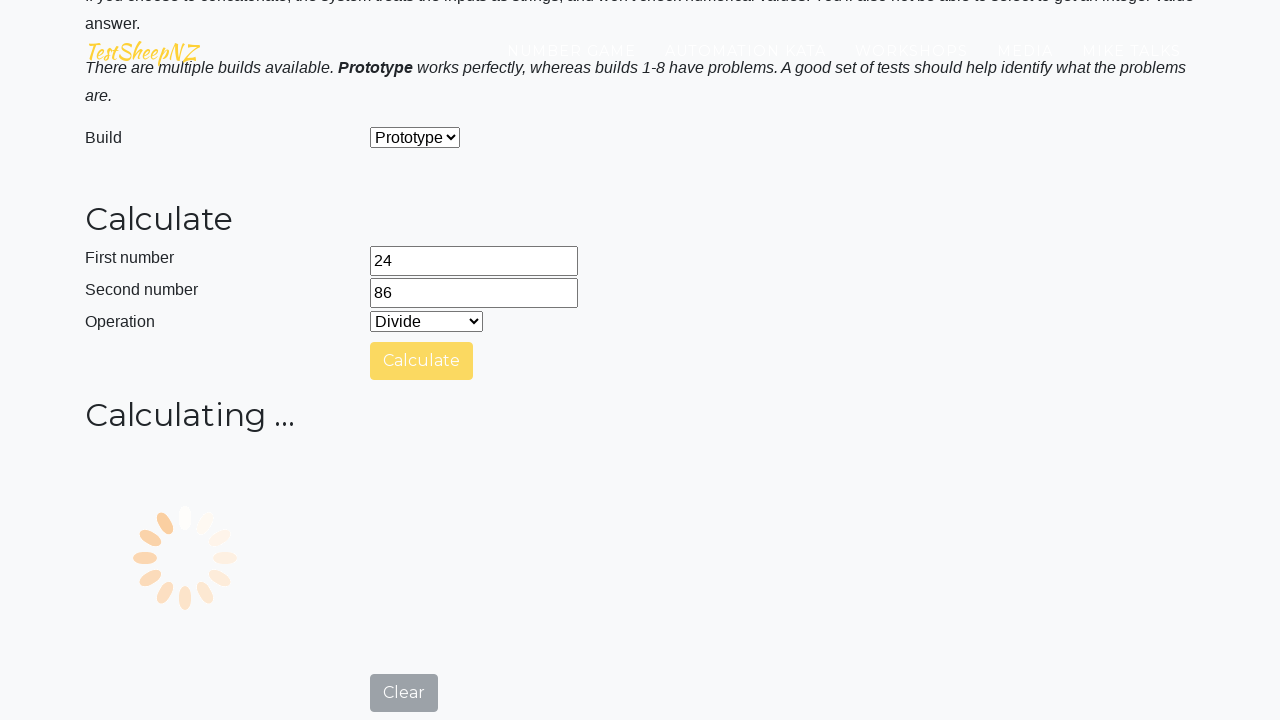

Answer field appeared
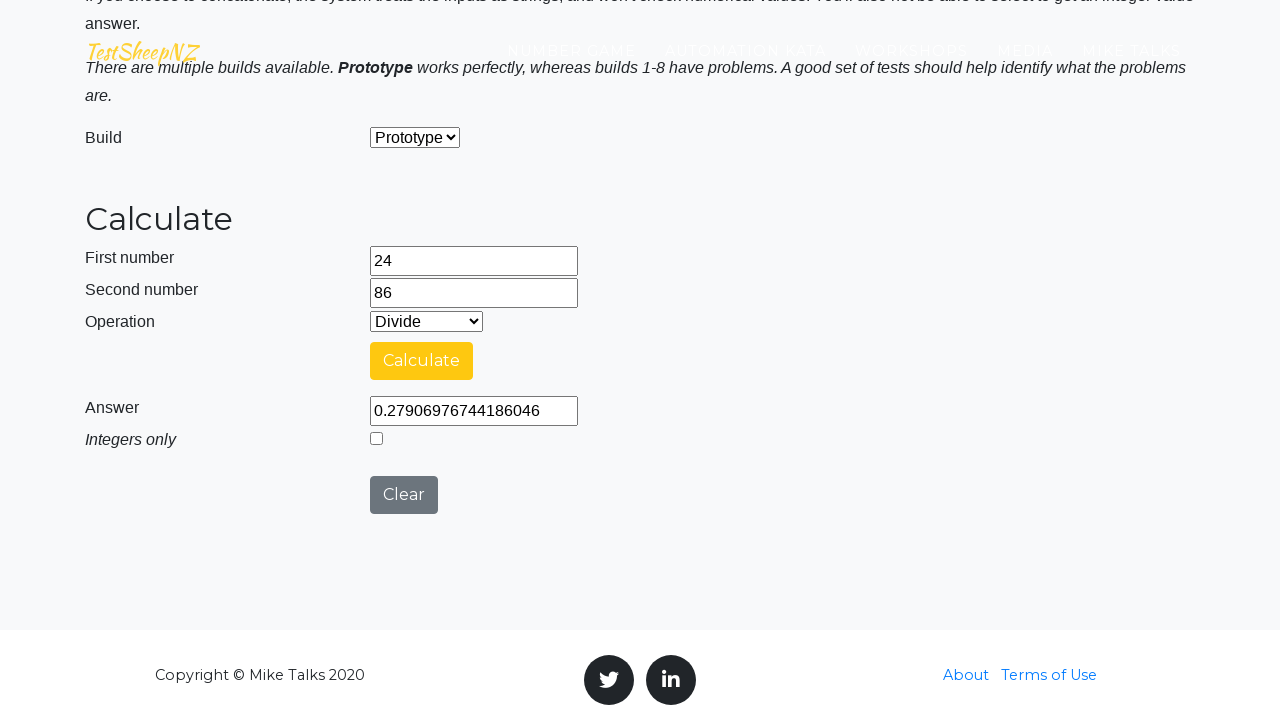

Cleared first number field on #number1Field
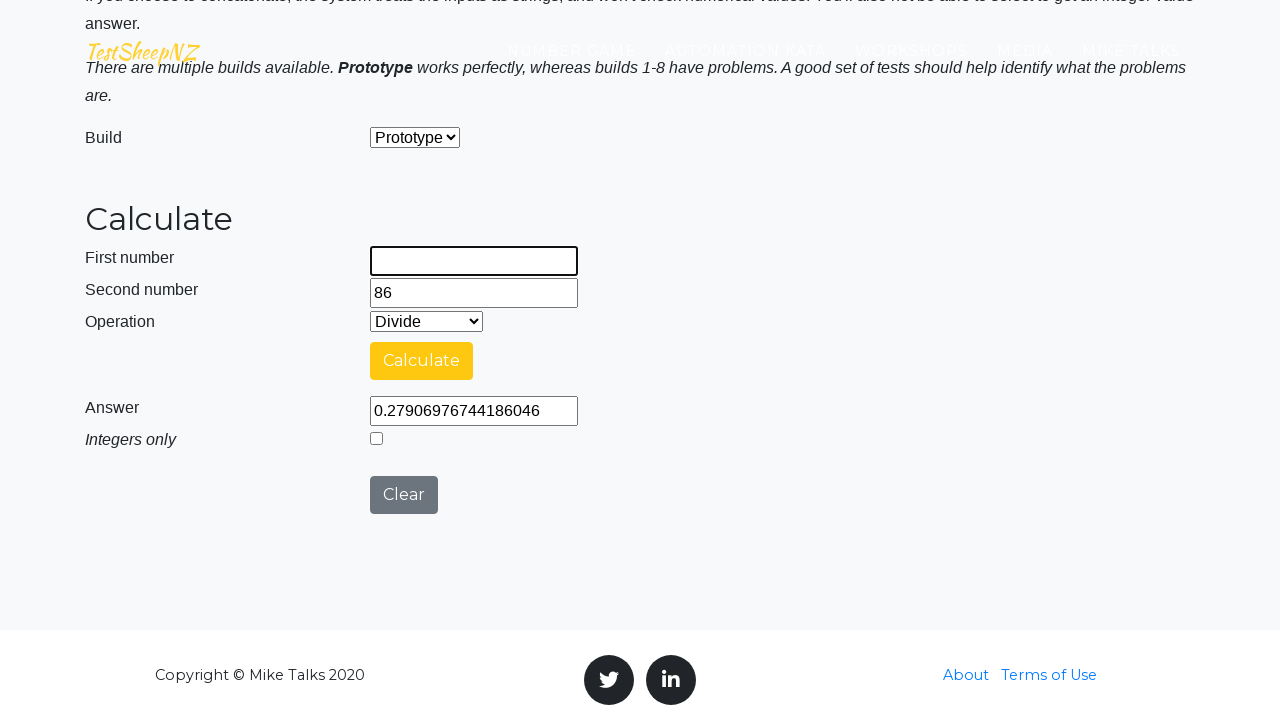

Cleared second number field on #number2Field
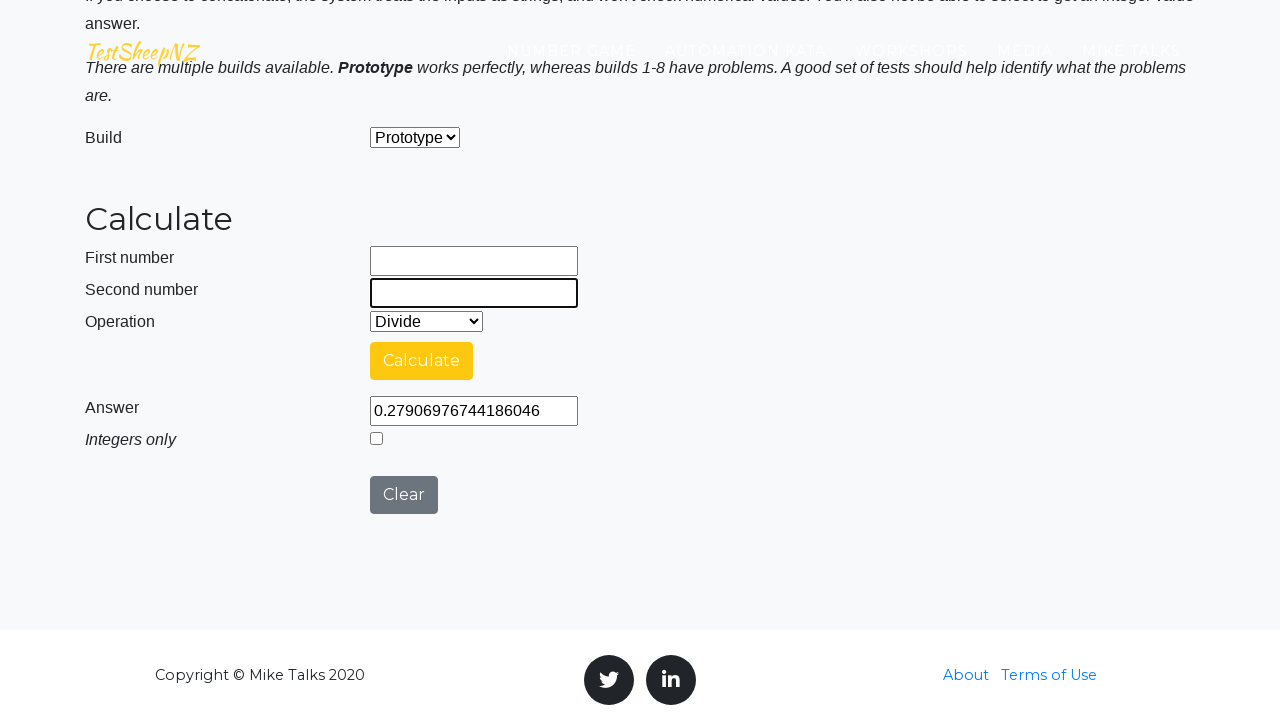

Selected operation: Divide on #selectOperationDropdown
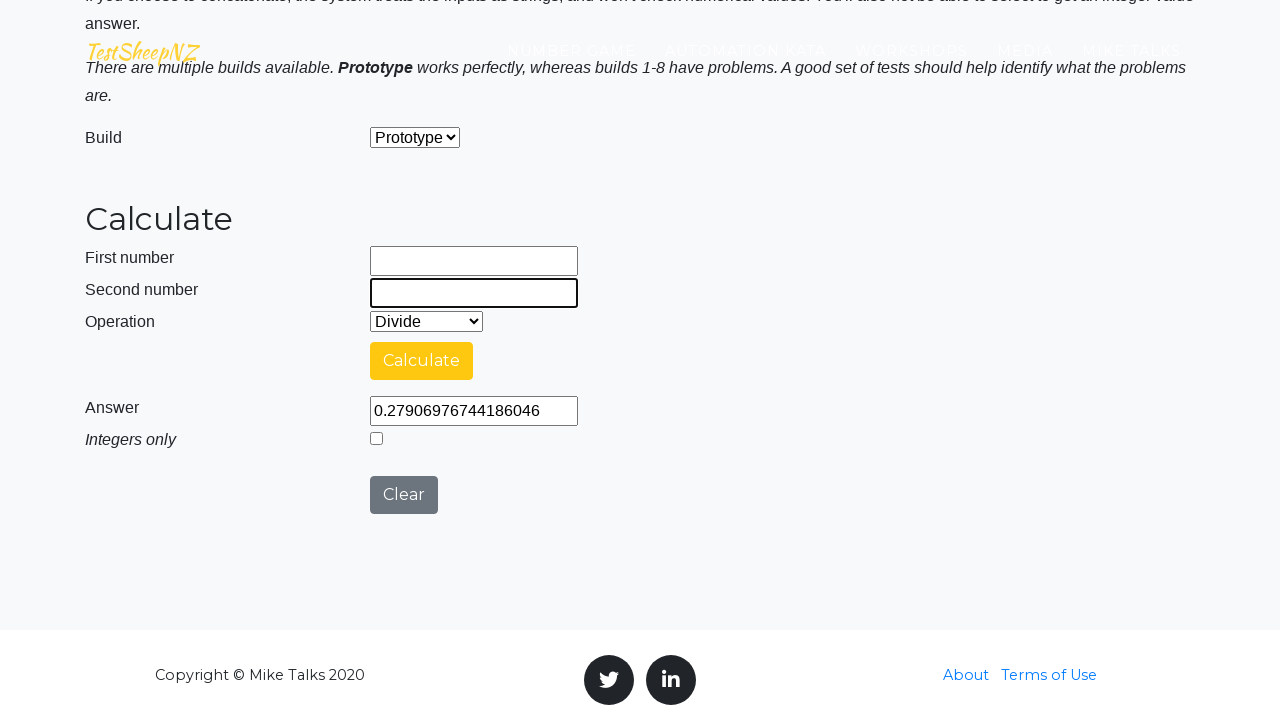

Filled first number field with 67 on #number1Field
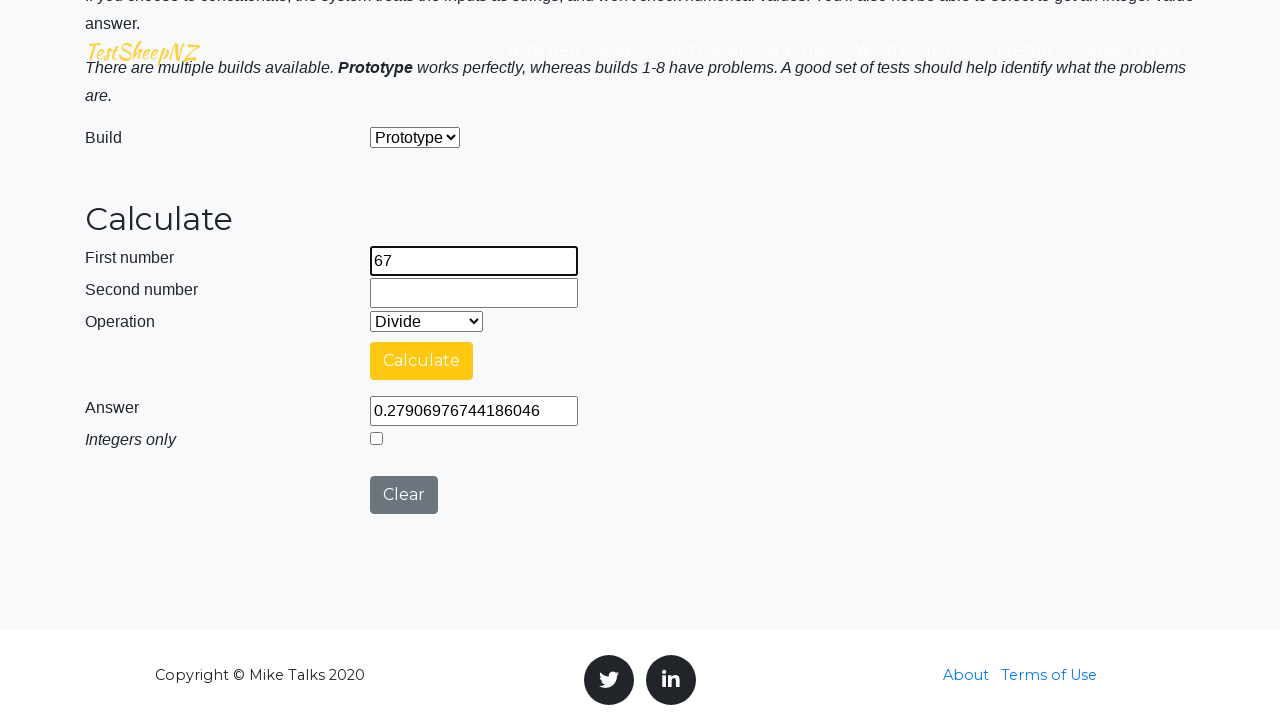

Filled second number field with 63 on #number2Field
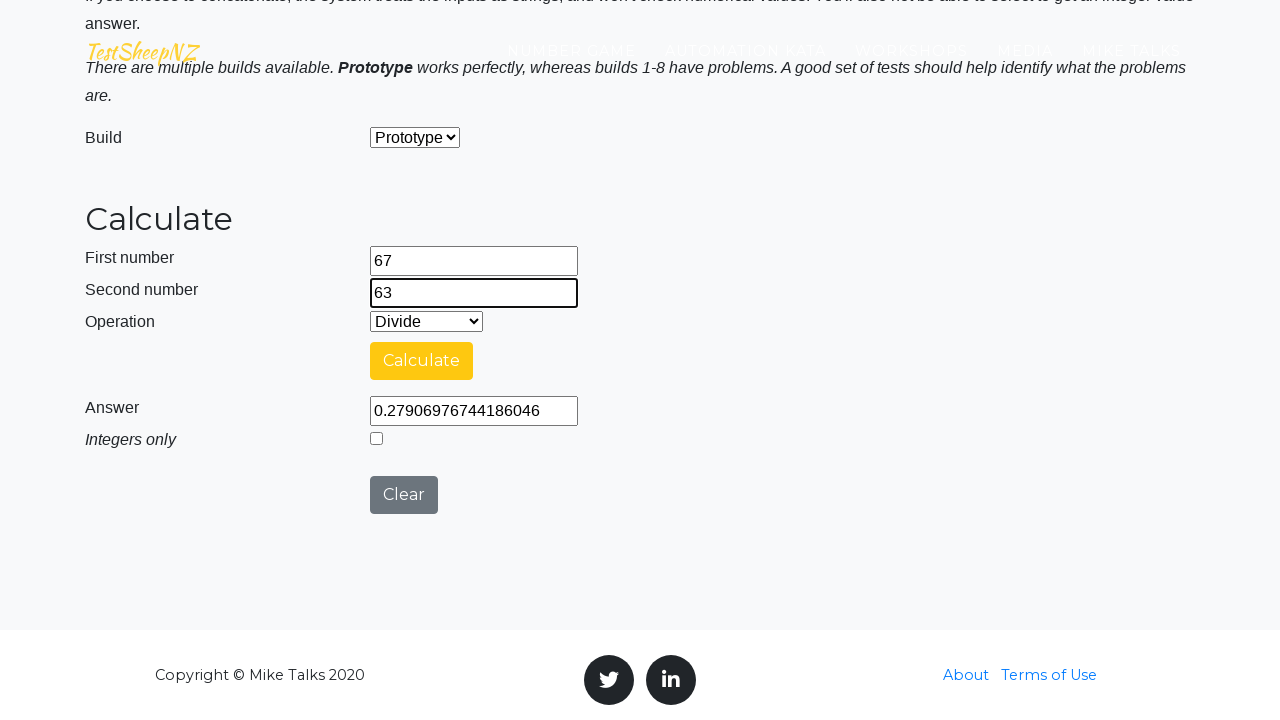

Clicked calculate button (expected result: 1) at (422, 361) on #calculateButton
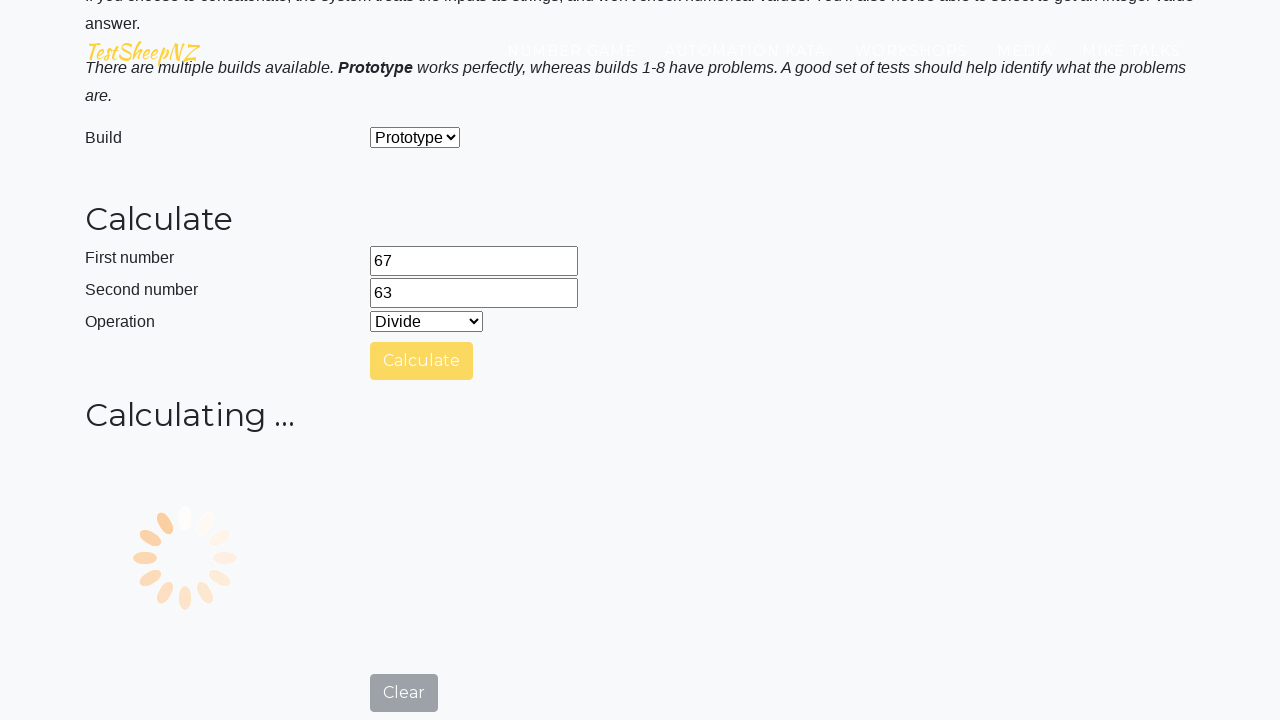

Answer field appeared
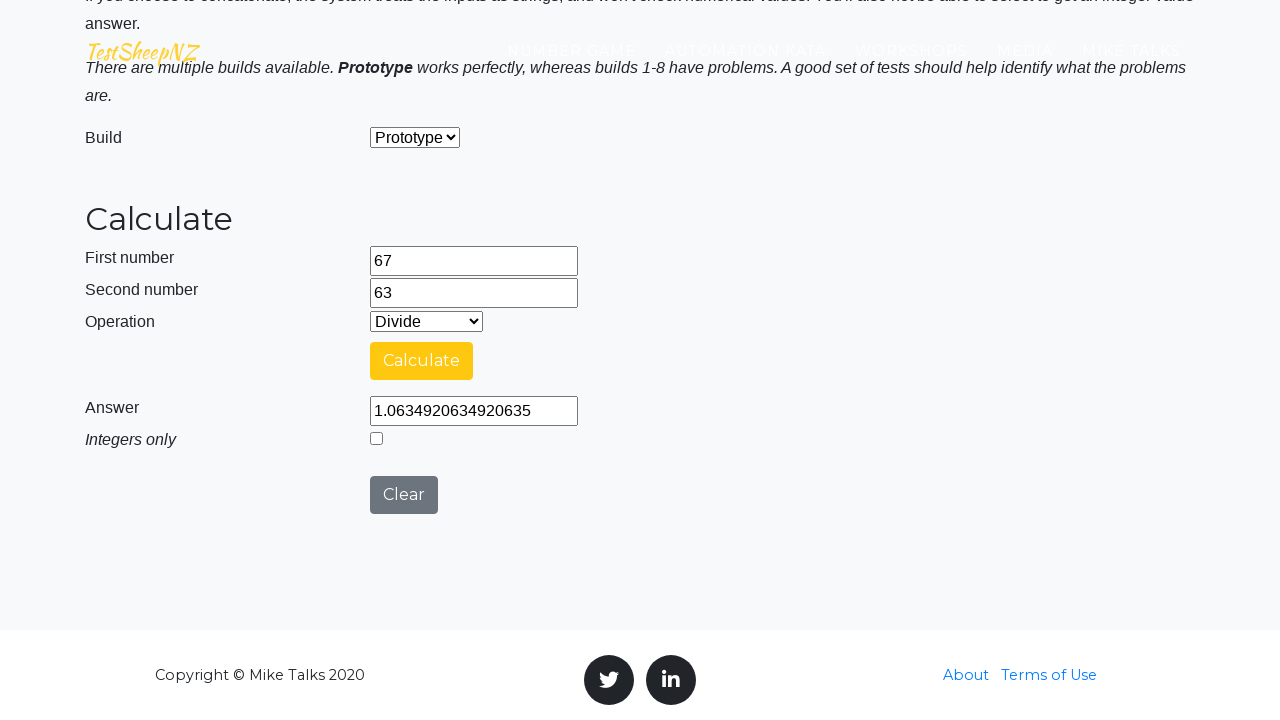

Cleared first number field on #number1Field
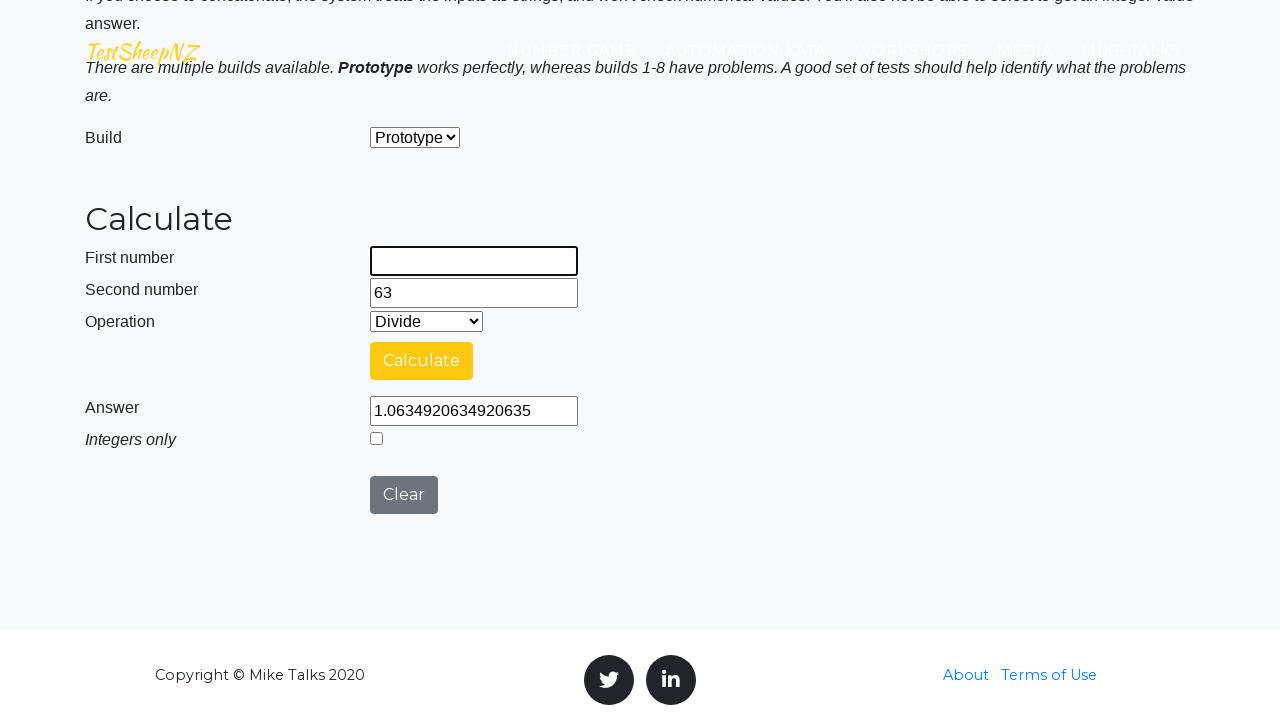

Cleared second number field on #number2Field
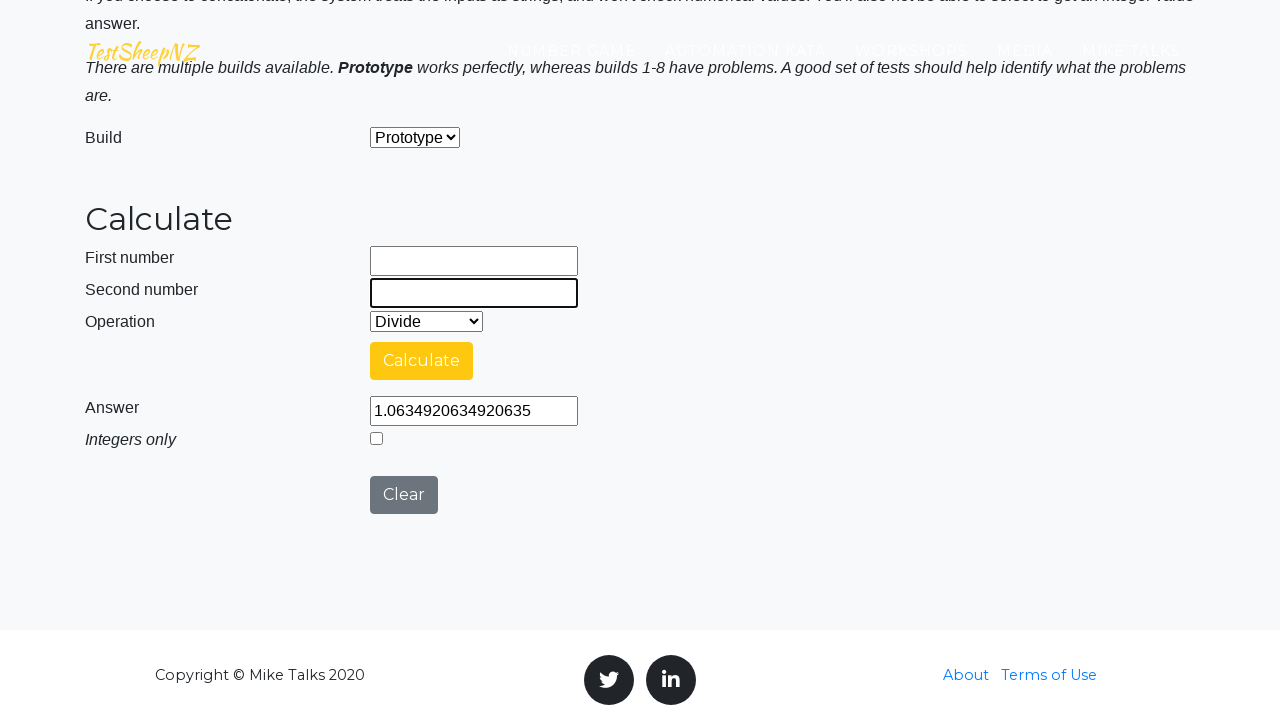

Selected operation: Divide on #selectOperationDropdown
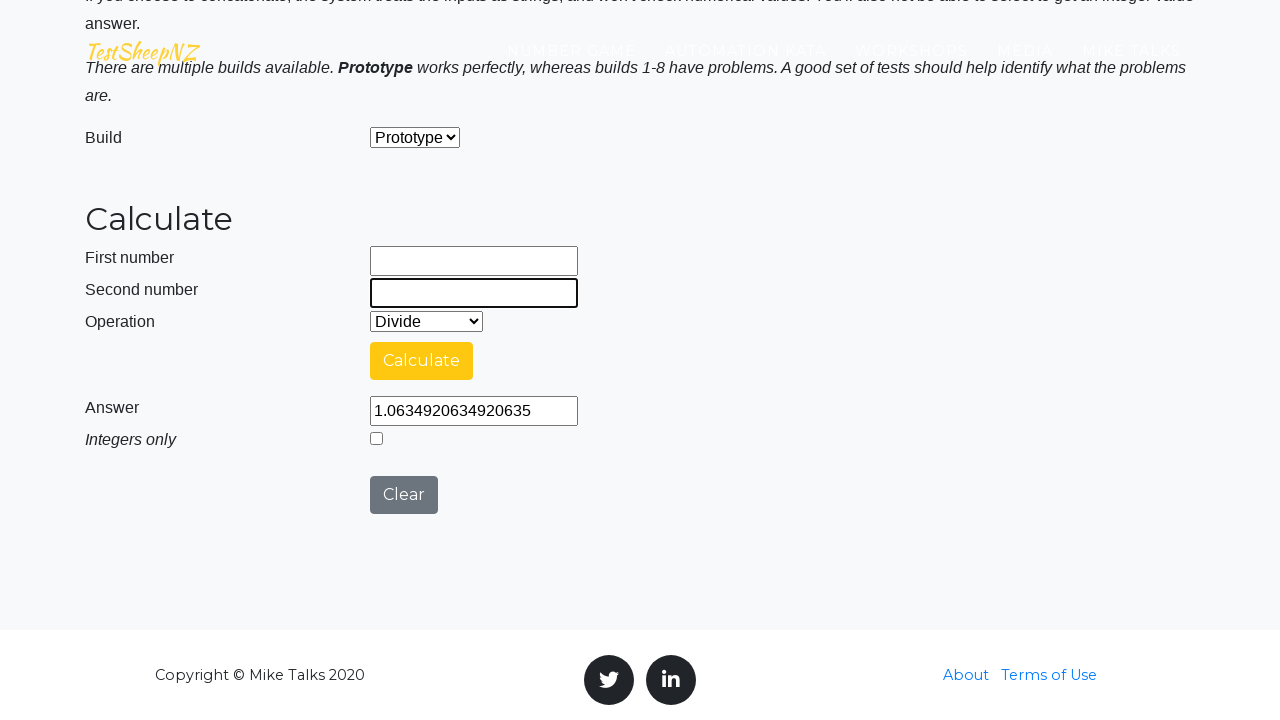

Filled first number field with 91 on #number1Field
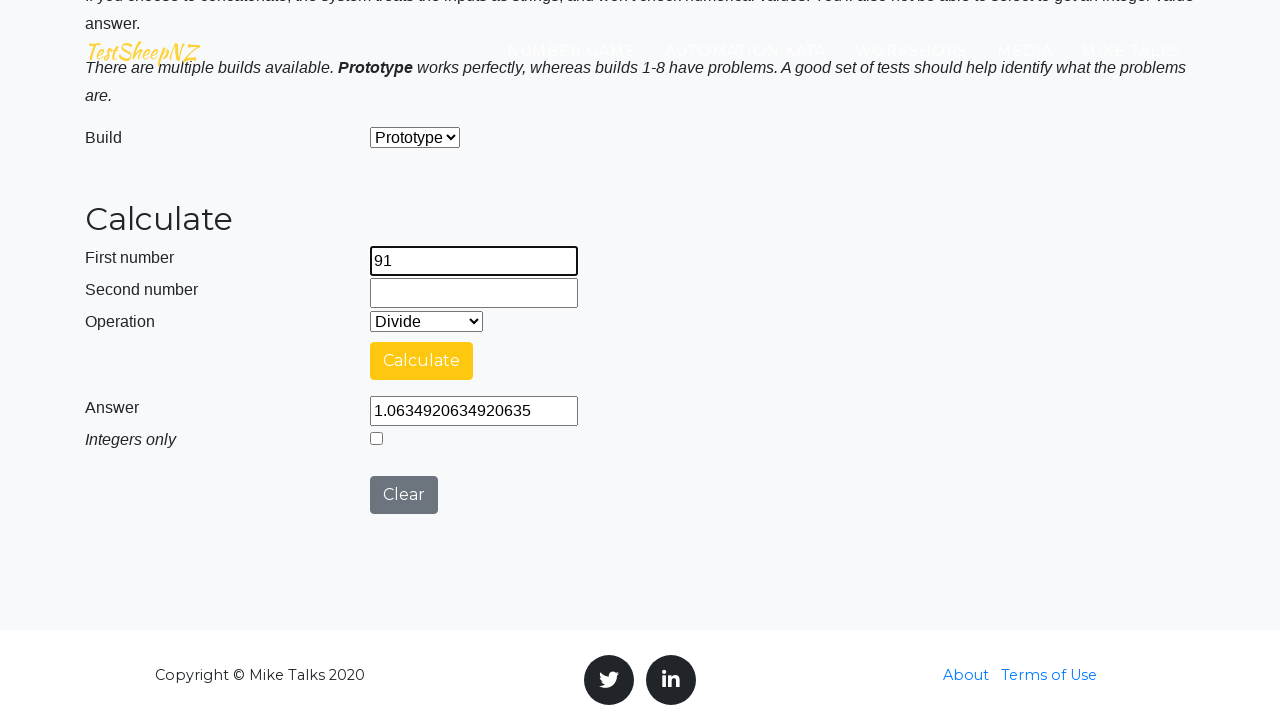

Filled second number field with 54 on #number2Field
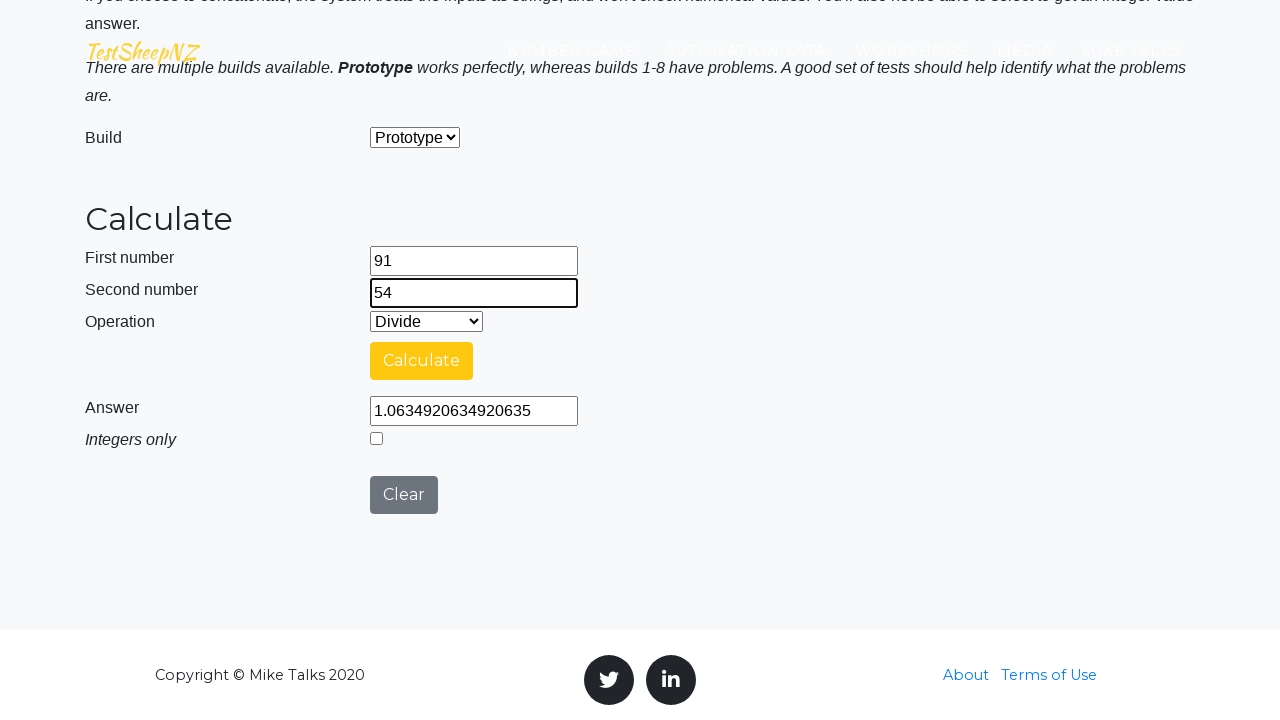

Clicked calculate button (expected result: 1) at (422, 361) on #calculateButton
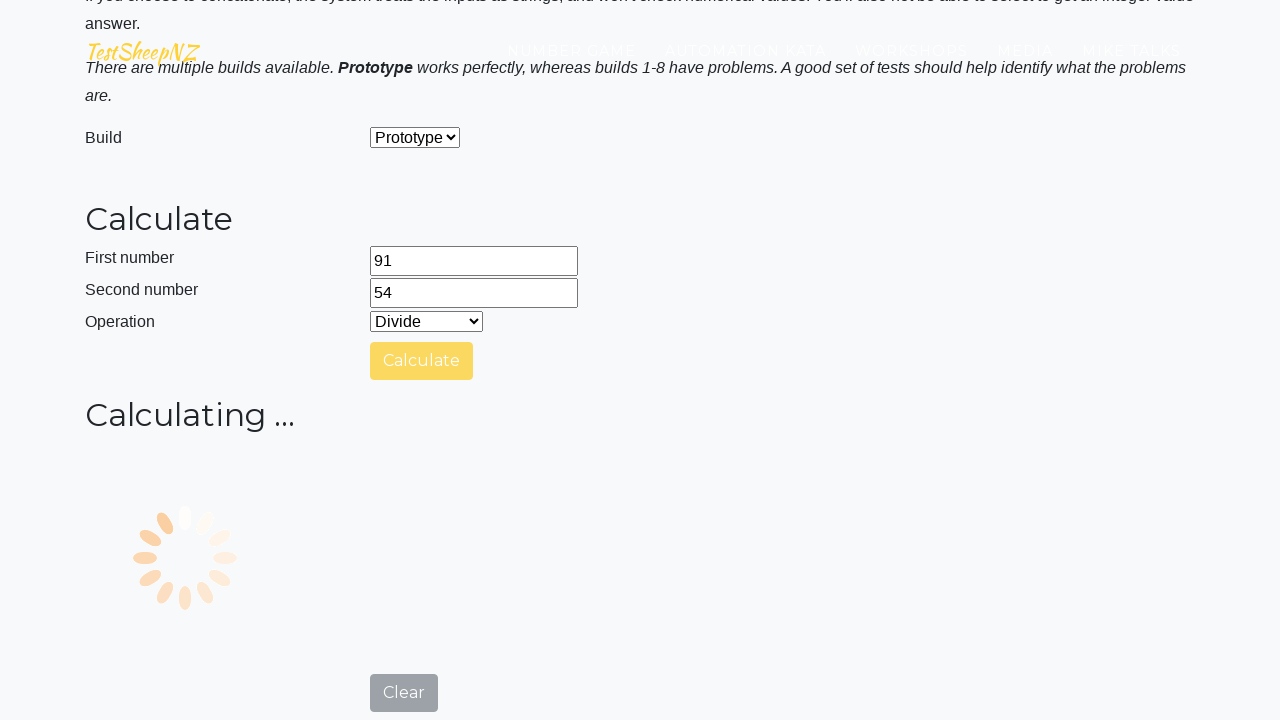

Answer field appeared
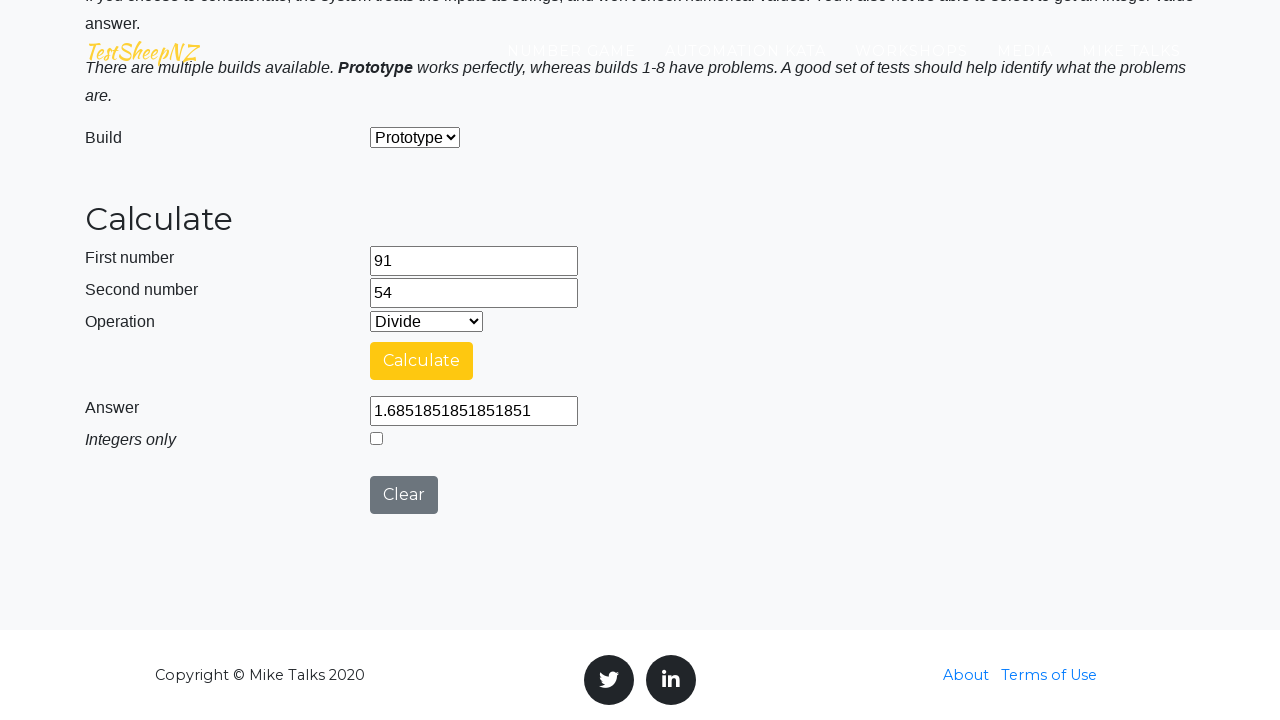

Cleared first number field on #number1Field
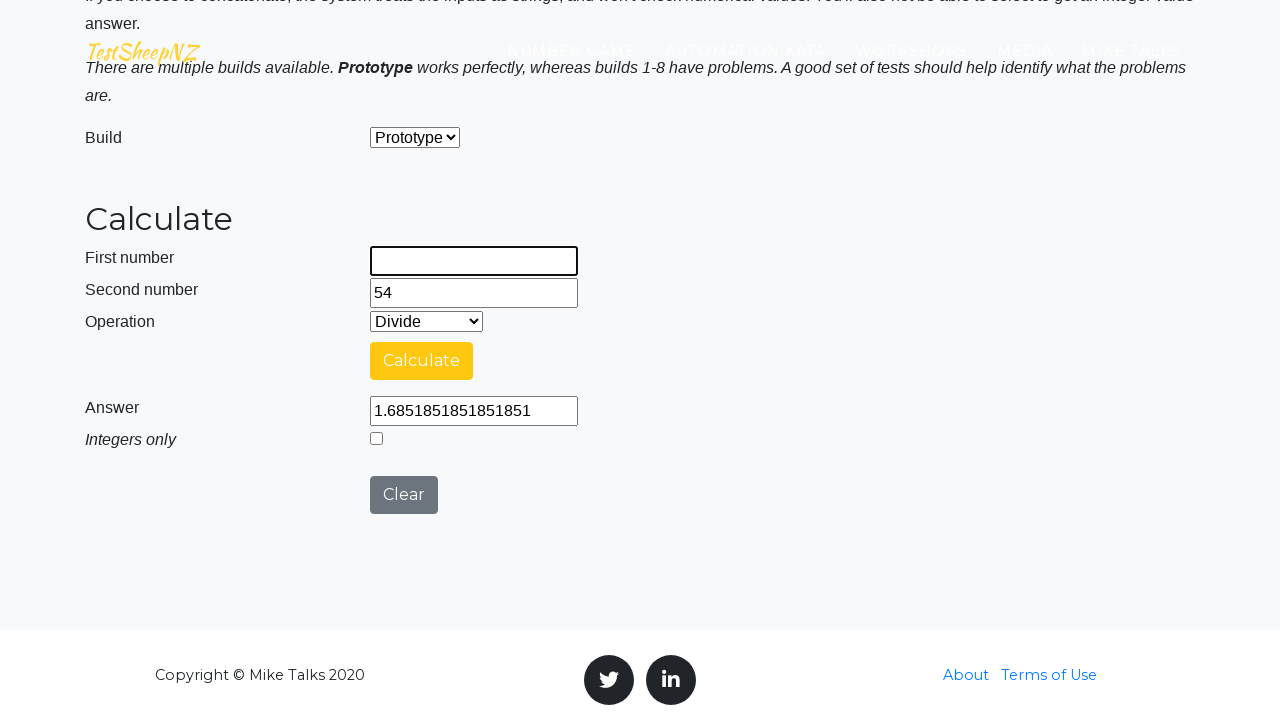

Cleared second number field on #number2Field
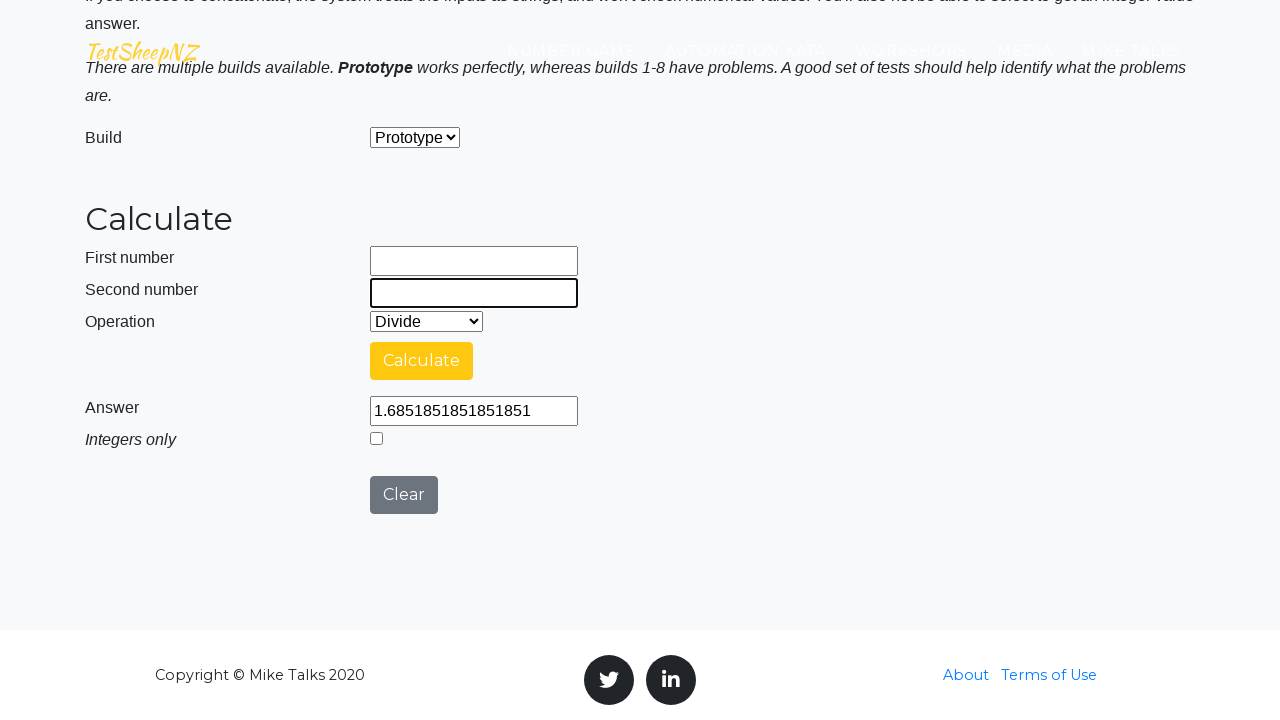

Selected operation: Concatenate on #selectOperationDropdown
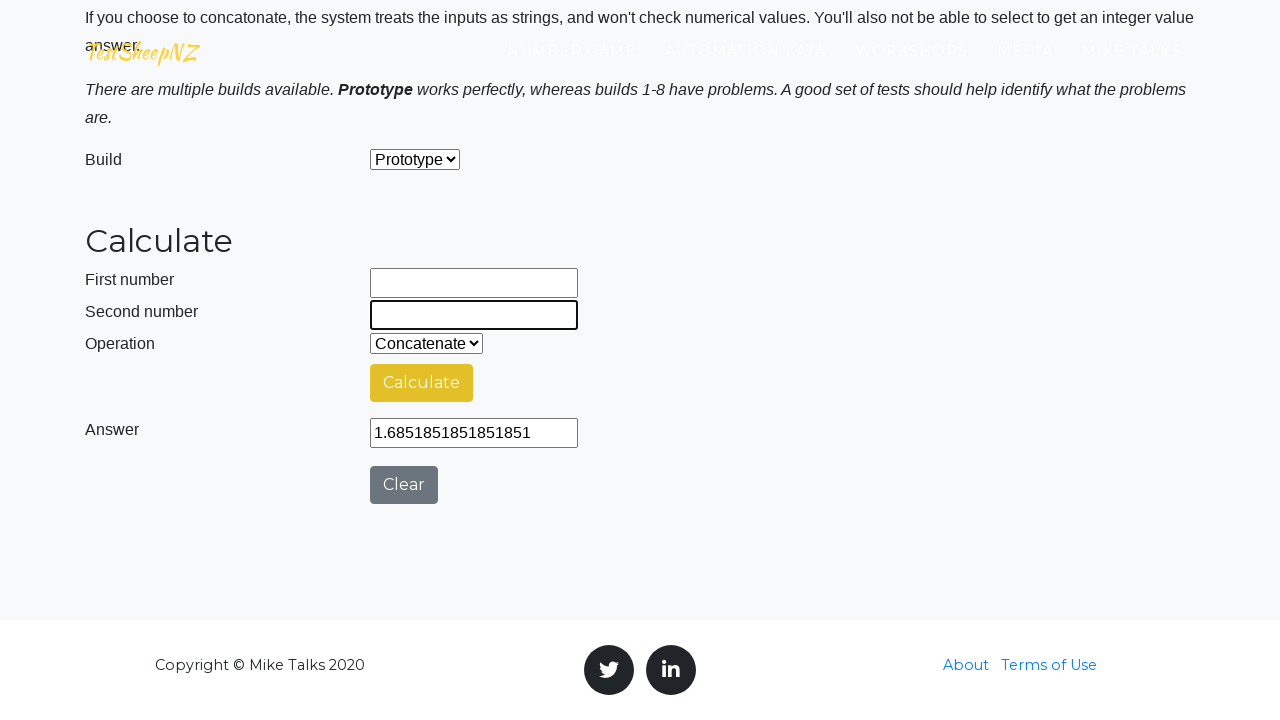

Filled first number field with 4 on #number1Field
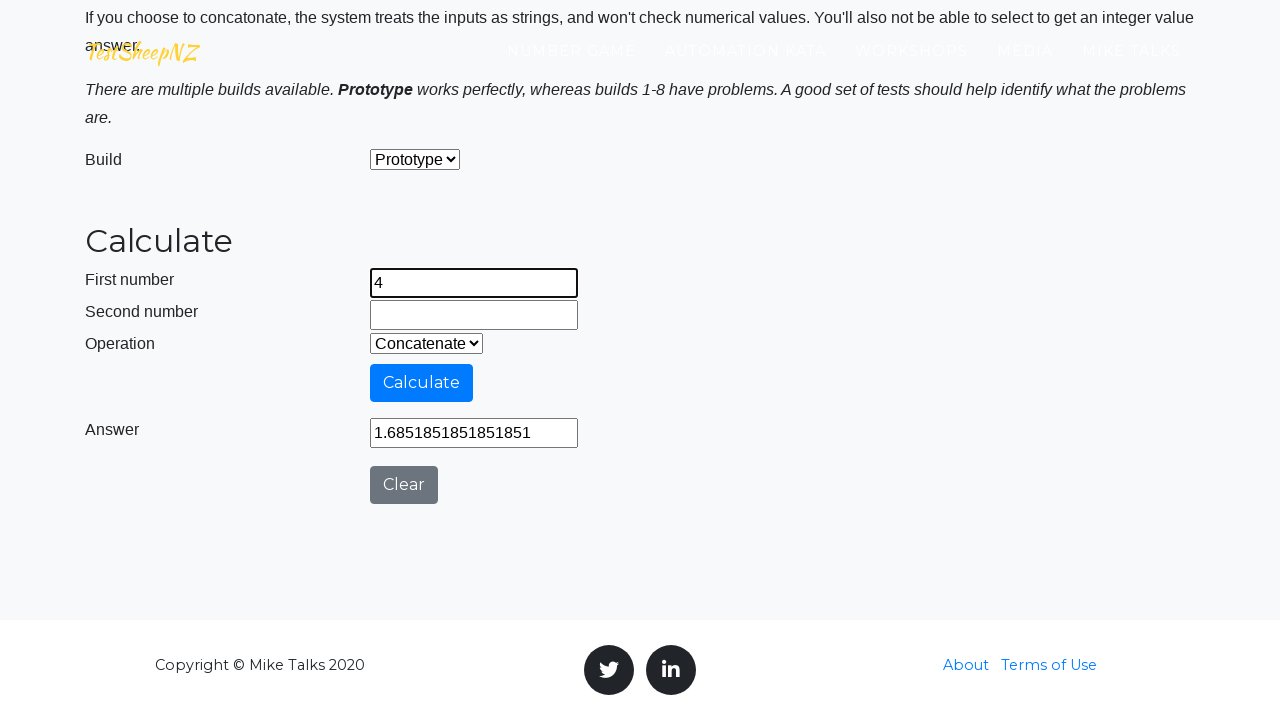

Filled second number field with 98 on #number2Field
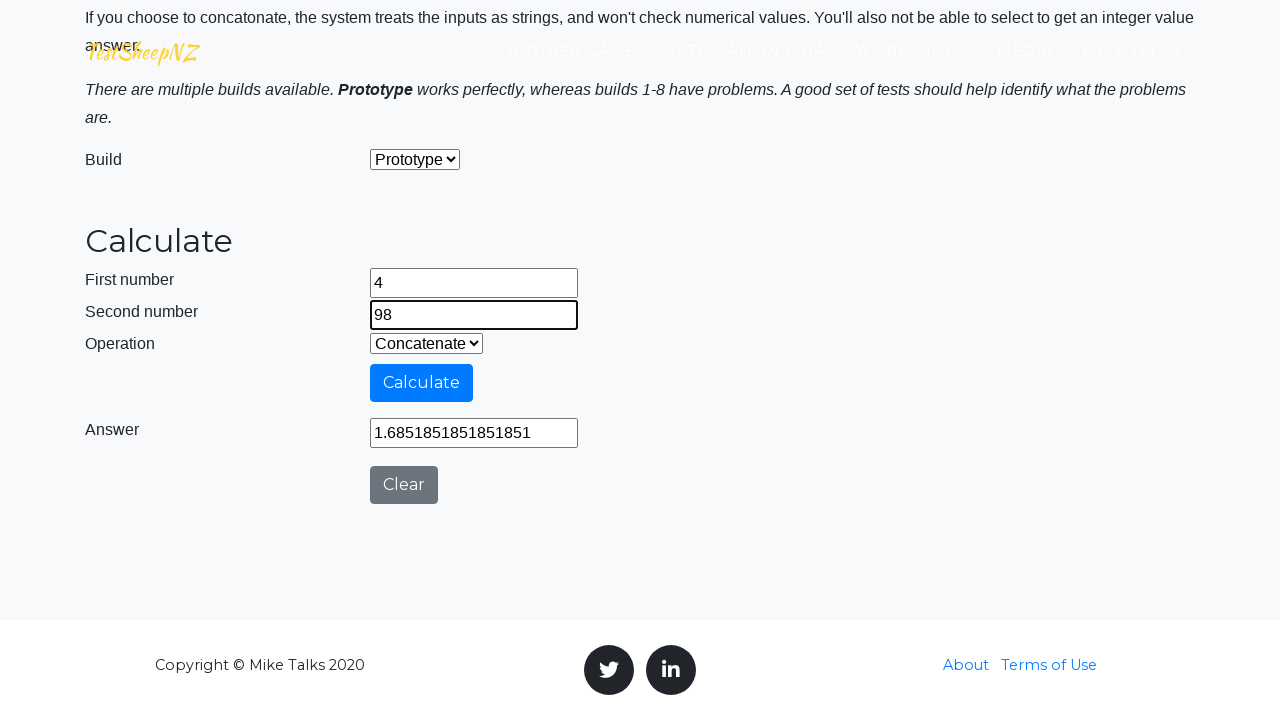

Clicked calculate button (expected result: 498) at (422, 383) on #calculateButton
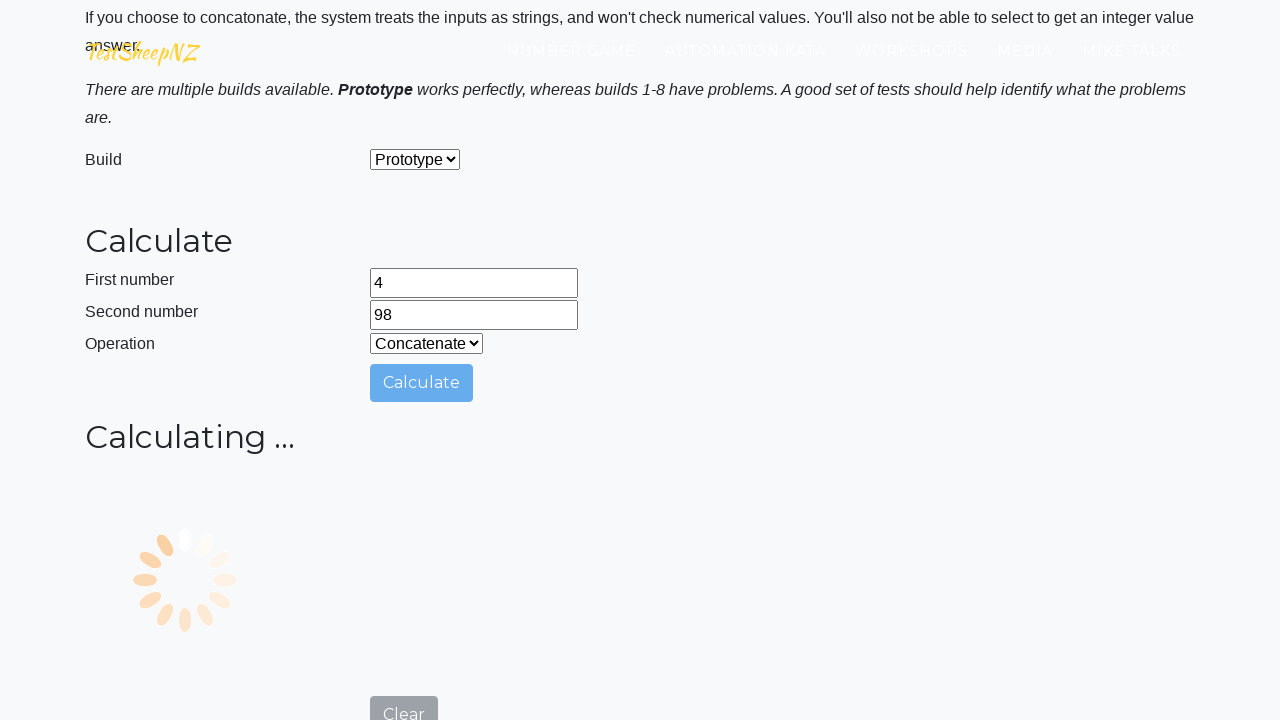

Answer field appeared
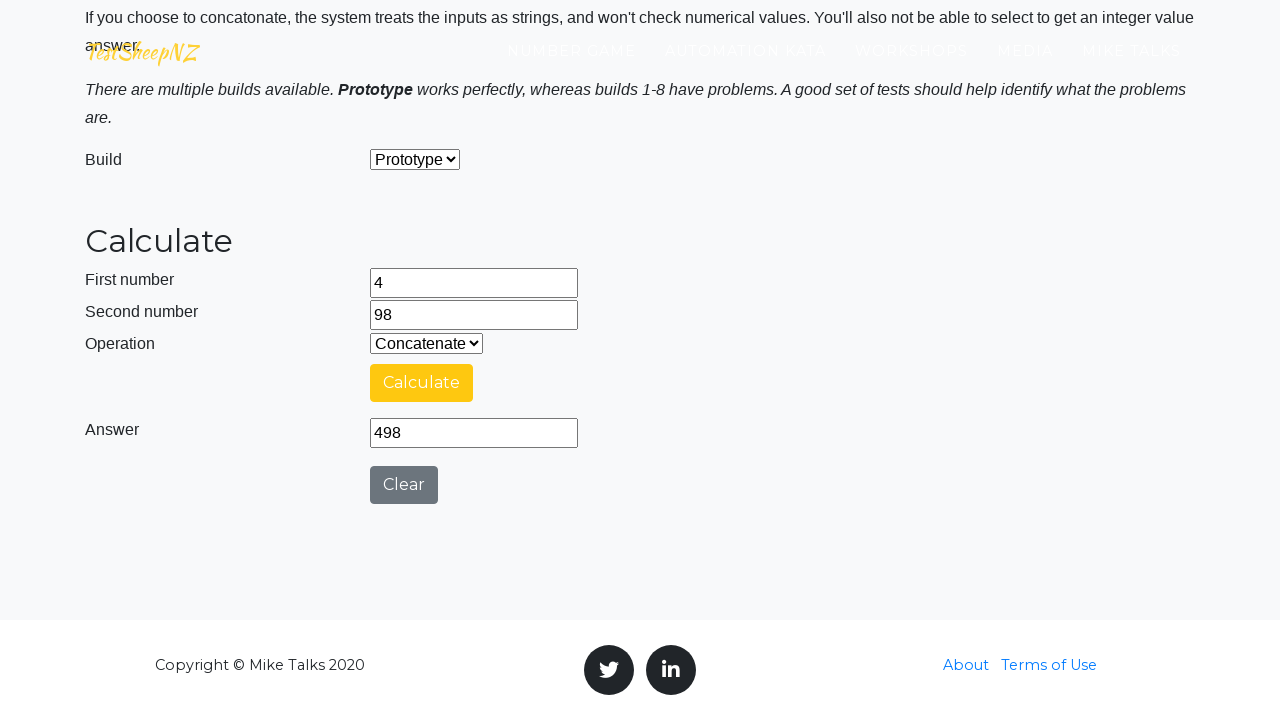

Cleared first number field on #number1Field
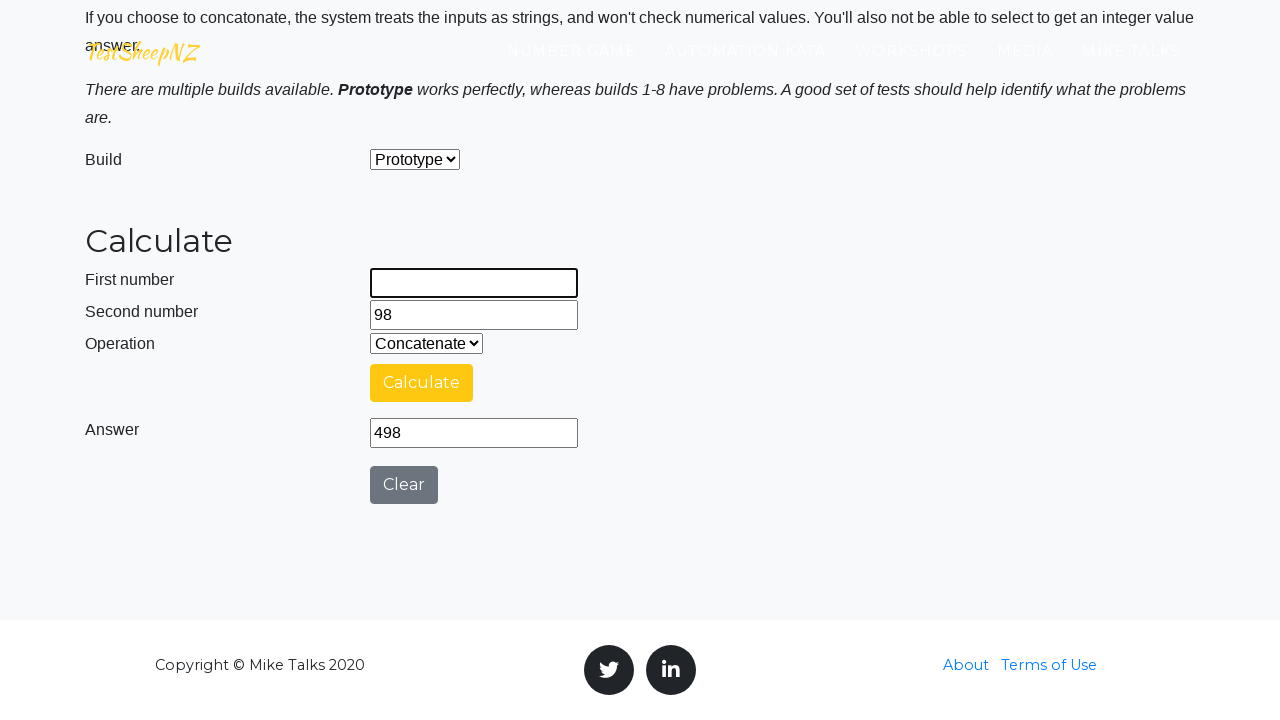

Cleared second number field on #number2Field
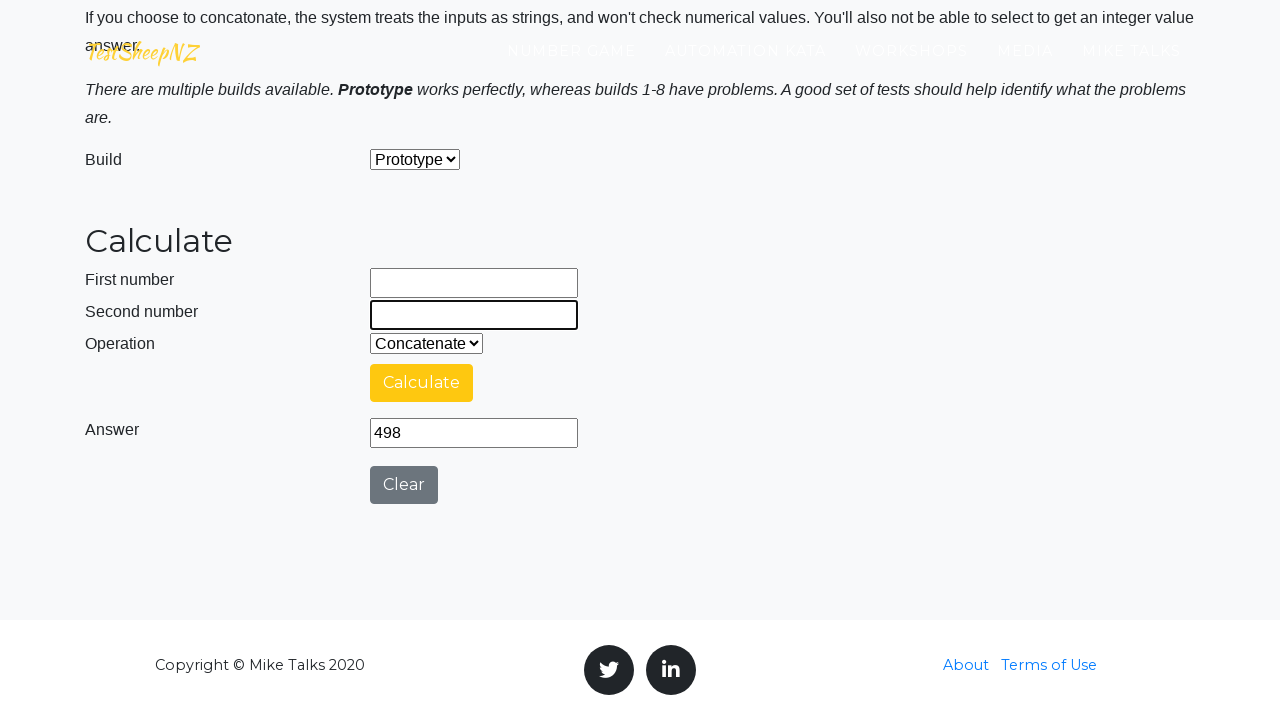

Selected operation: Concatenate on #selectOperationDropdown
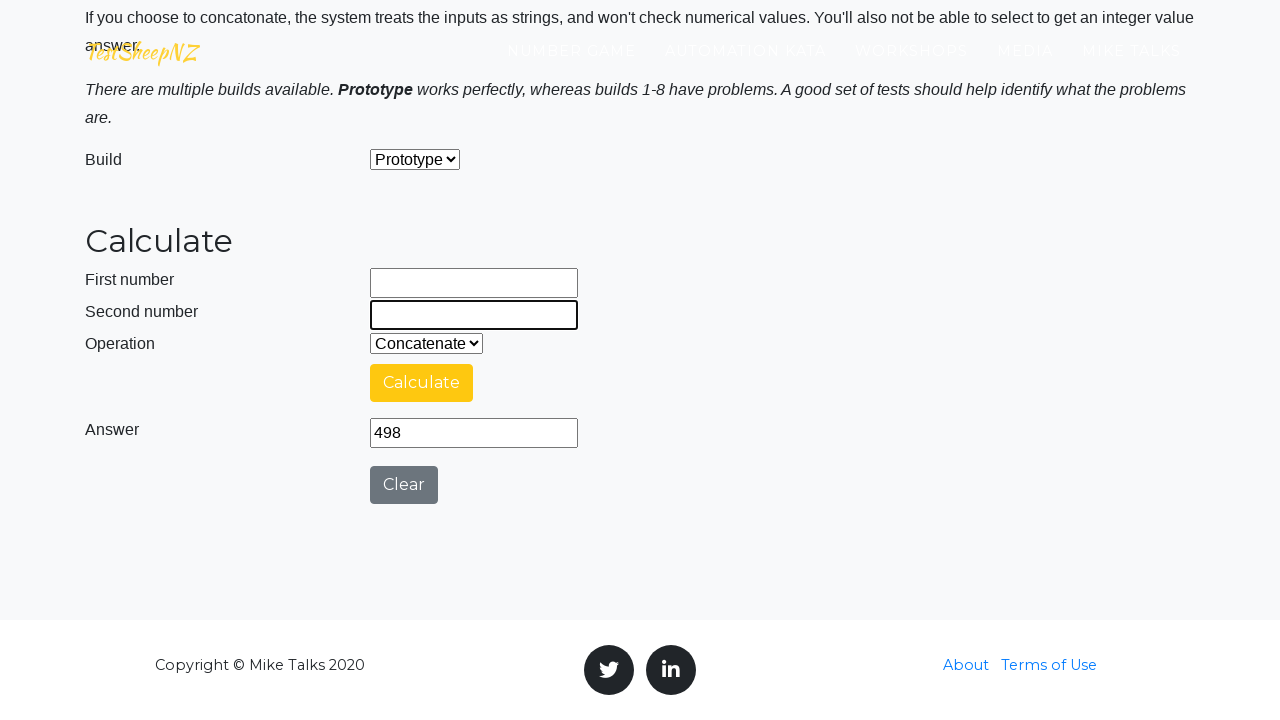

Filled first number field with 34 on #number1Field
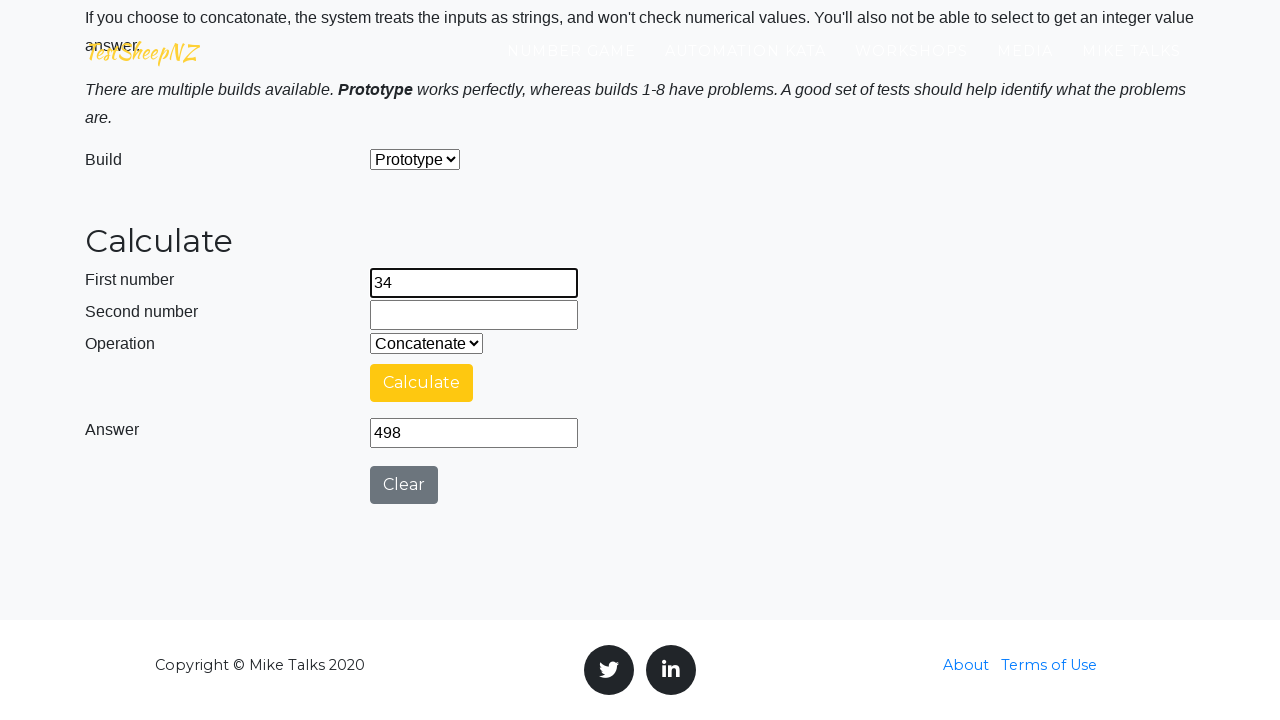

Filled second number field with 20 on #number2Field
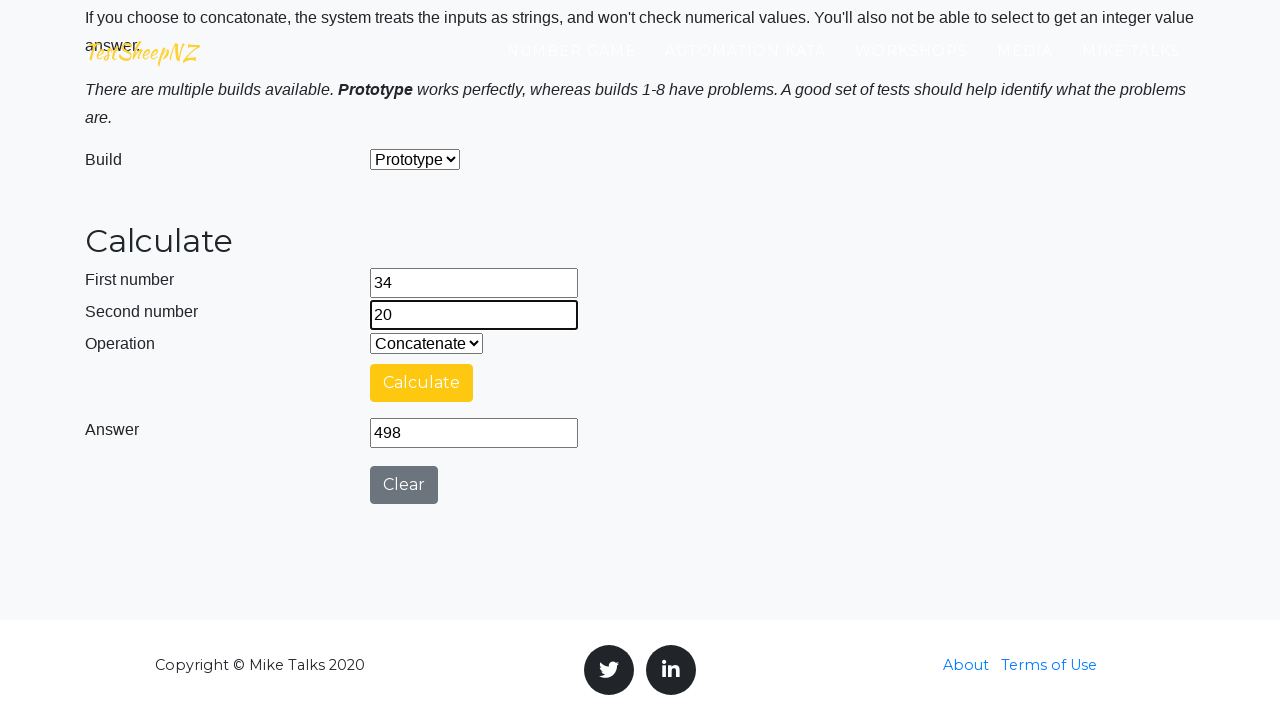

Clicked calculate button (expected result: 3420) at (422, 383) on #calculateButton
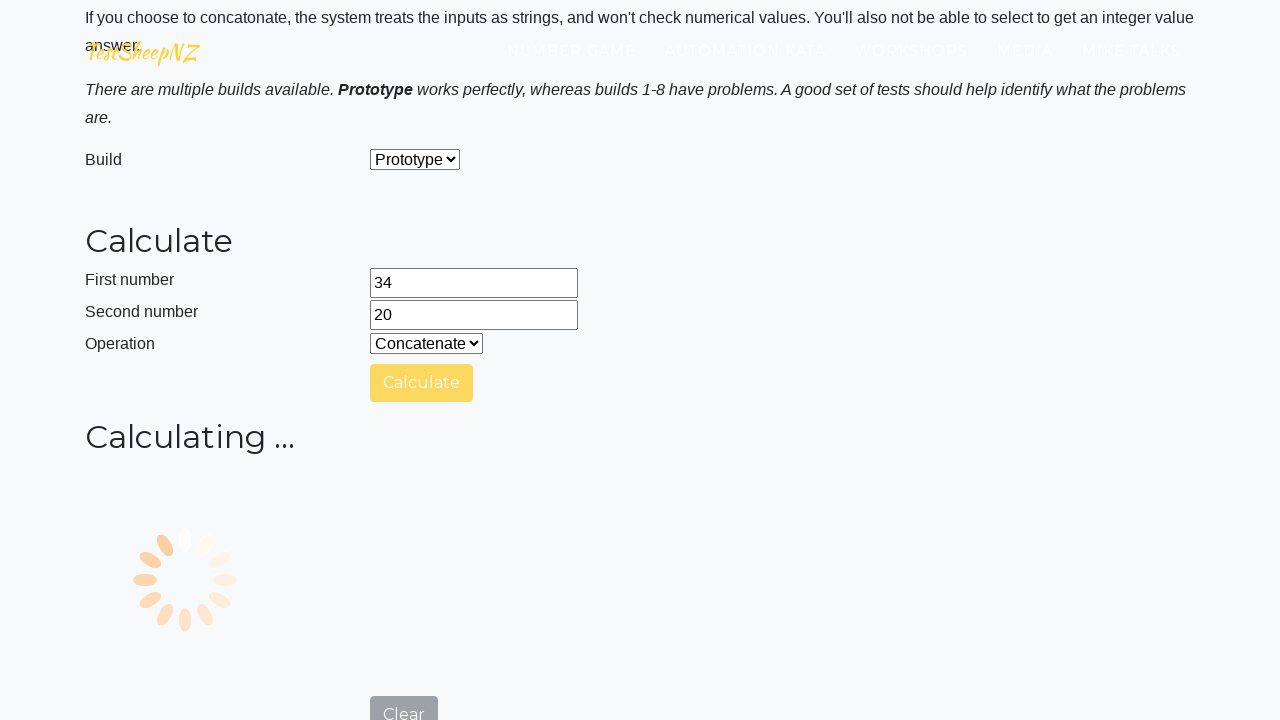

Answer field appeared
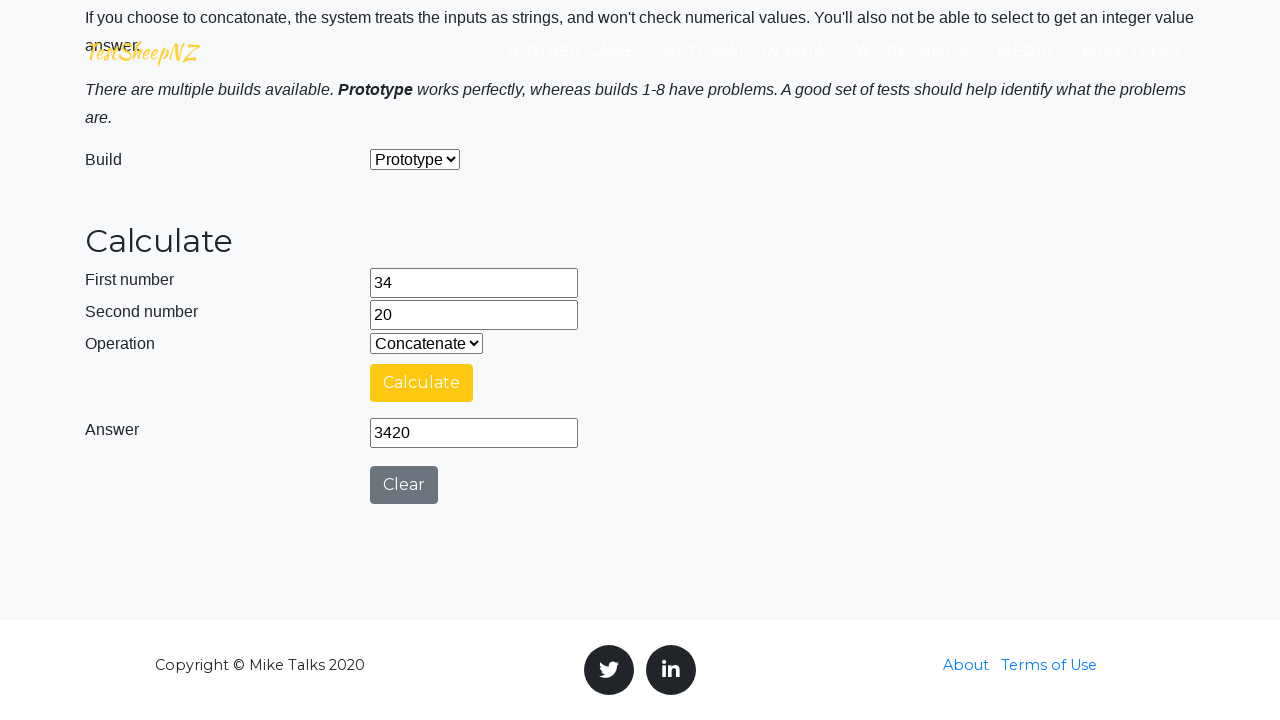

Cleared first number field on #number1Field
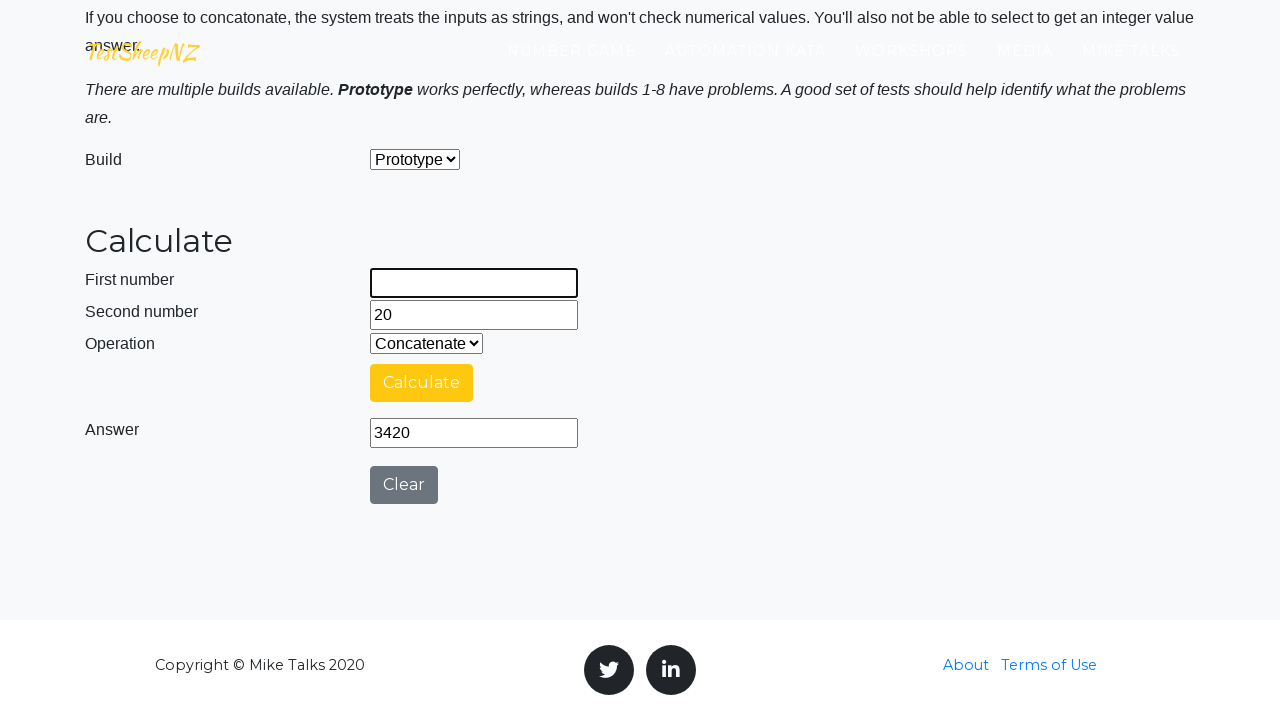

Cleared second number field on #number2Field
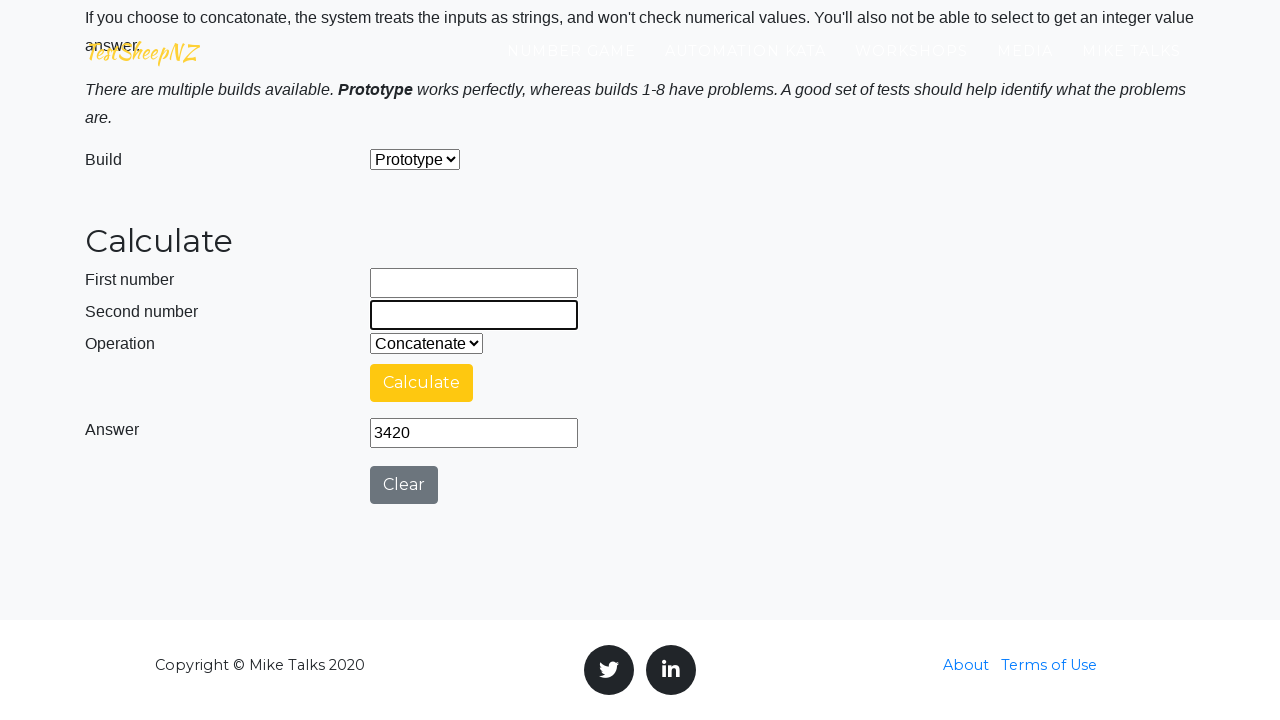

Selected operation: Concatenate on #selectOperationDropdown
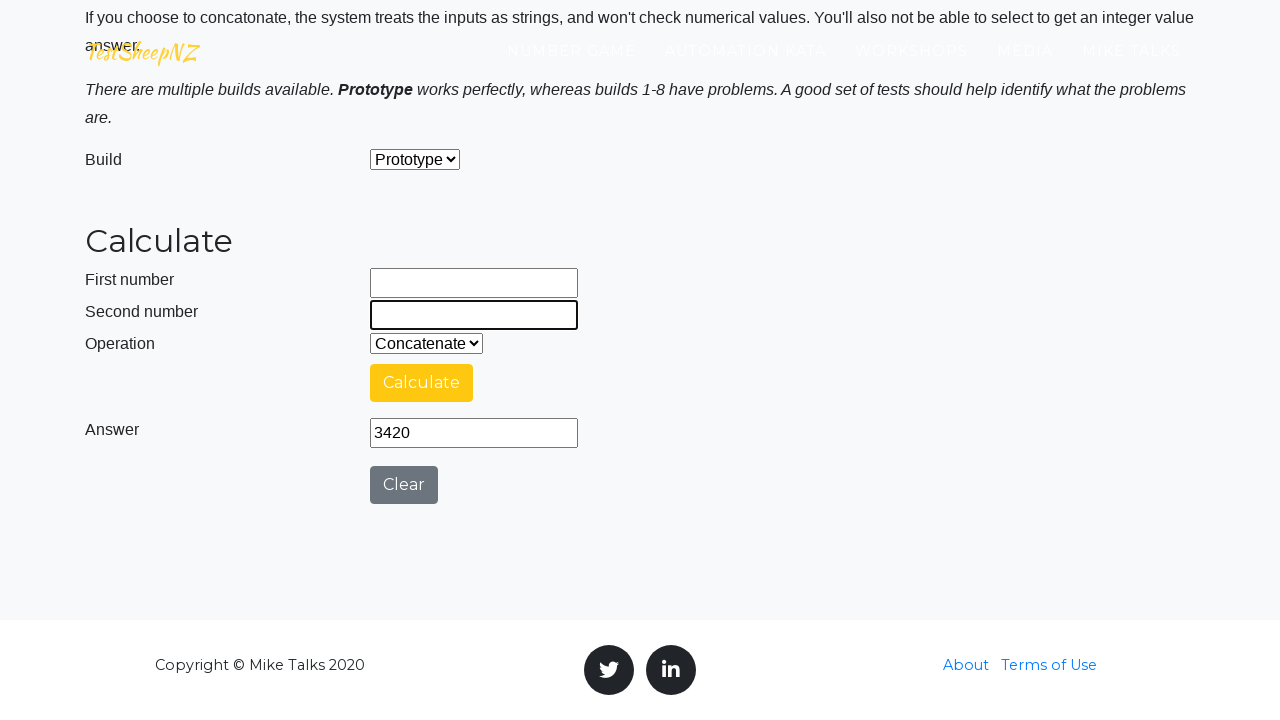

Filled first number field with 18 on #number1Field
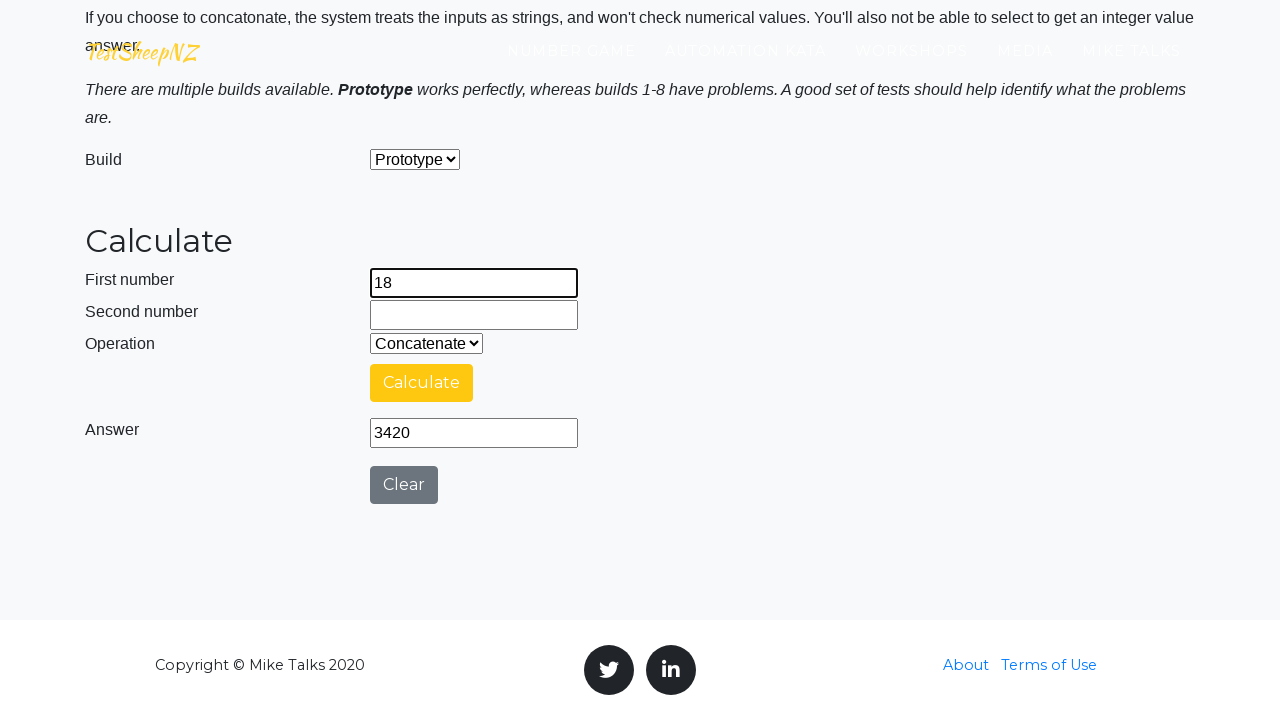

Filled second number field with 43 on #number2Field
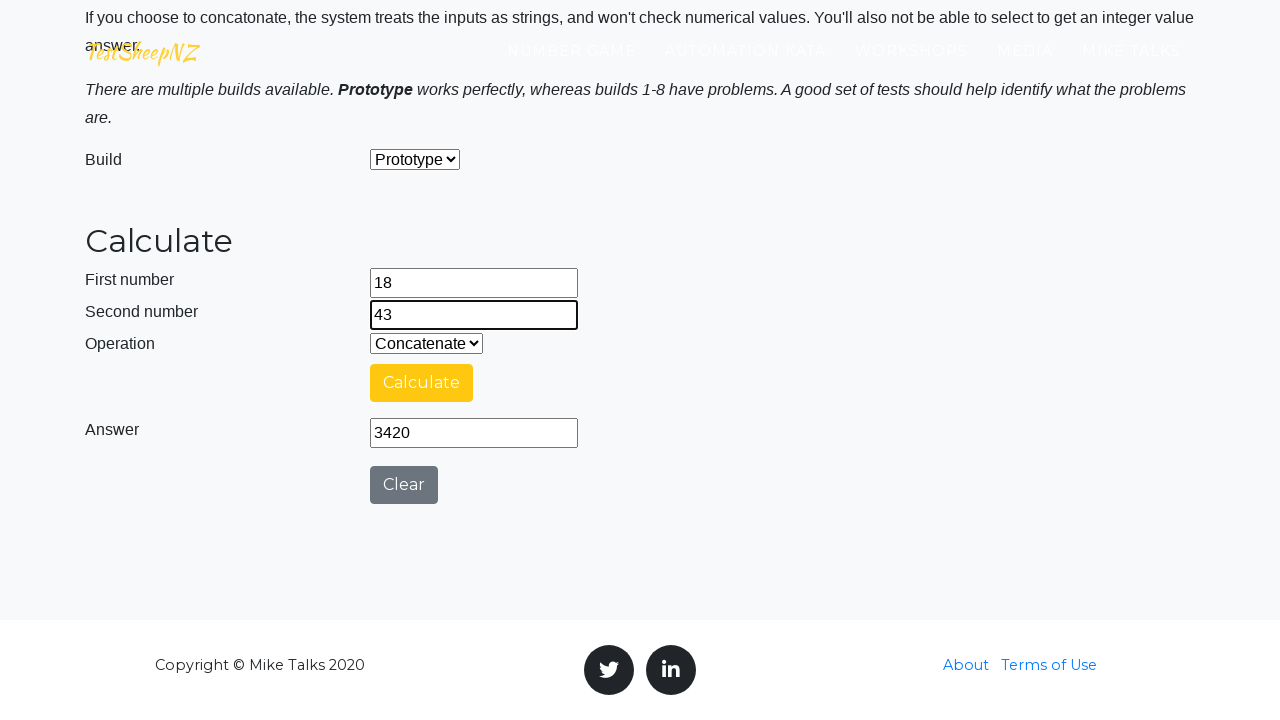

Clicked calculate button (expected result: 1843) at (422, 383) on #calculateButton
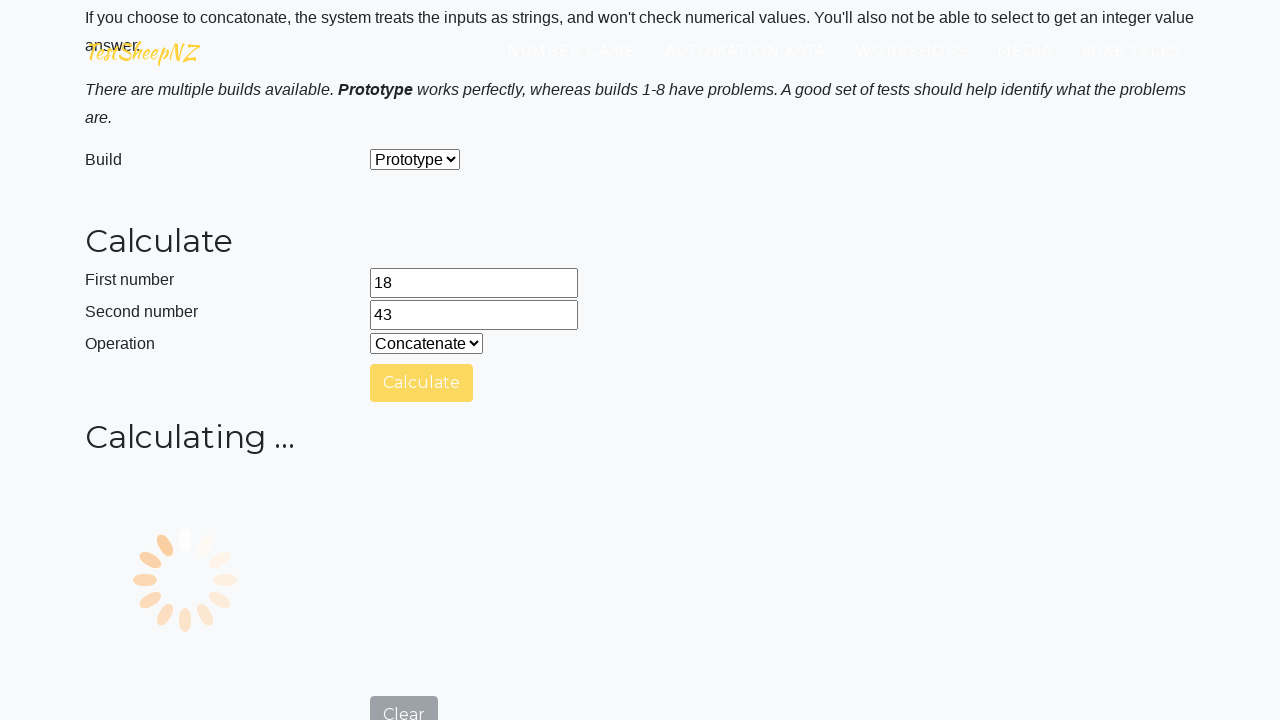

Answer field appeared
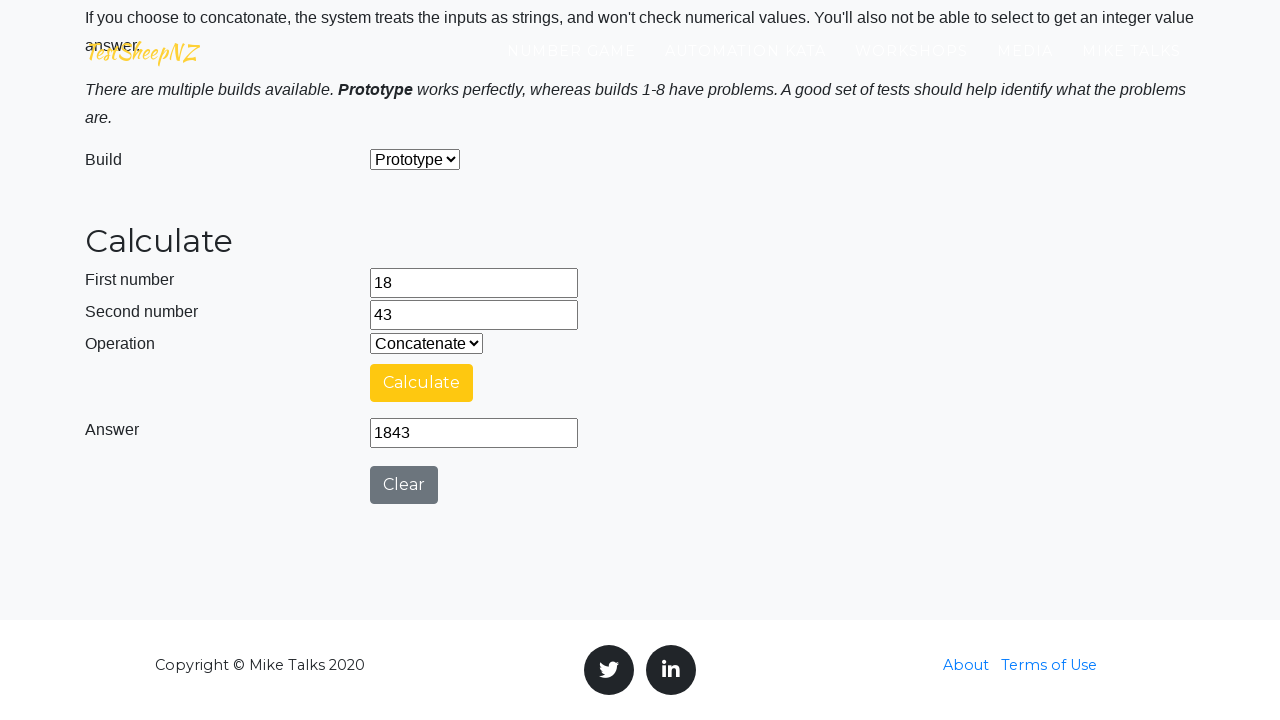

Cleared first number field on #number1Field
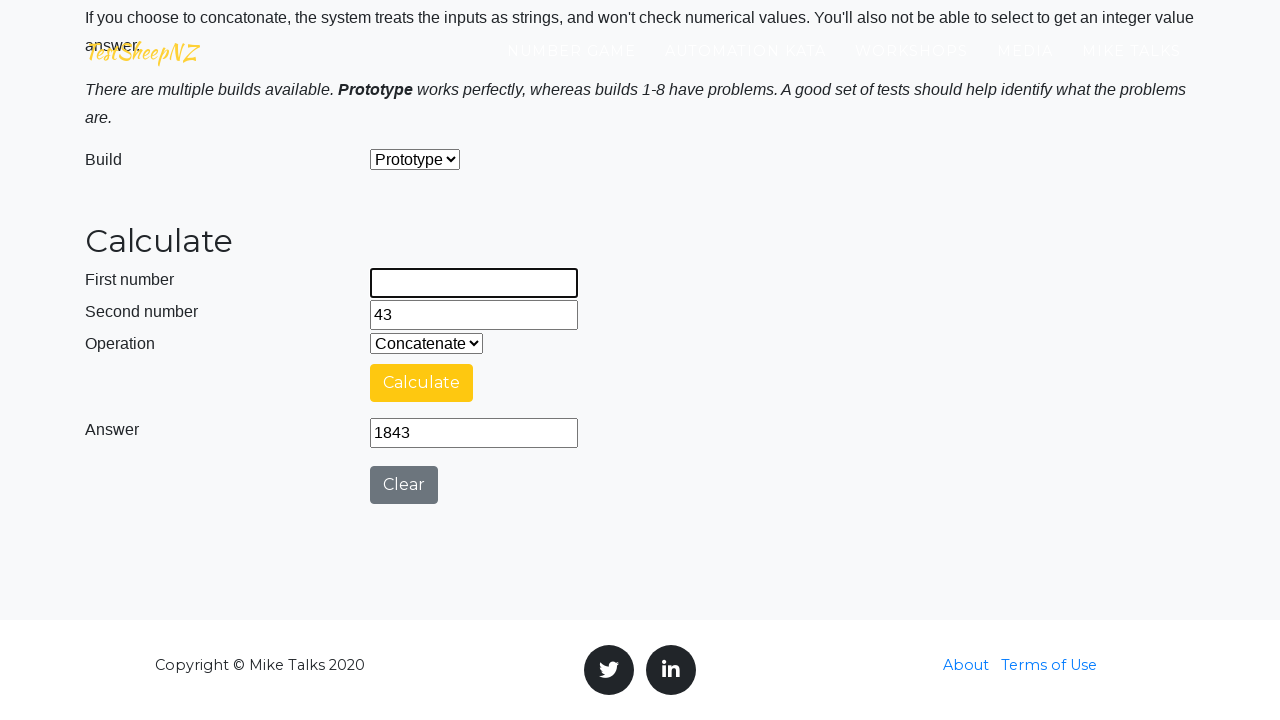

Cleared second number field on #number2Field
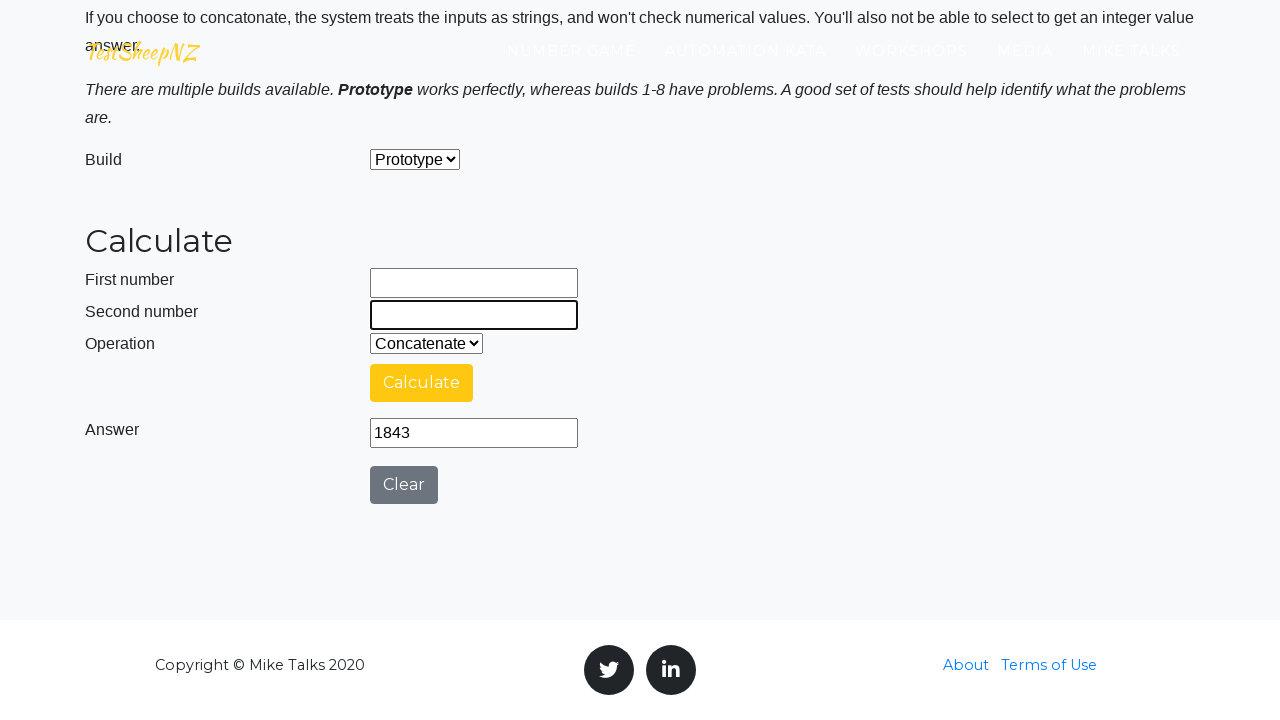

Selected operation: Concatenate on #selectOperationDropdown
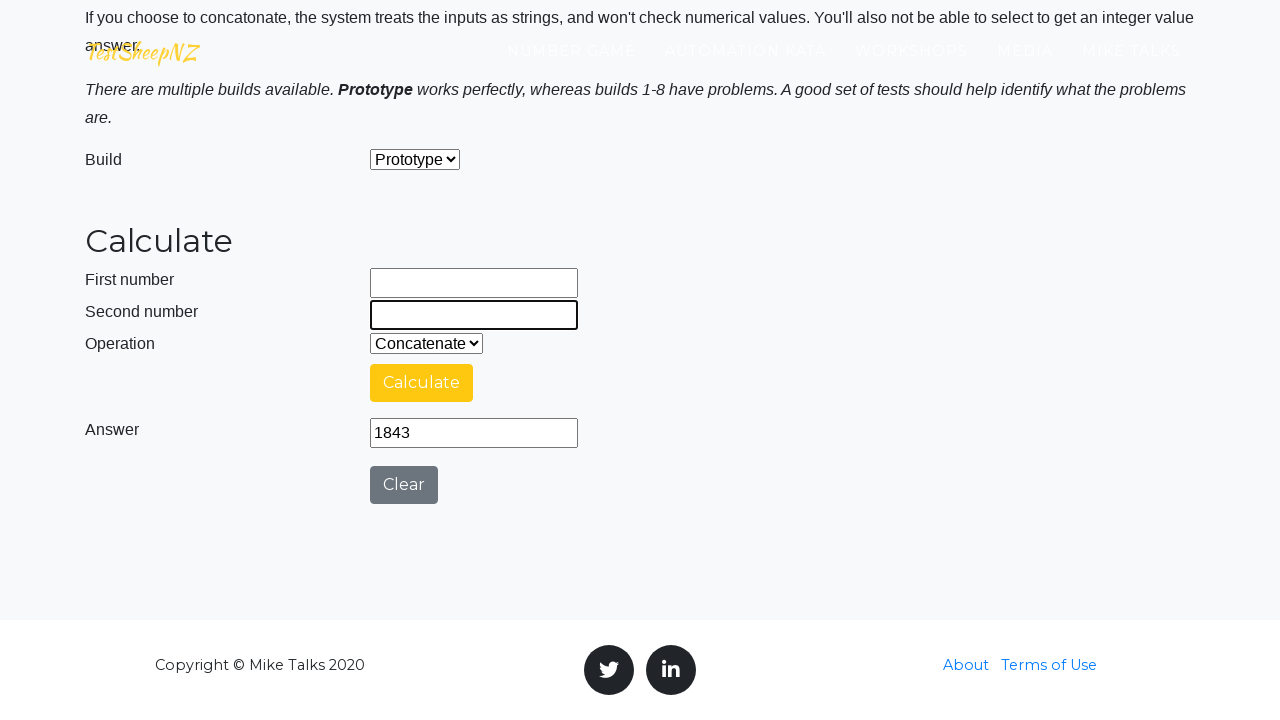

Filled first number field with 81 on #number1Field
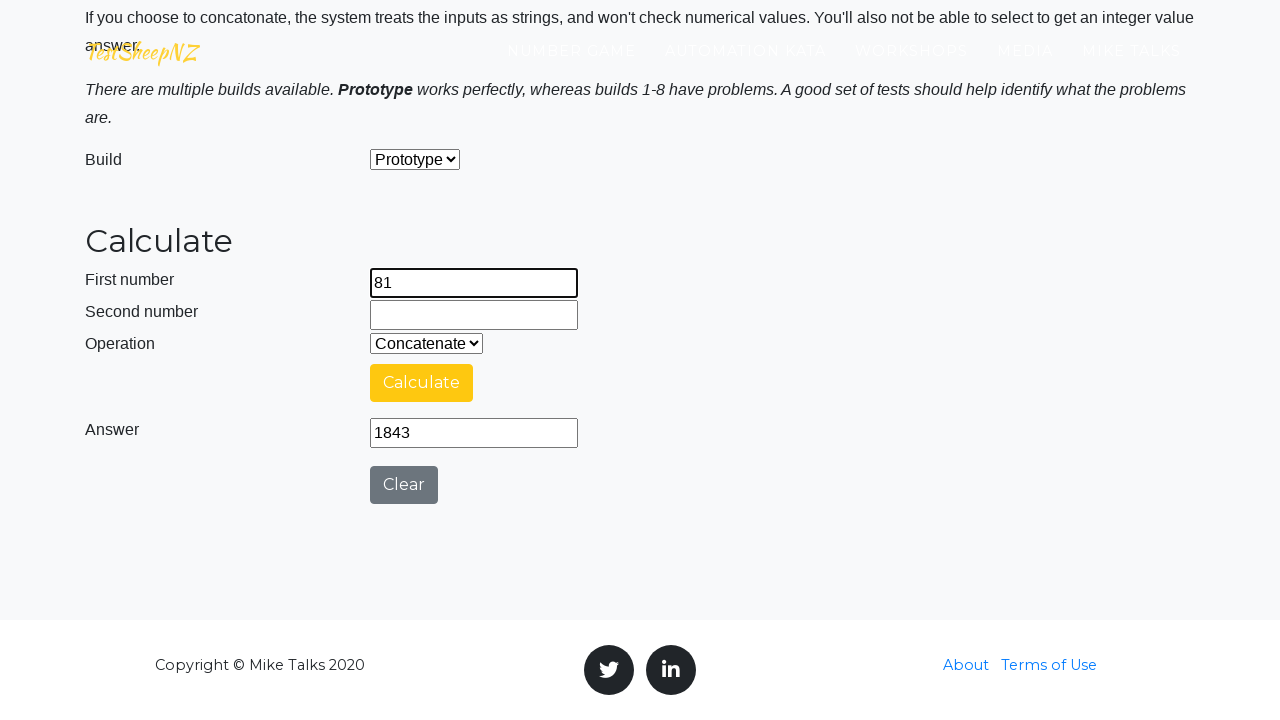

Filled second number field with 57 on #number2Field
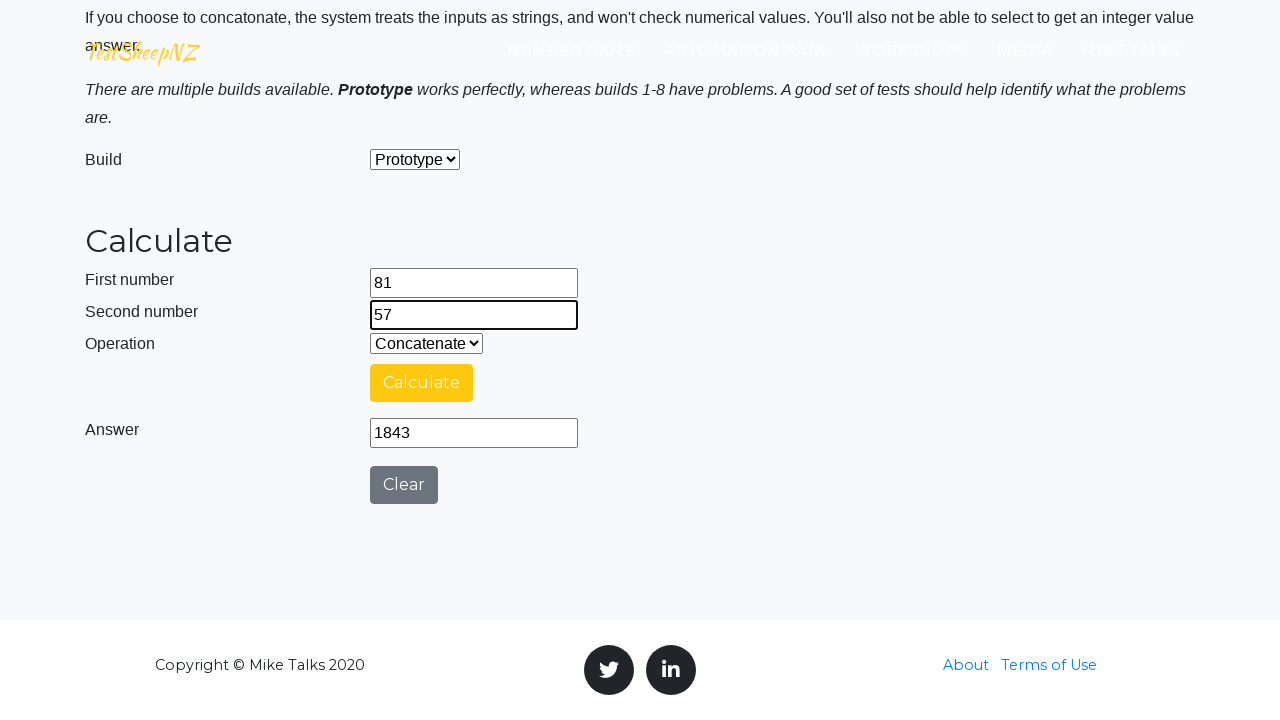

Clicked calculate button (expected result: 8157) at (422, 383) on #calculateButton
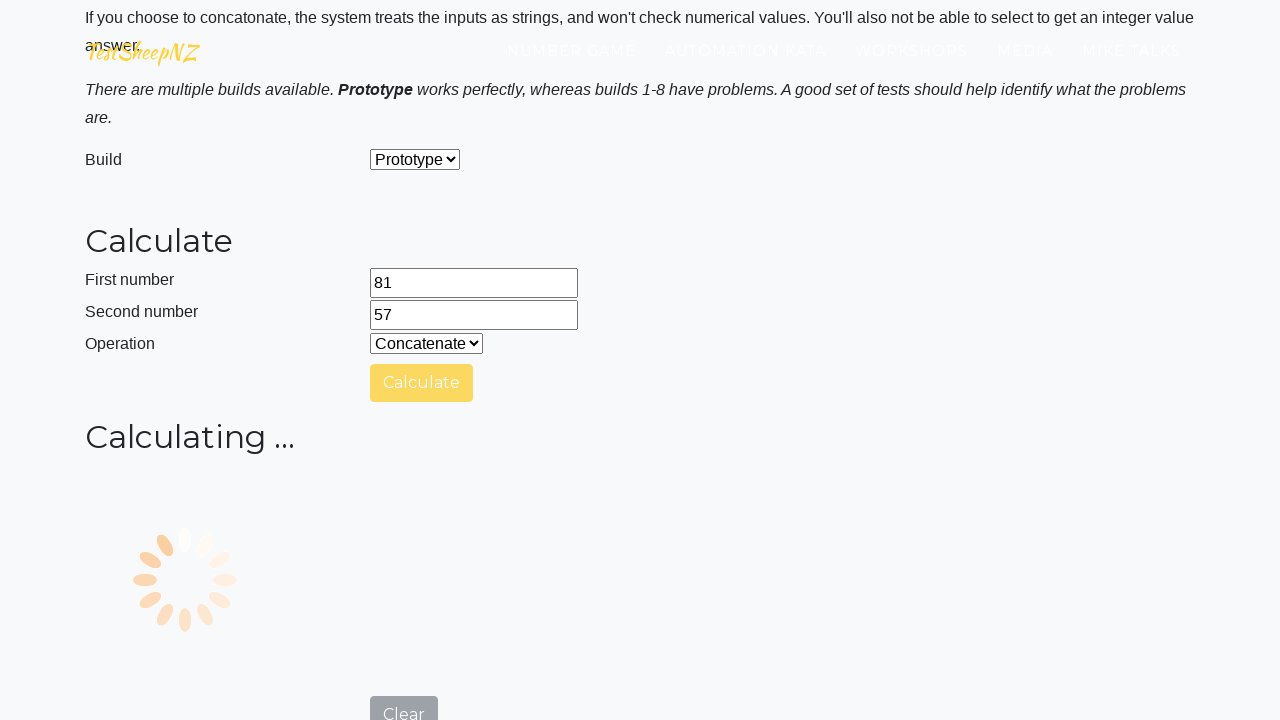

Answer field appeared
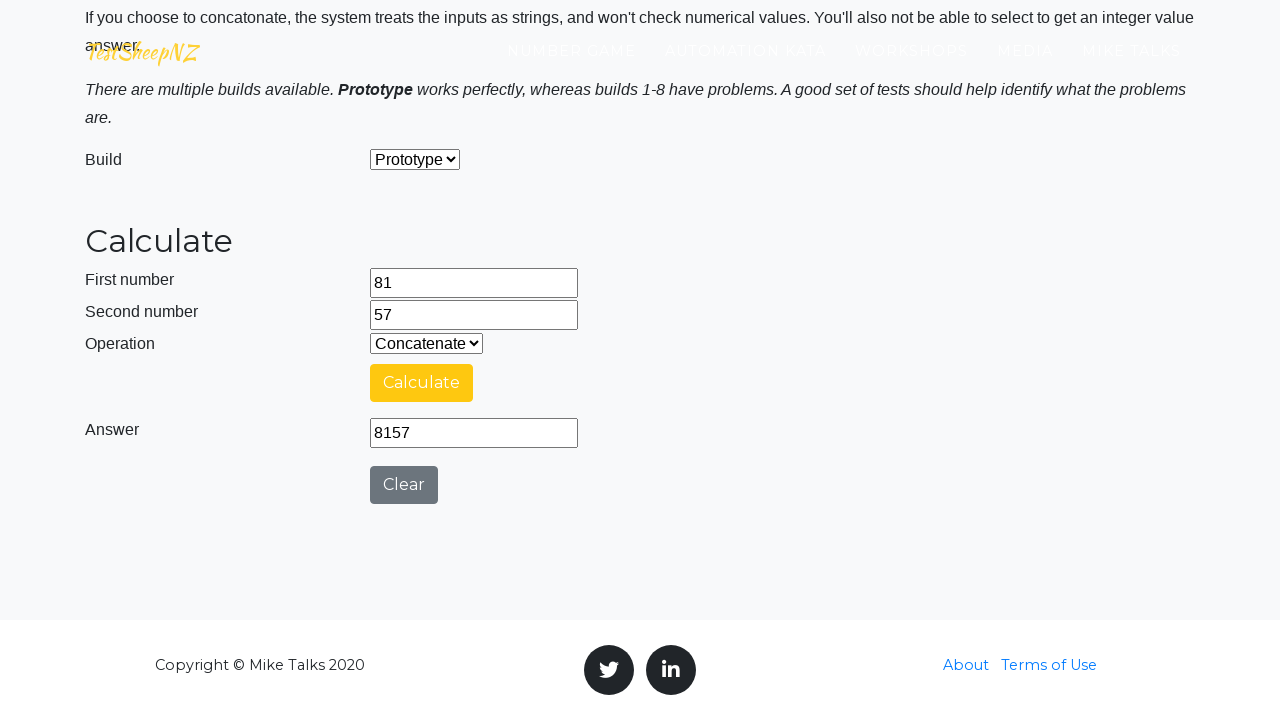

Cleared first number field on #number1Field
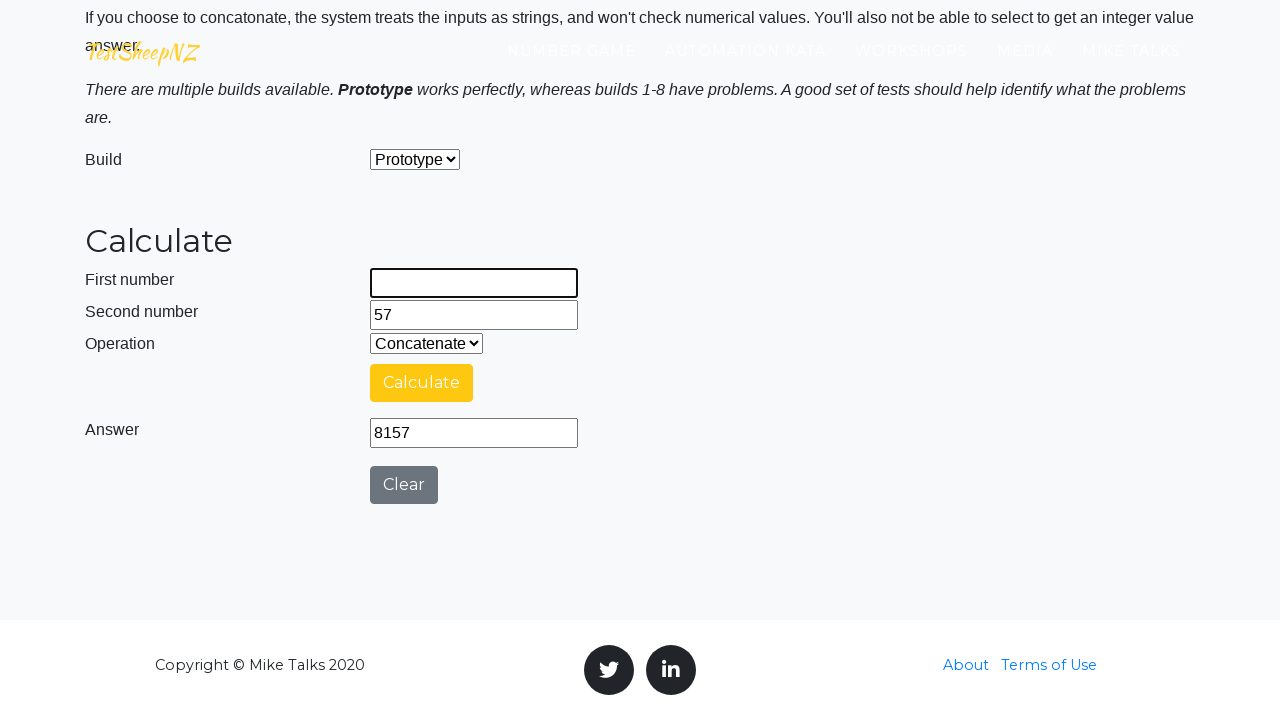

Cleared second number field on #number2Field
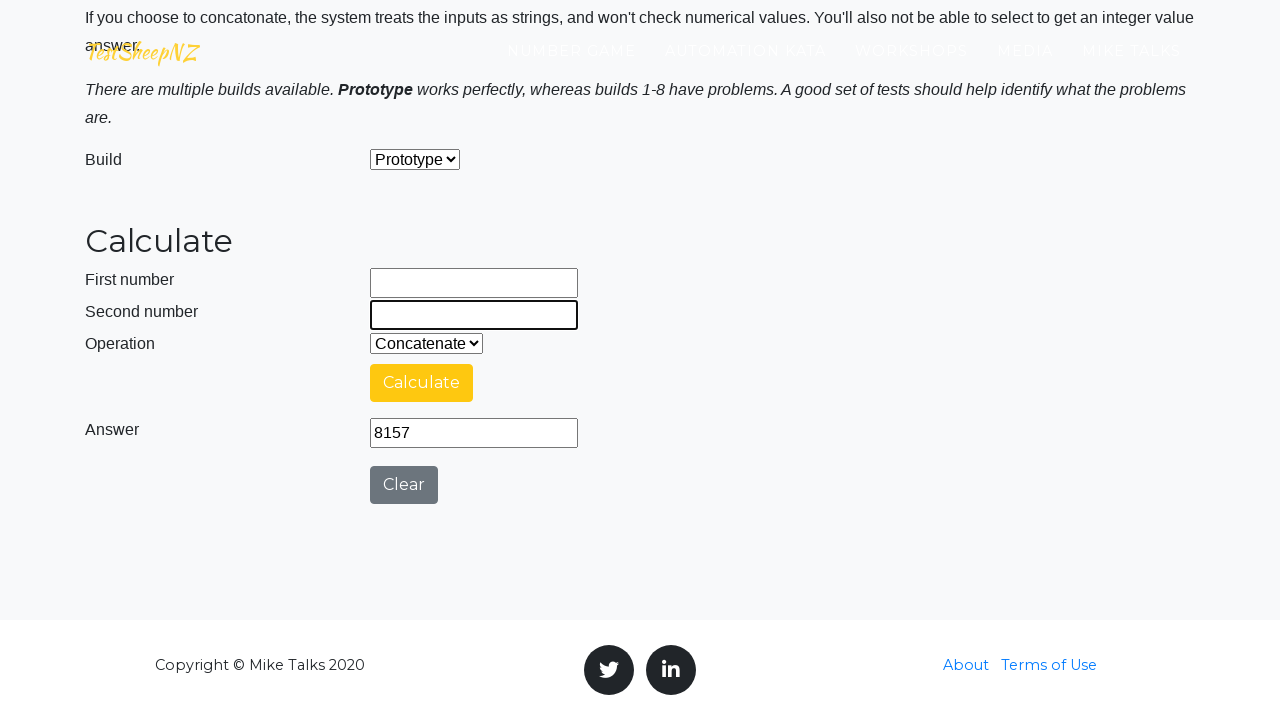

Selected operation: Concatenate on #selectOperationDropdown
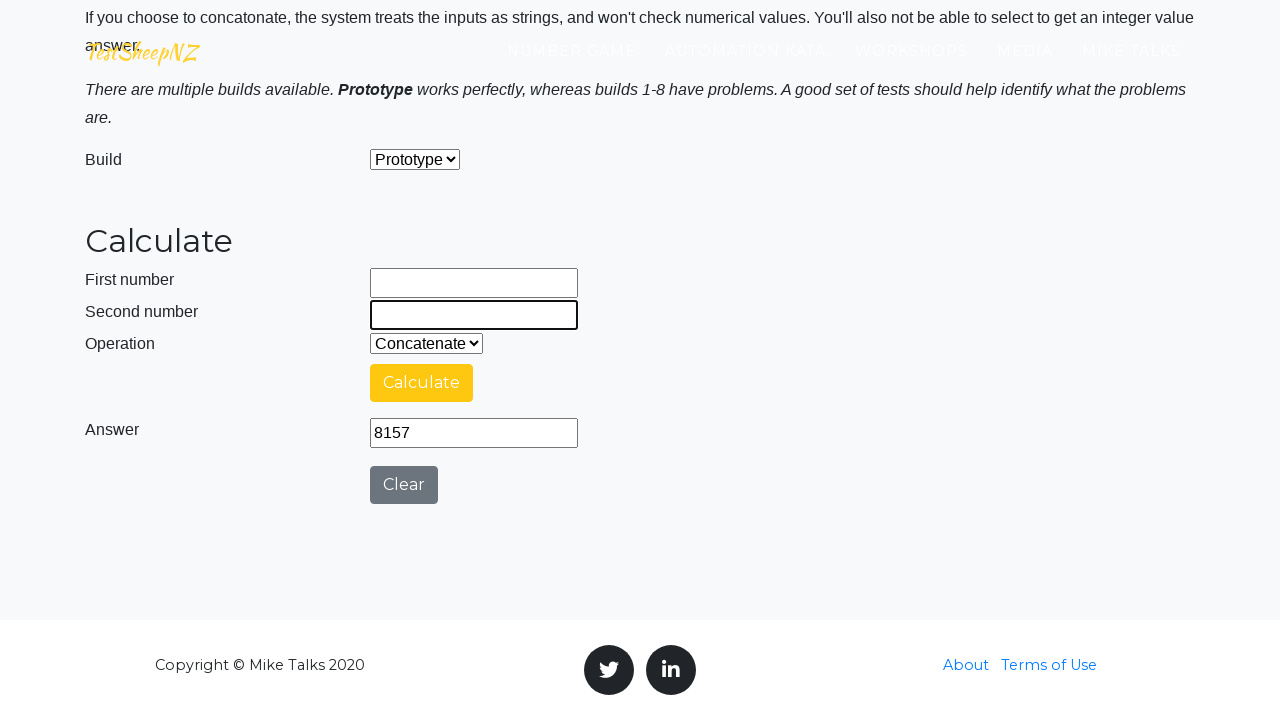

Filled first number field with 15 on #number1Field
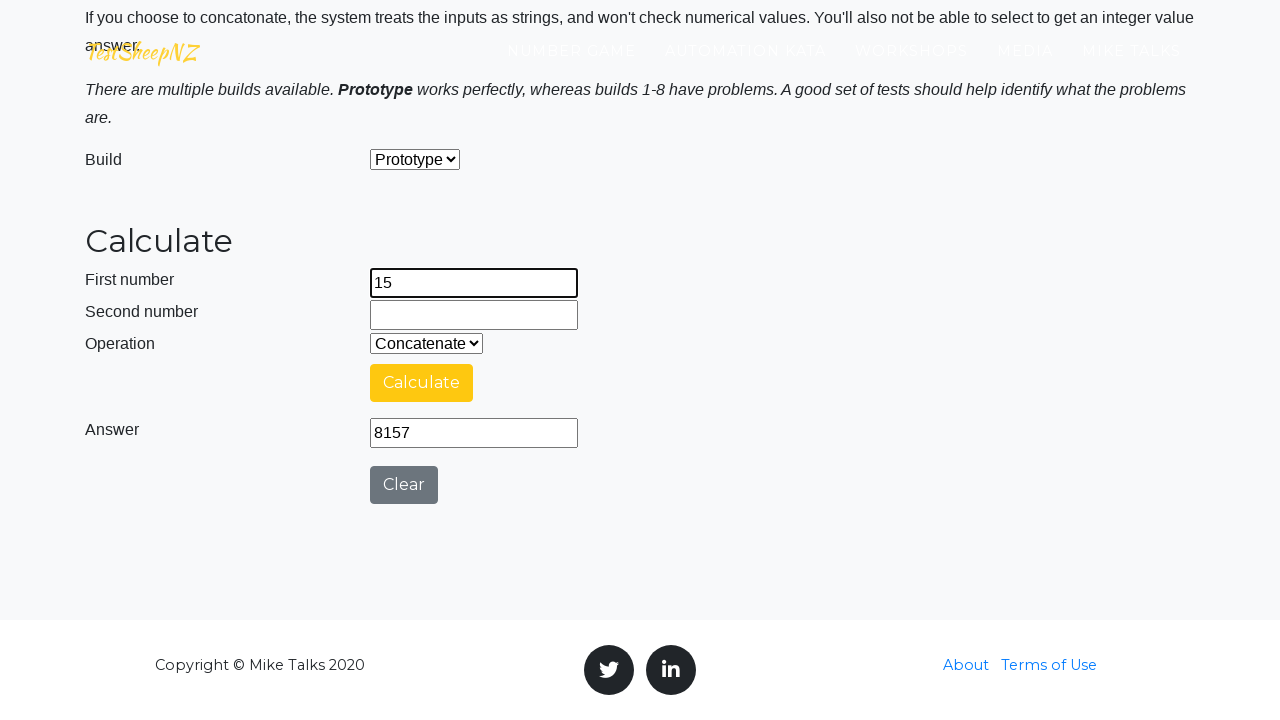

Filled second number field with 61 on #number2Field
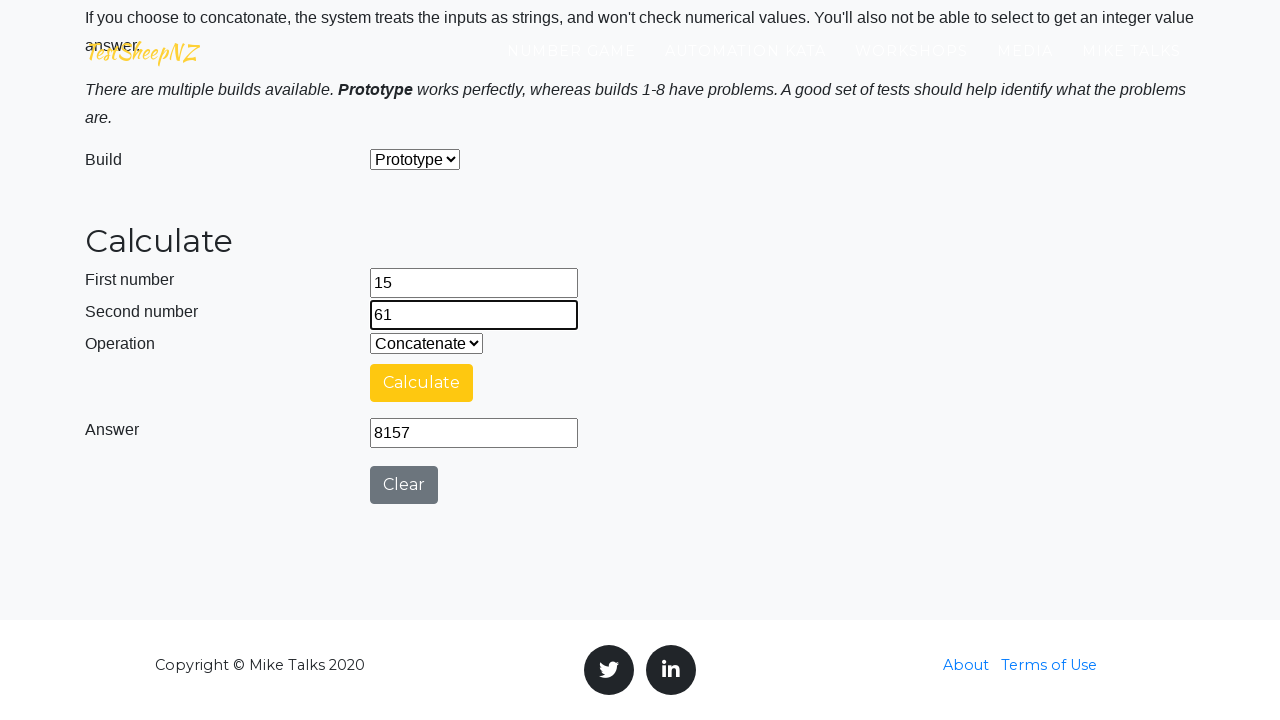

Clicked calculate button (expected result: 1561) at (422, 383) on #calculateButton
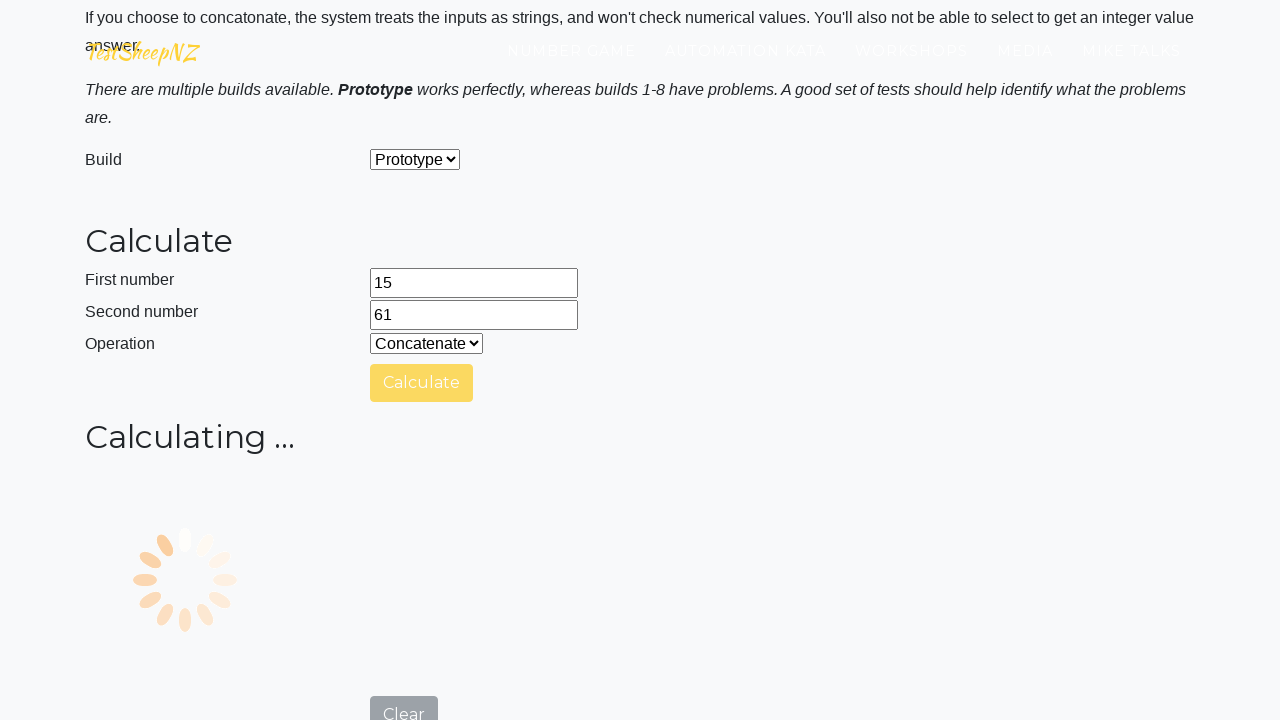

Answer field appeared
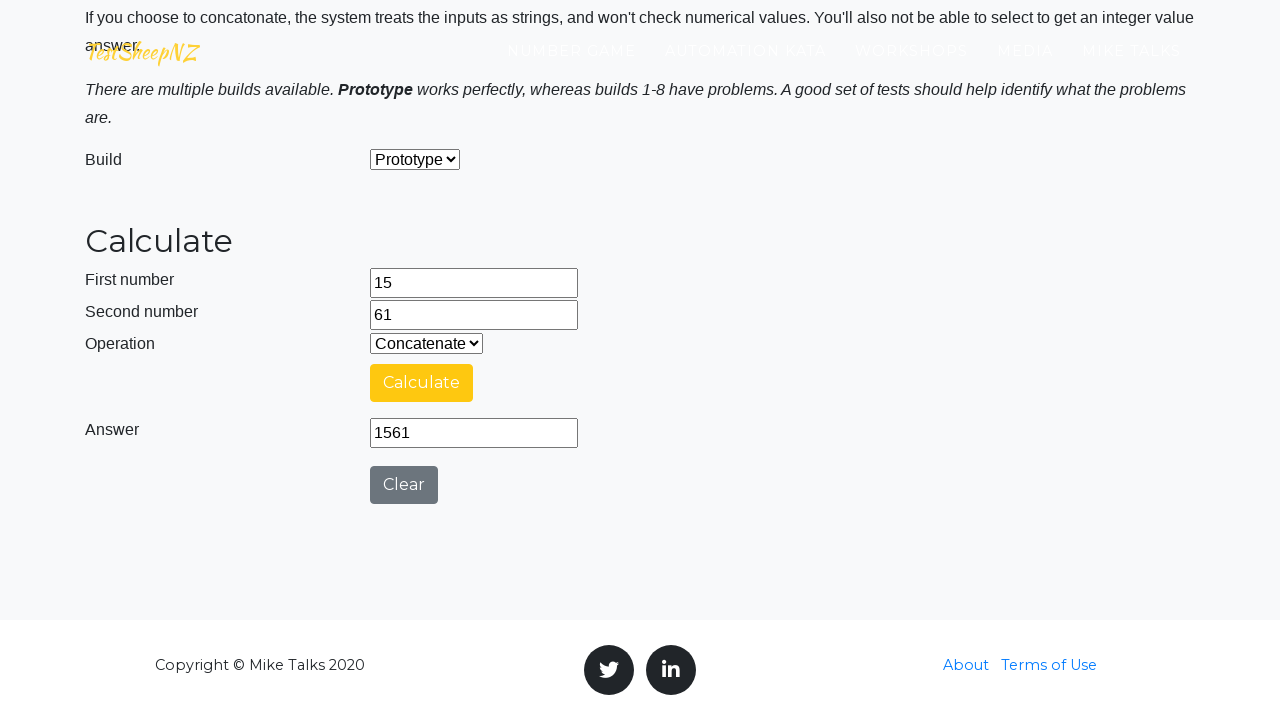

Cleared first number field on #number1Field
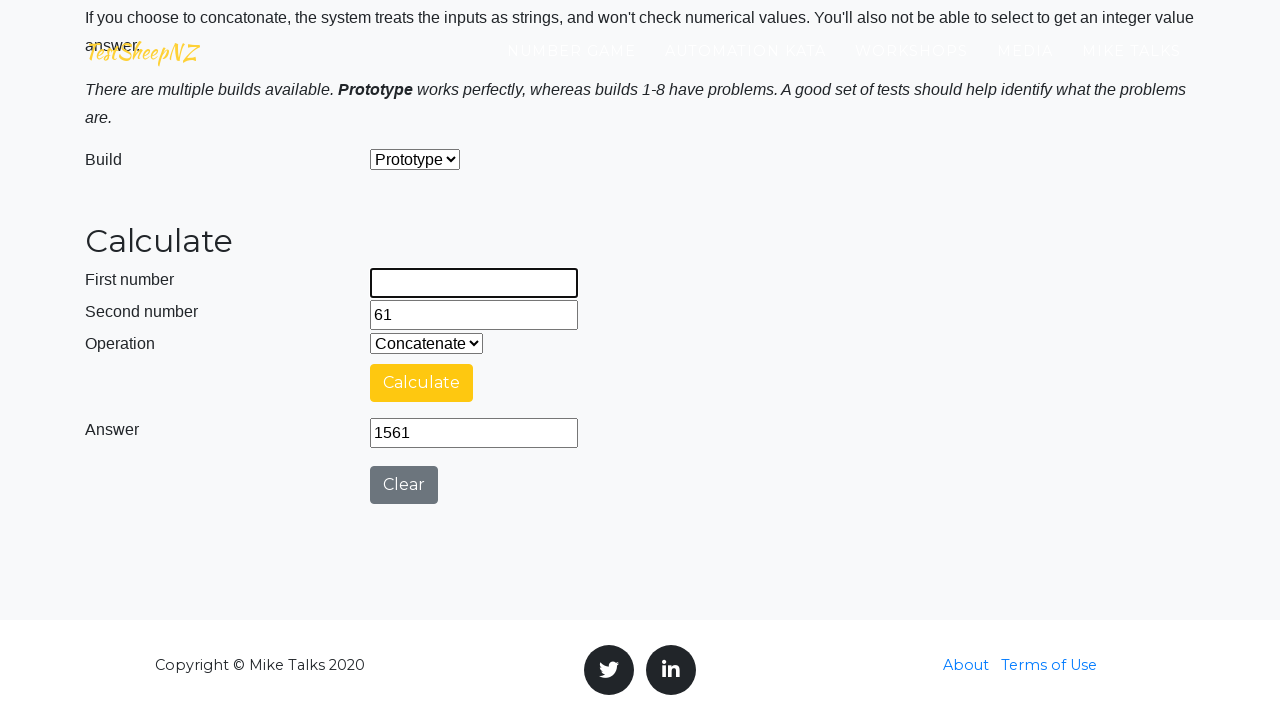

Cleared second number field on #number2Field
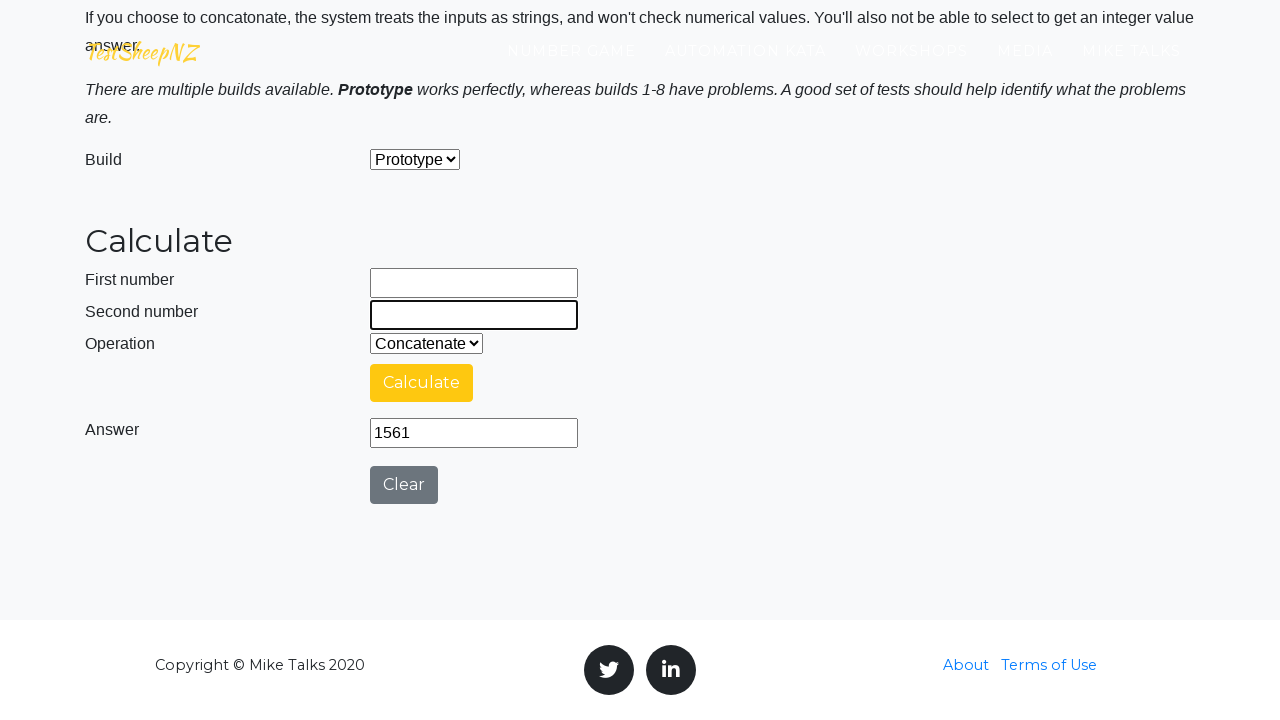

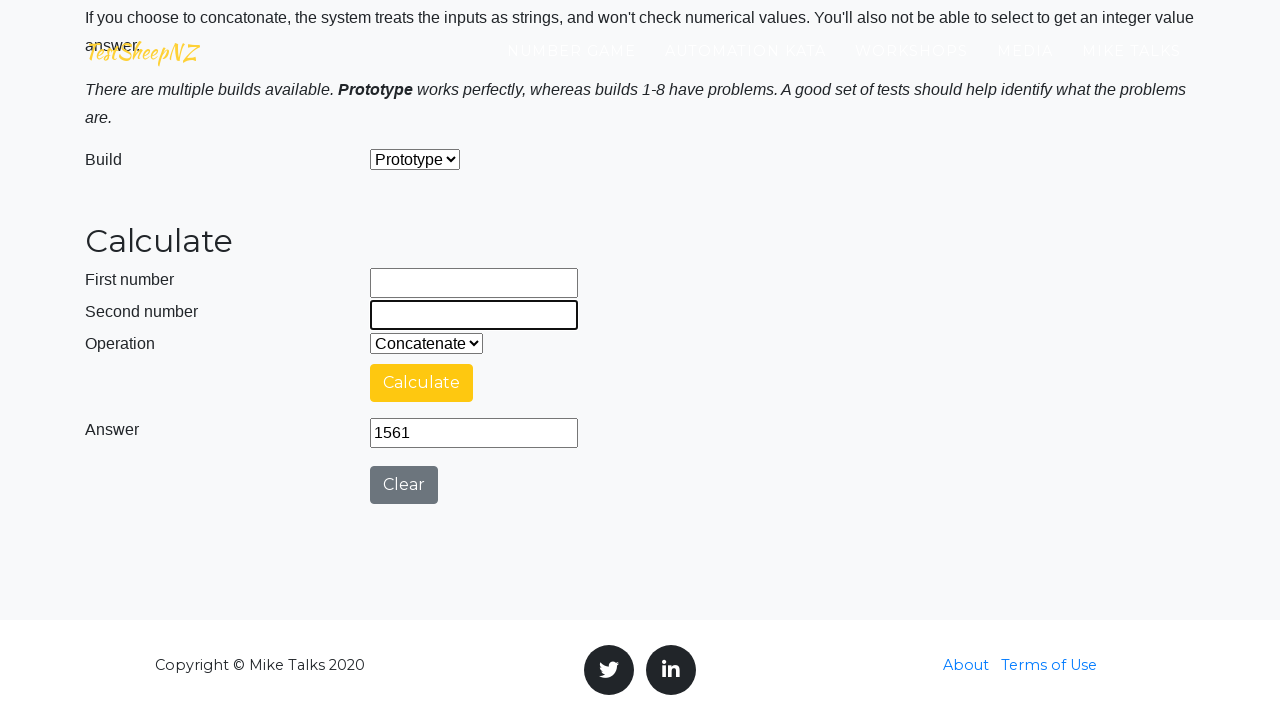